Finds all displayed links on W3Schools homepage and prints their text and href attributes

Starting URL: https://www.w3schools.com/

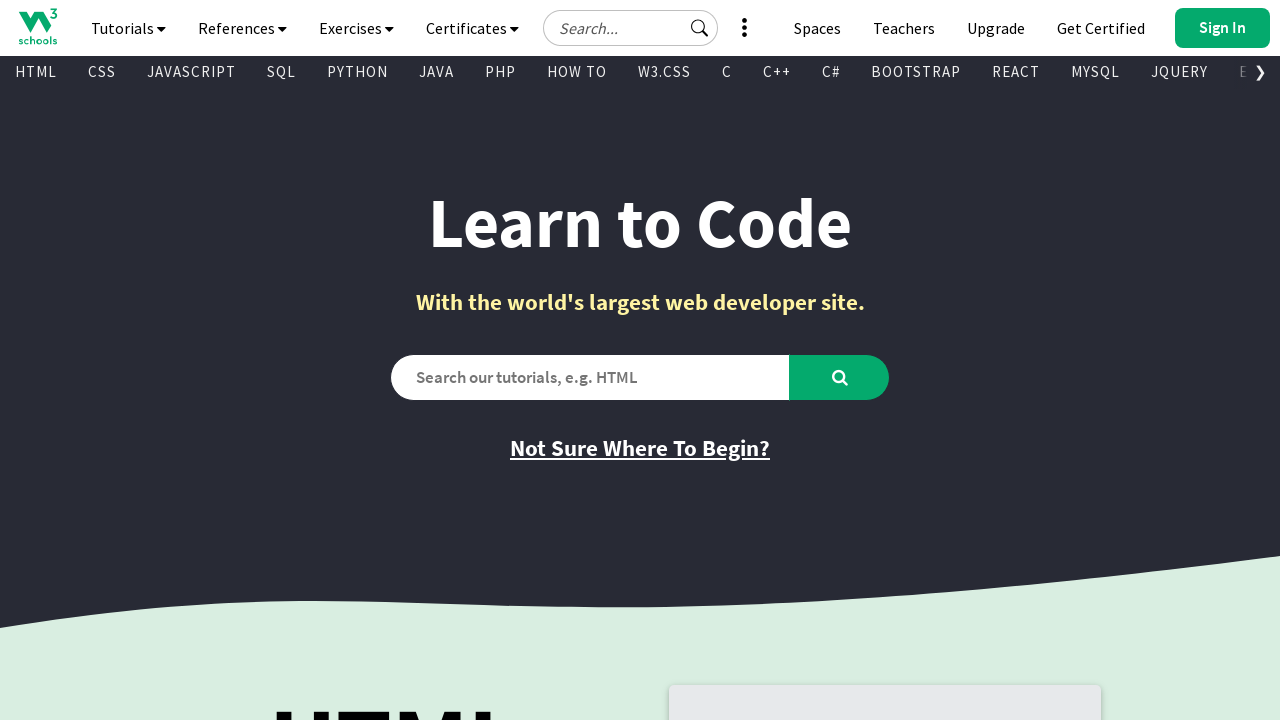

Navigated to W3Schools homepage
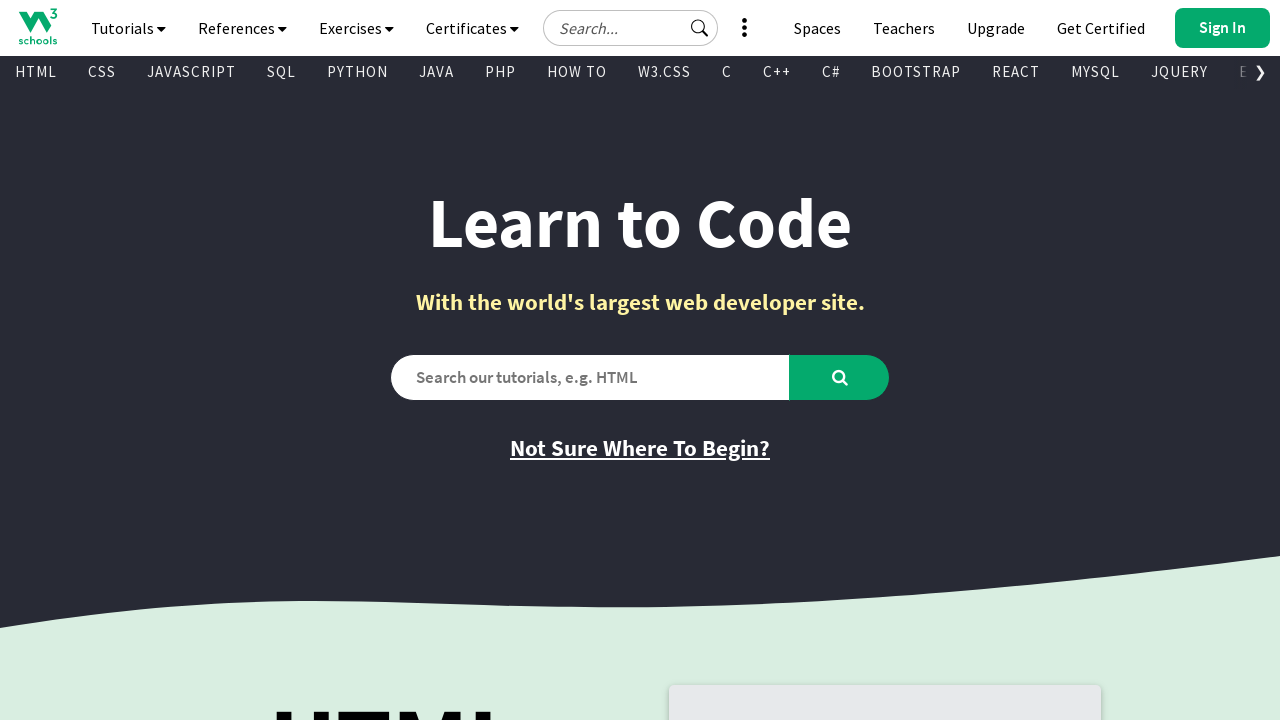

Located all links on the page
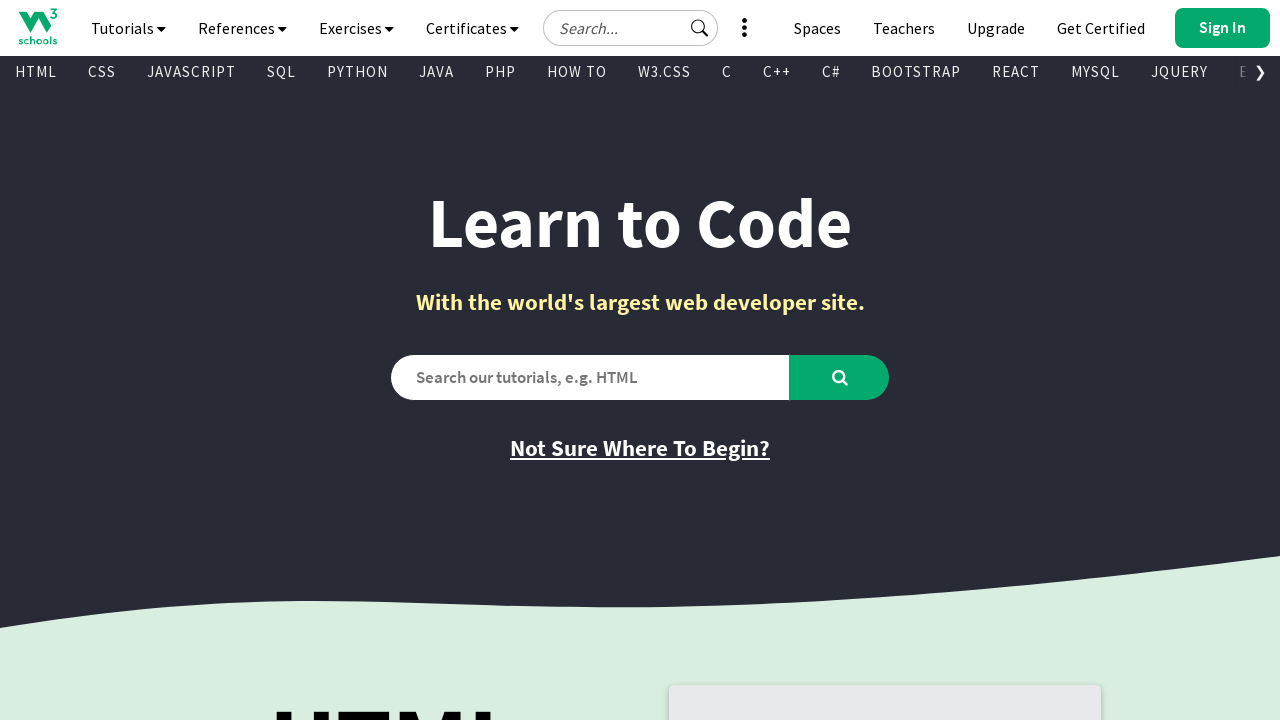

Found displayed link: '
      
    ' -> 'https://www.w3schools.com'
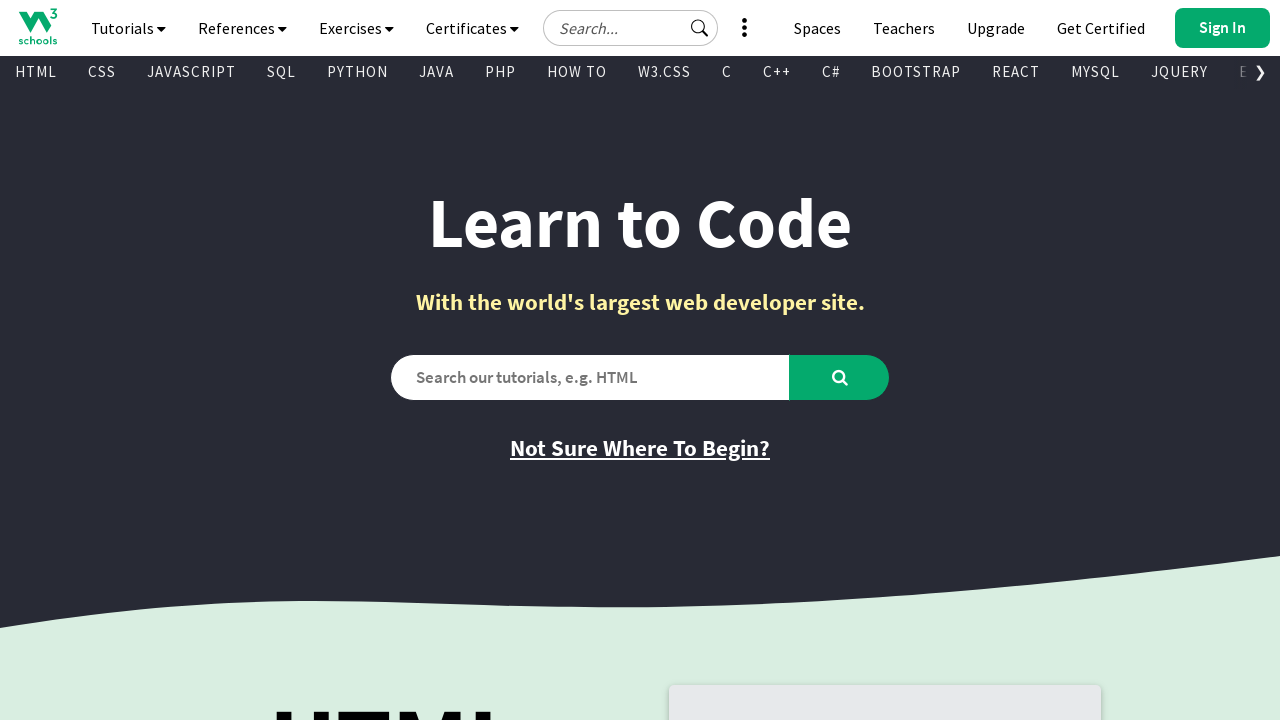

Found displayed link: '
        Tutorials
        
        
      ' -> 'javascript:void(0)'
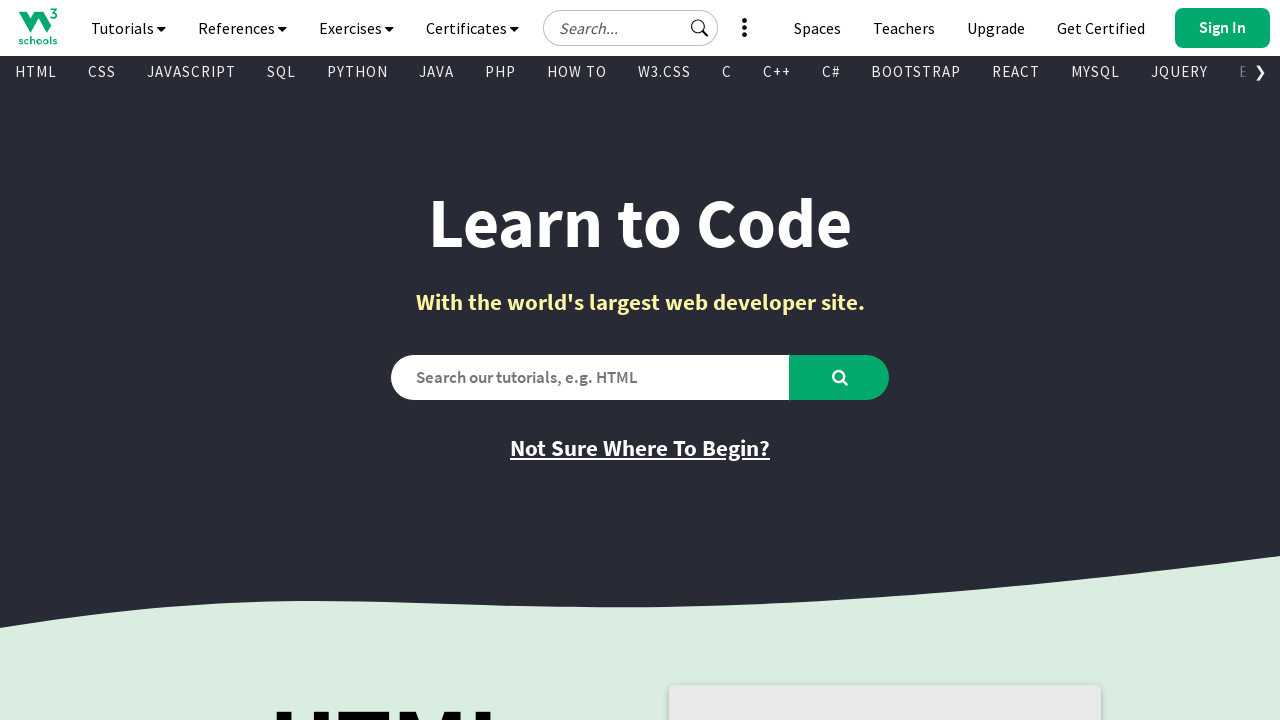

Found displayed link: '
        References
        
        
      ' -> 'javascript:void(0)'
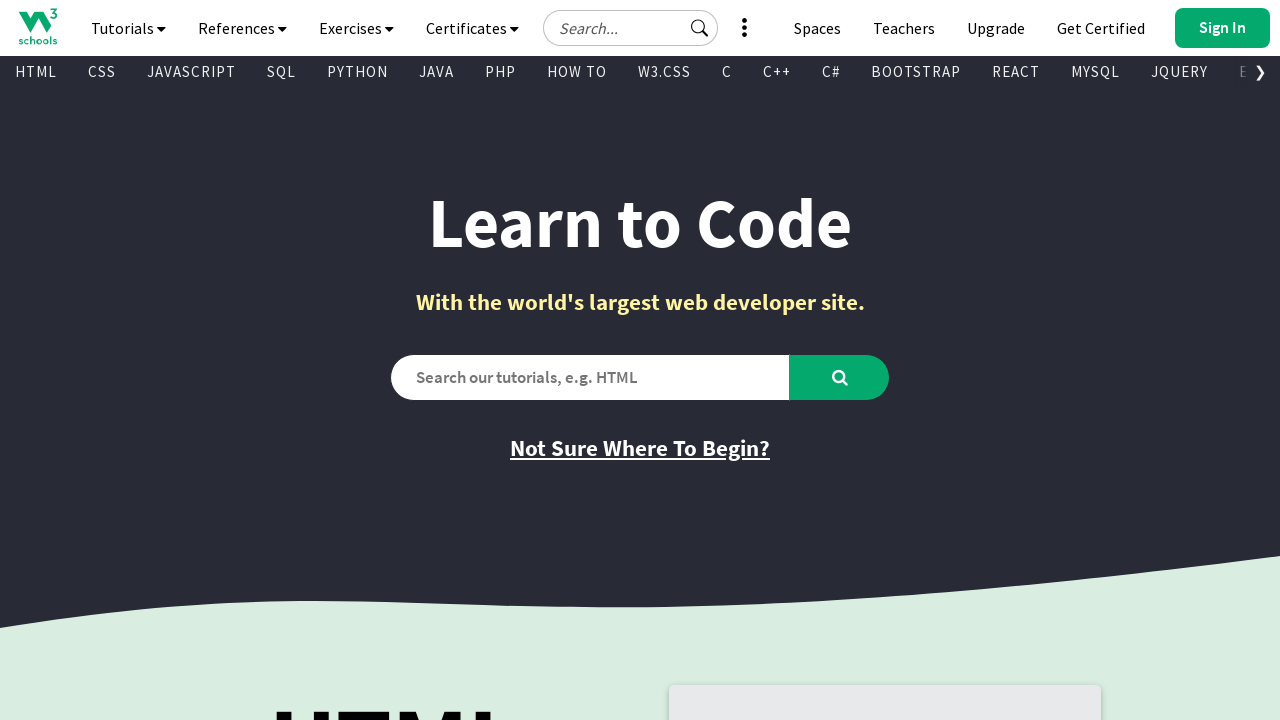

Found displayed link: '
        Exercises
        
        
      ' -> 'javascript:void(0)'
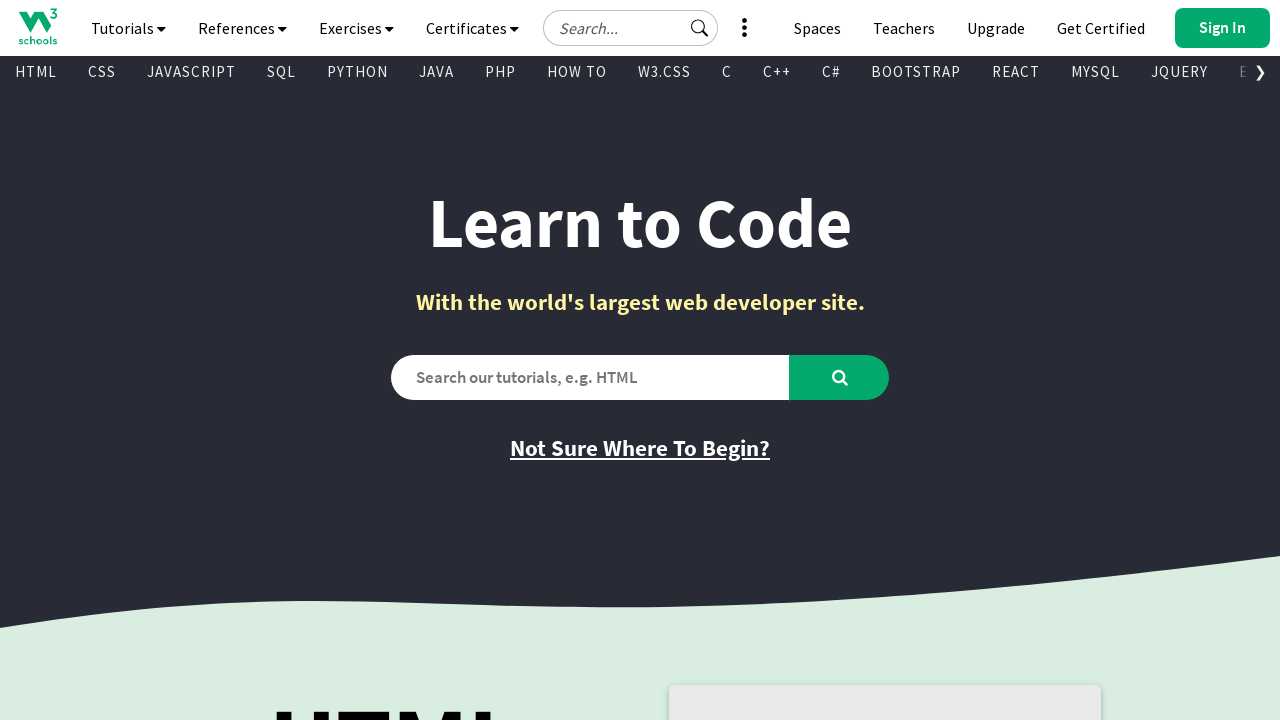

Found displayed link: '
        Certificates
        
        
      ' -> 'javascript:void(0)'
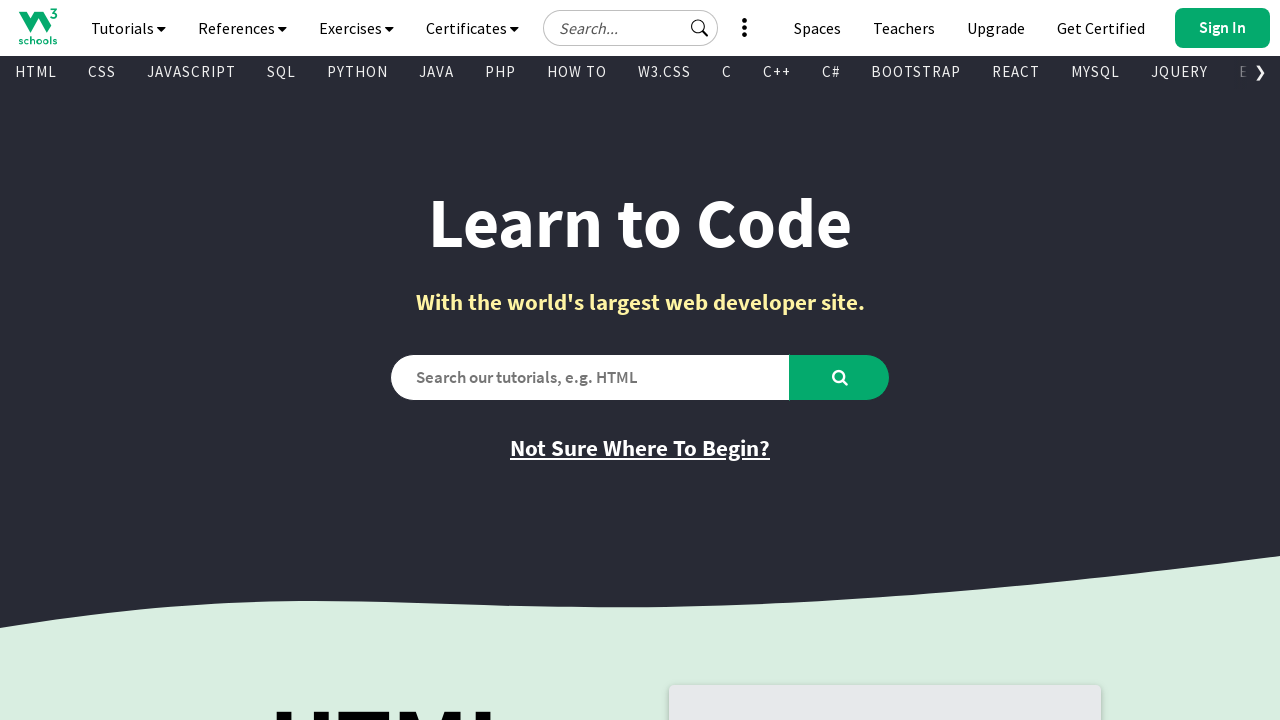

Found displayed link: '
        See More
        
         
        
        
      ' -> 'javascript:void(0)'
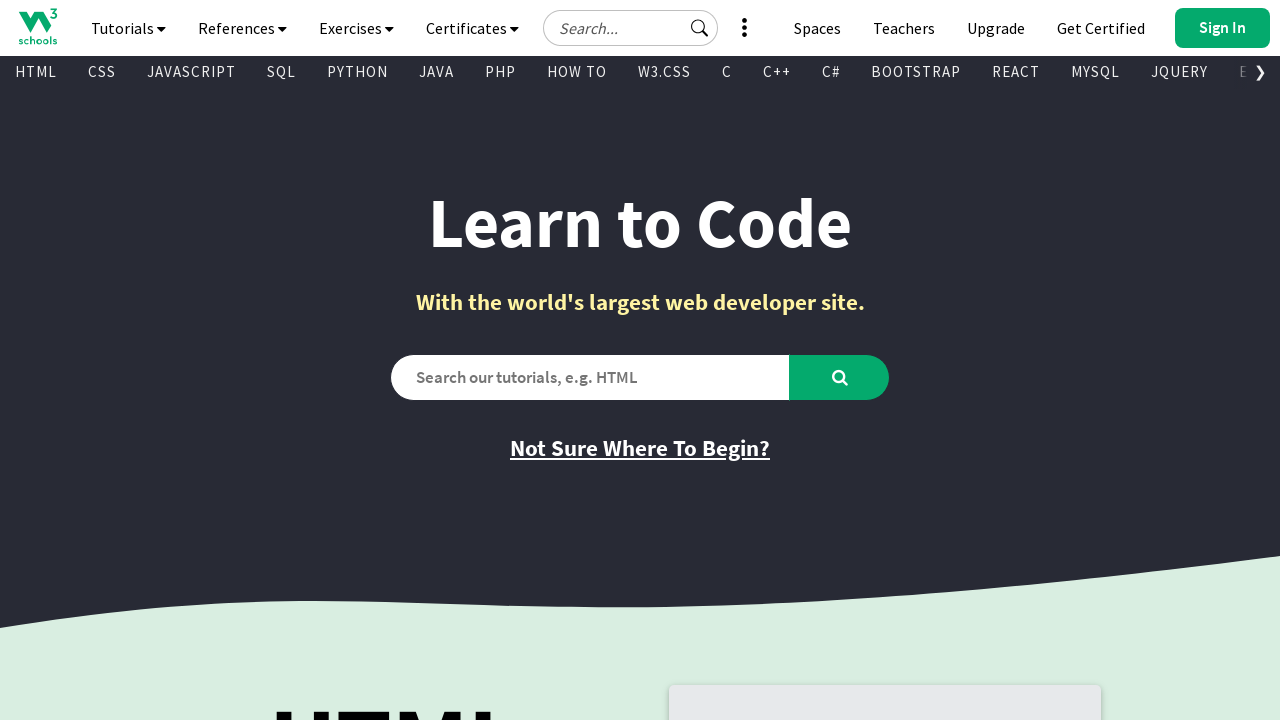

Found displayed link: '
        
          
        
        Get Certified
      ' -> 'https://campus.w3schools.com/collections/course-catalog'
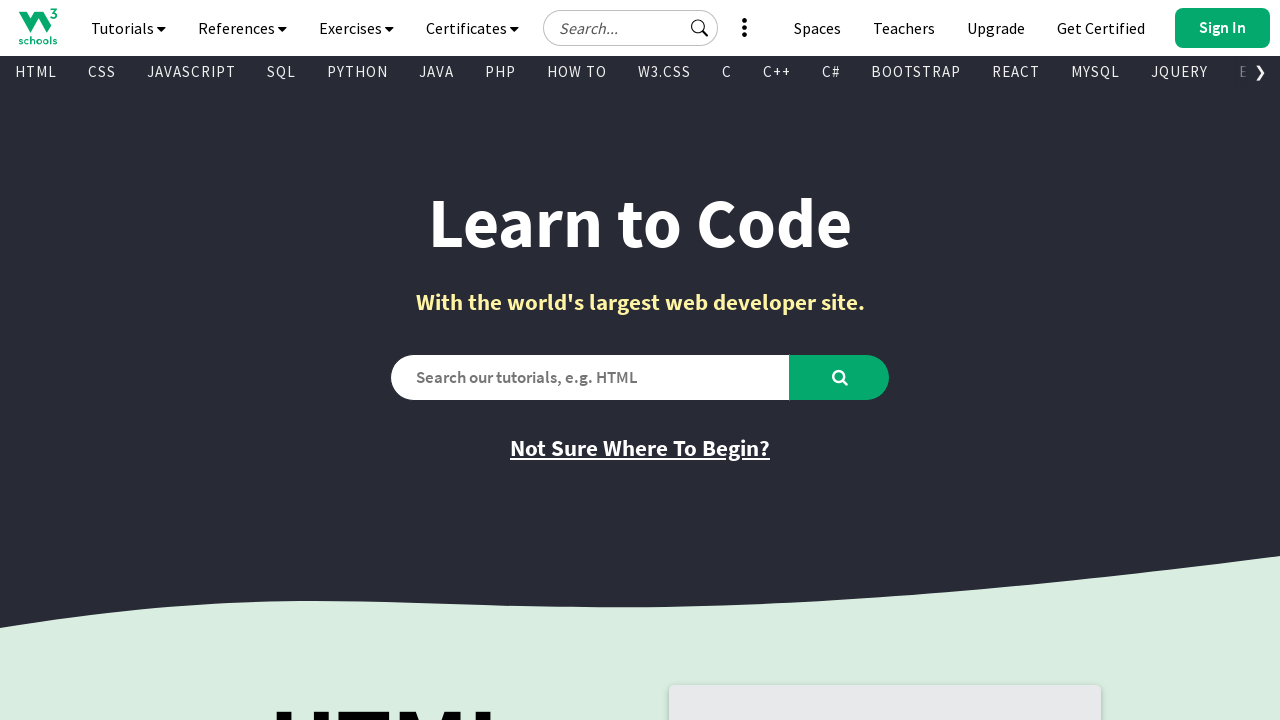

Found displayed link: '
        
          
          
          
        
        Upgrade
      ' -> 'https://order.w3schools.com/plans'
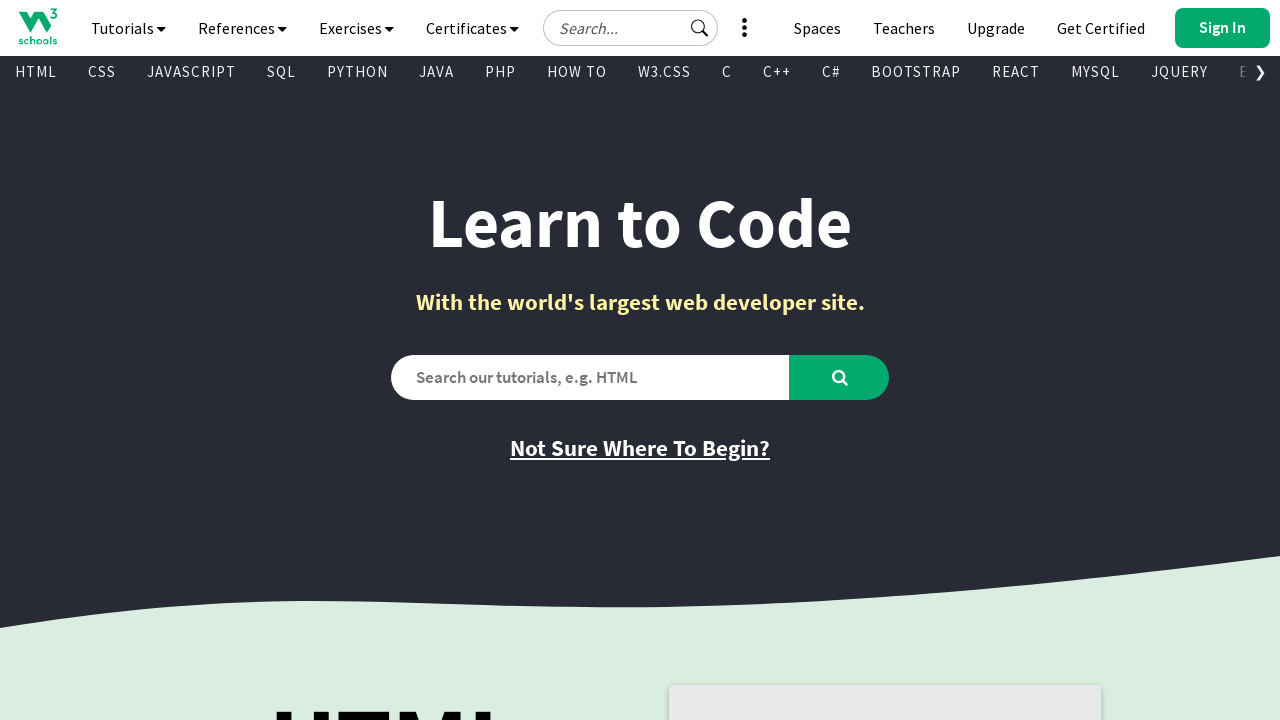

Found displayed link: '
        
          
        
        Teachers
      ' -> '/academy/index.php'
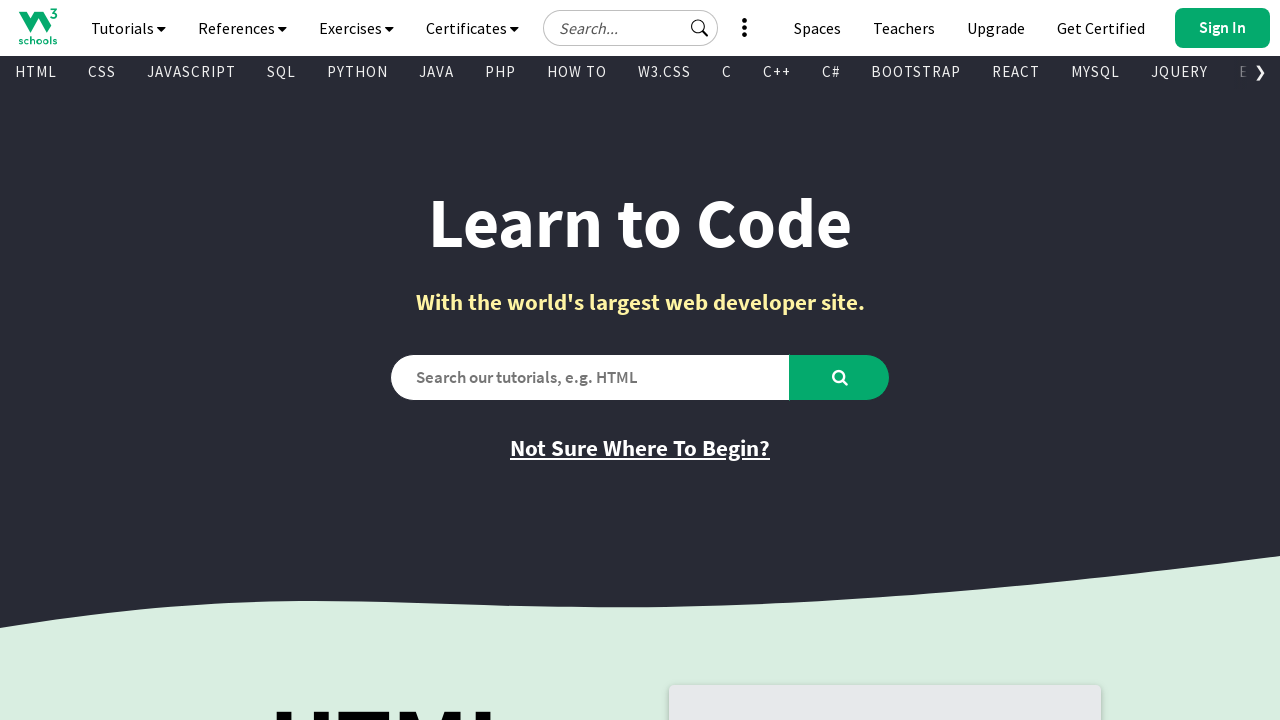

Found displayed link: '
        
          
        
        Spaces
      ' -> '/spaces/index.php'
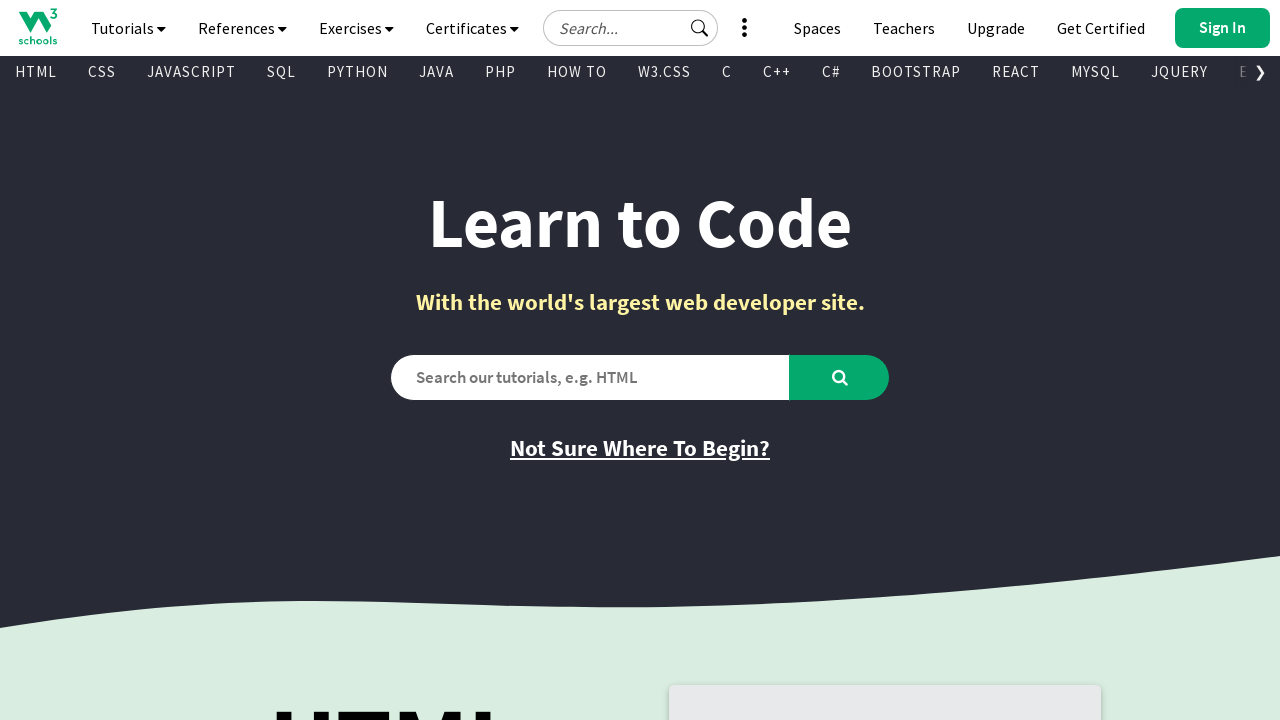

Found displayed link: '
        
          
        
        Bootcamps
      ' -> '/bootcamp/index.php'
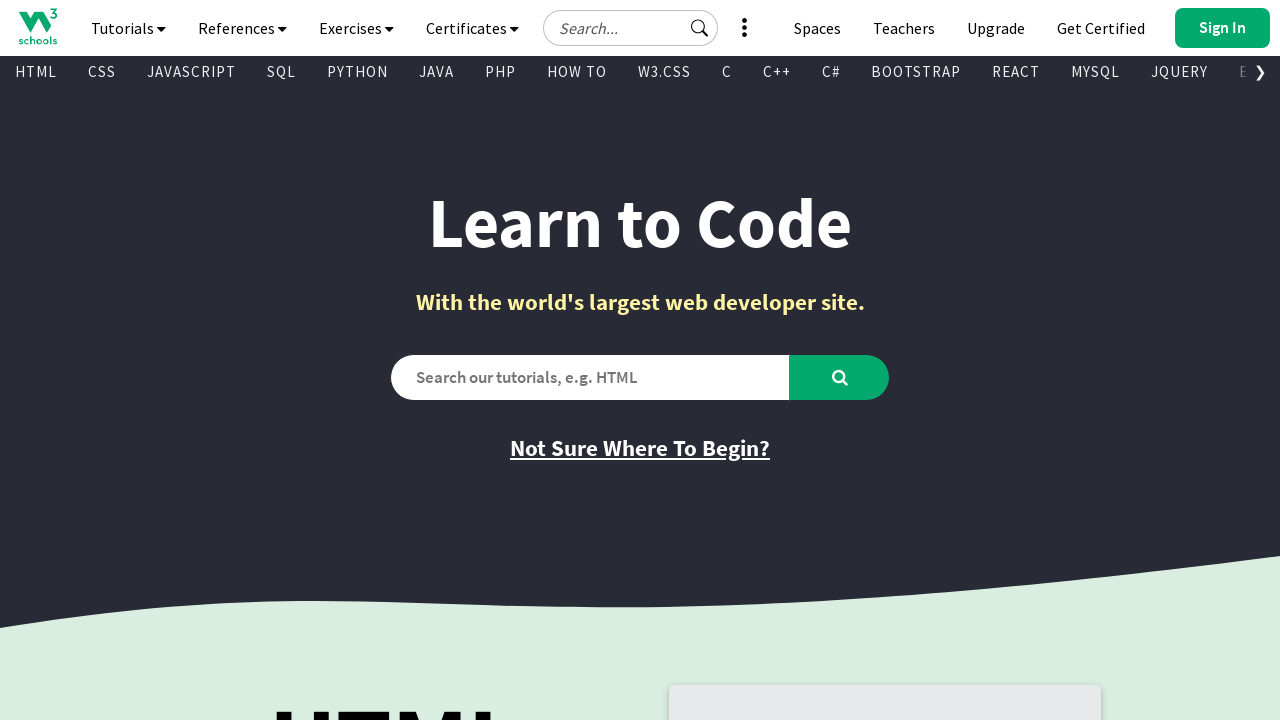

Found displayed link: 'HTML' -> '/html/default.asp'
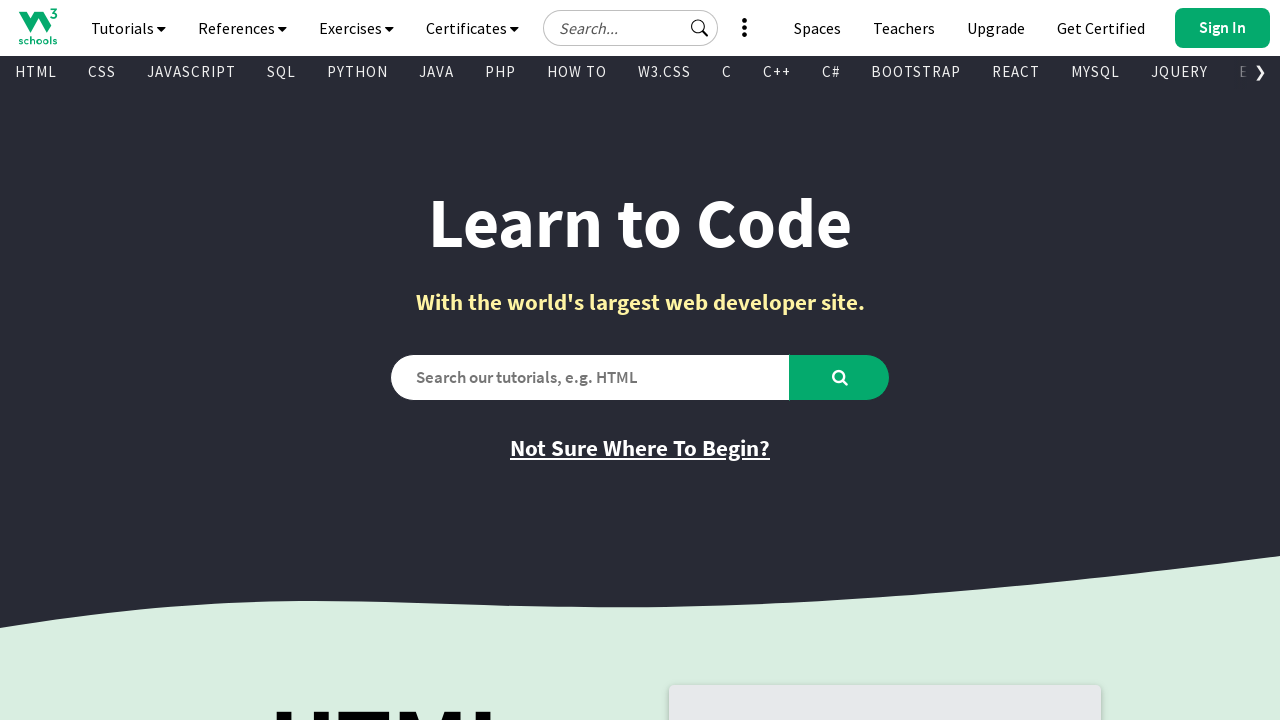

Found displayed link: 'CSS' -> '/css/default.asp'
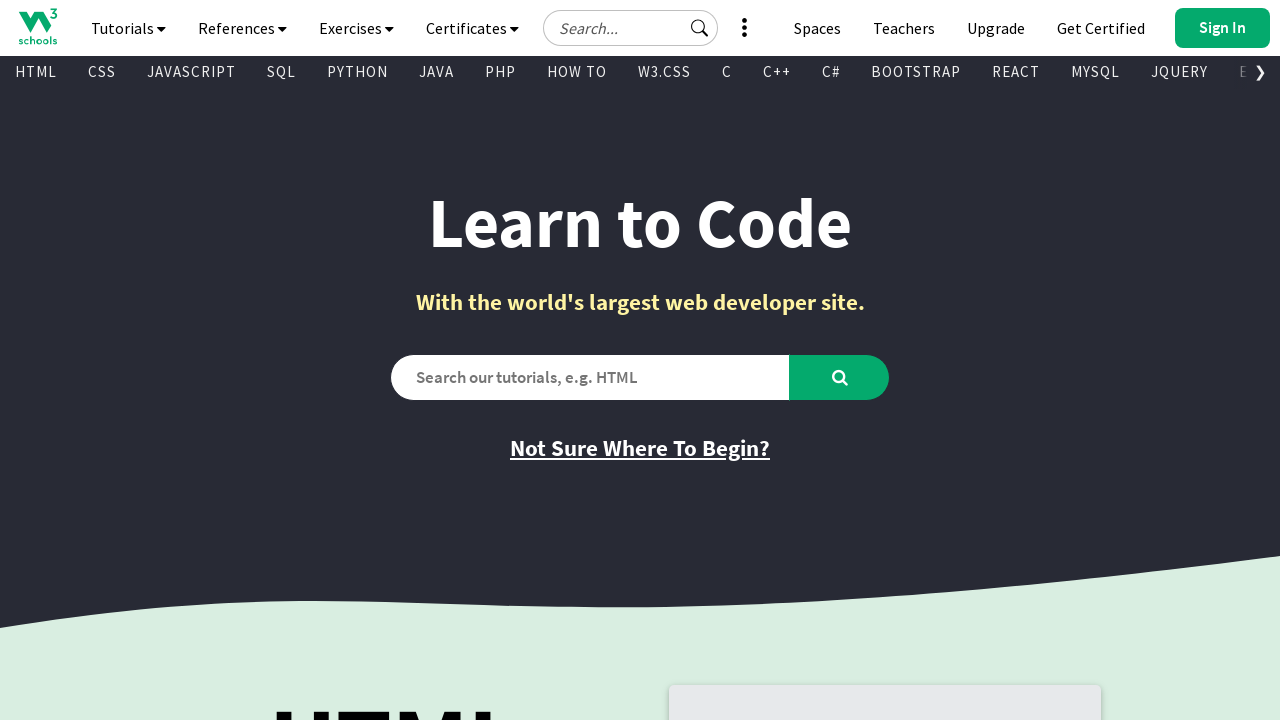

Found displayed link: 'JAVASCRIPT' -> '/js/default.asp'
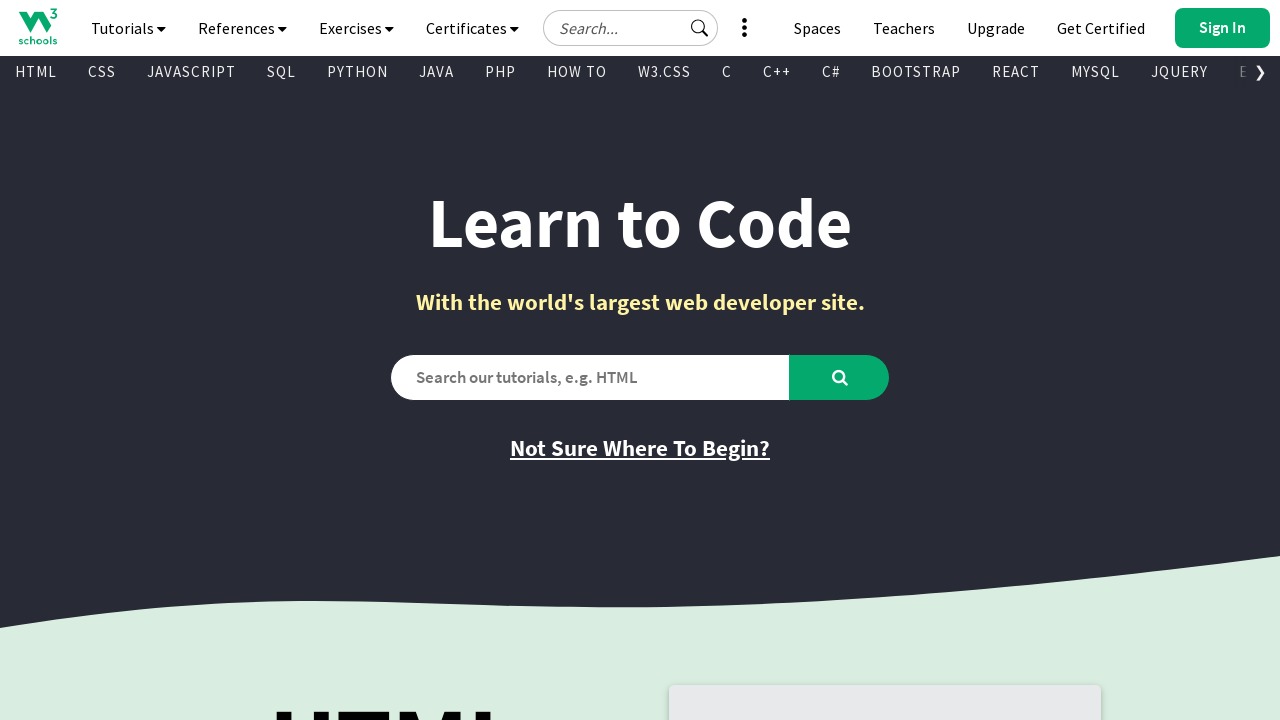

Found displayed link: 'SQL' -> '/sql/default.asp'
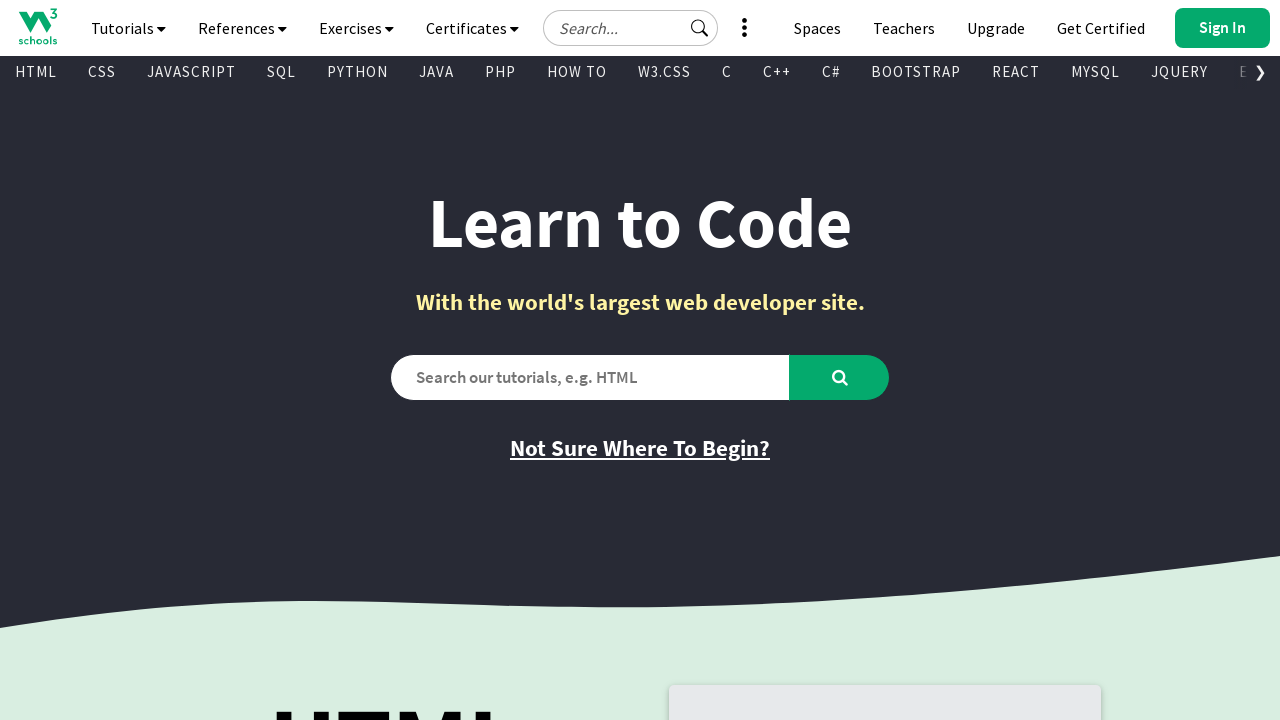

Found displayed link: 'PYTHON' -> '/python/default.asp'
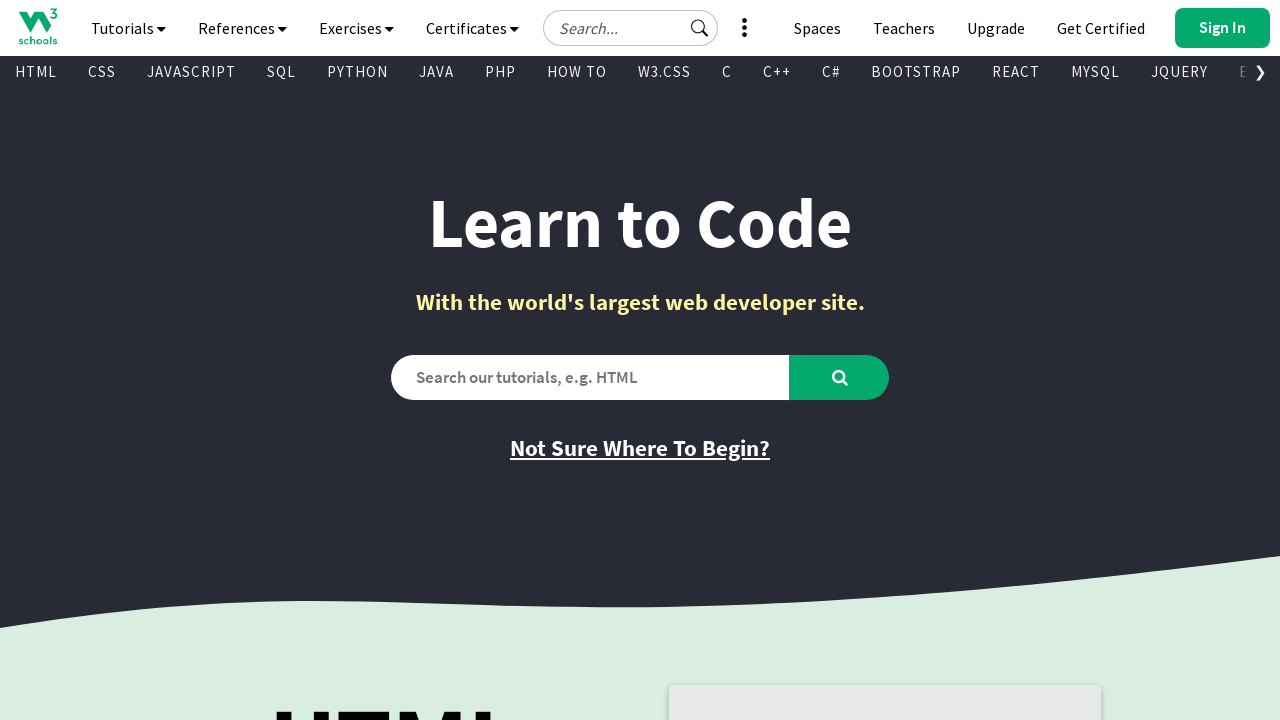

Found displayed link: 'JAVA' -> '/java/default.asp'
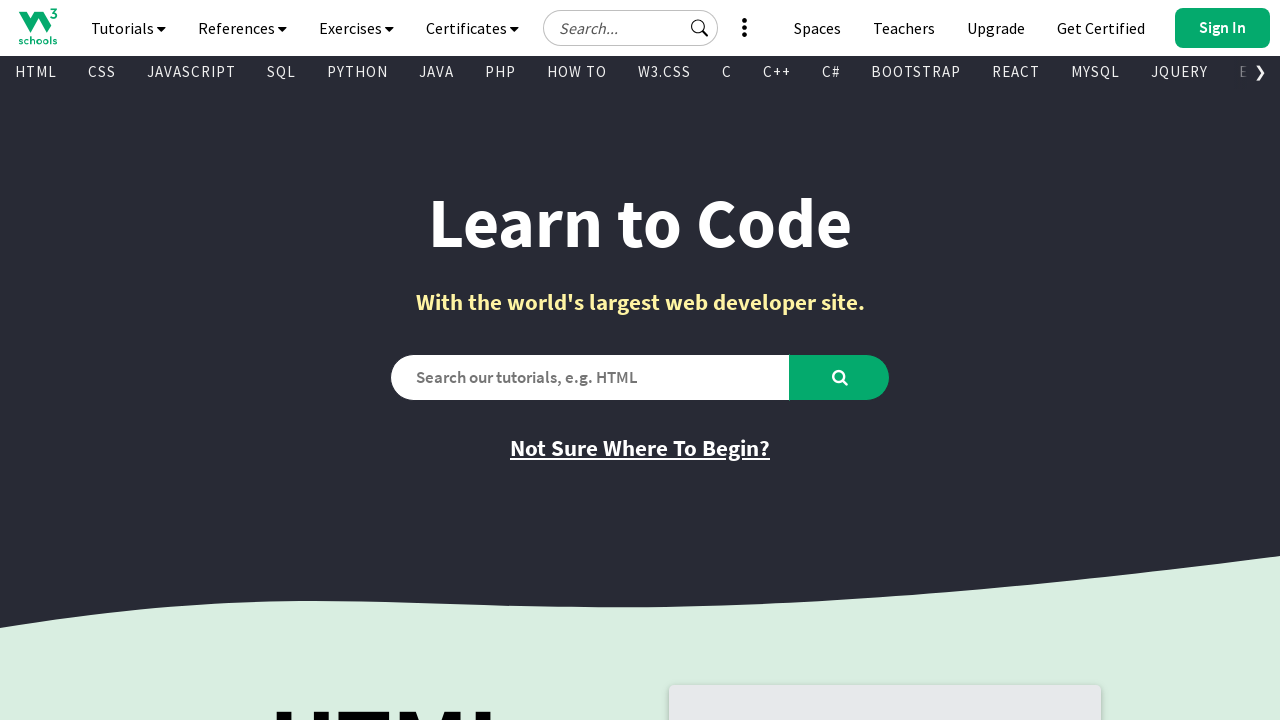

Found displayed link: 'PHP' -> '/php/default.asp'
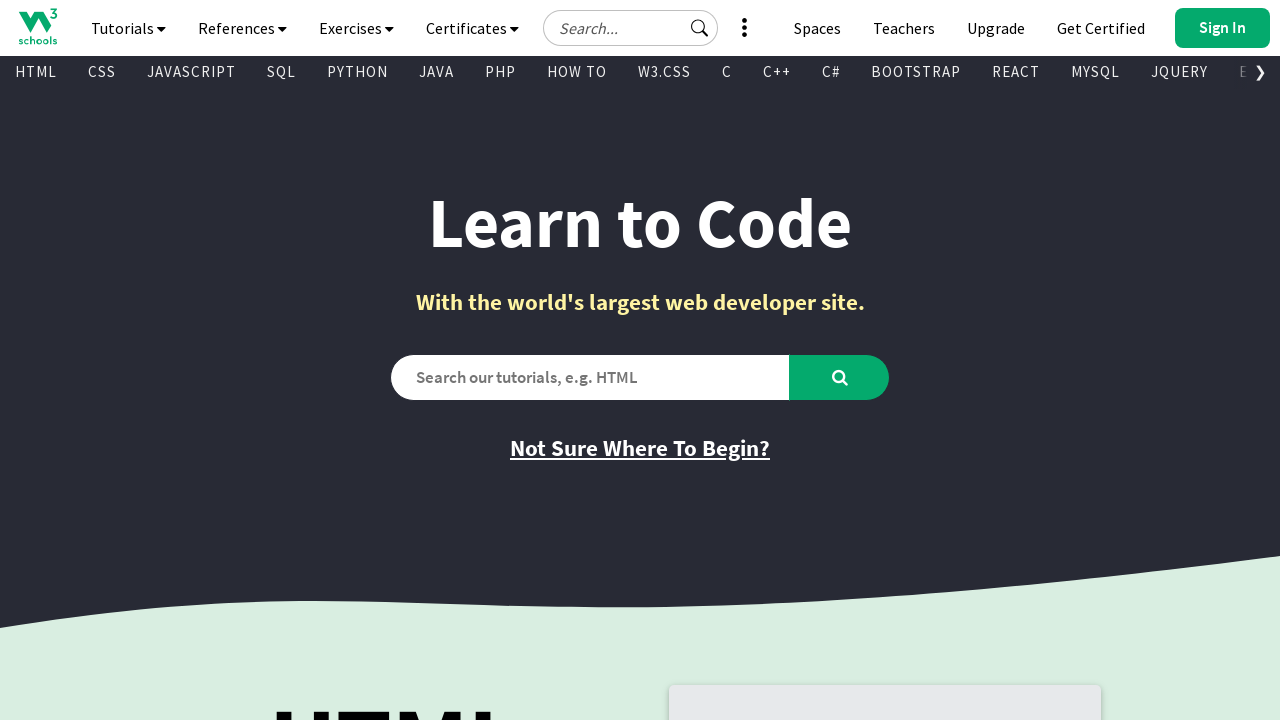

Found displayed link: 'HOW TO' -> '/howto/default.asp'
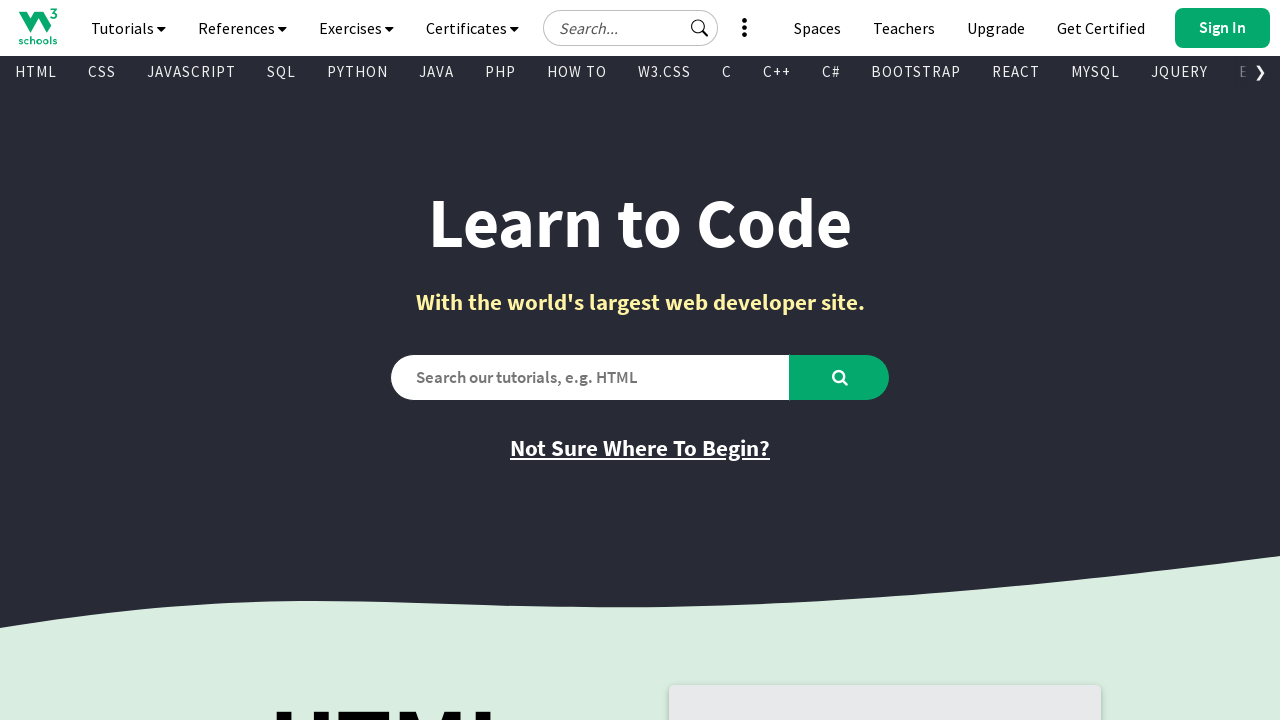

Found displayed link: 'W3.CSS' -> '/w3css/default.asp'
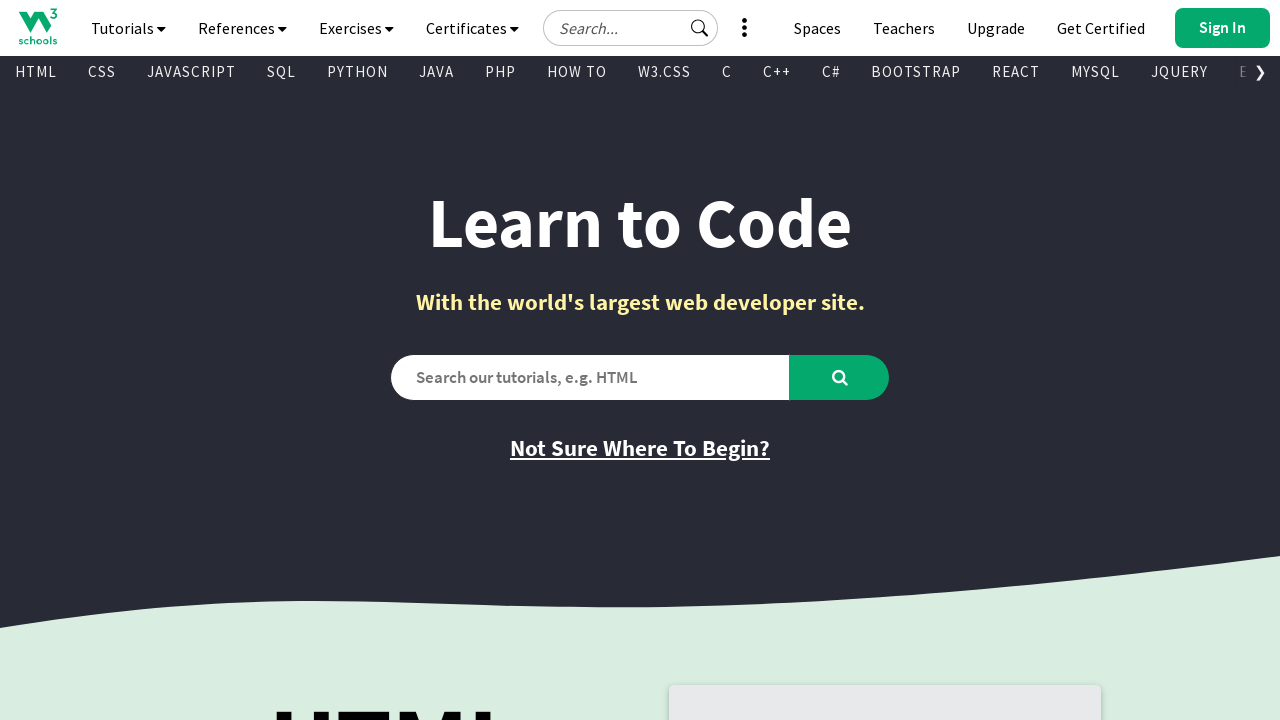

Found displayed link: 'C' -> '/c/index.php'
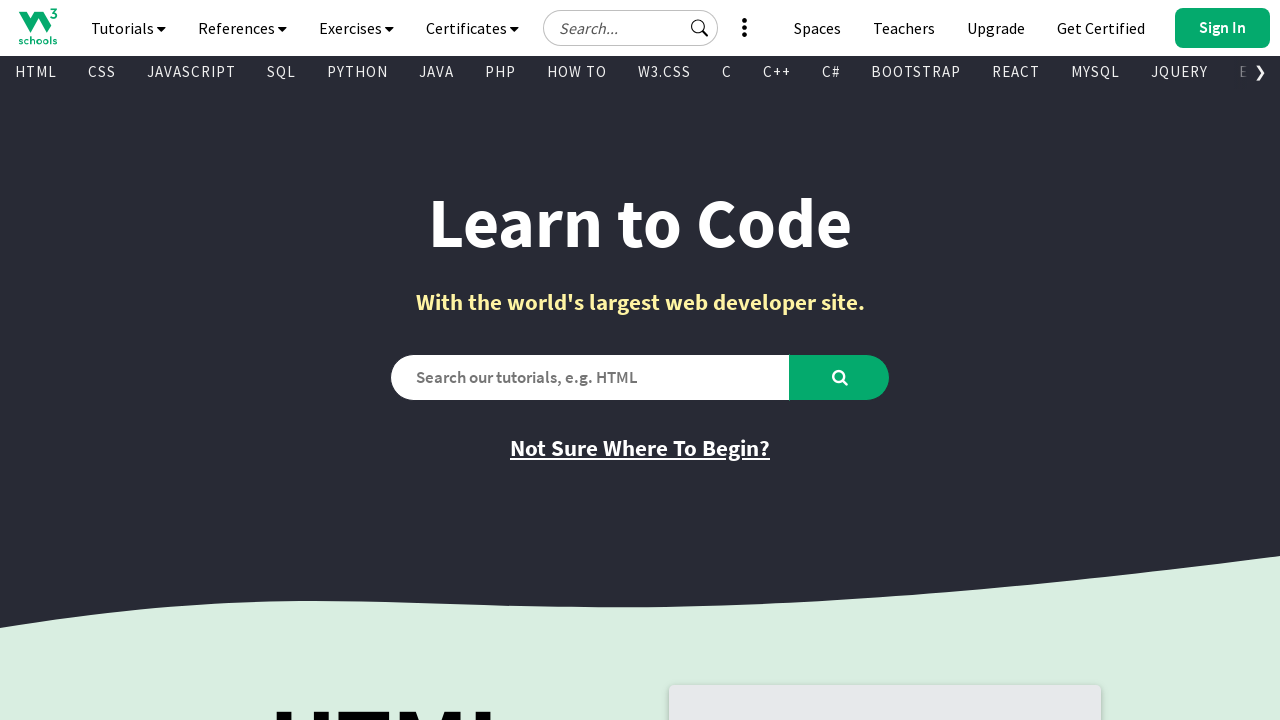

Found displayed link: 'C++' -> '/cpp/default.asp'
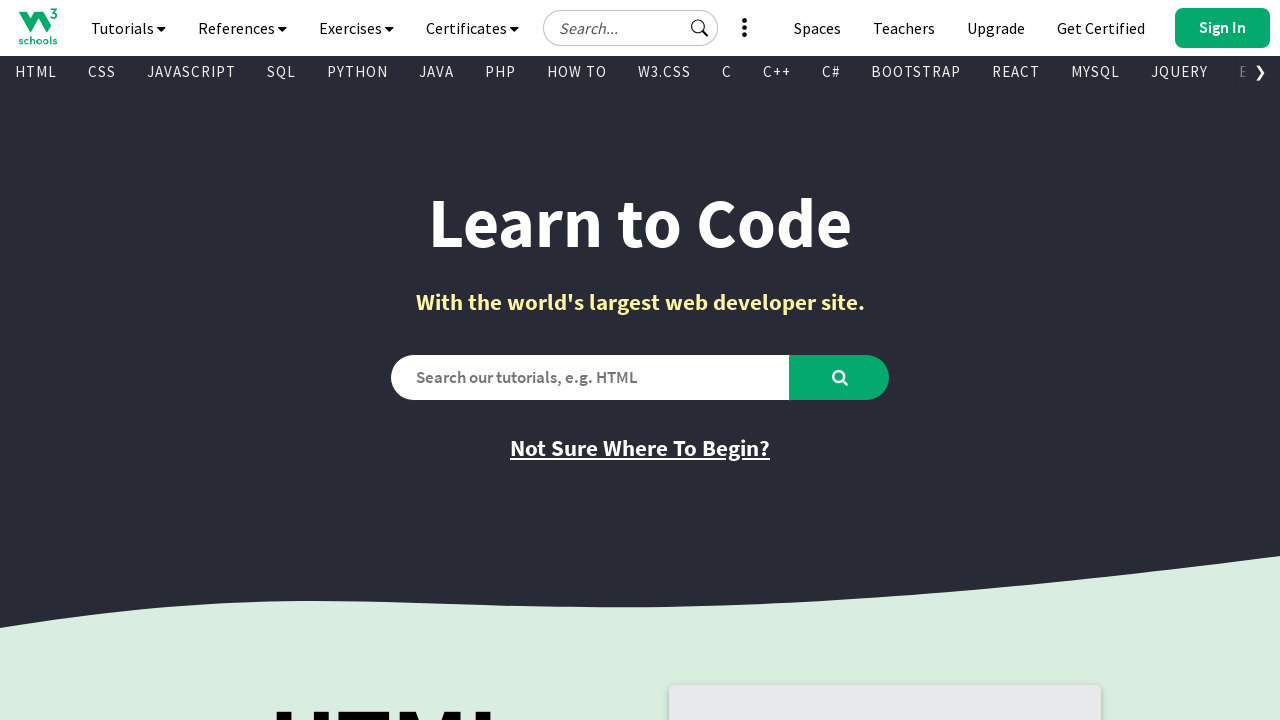

Found displayed link: 'C#' -> '/cs/index.php'
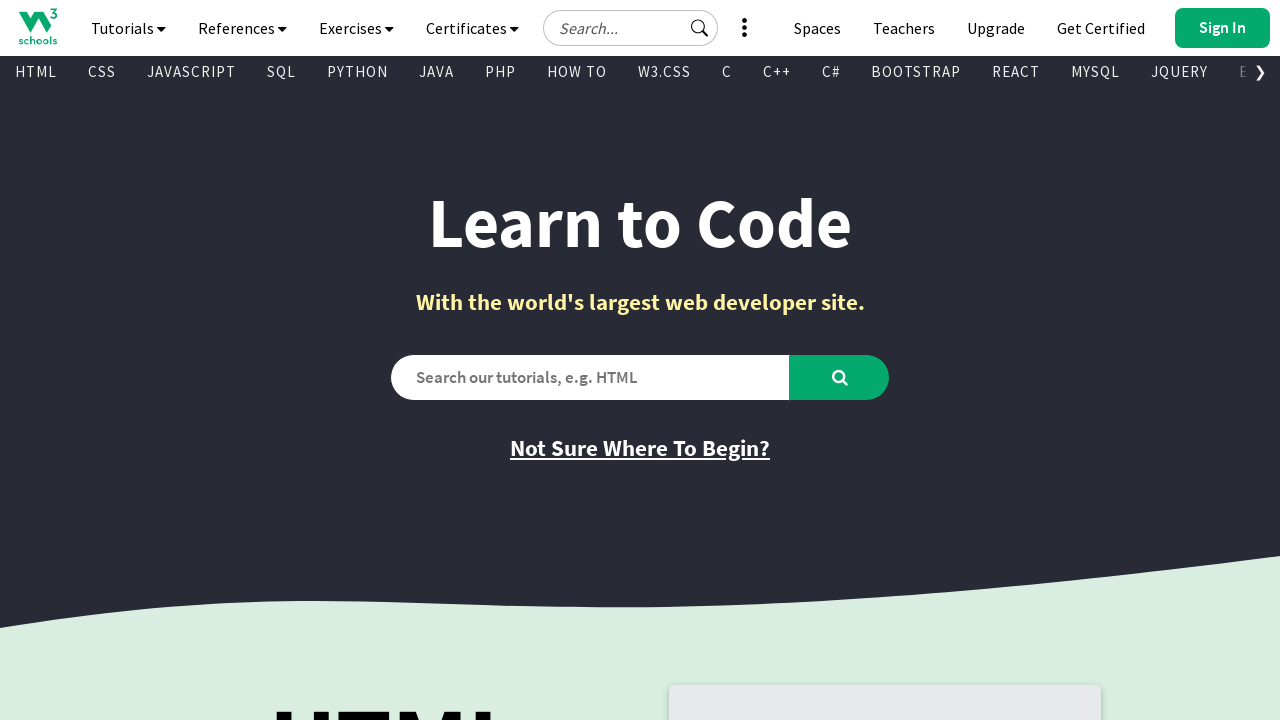

Found displayed link: 'BOOTSTRAP' -> '/bootstrap/bootstrap_ver.asp'
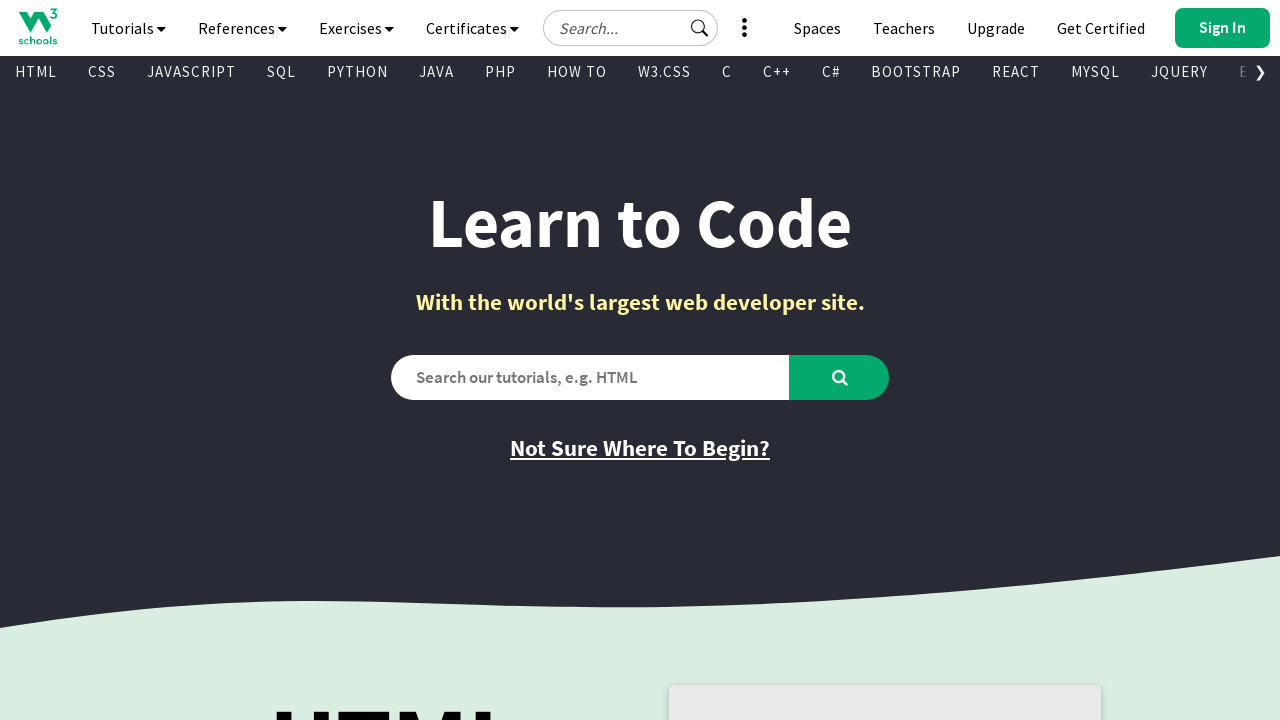

Found displayed link: 'REACT' -> '/react/default.asp'
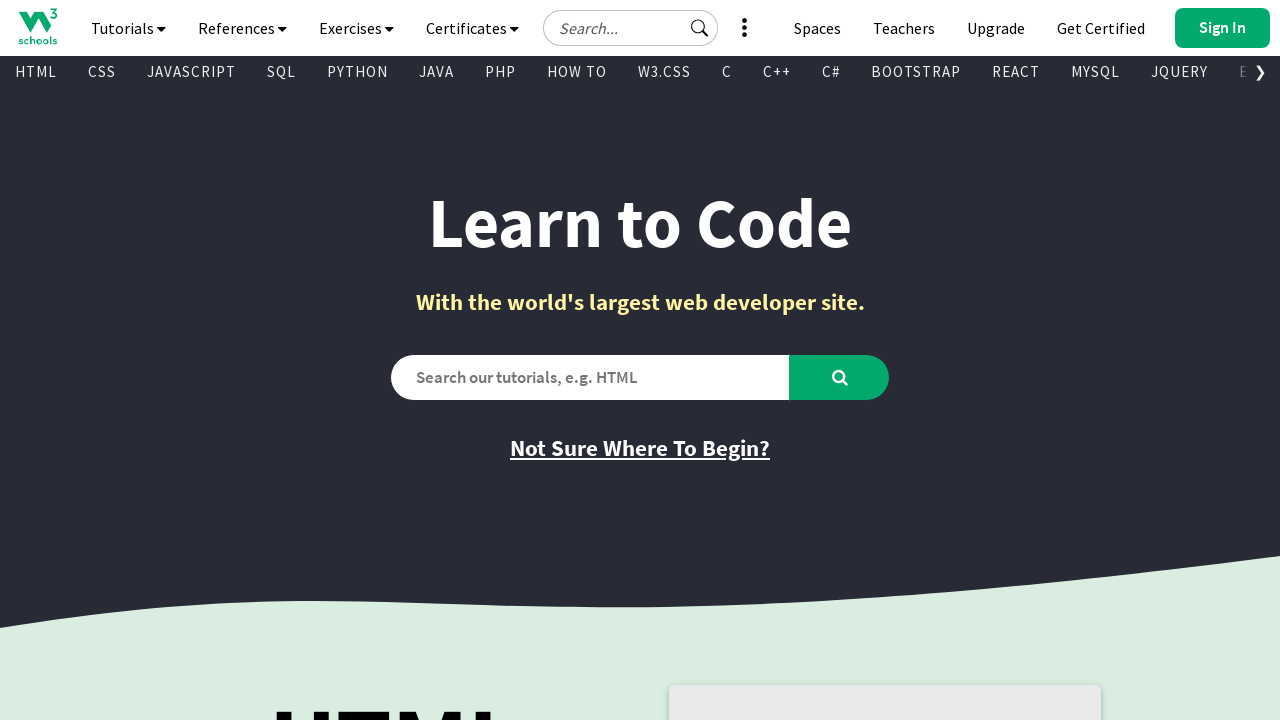

Found displayed link: 'MYSQL' -> '/mysql/default.asp'
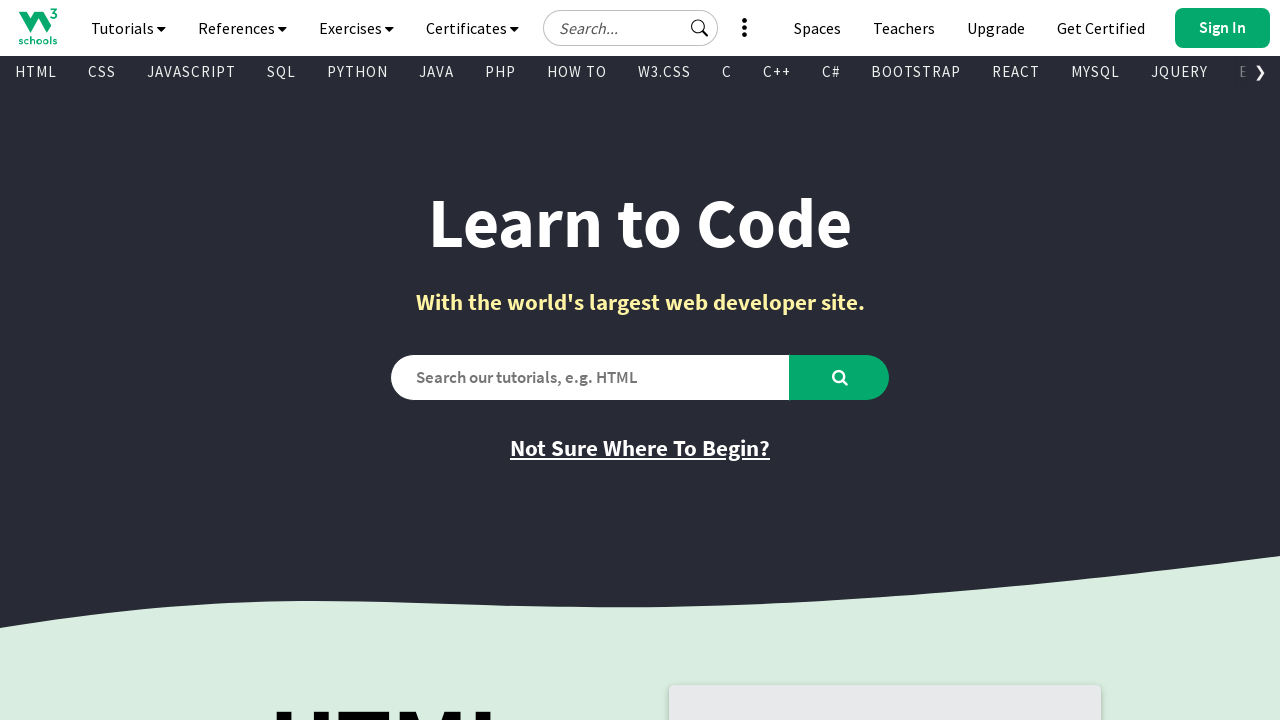

Found displayed link: 'JQUERY' -> '/jquery/default.asp'
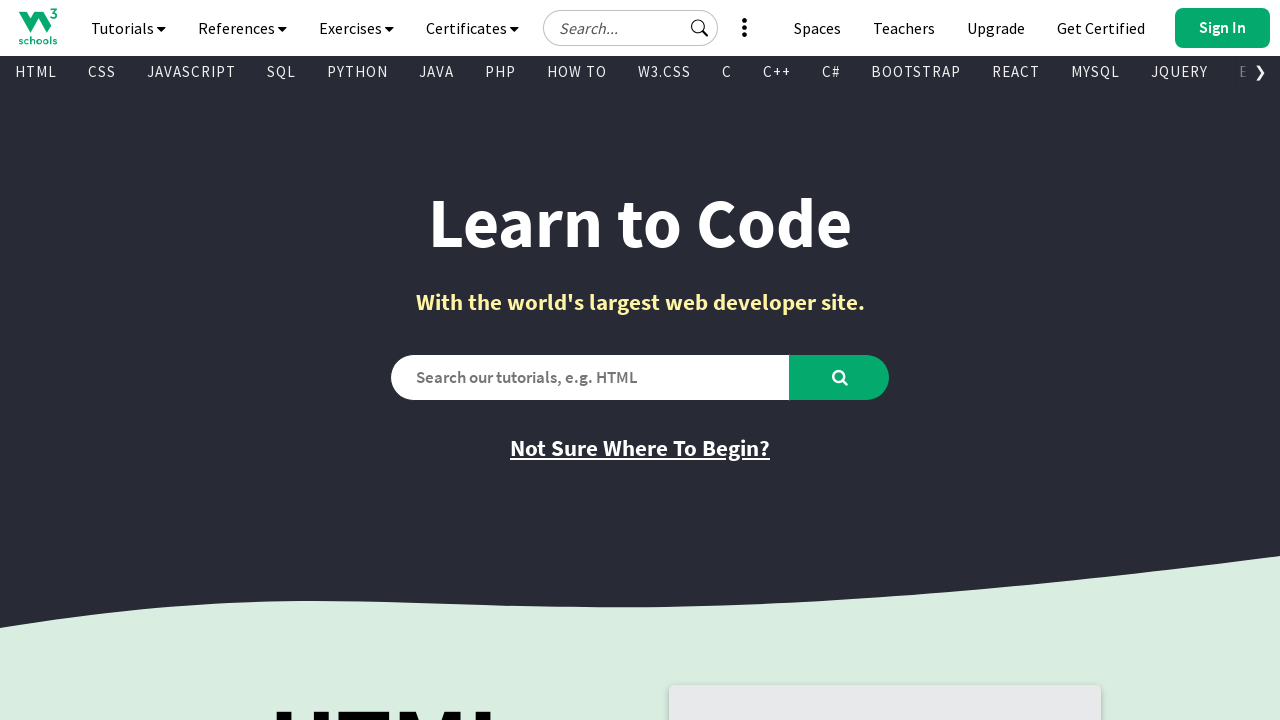

Found displayed link: 'EXCEL' -> '/excel/index.php'
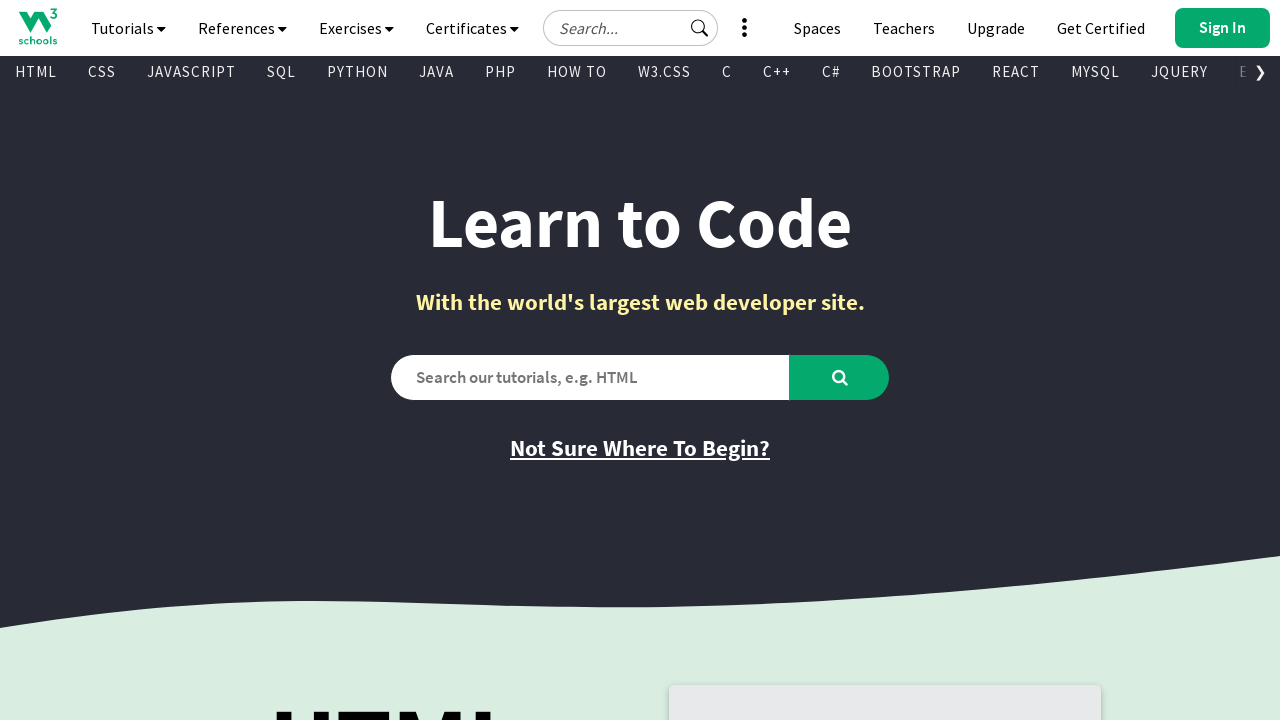

Found displayed link: 'XML' -> '/xml/default.asp'
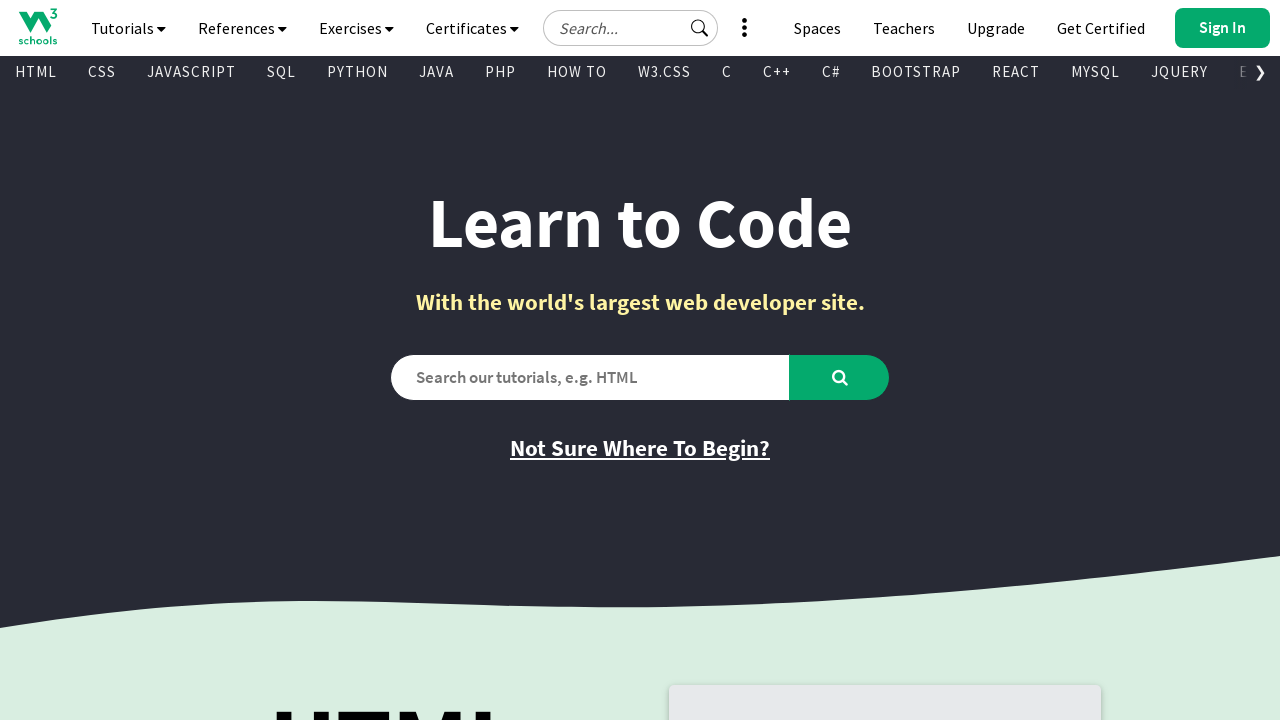

Found displayed link: 'DJANGO' -> '/django/index.php'
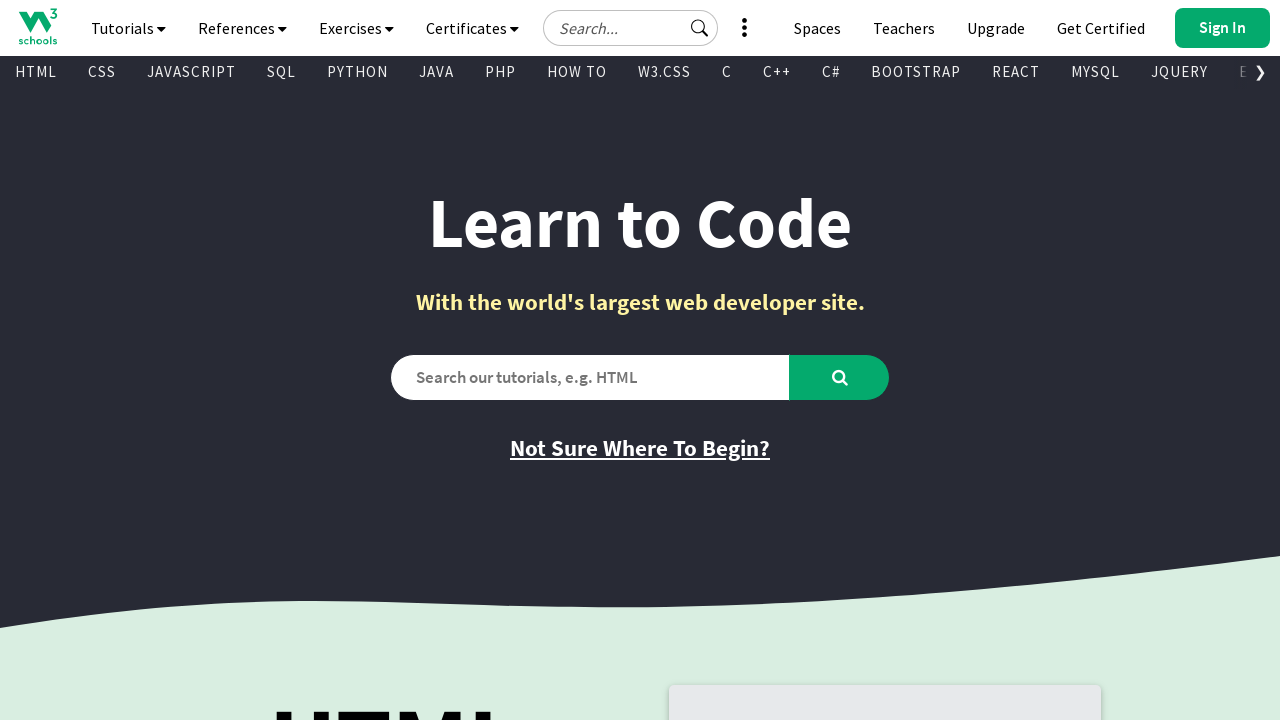

Found displayed link: 'NUMPY' -> '/python/numpy/default.asp'
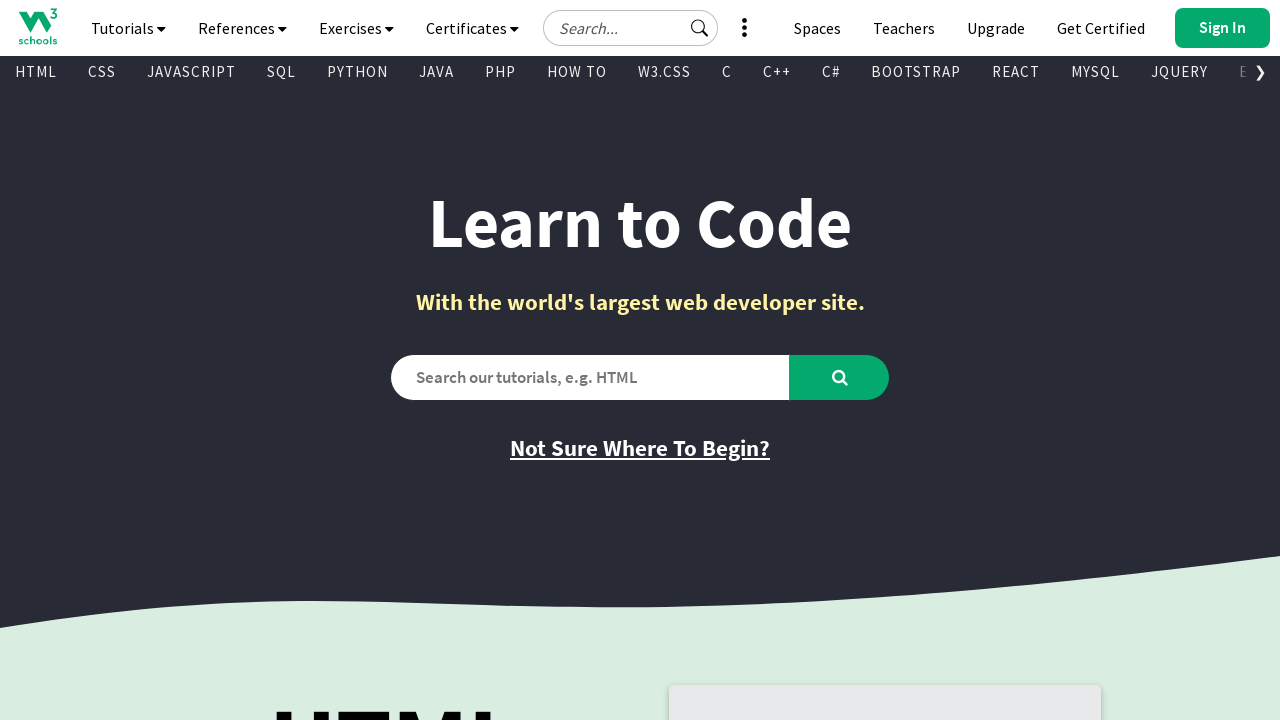

Found displayed link: 'PANDAS' -> '/python/pandas/default.asp'
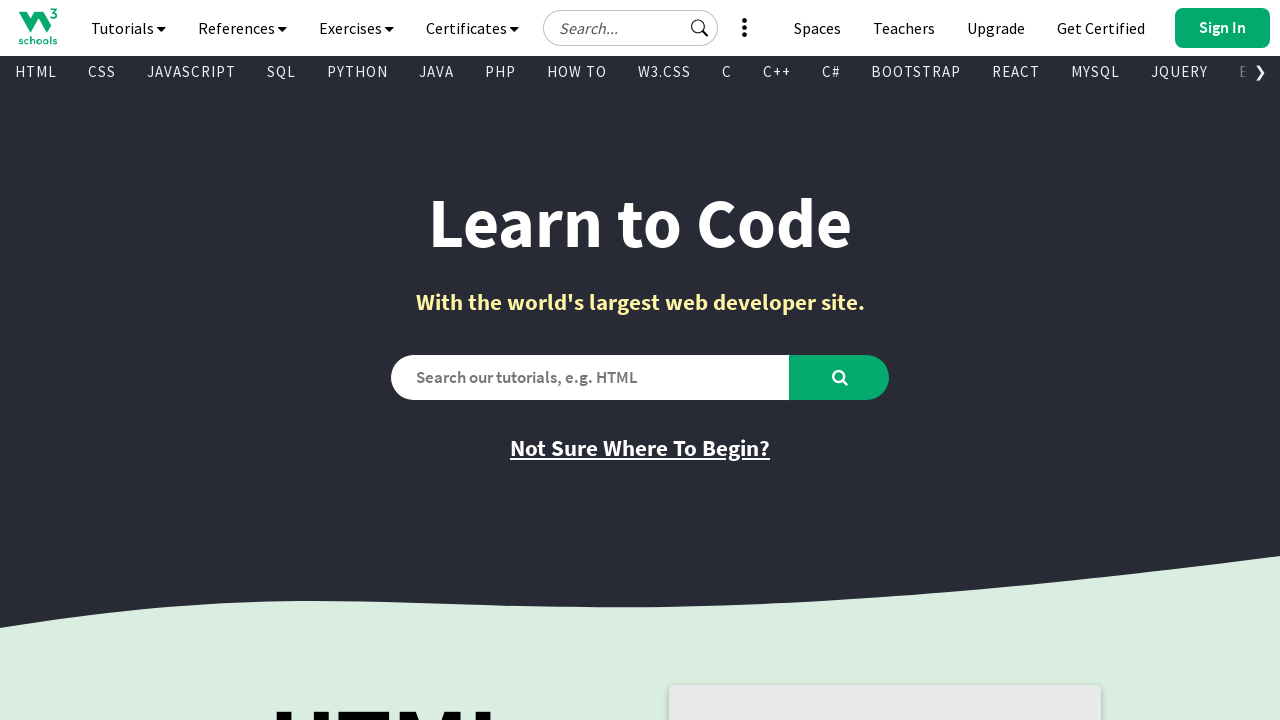

Found displayed link: 'NODEJS' -> '/nodejs/default.asp'
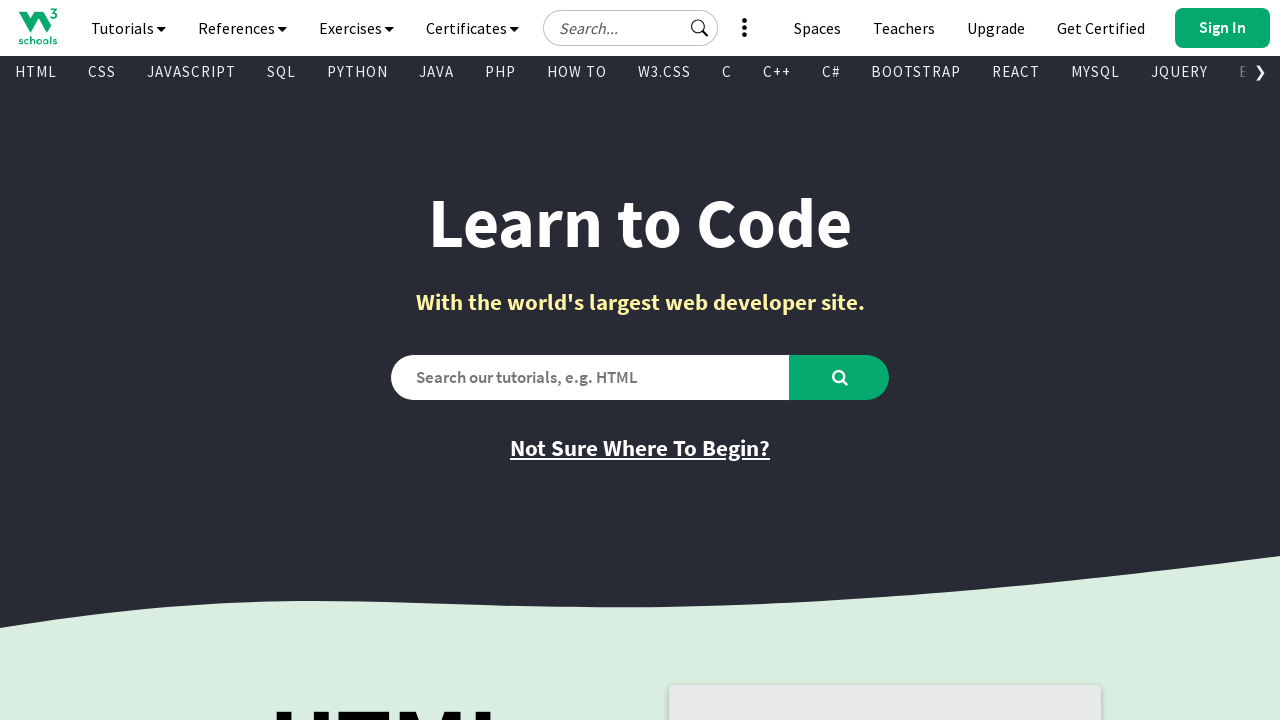

Found displayed link: 'DSA' -> '/dsa/index.php'
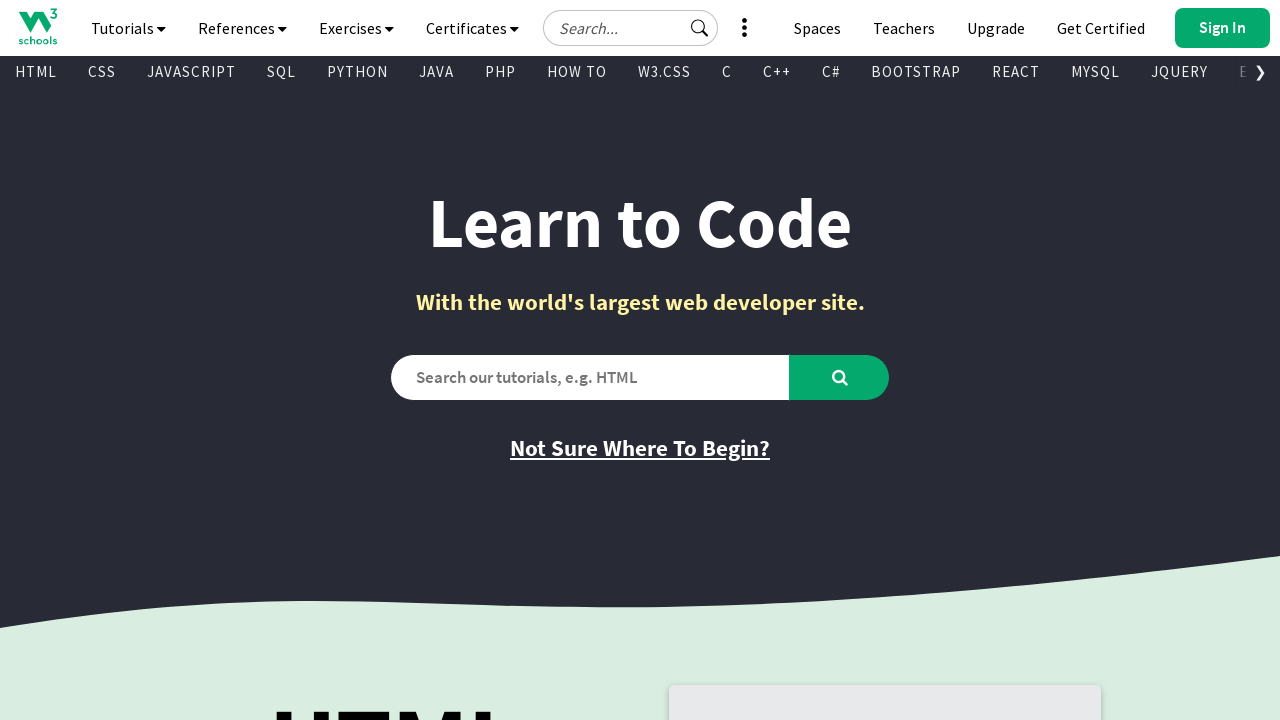

Found displayed link: 'TYPESCRIPT' -> '/typescript/index.php'
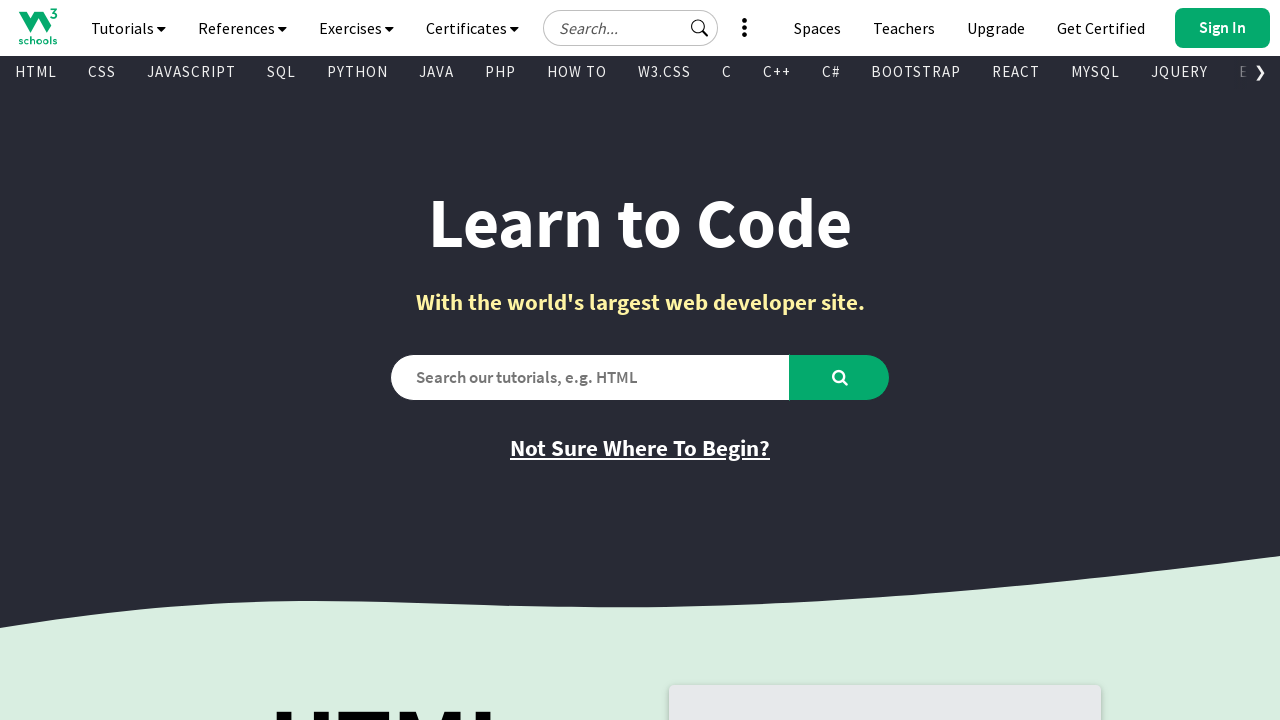

Found displayed link: 'ANGULAR' -> '/angular/default.asp'
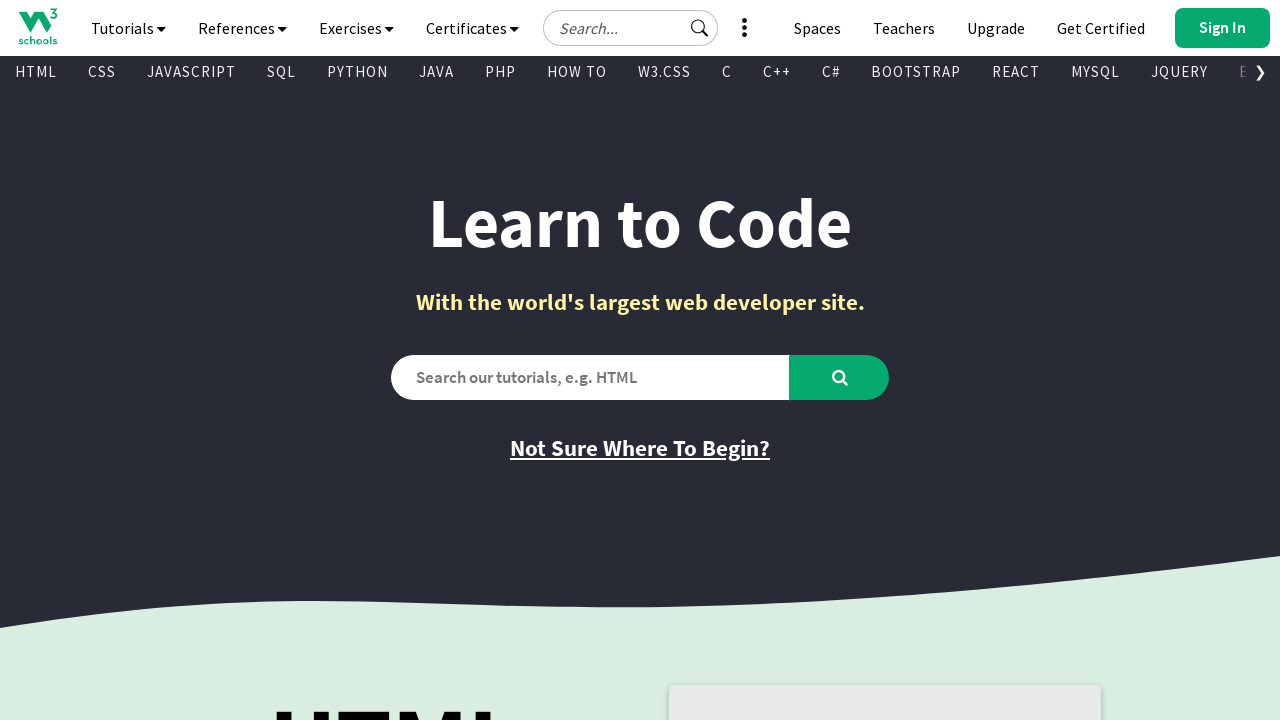

Found displayed link: 'ANGULARJS' -> '/angularjs/default.asp'
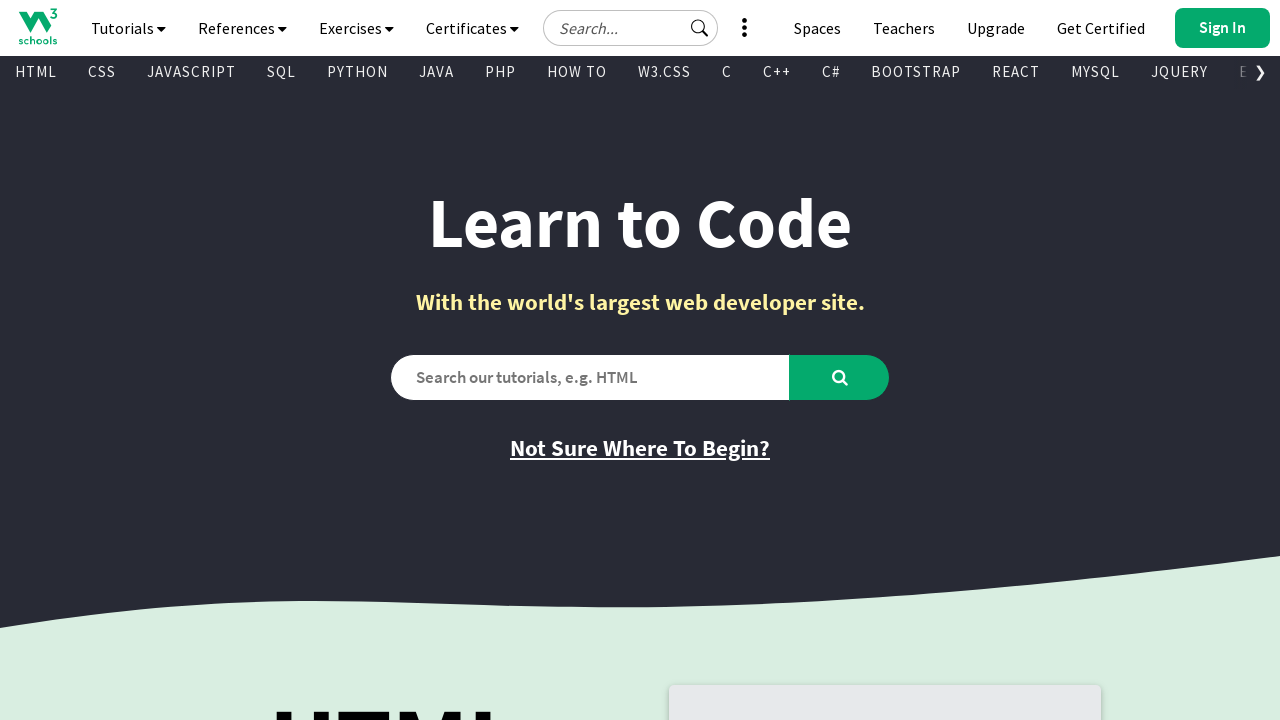

Found displayed link: 'GIT' -> '/git/default.asp'
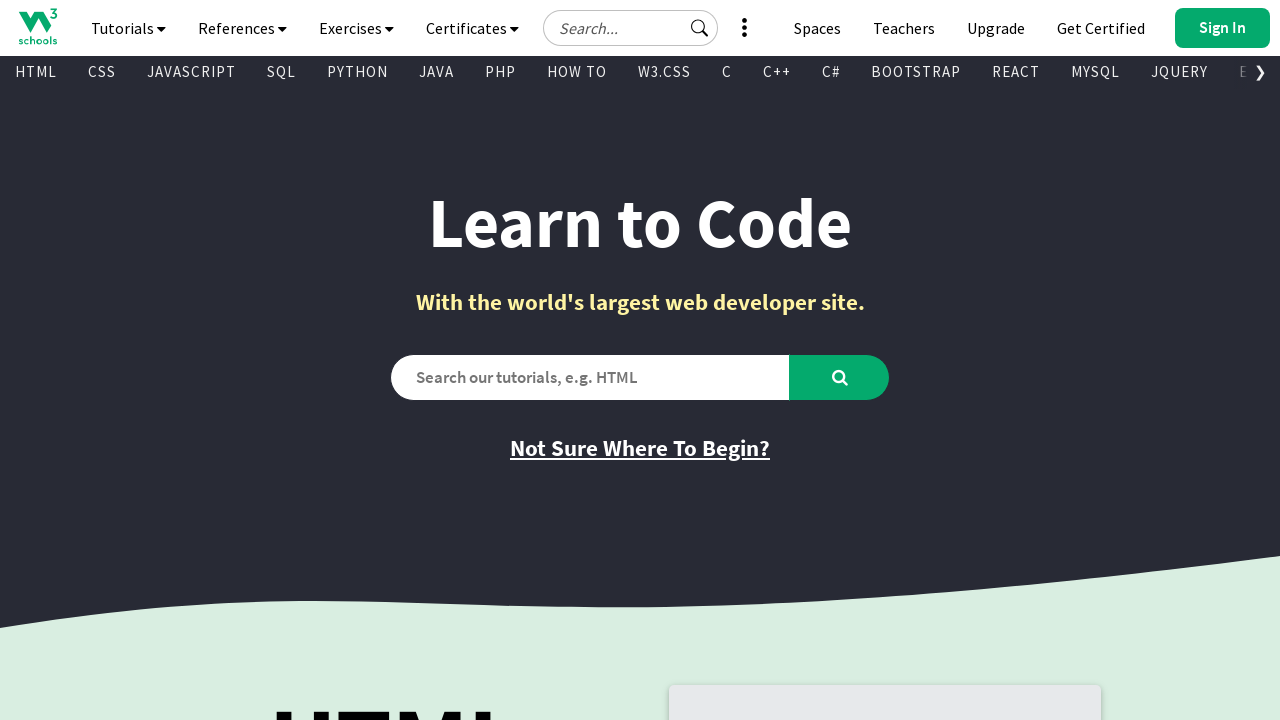

Found displayed link: 'POSTGRESQL' -> '/postgresql/index.php'
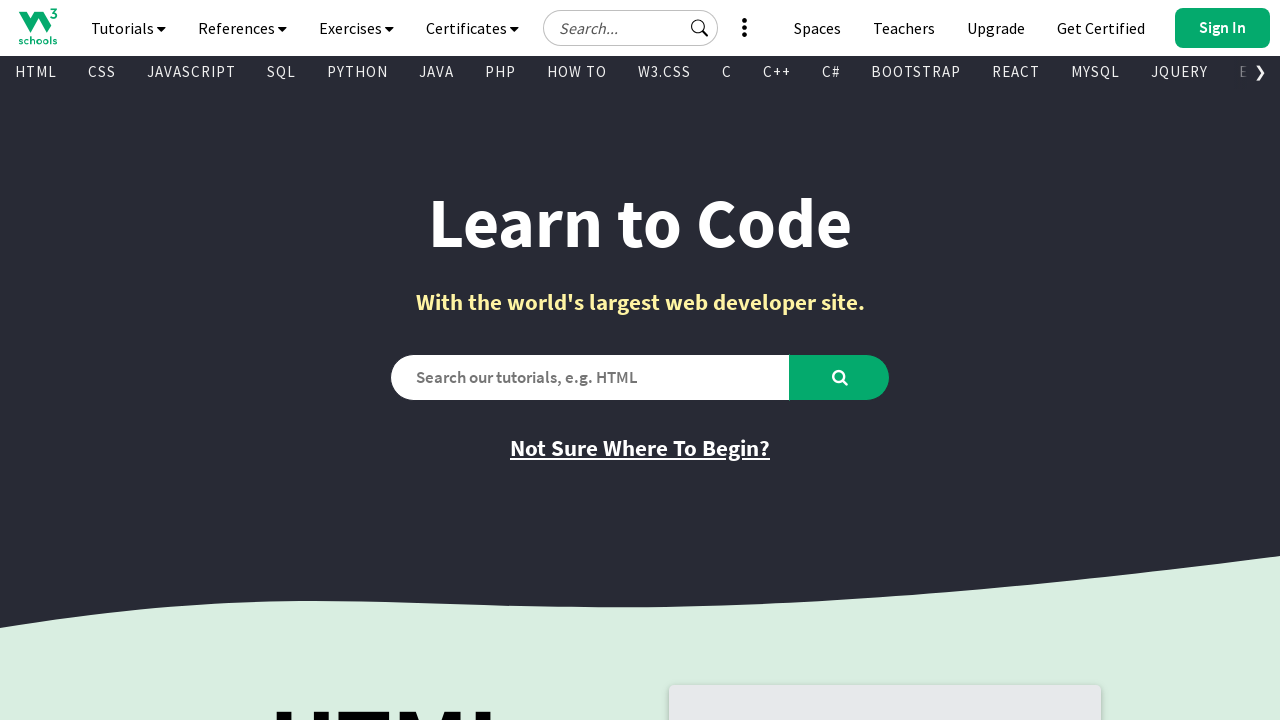

Found displayed link: 'MONGODB' -> '/mongodb/index.php'
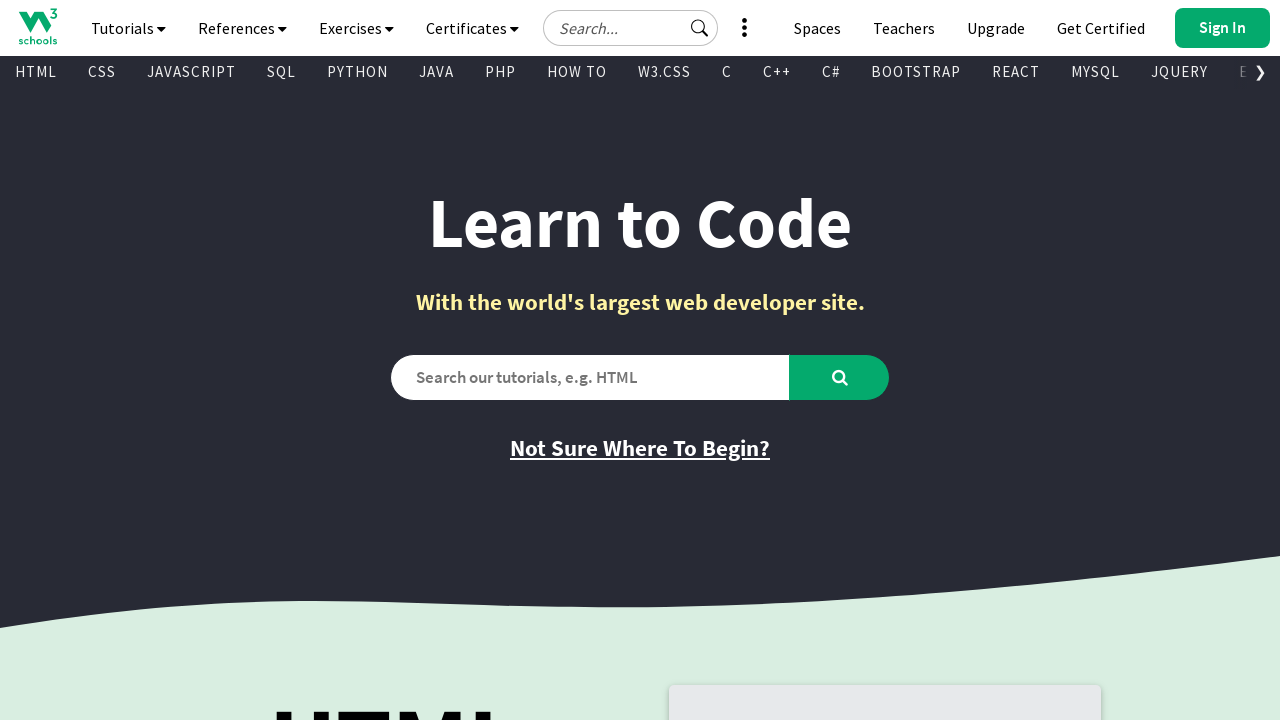

Found displayed link: 'ASP' -> '/asp/default.asp'
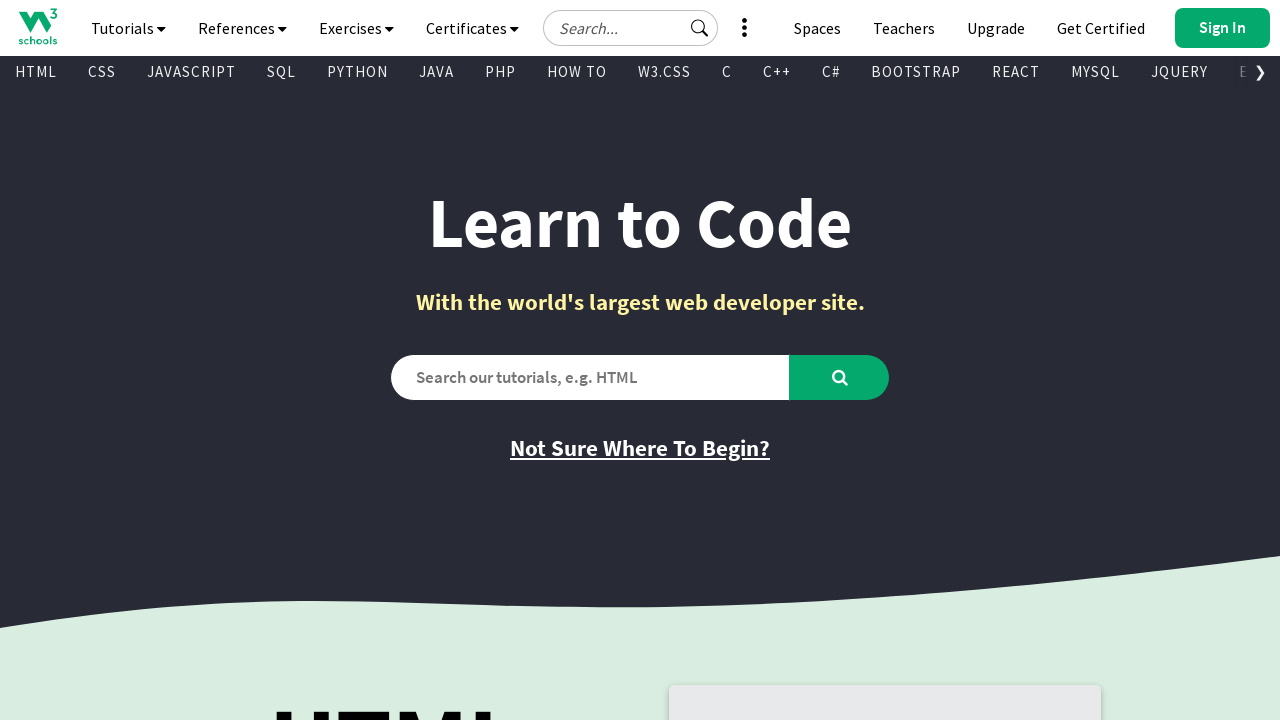

Found displayed link: 'AI' -> '/ai/default.asp'
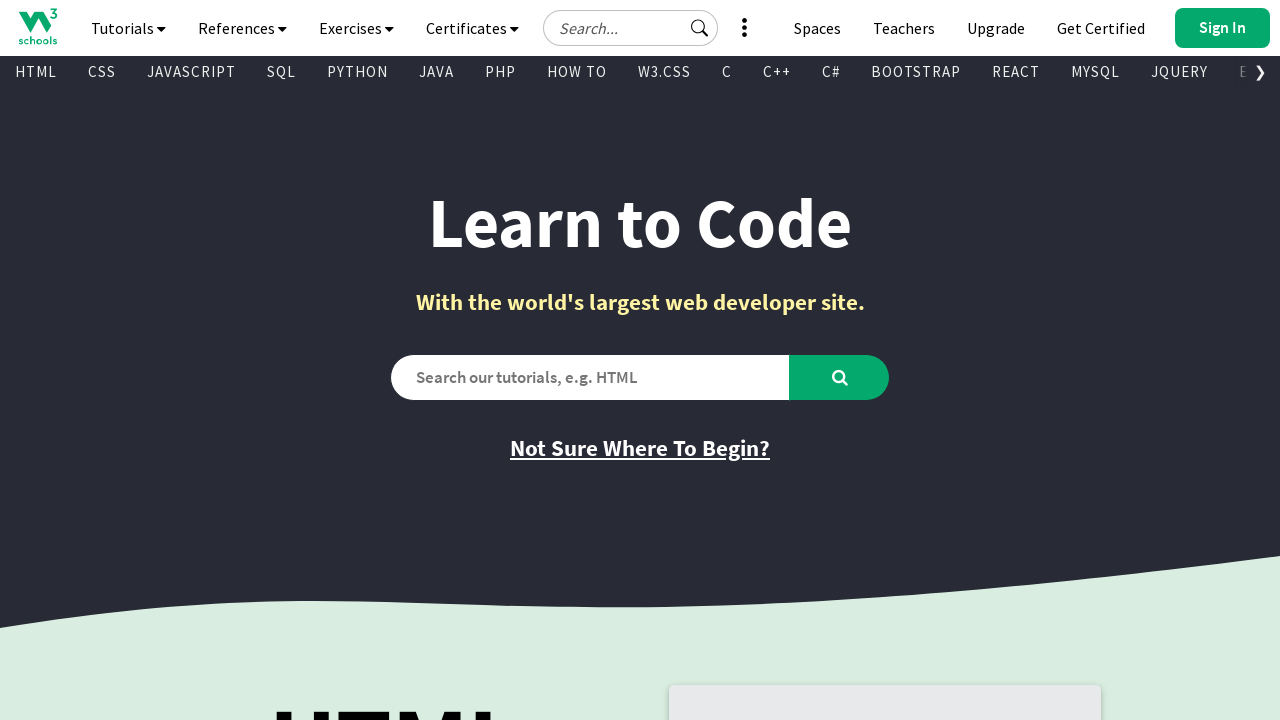

Found displayed link: 'R' -> '/r/default.asp'
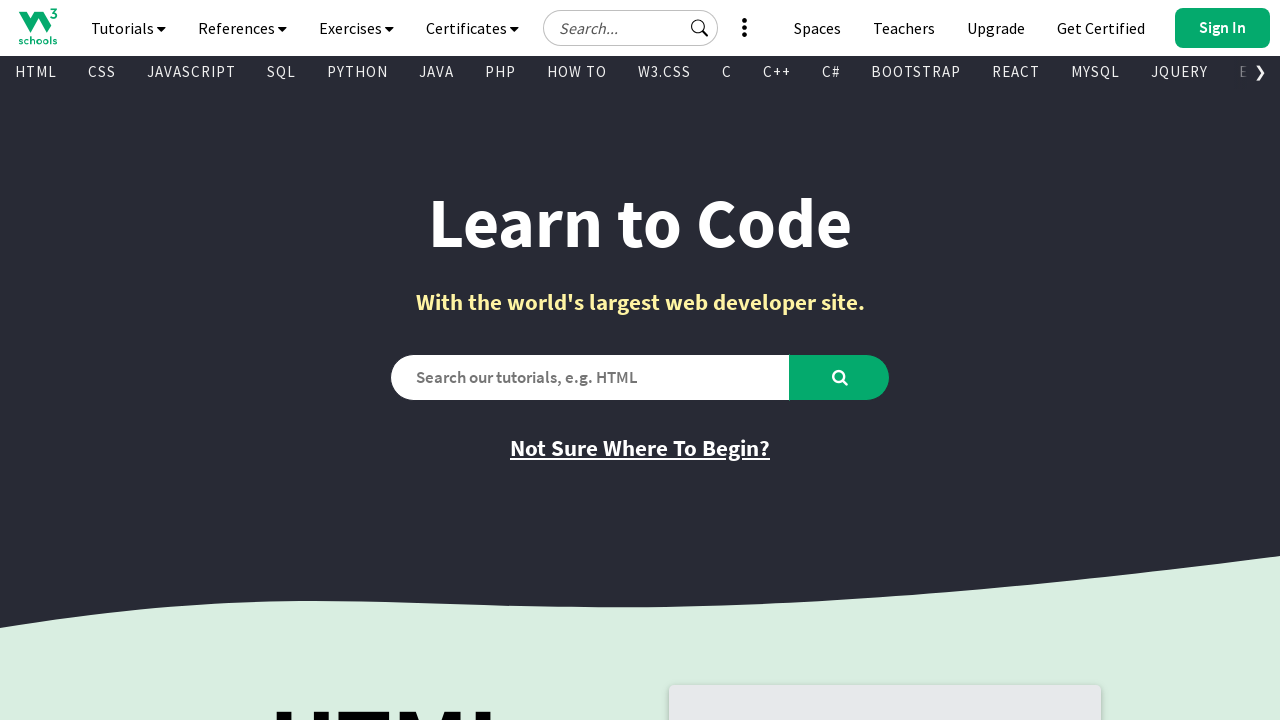

Found displayed link: 'GO' -> '/go/index.php'
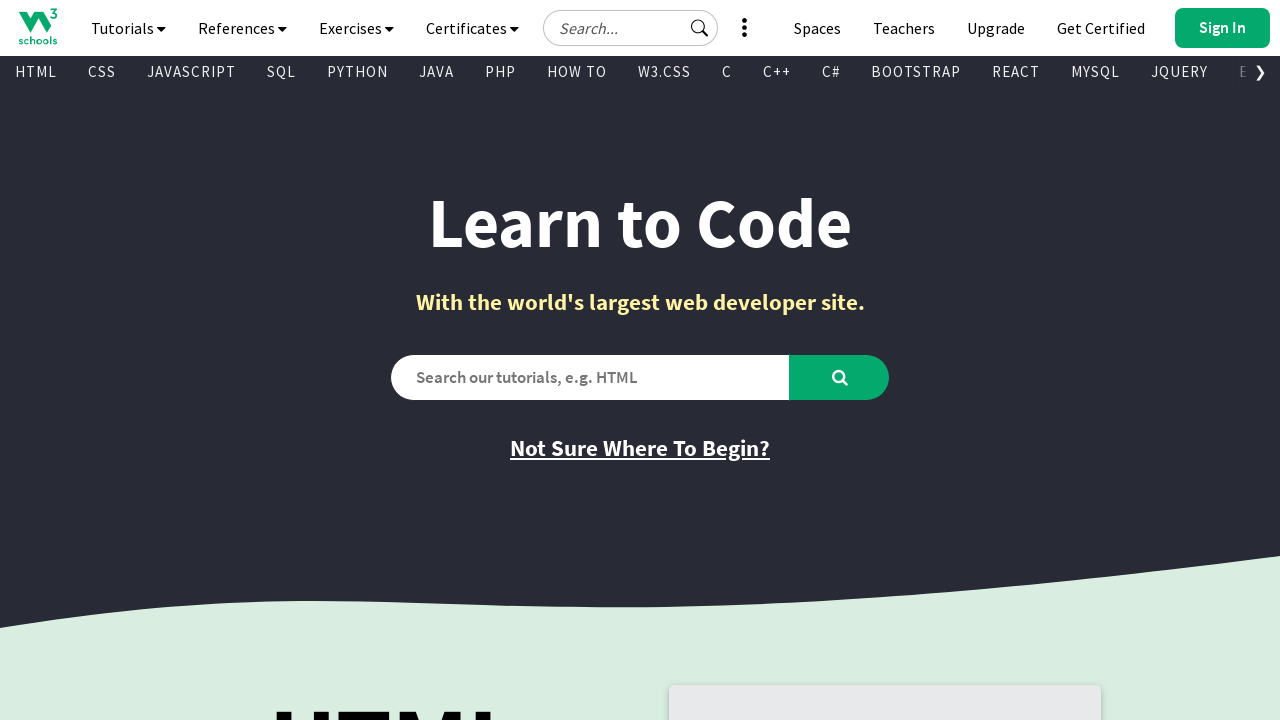

Found displayed link: 'KOTLIN' -> '/kotlin/index.php'
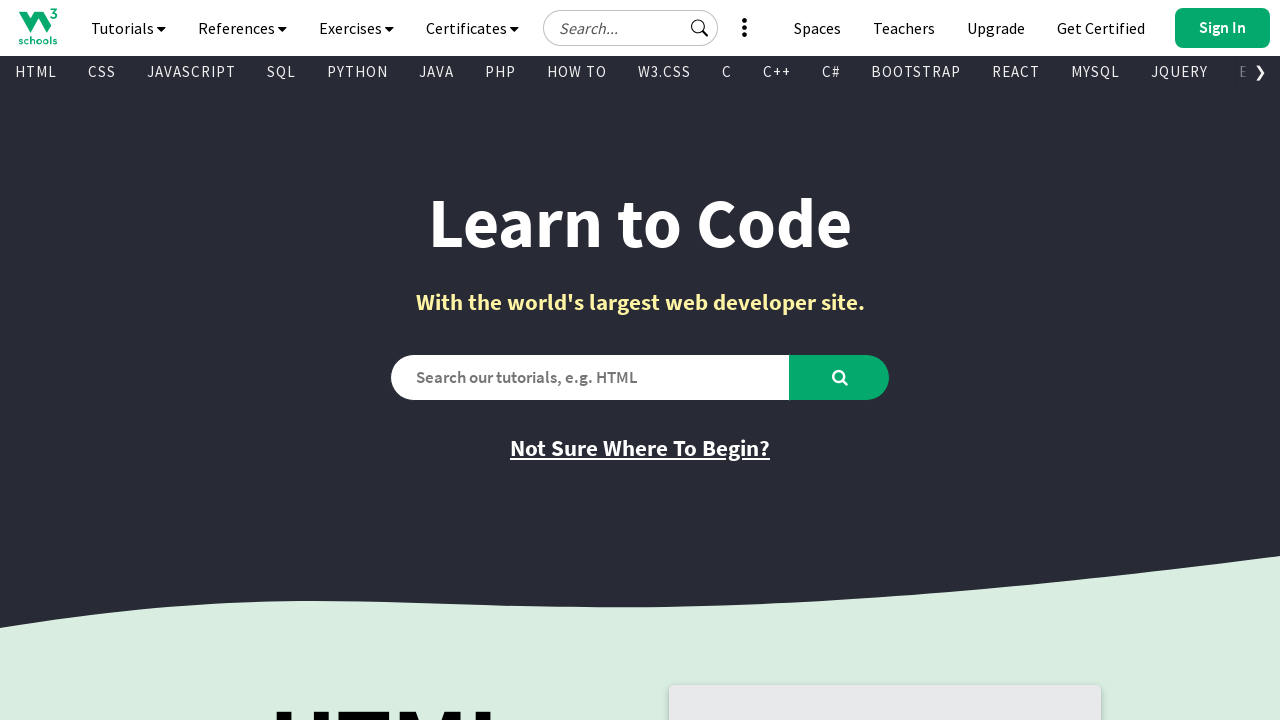

Found displayed link: 'SWIFT' -> '/swift/default.asp'
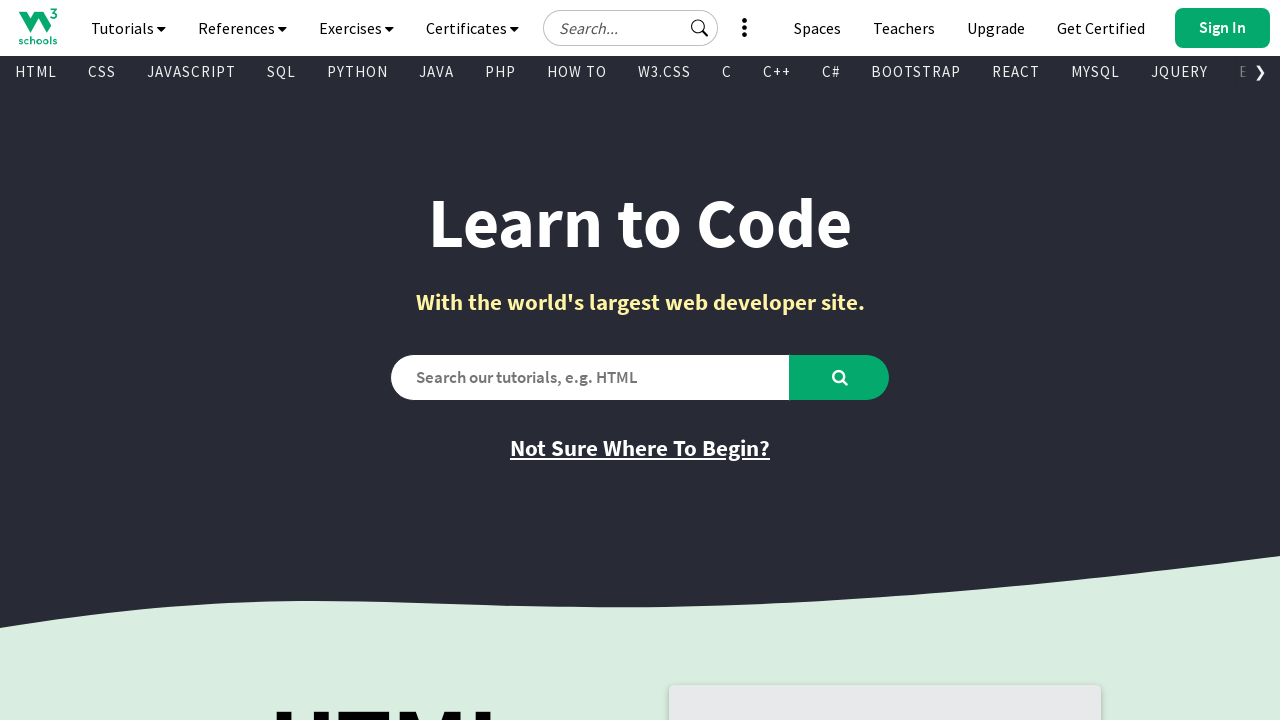

Found displayed link: 'SASS' -> '/sass/default.asp'
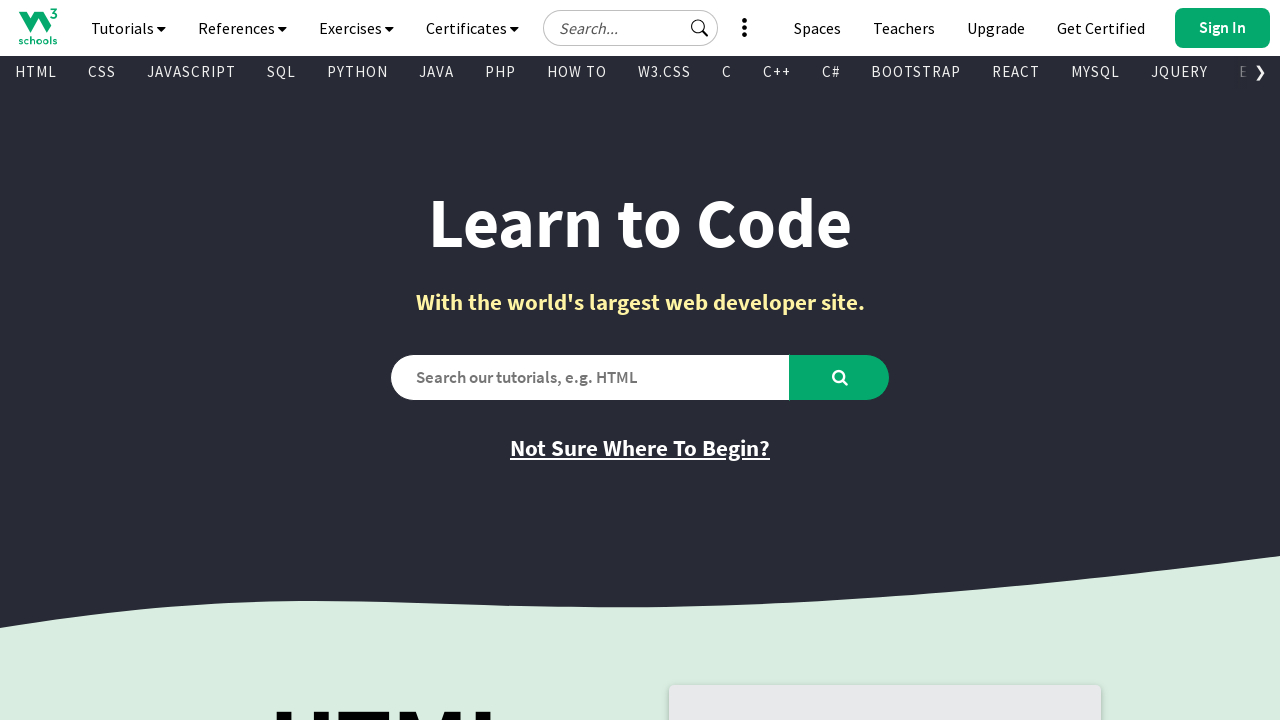

Found displayed link: 'VUE' -> '/vue/index.php'
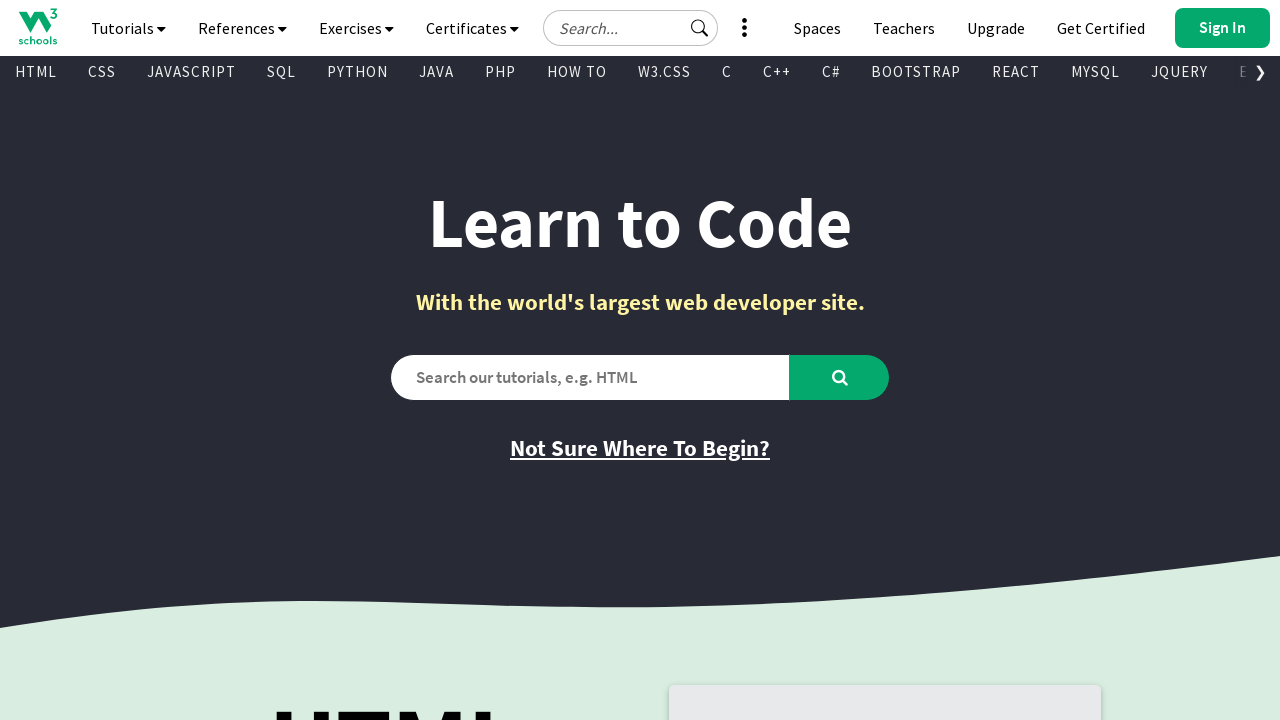

Found displayed link: 'GEN AI' -> '/gen_ai/index.php'
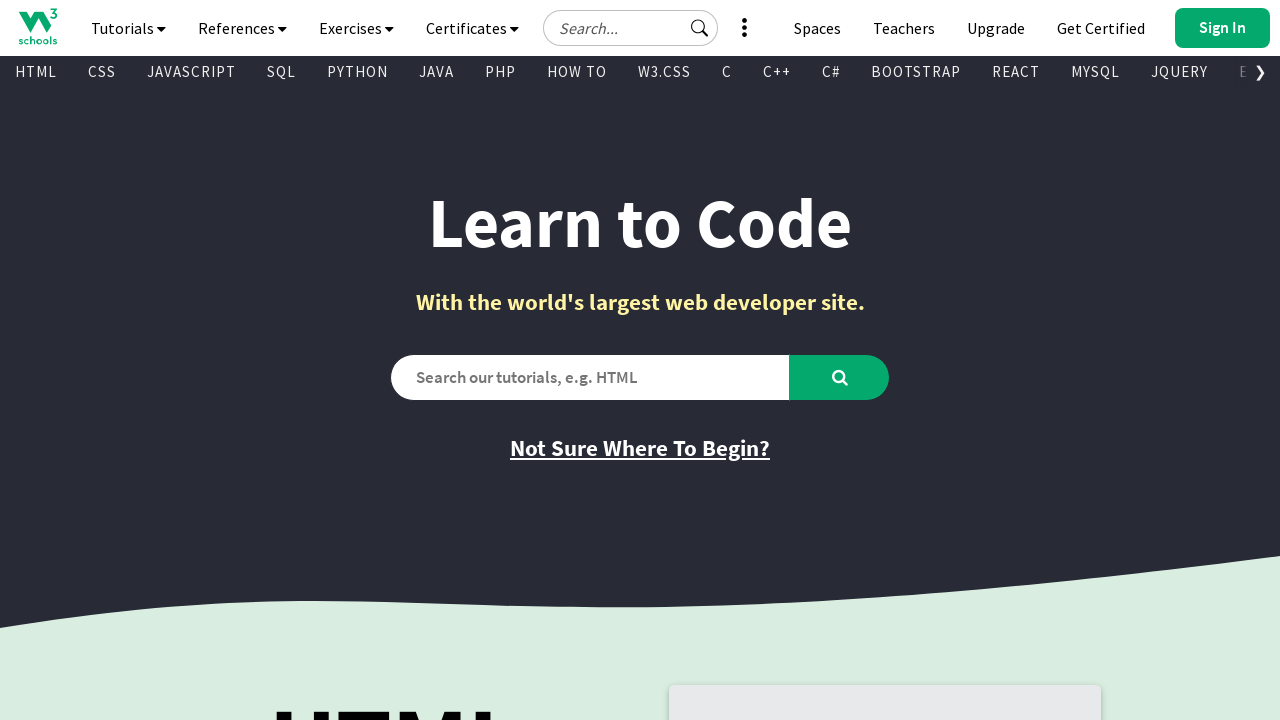

Found displayed link: 'SCIPY' -> '/python/scipy/index.php'
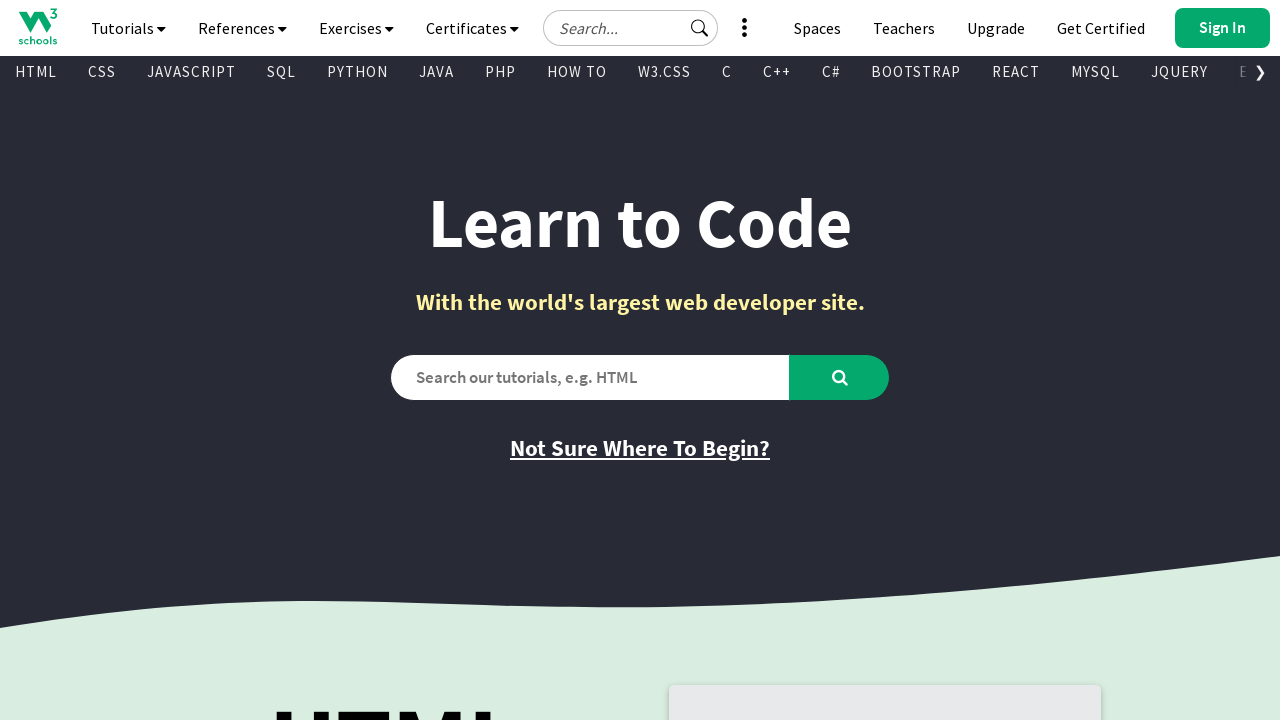

Found displayed link: 'AWS' -> '/aws/index.php'
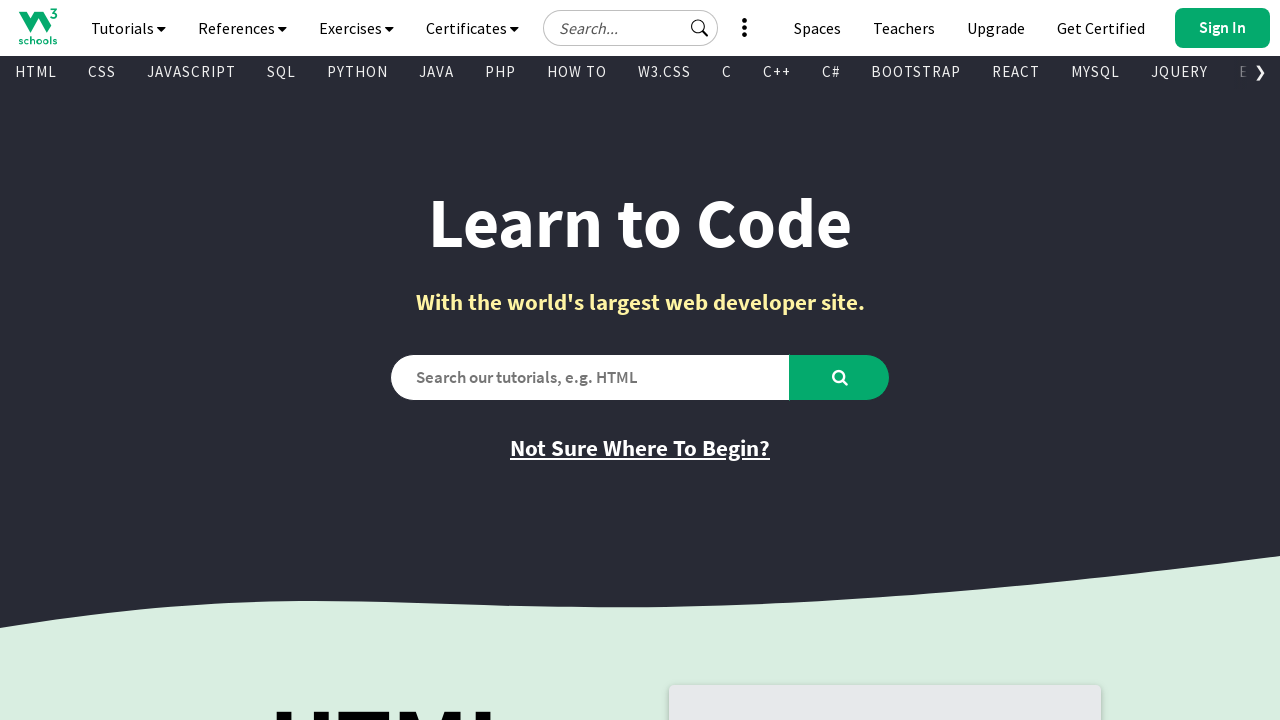

Found displayed link: 'CYBERSECURITY' -> '/cybersecurity/index.php'
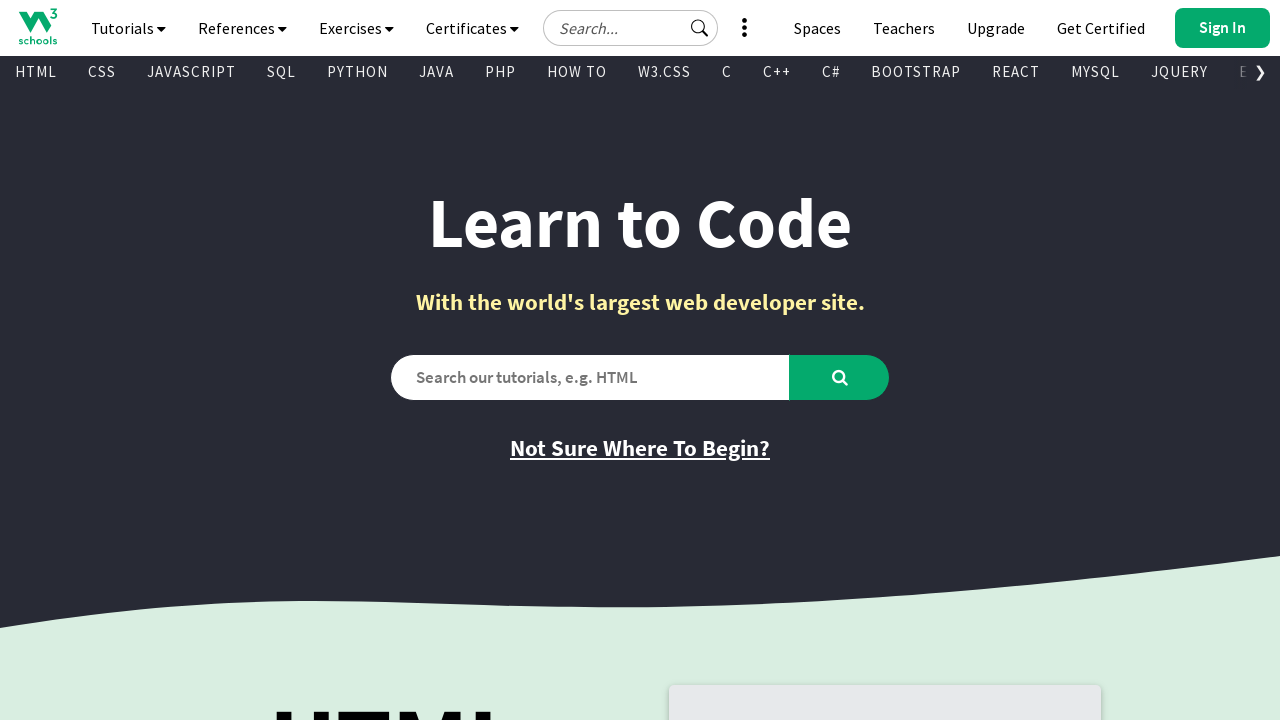

Found displayed link: 'DATA SCIENCE' -> '/datascience/default.asp'
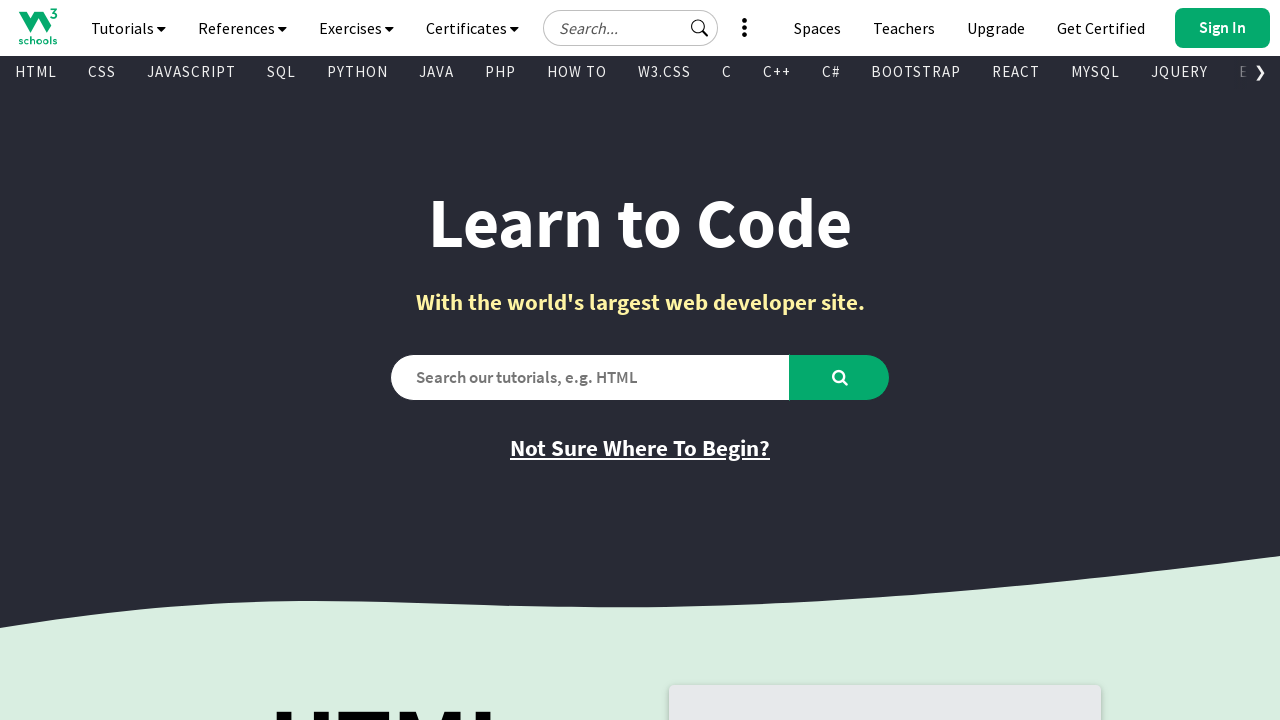

Found displayed link: 'INTRO TO PROGRAMMING' -> '/programming/index.php'
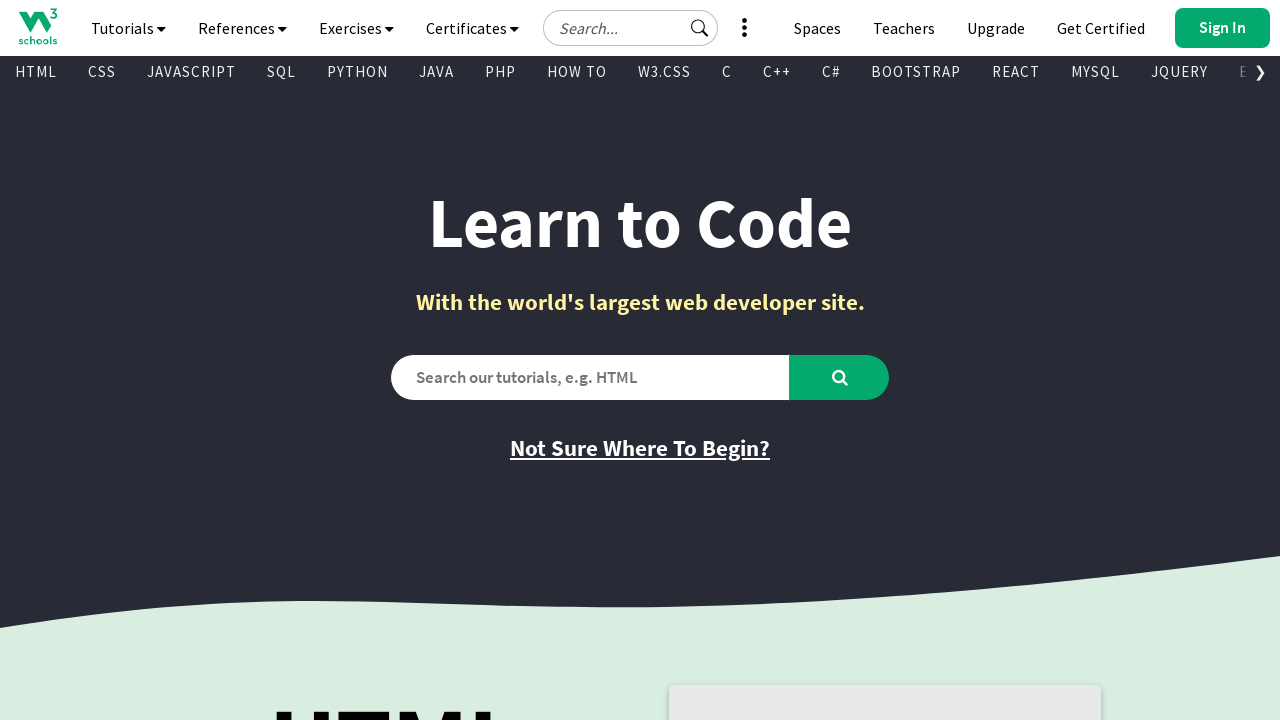

Found displayed link: 'INTRO TO HTML & CSS' -> '/htmlcss/default.asp'
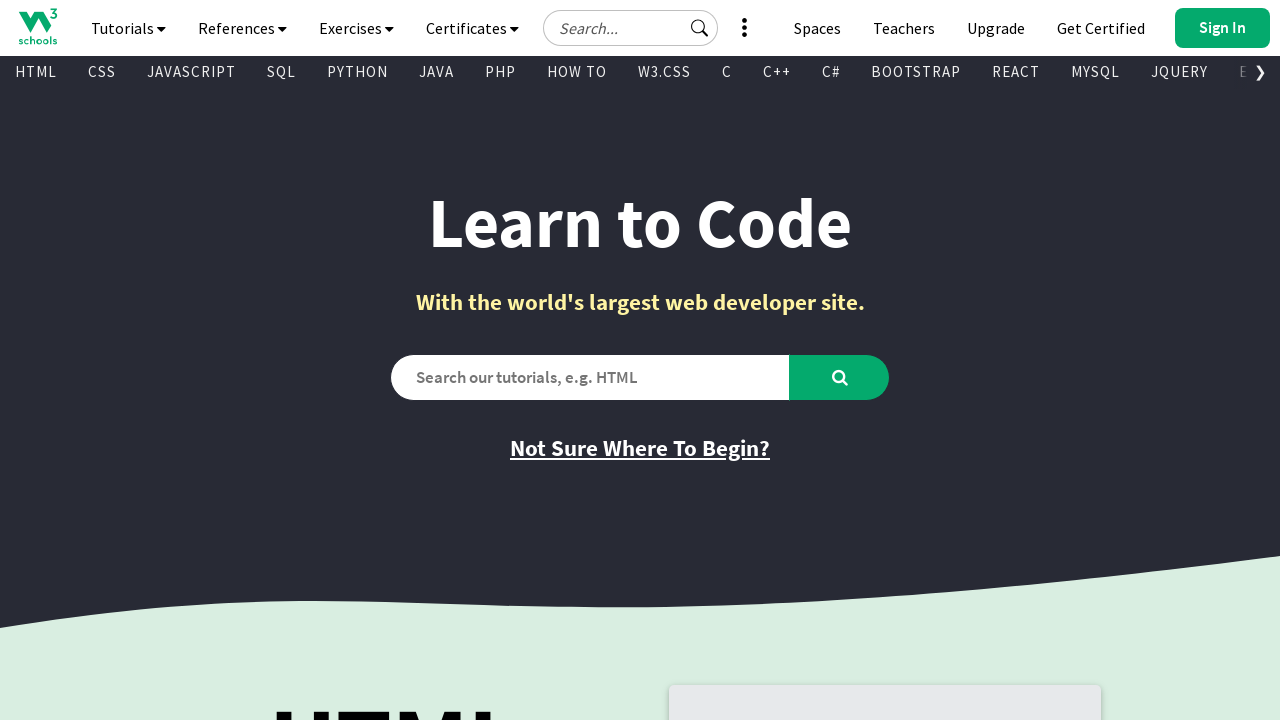

Found displayed link: 'BASH' -> '/bash/index.php'
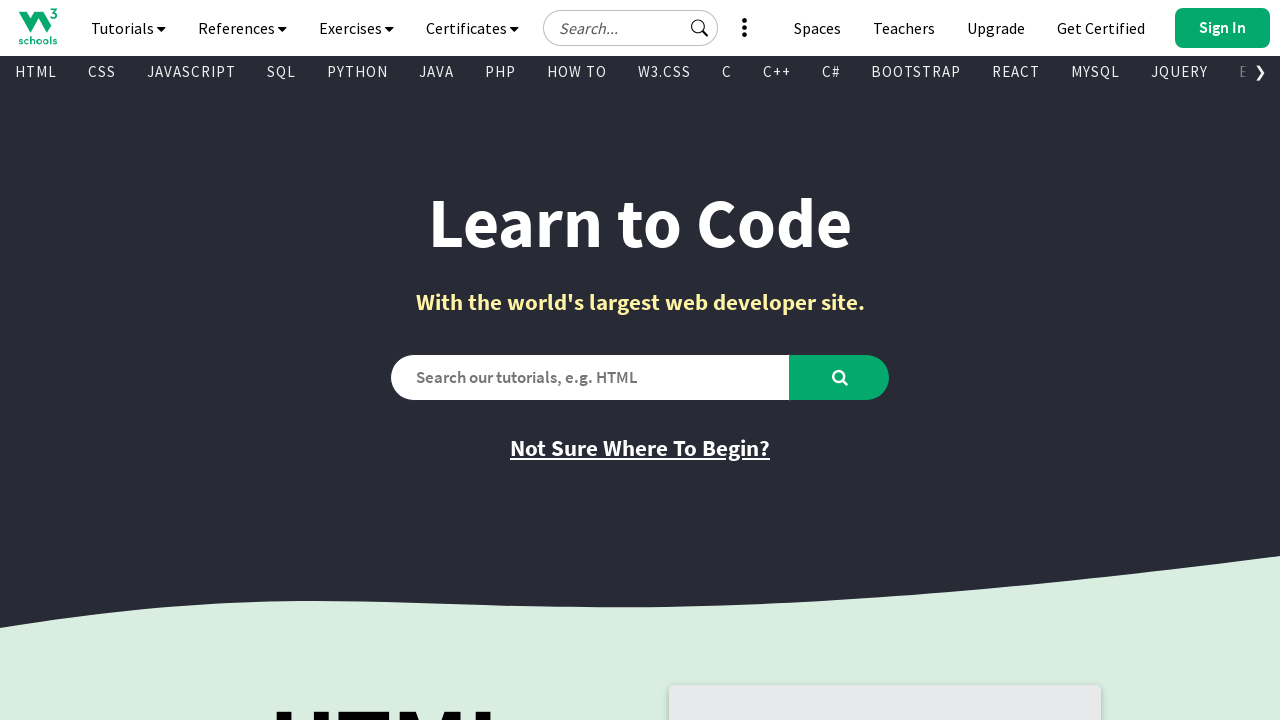

Found displayed link: 'RUST' -> '/rust/index.php'
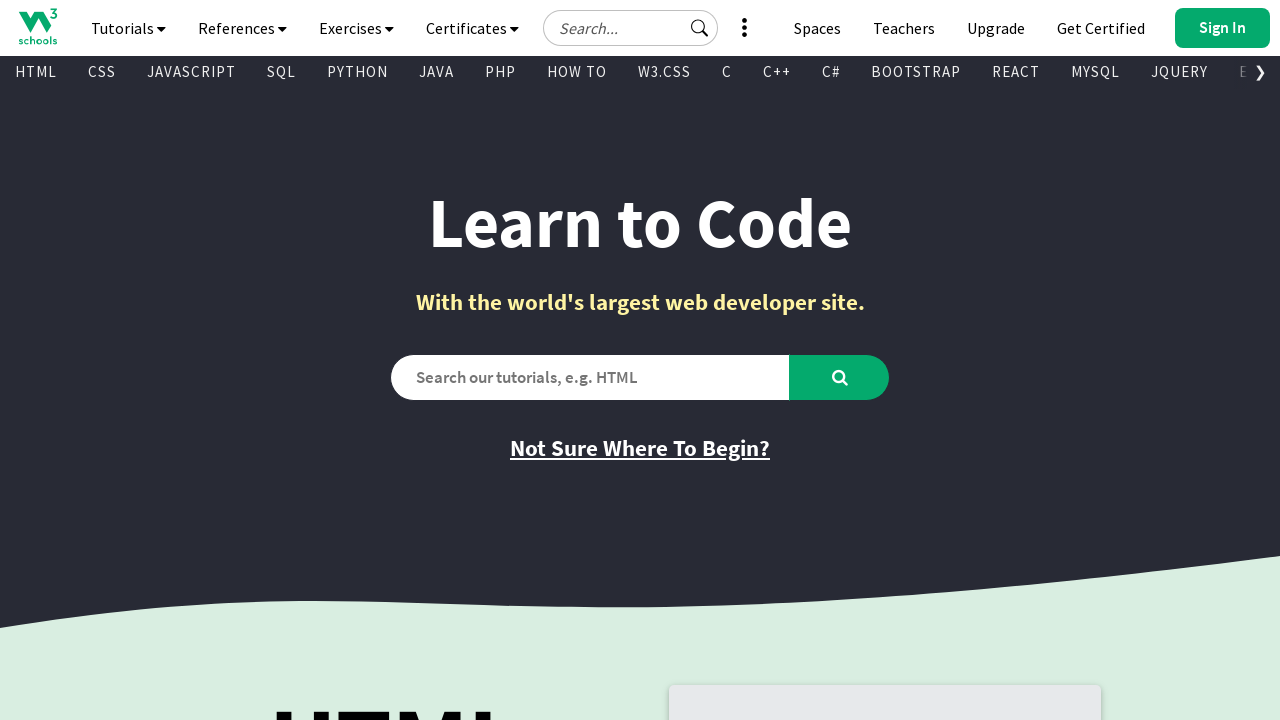

Found displayed link: 'Not Sure Where To Begin?' -> 'where_to_start.asp'
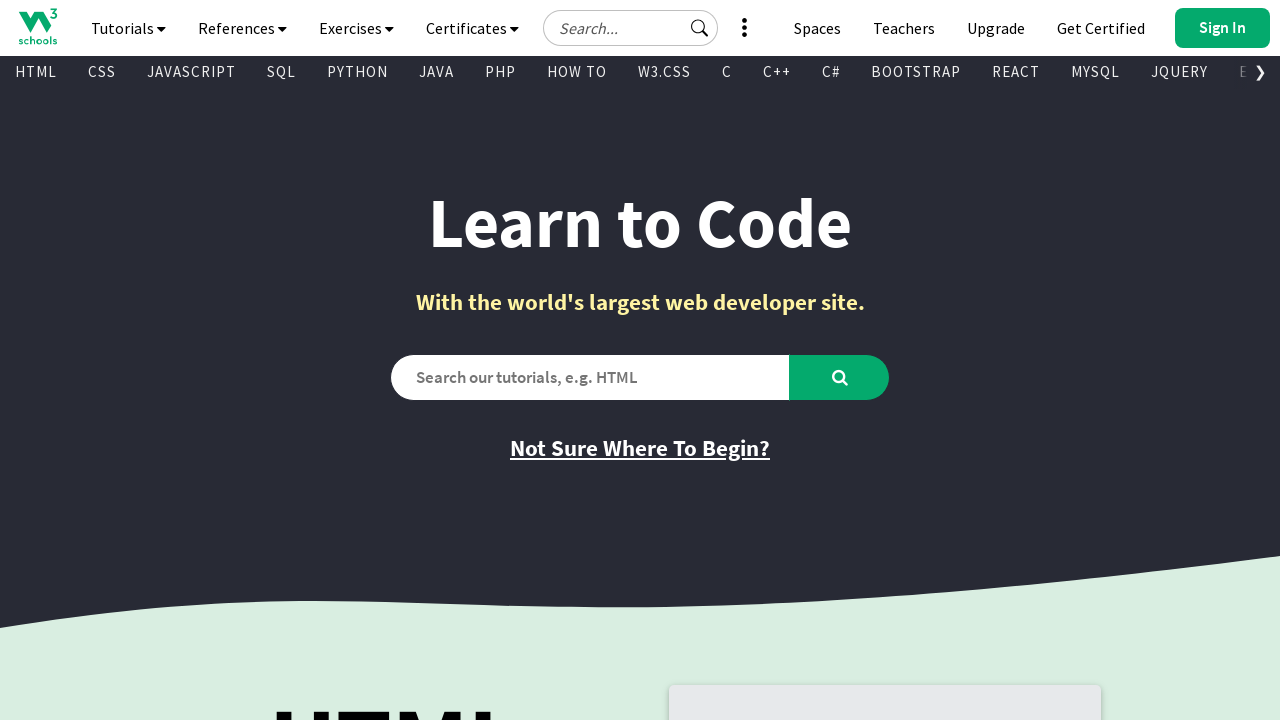

Found displayed link: 'Learn HTML' -> '/html/default.asp'
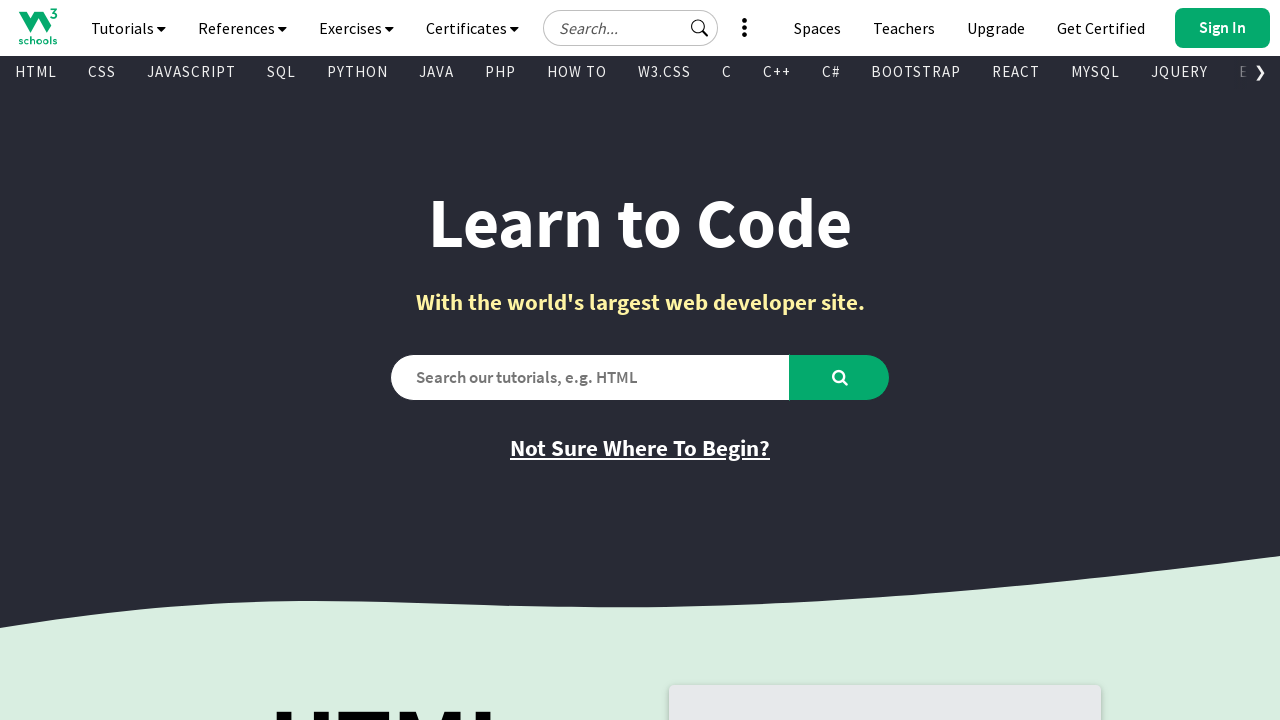

Found displayed link: 'Video Tutorial' -> 'https://www.w3schools.com/videos/index.php'
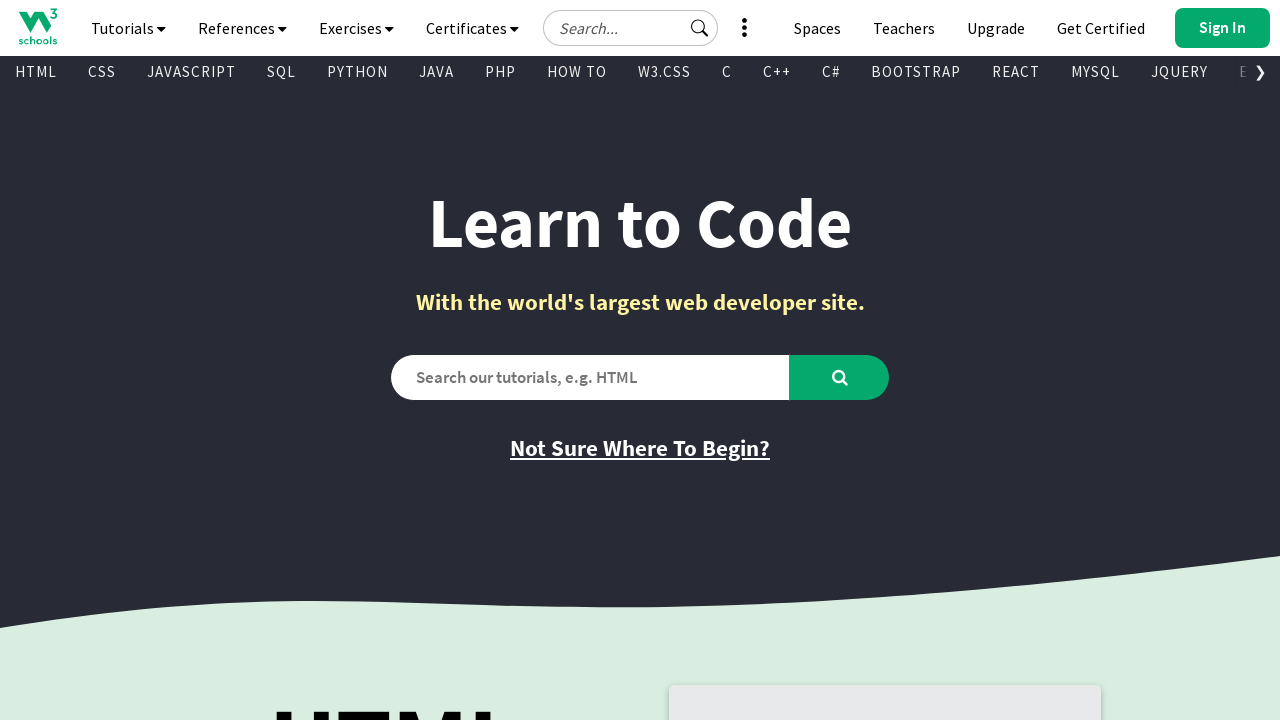

Found displayed link: 'HTML Reference' -> '/tags/default.asp'
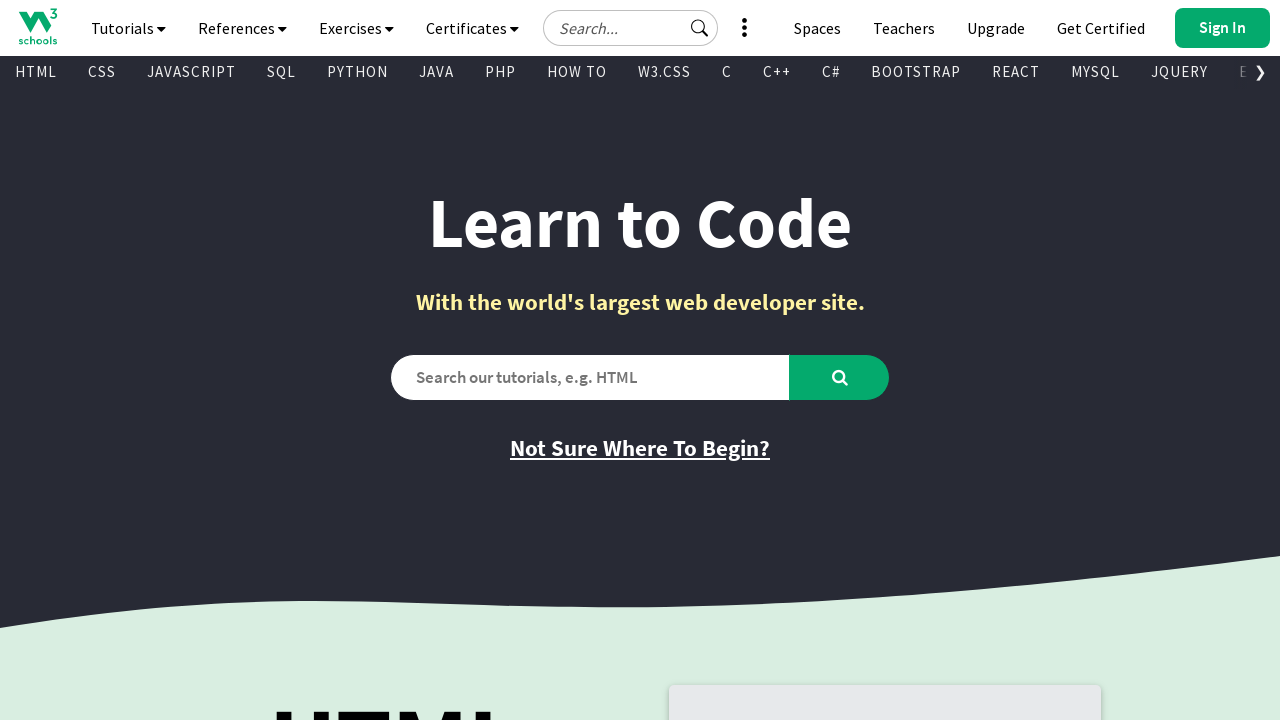

Found displayed link: 'Get Certified' -> 'https://campus.w3schools.com/collections/certifications/products/html-certificate'
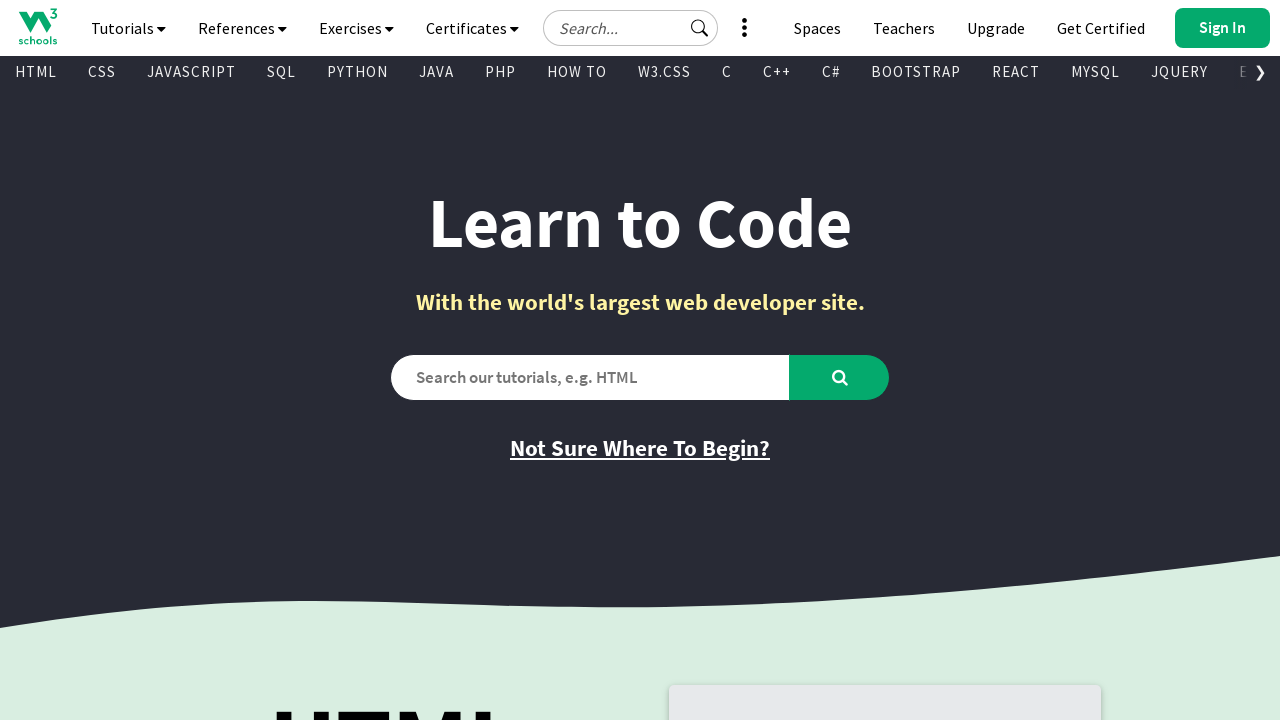

Found displayed link: 'Try it Yourself' -> '/html/tryit.asp?filename=tryhtml_default_default'
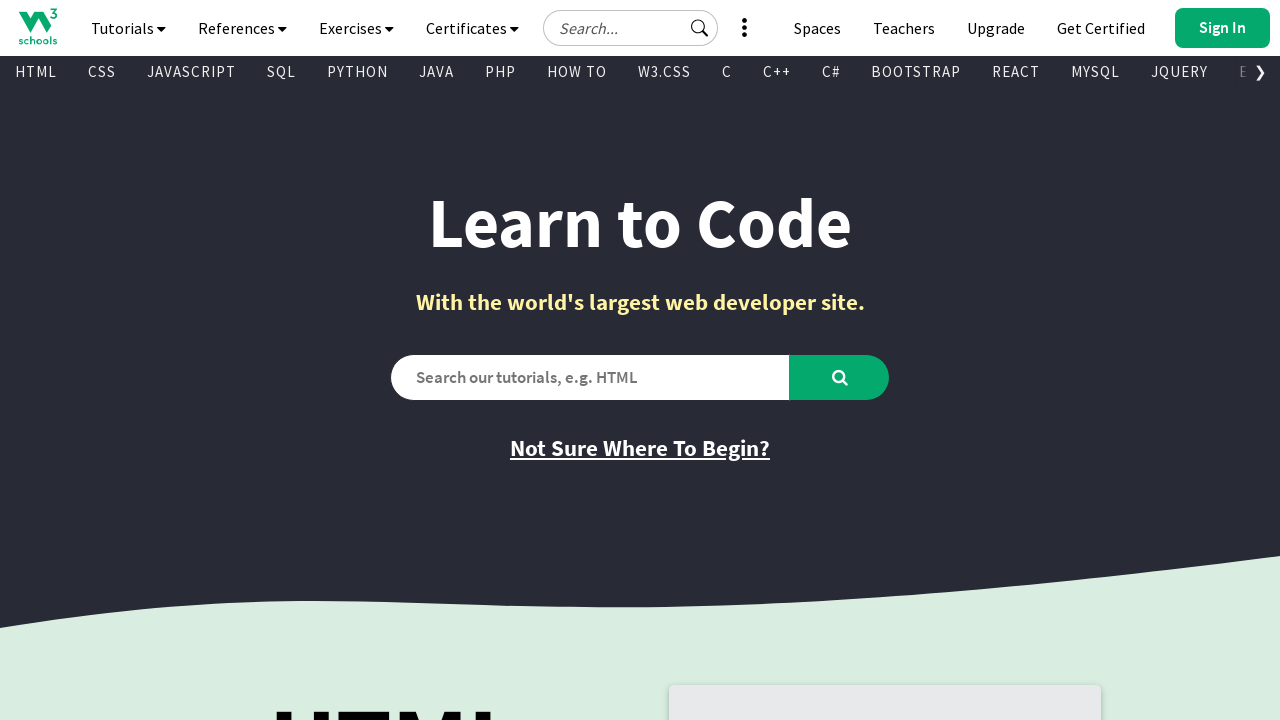

Found displayed link: 'Learn CSS' -> '/css/default.asp'
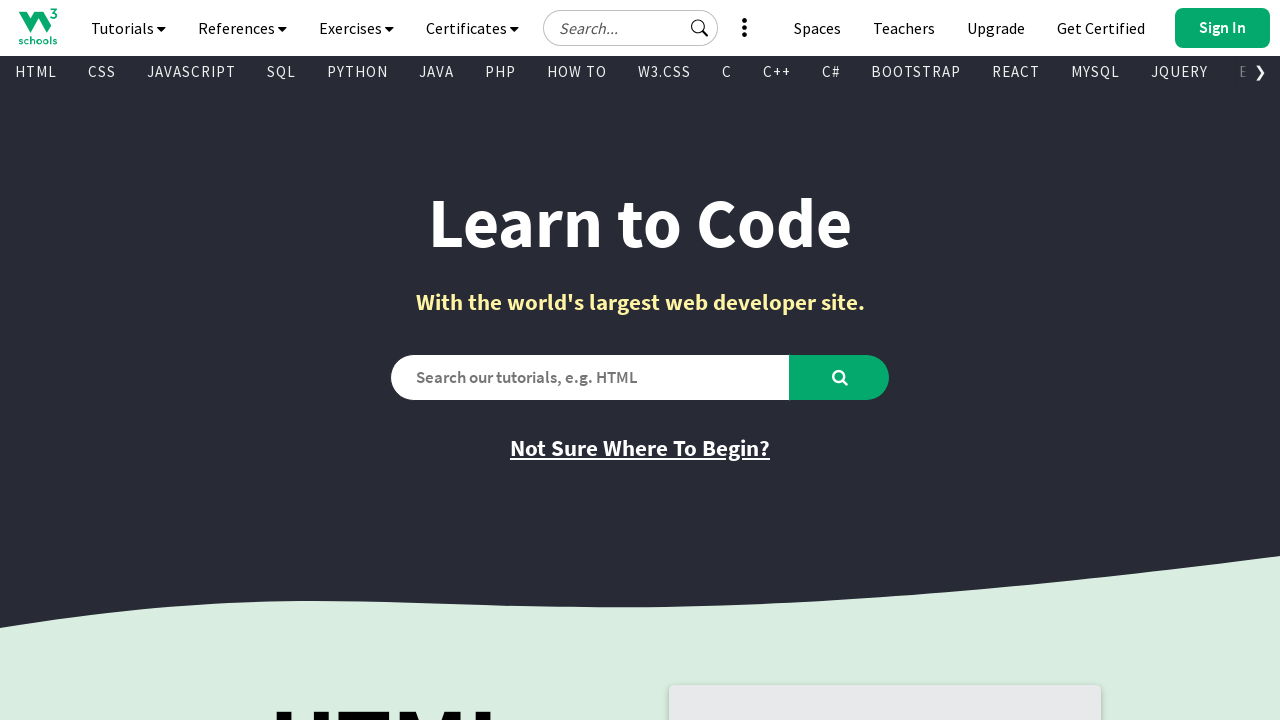

Found displayed link: 'CSS Reference' -> '/cssref/index.php'
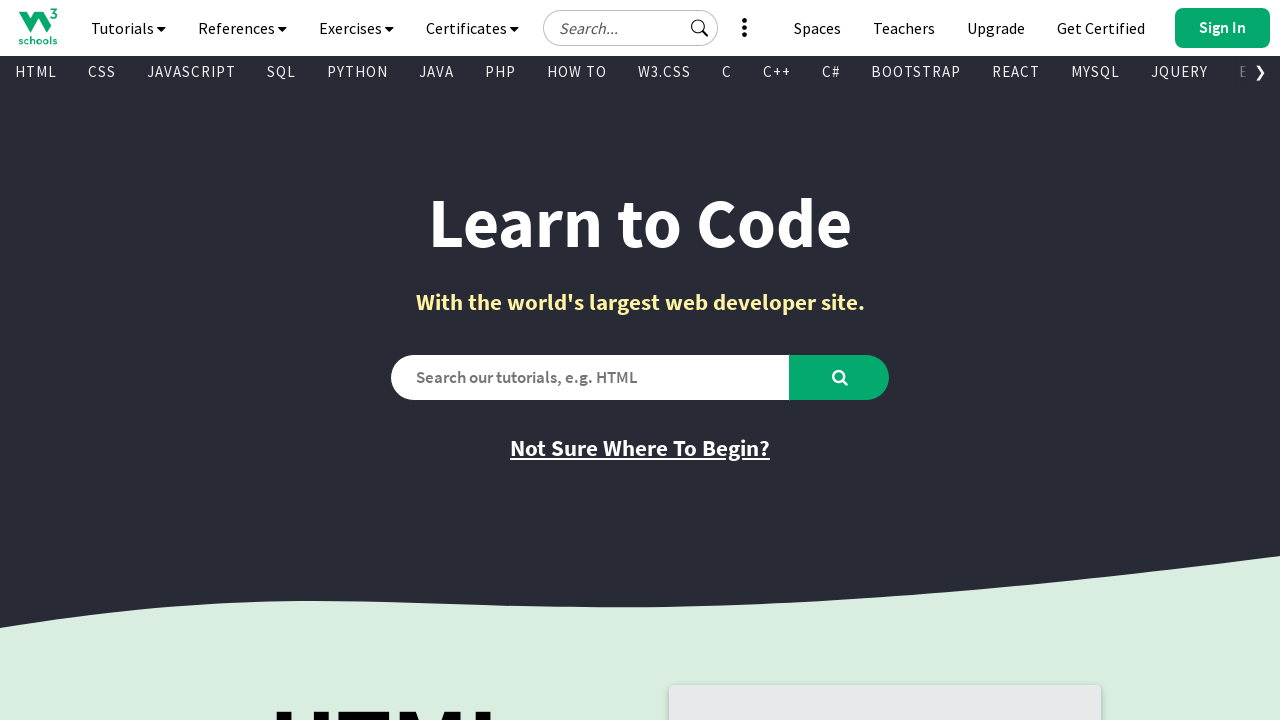

Found displayed link: 'Get Certified' -> 'https://campus.w3schools.com/collections/certifications/products/css-certificate'
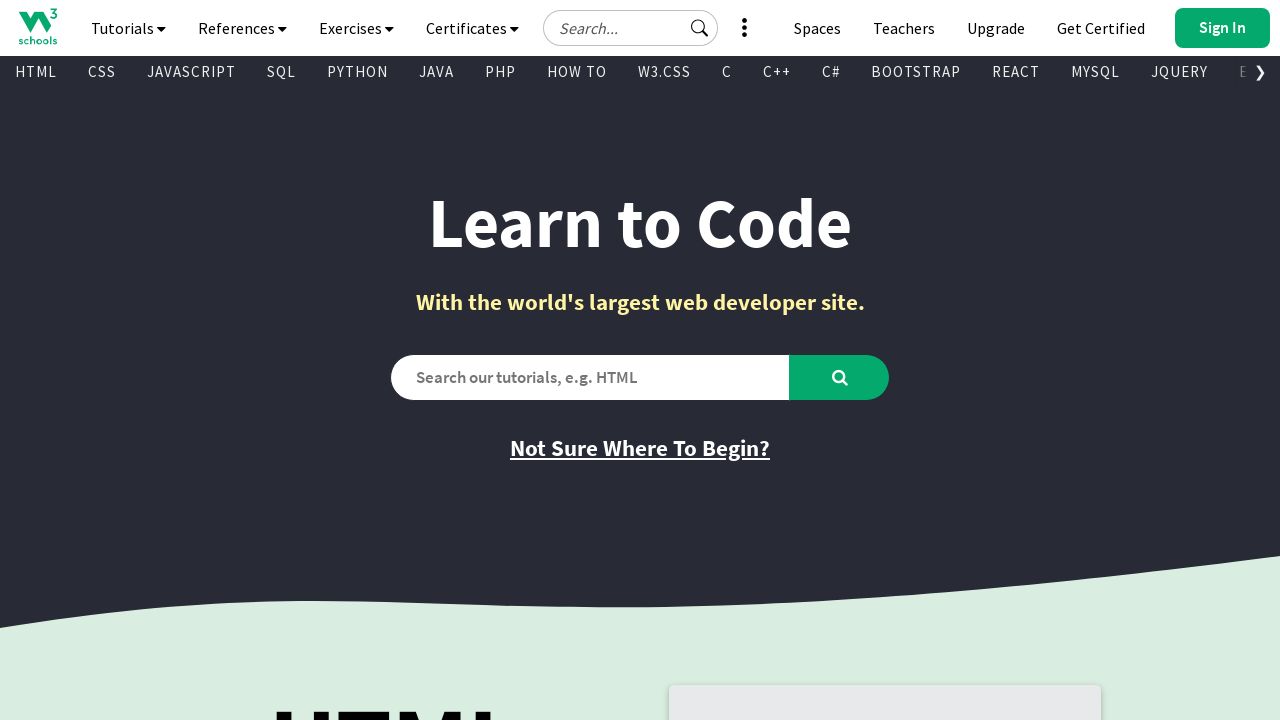

Found displayed link: 'Try it Yourself' -> '/css/tryit.asp?filename=trycss_default'
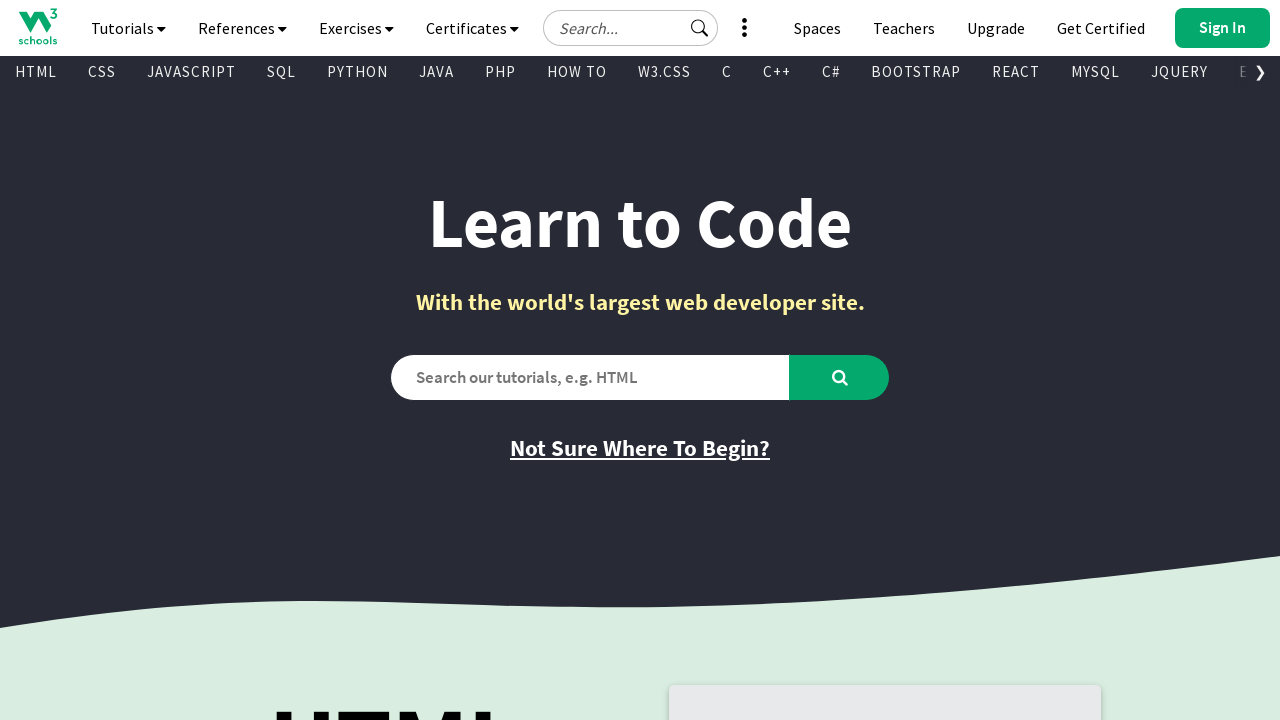

Found displayed link: 'Learn JavaScript' -> '/js/default.asp'
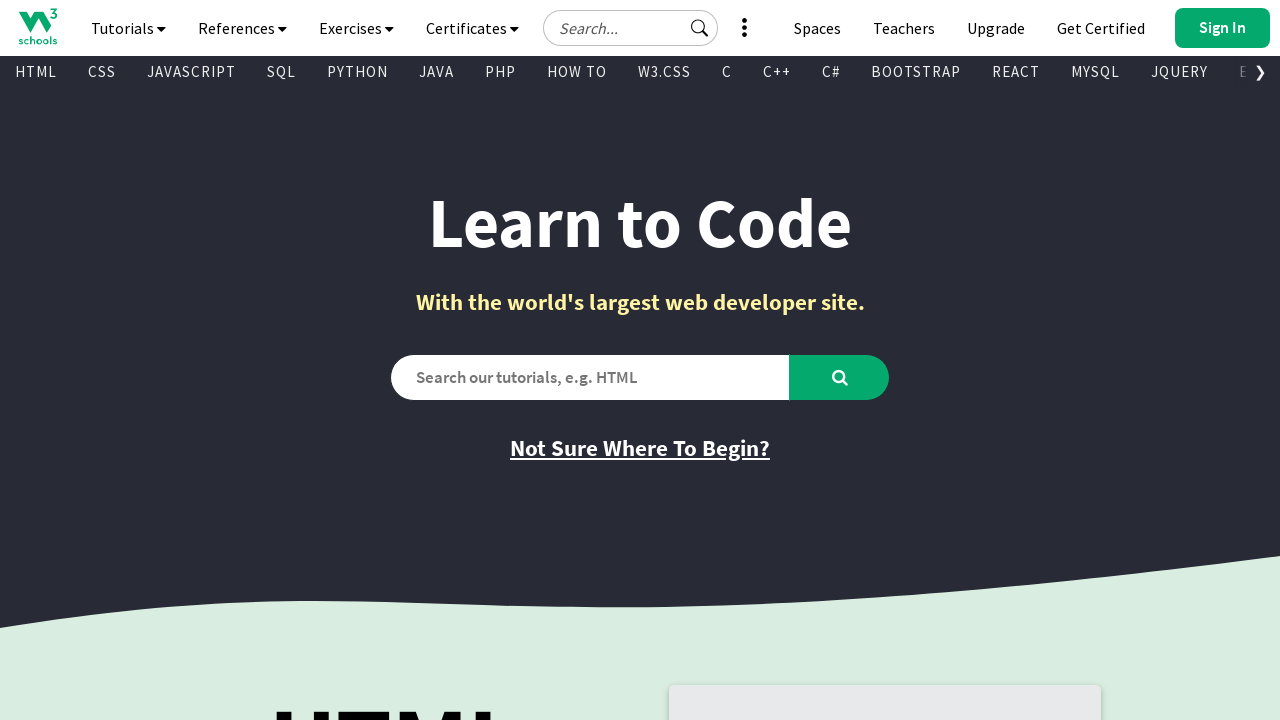

Found displayed link: 'JavaScript Reference' -> '/jsref/default.asp'
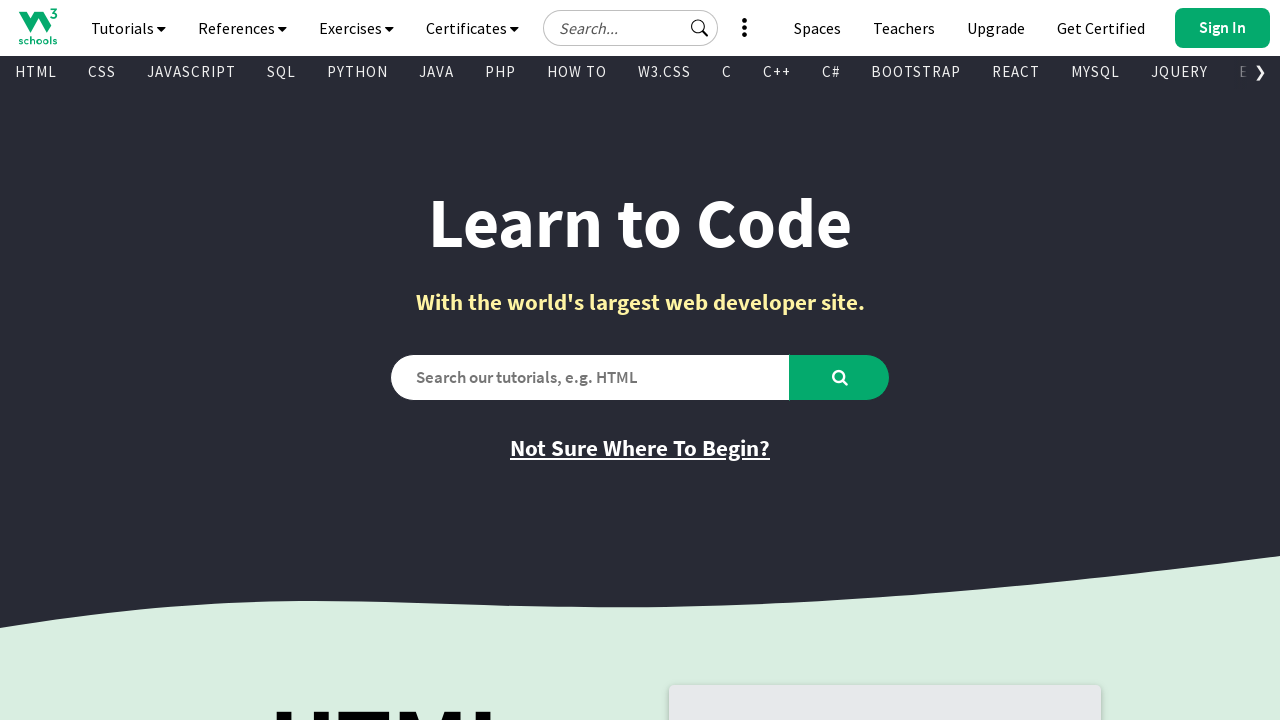

Found displayed link: 'Get Certified' -> 'https://campus.w3schools.com/collections/certifications/products/javascript-certificate'
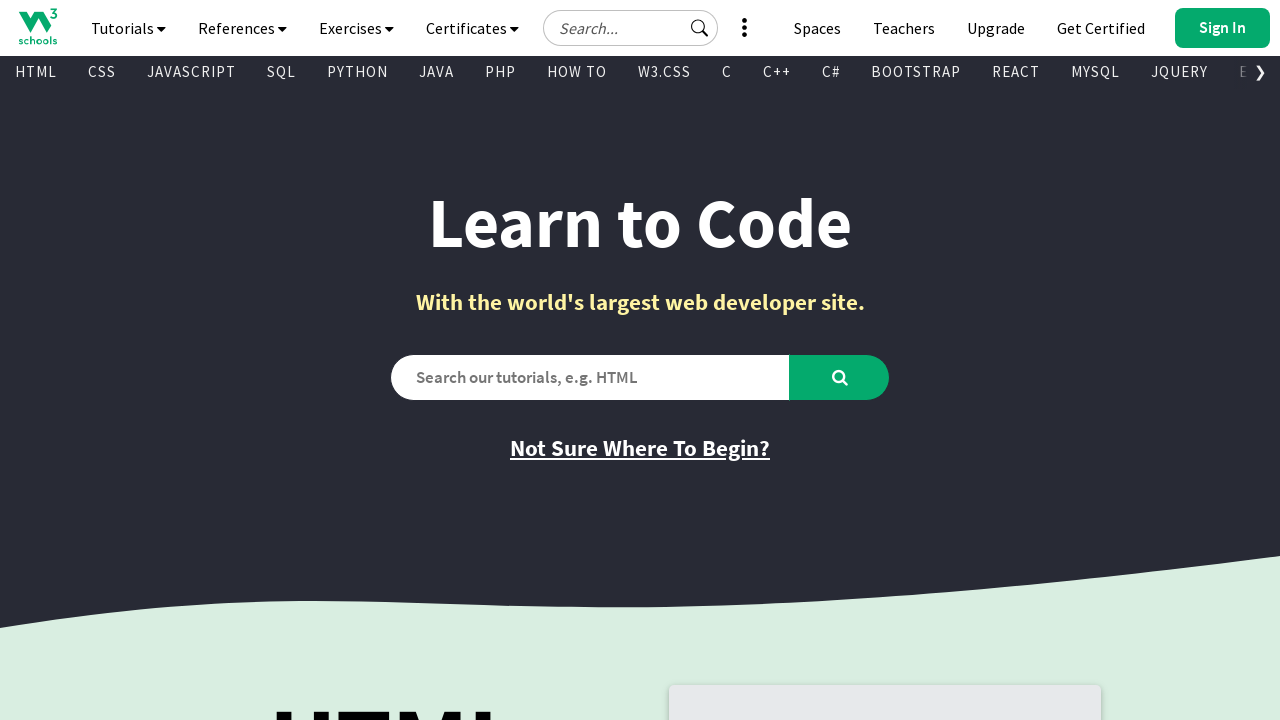

Found displayed link: 'Try it Yourself' -> '/js/tryit.asp?filename=tryjs_default'
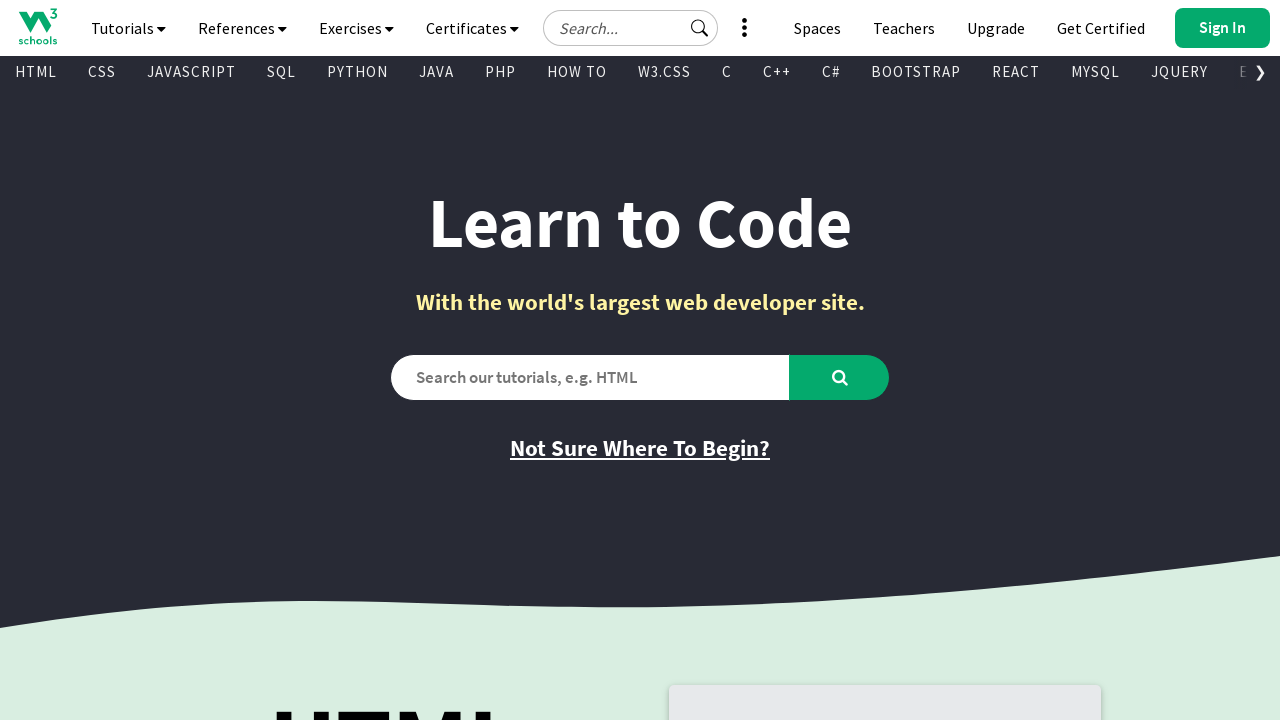

Found displayed link: 'Learn Python' -> '/python/default.asp'
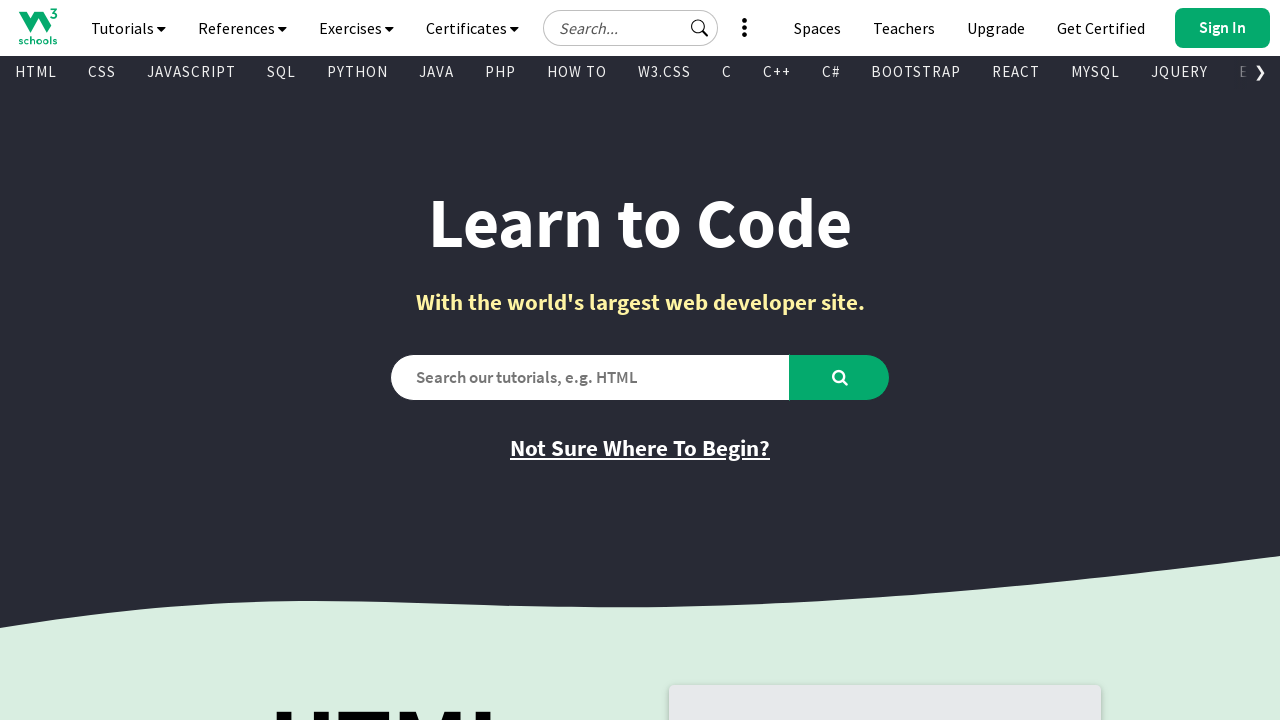

Found displayed link: 'Python Reference' -> '/python/python_reference.asp'
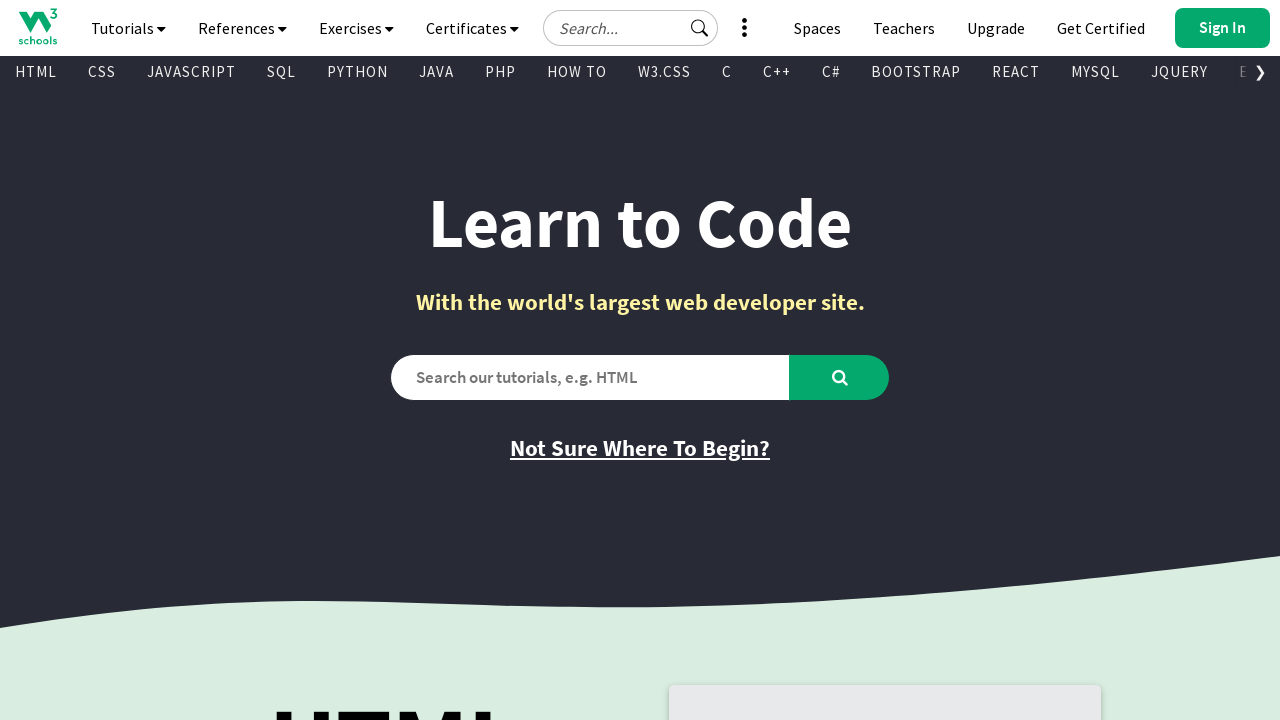

Found displayed link: 'Get Certified' -> 'https://campus.w3schools.com/collections/certifications/products/python-certificate'
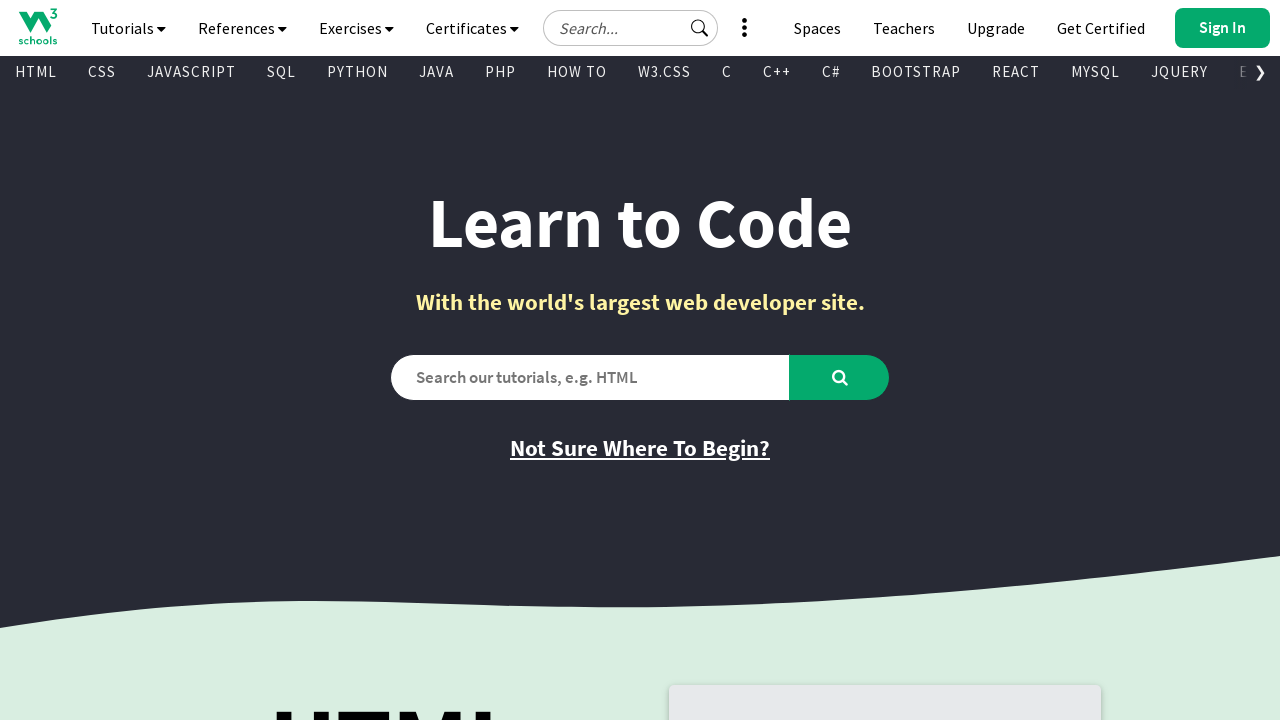

Found displayed link: 'Try it Yourself' -> '/python/trypython.asp?filename=demo_indentation'
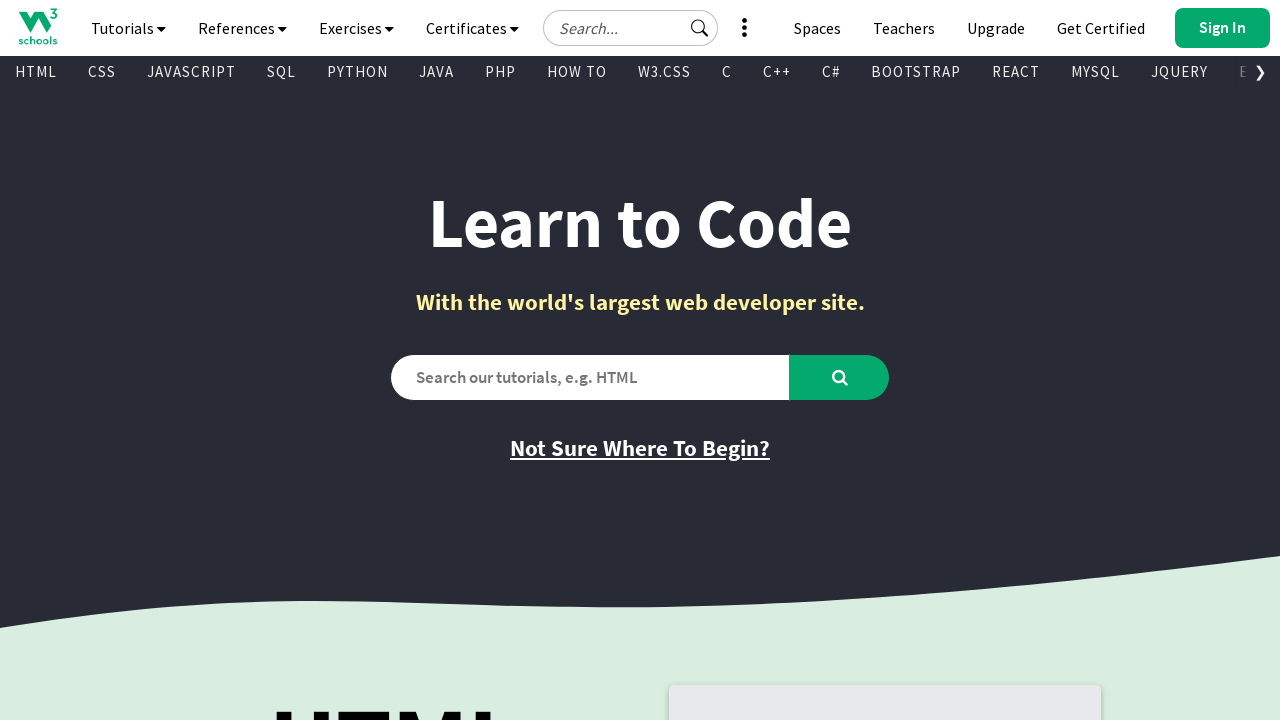

Found displayed link: 'Learn SQL' -> '/sql/default.asp'
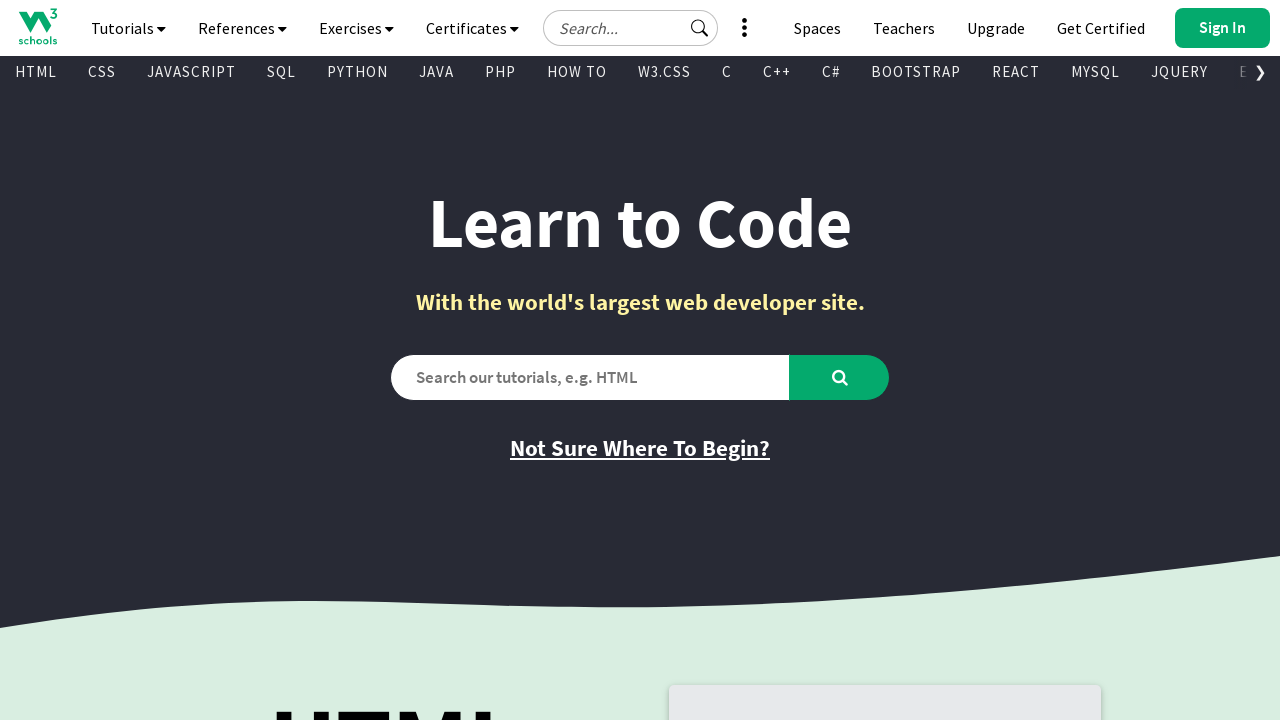

Found displayed link: 'SQL Reference' -> '/sql/sql_ref_keywords.asp'
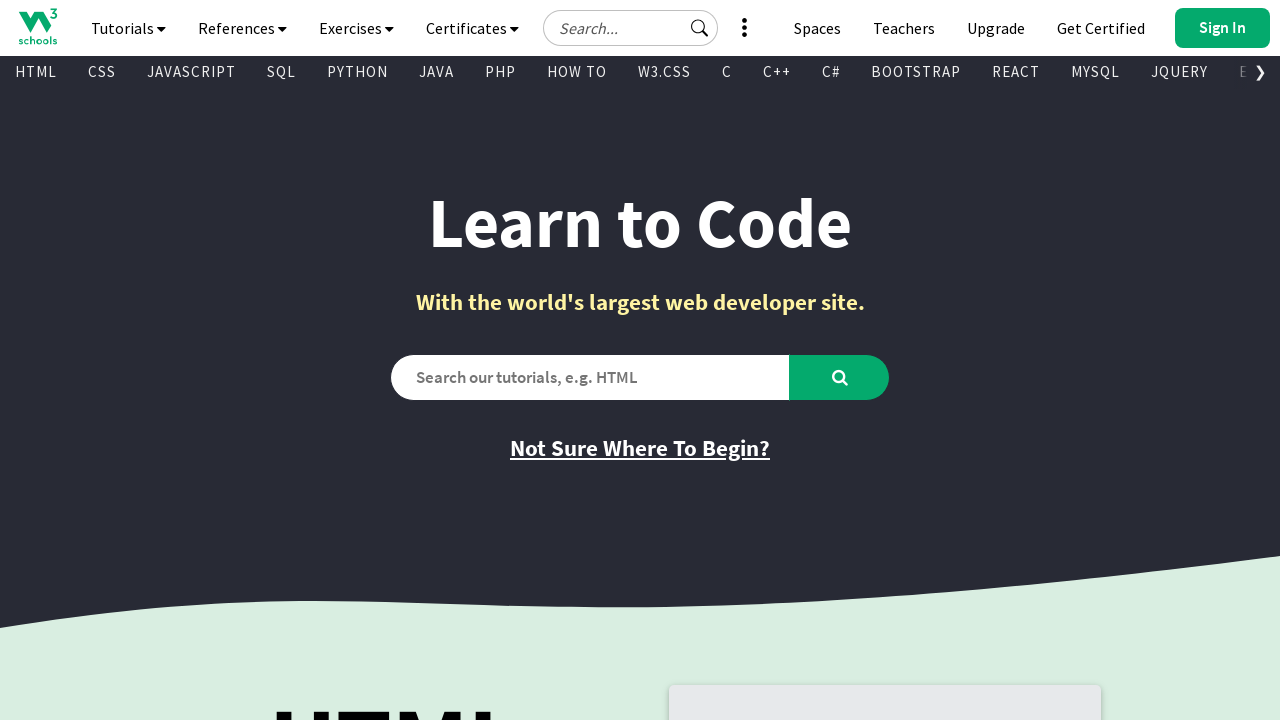

Found displayed link: 'Get Certified' -> 'https://campus.w3schools.com/collections/certifications/products/sql-certificate'
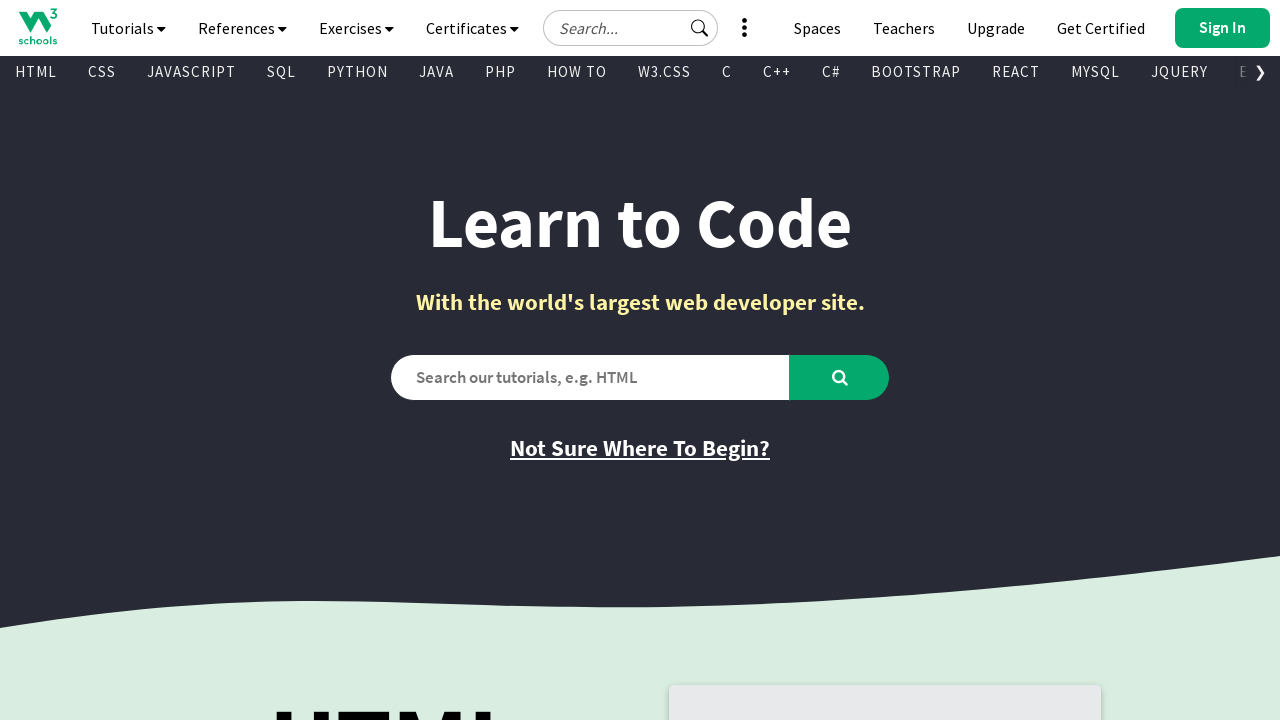

Found displayed link: 'Try it Yourself' -> '/sql/trysql.asp?filename=trysql_select_where'
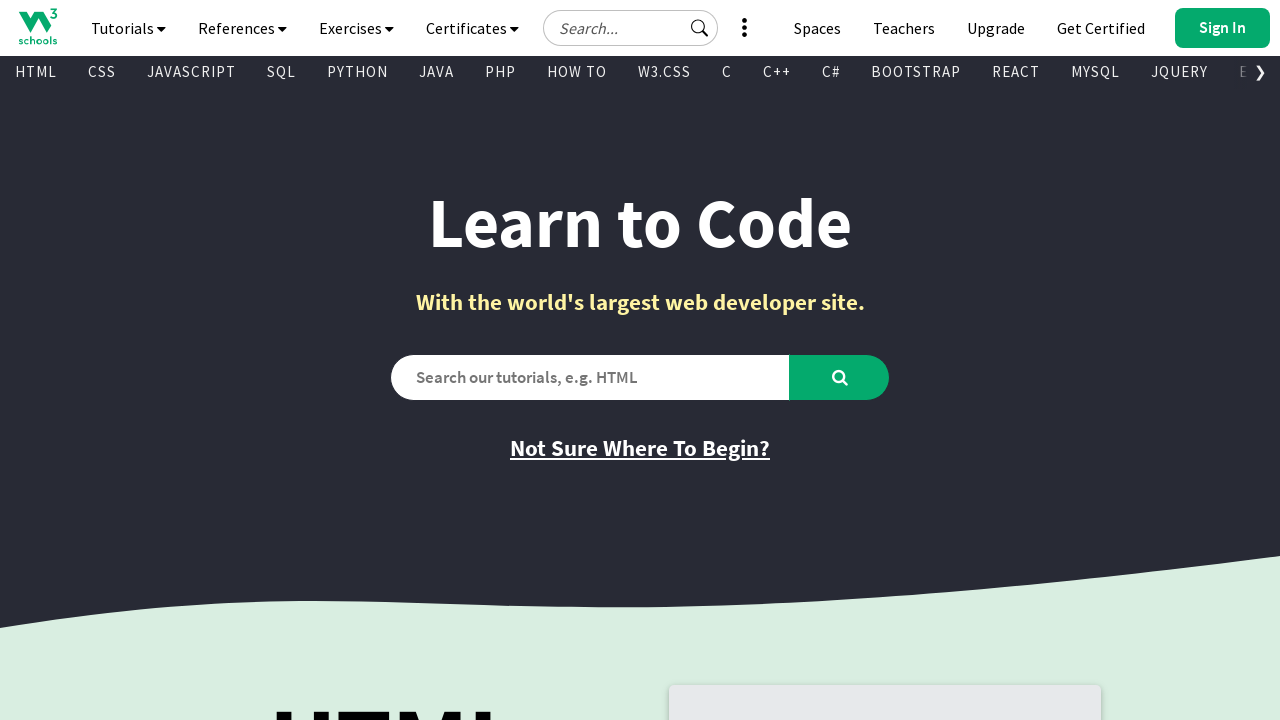

Found displayed link: 'Learn PHP' -> '/php/default.asp'
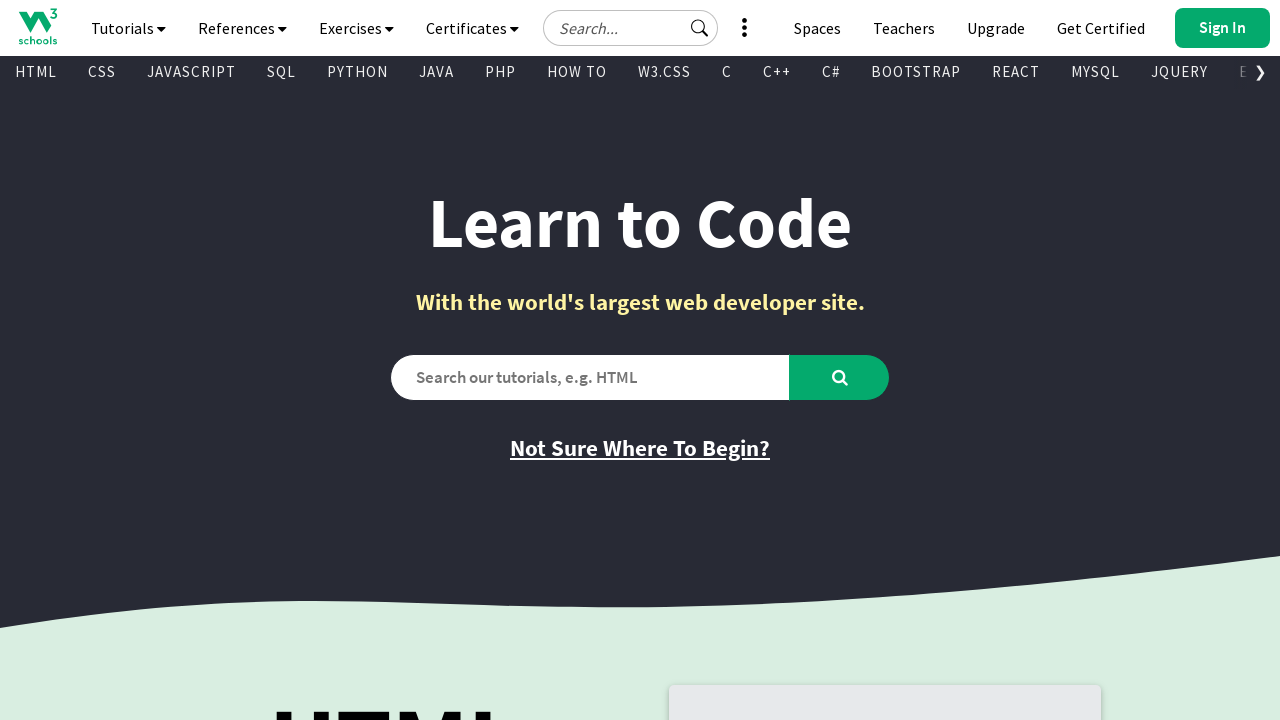

Found displayed link: 'Learn jQuery' -> '/jquery/default.asp'
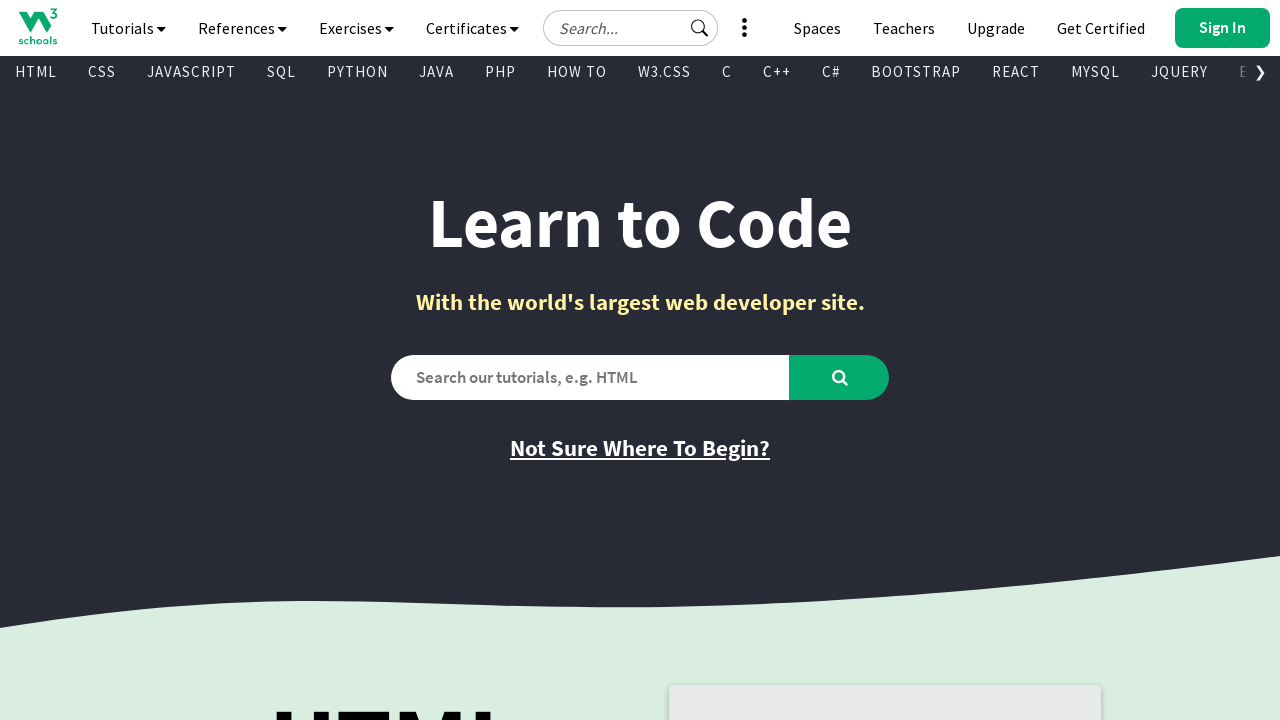

Found displayed link: 'Learn Java' -> '/java/default.asp'
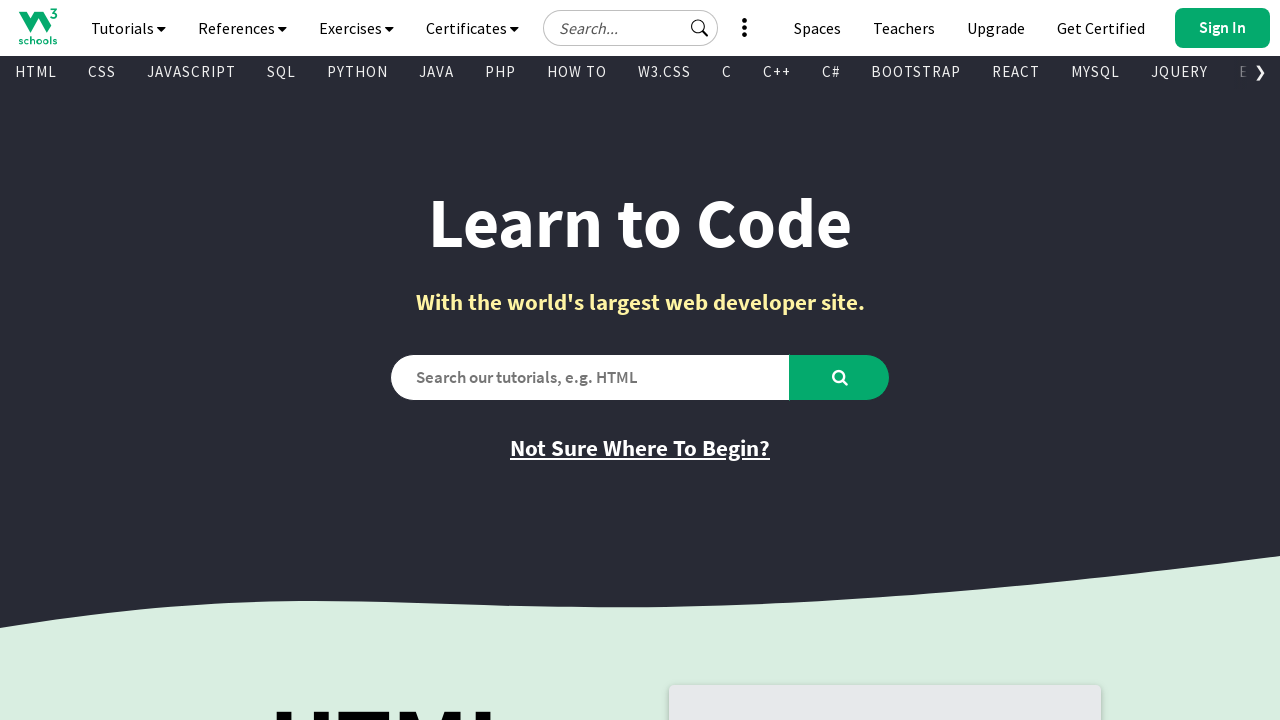

Found displayed link: 'Learn C++' -> '/cpp/default.asp'
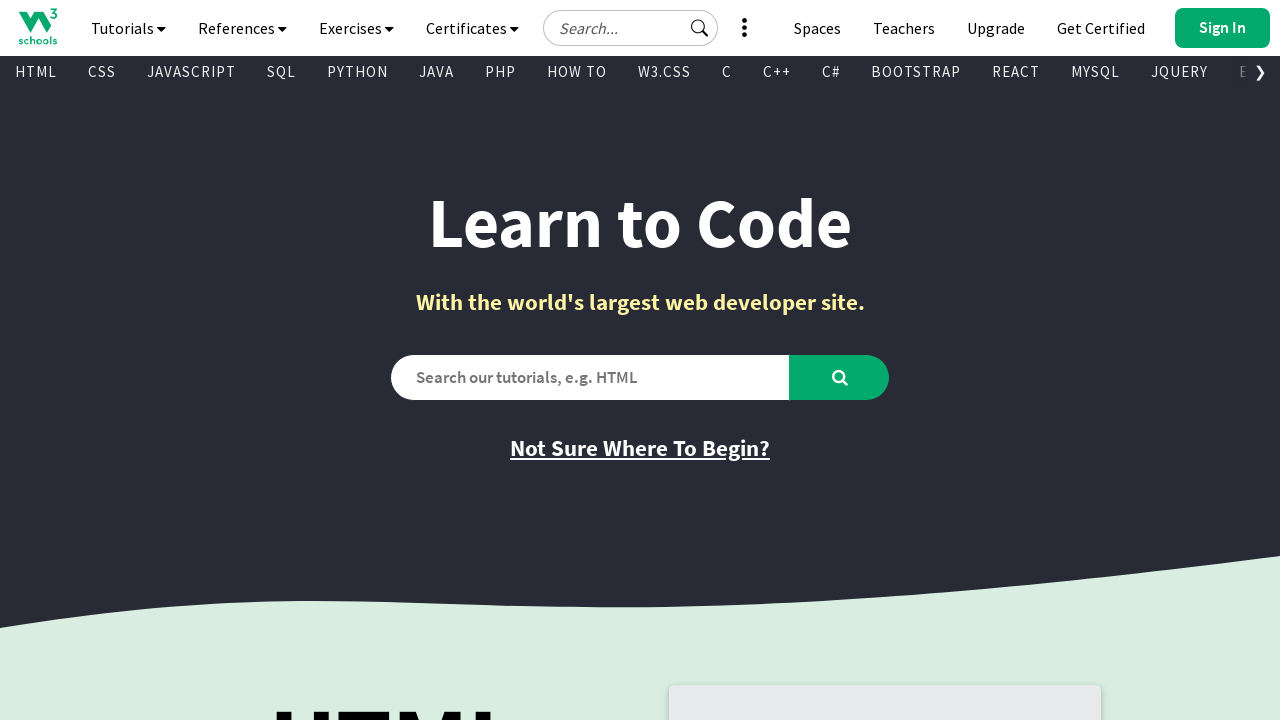

Found displayed link: 'Learn W3.CSS' -> '/w3css/default.asp'
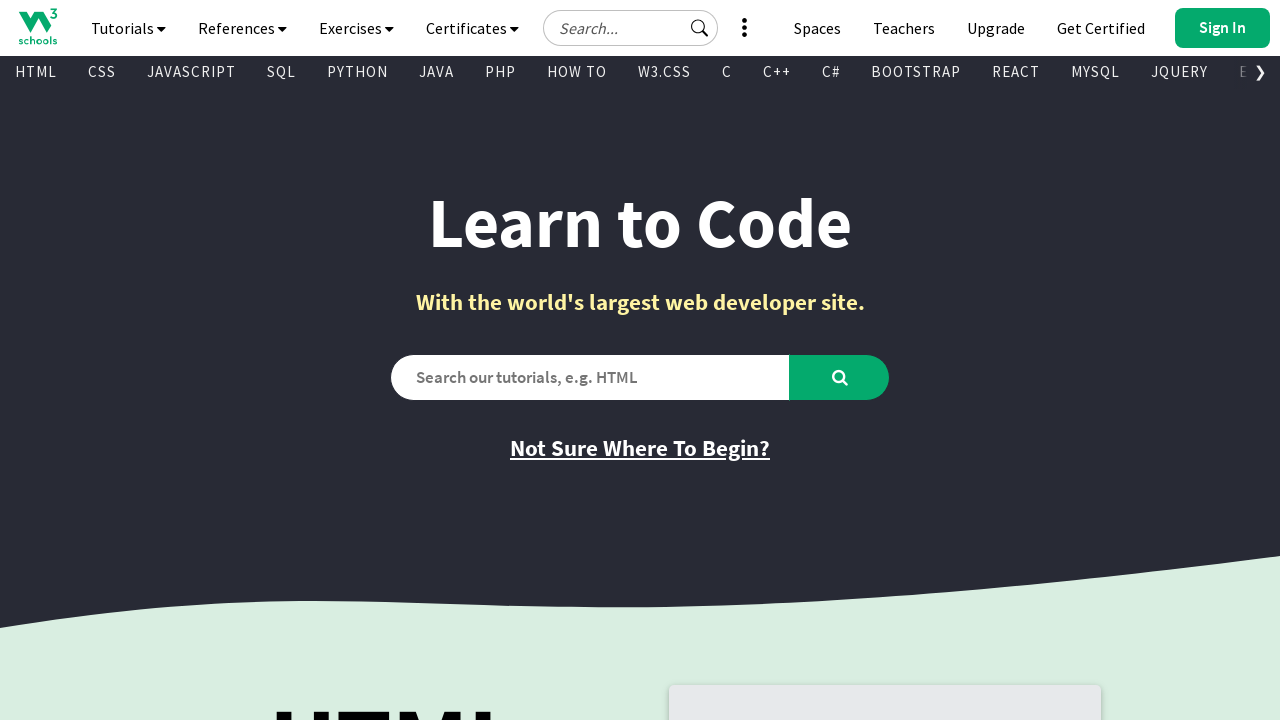

Found displayed link: 'Learn Bootstrap' -> '/bootstrap/bootstrap_ver.asp'
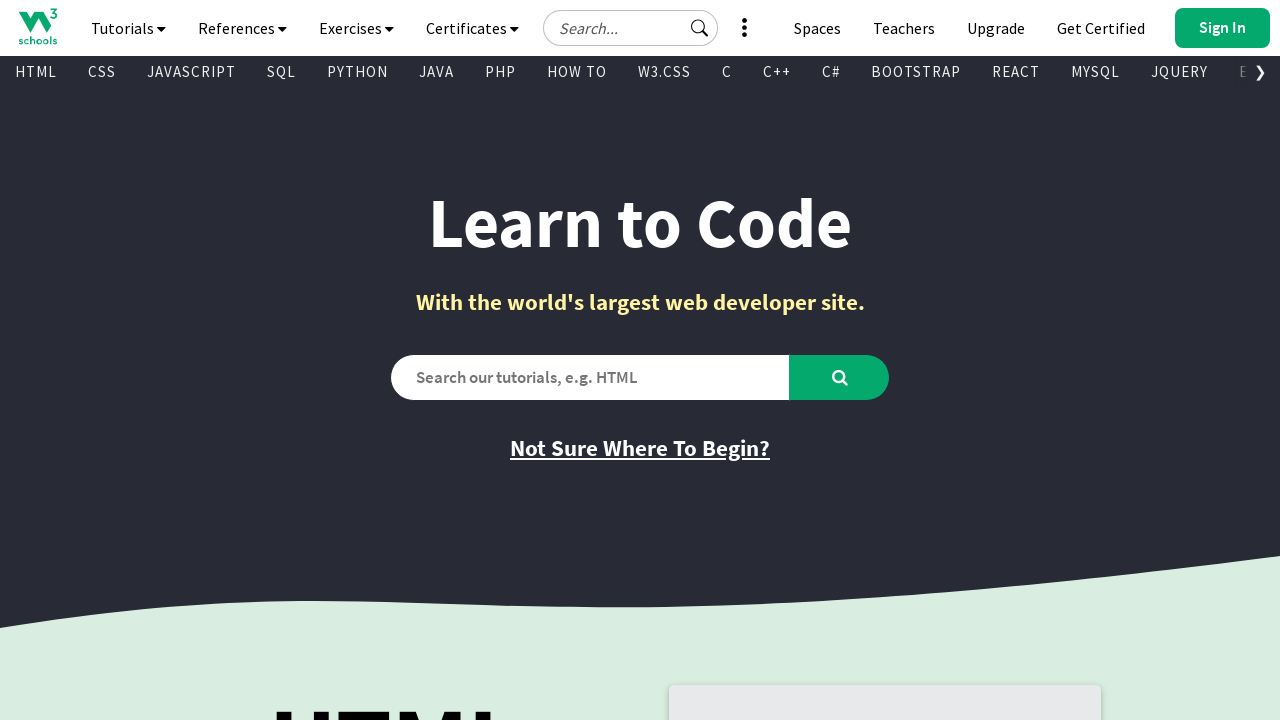

Found displayed link: '
        
          C
        
      ' -> '/c/index.php'
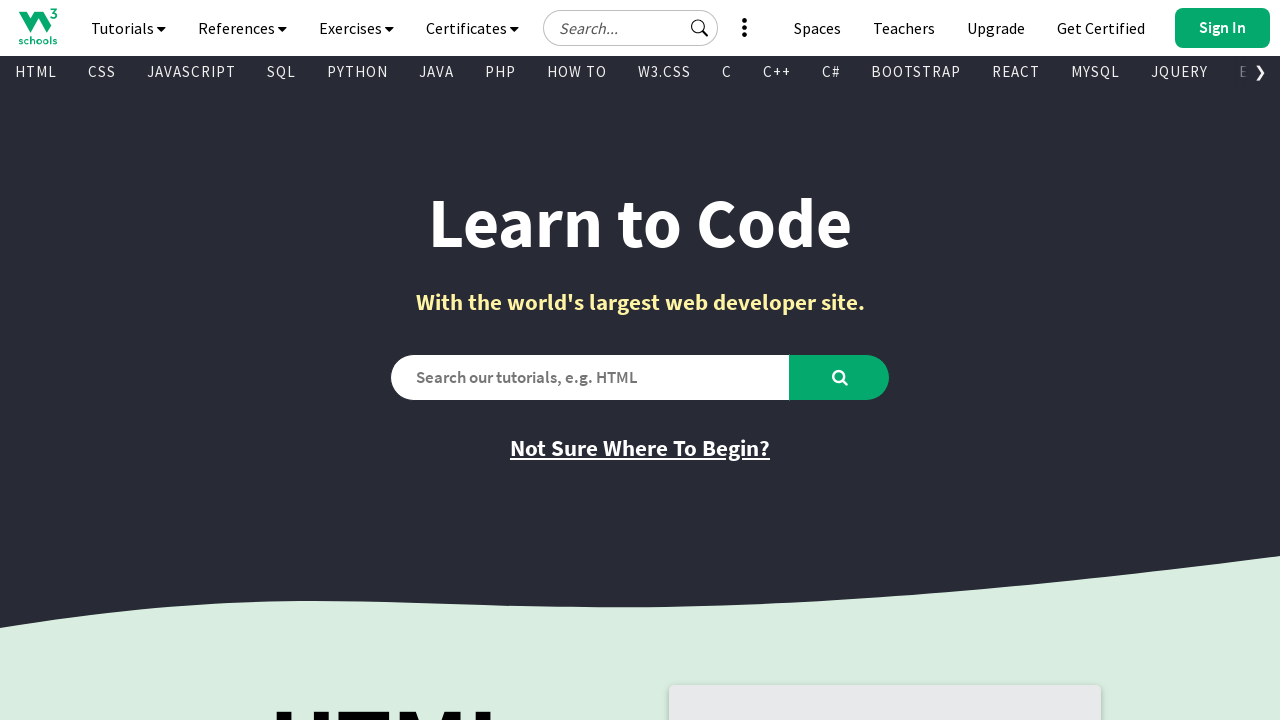

Found displayed link: '
        
          C#
        
      ' -> '/cs/index.php'
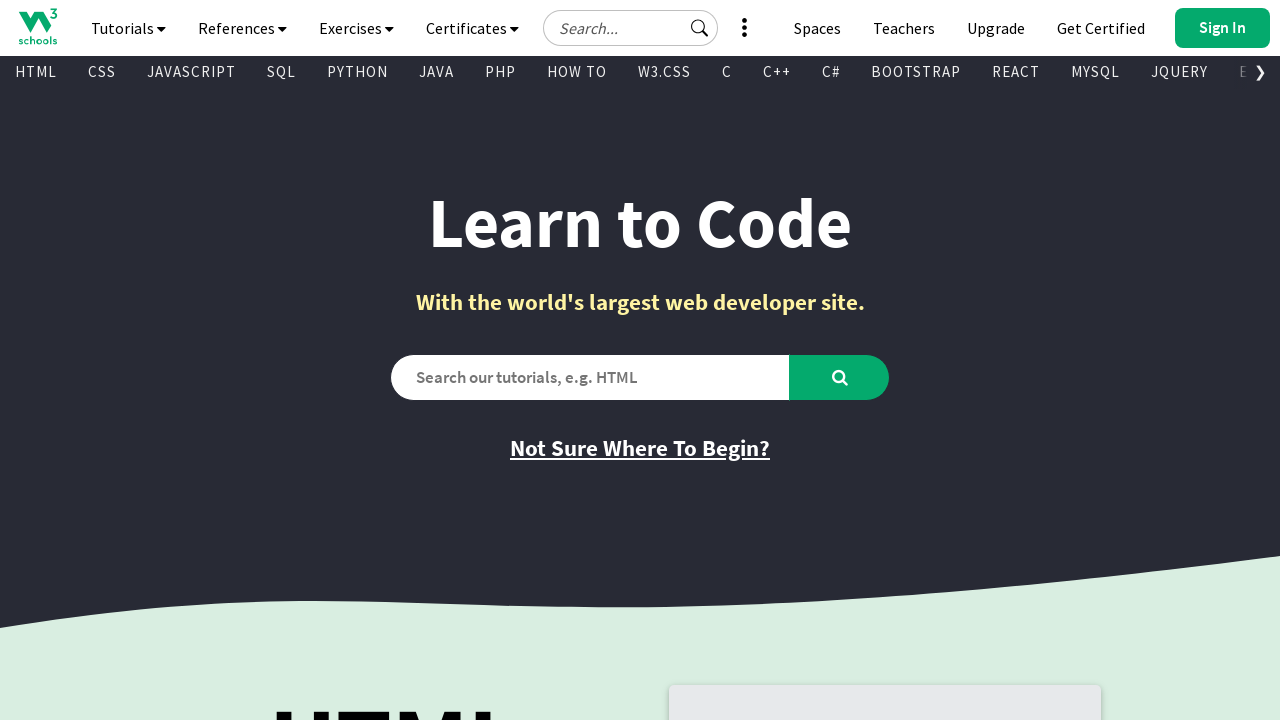

Found displayed link: '
        
          R
        
      ' -> '/r/default.asp'
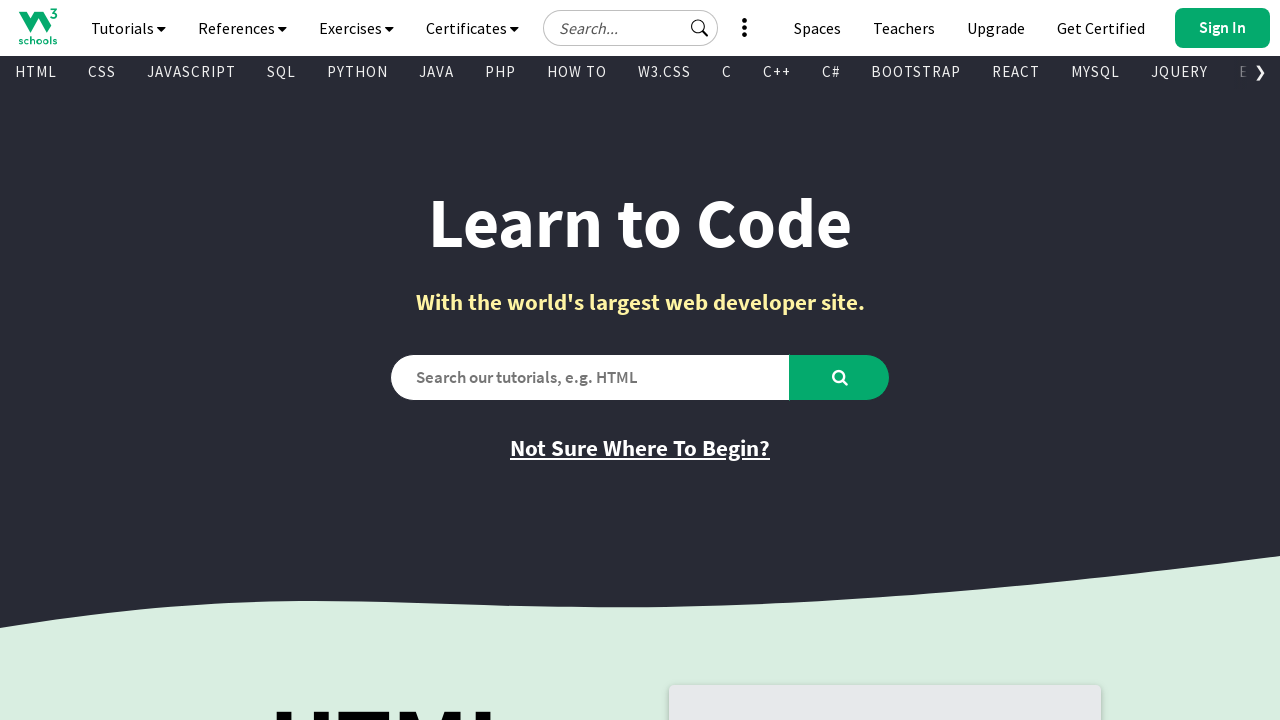

Found displayed link: '
        
          Kotlin
        
      ' -> '/kotlin/index.php'
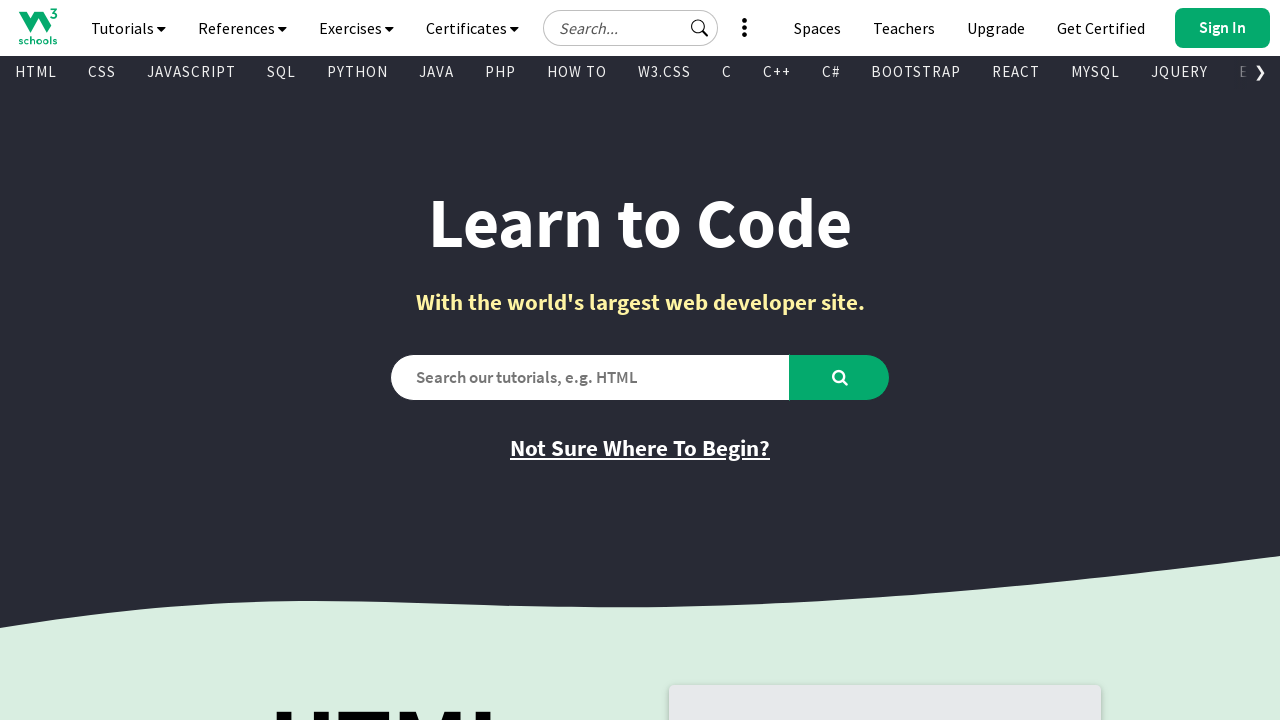

Found displayed link: '
        
          Node.js
        
      ' -> '/nodejs/default.asp'
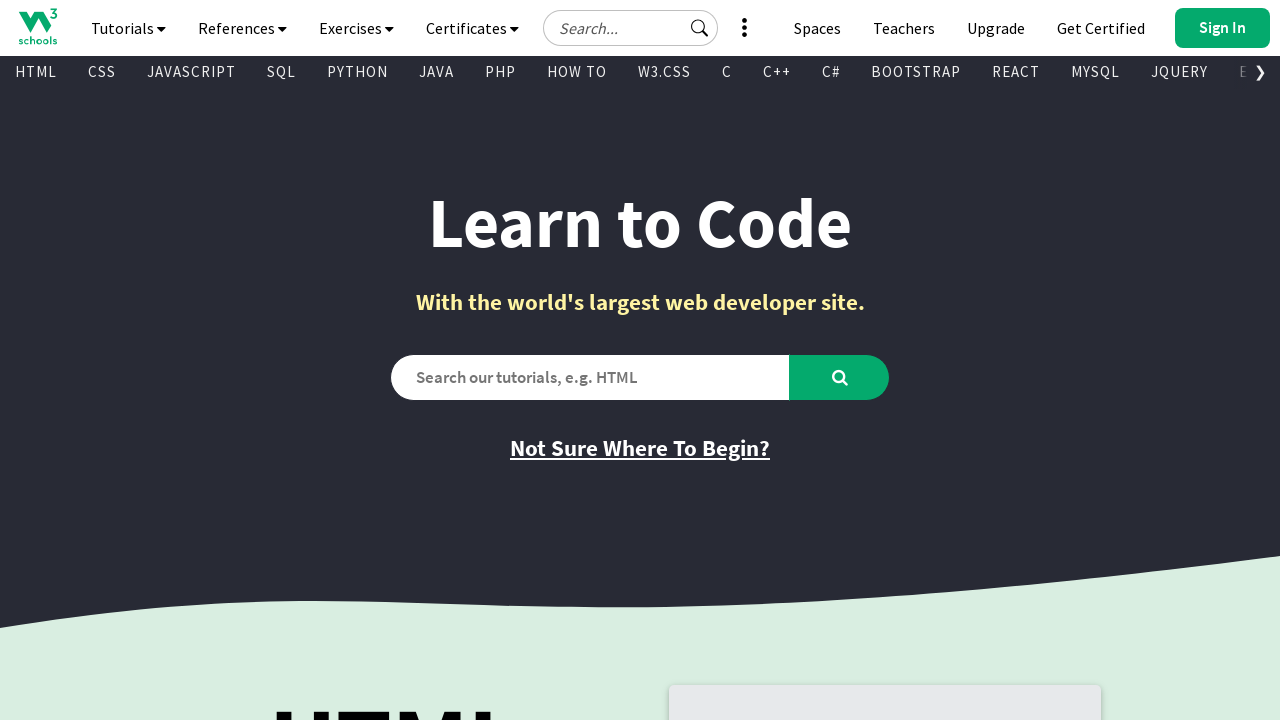

Found displayed link: '
        
          React
        
      ' -> '/react/default.asp'
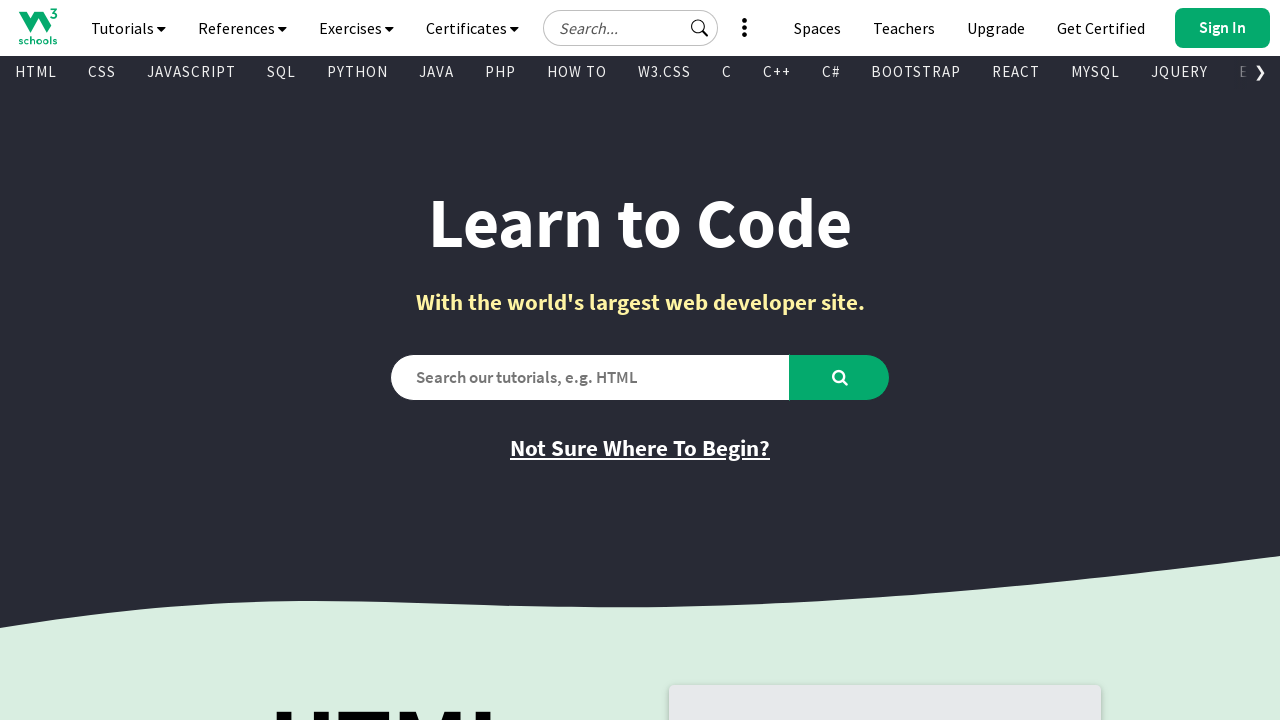

Found displayed link: '
        
          JSON
        
      ' -> '/js/js_json.asp'
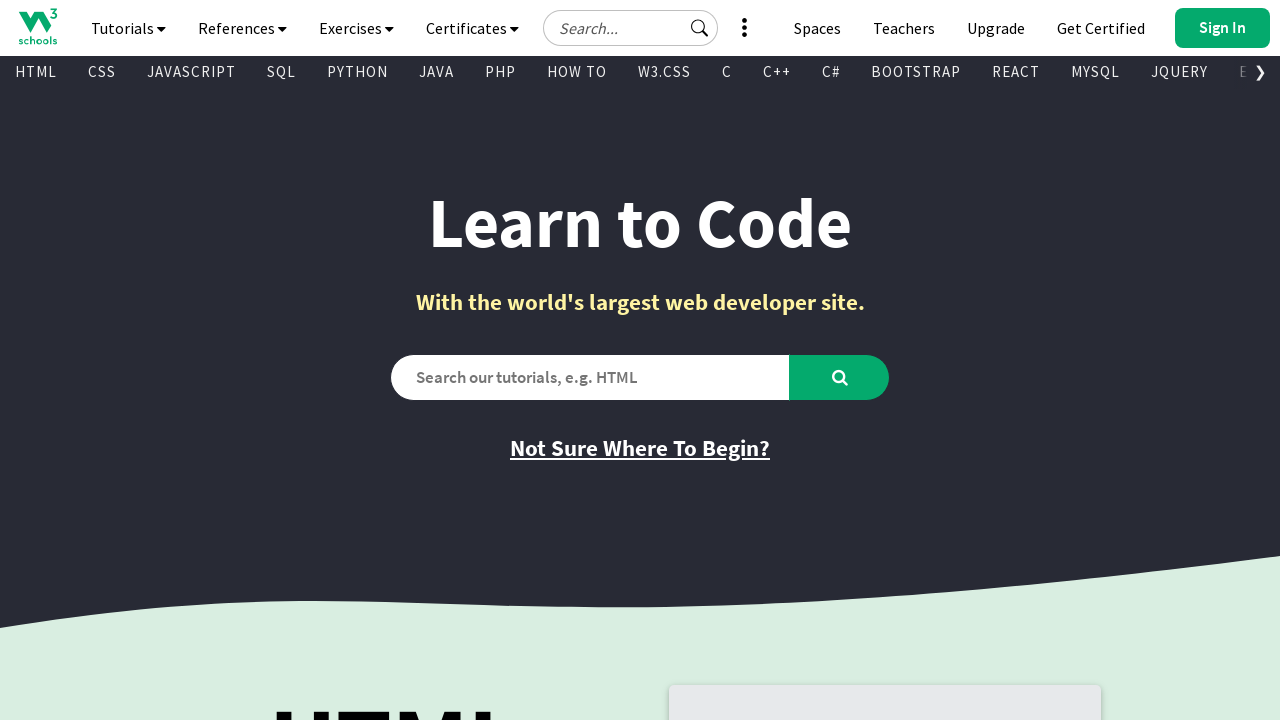

Found displayed link: '
        
          Vue
        
      ' -> '/vue/index.php'
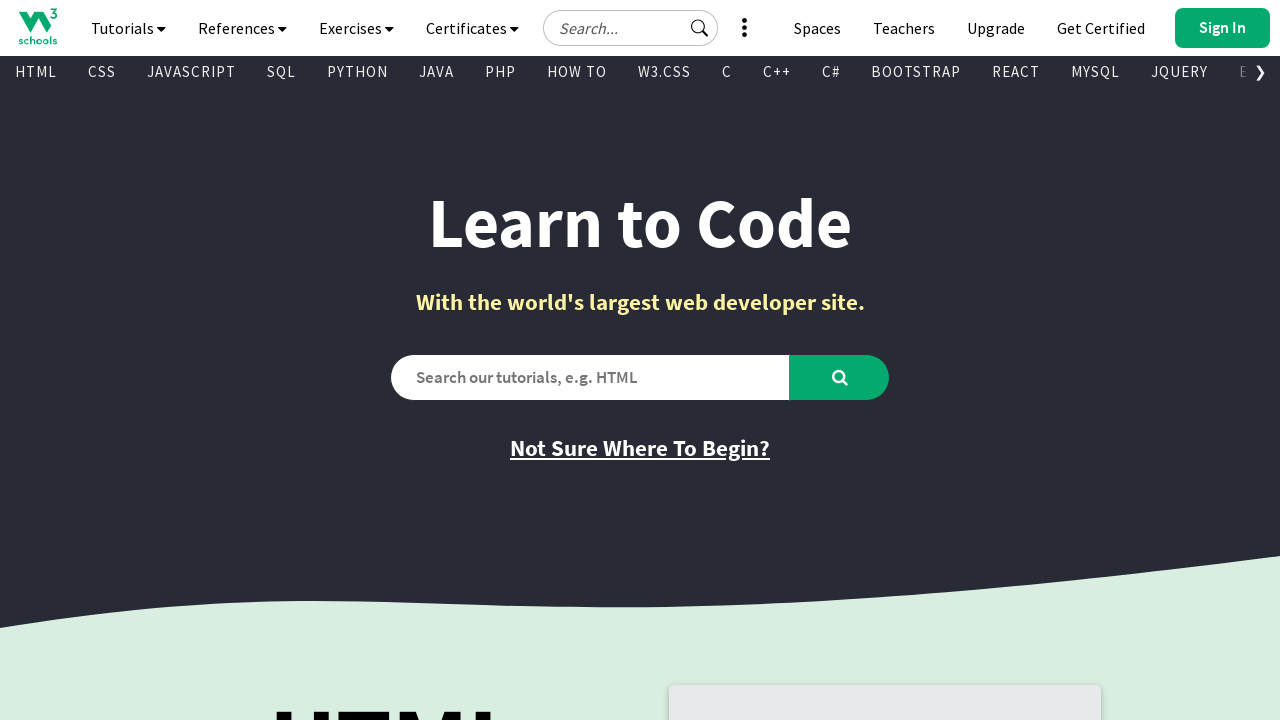

Found displayed link: '
        
          MySQL
        
      ' -> '/mysql/default.asp'
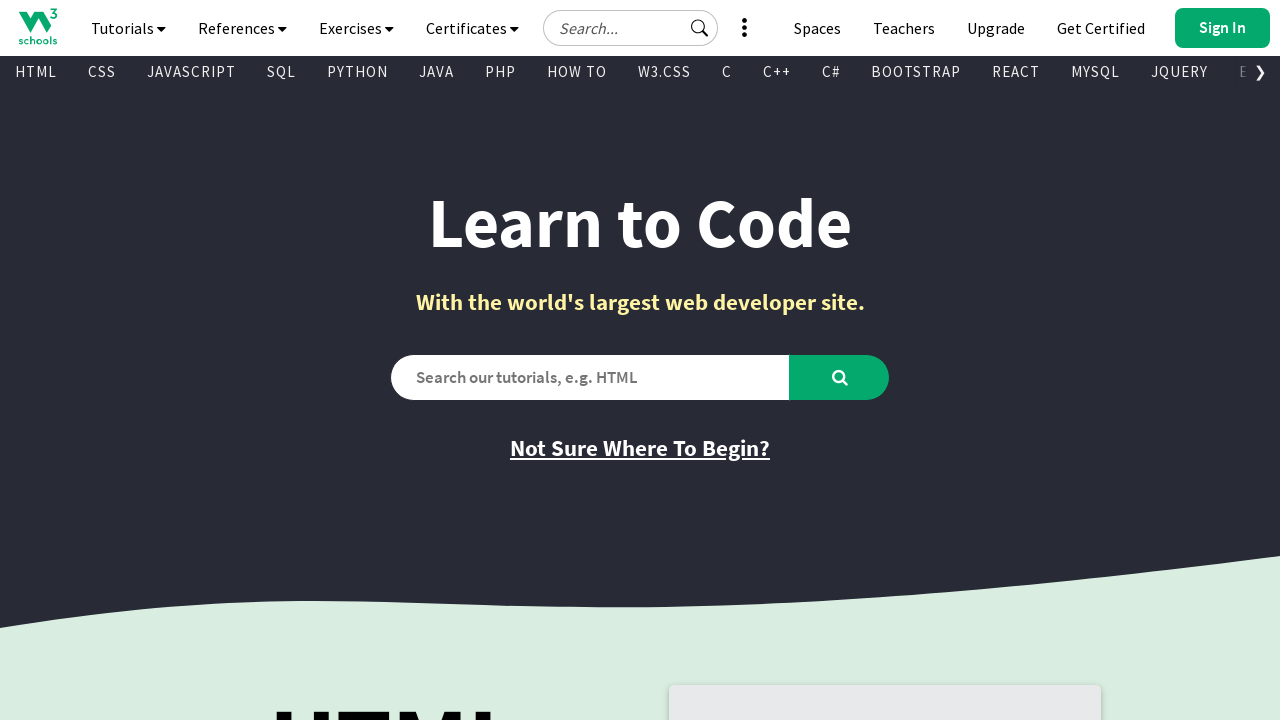

Found displayed link: '
        
          XML
        
      ' -> '/xml/default.asp'
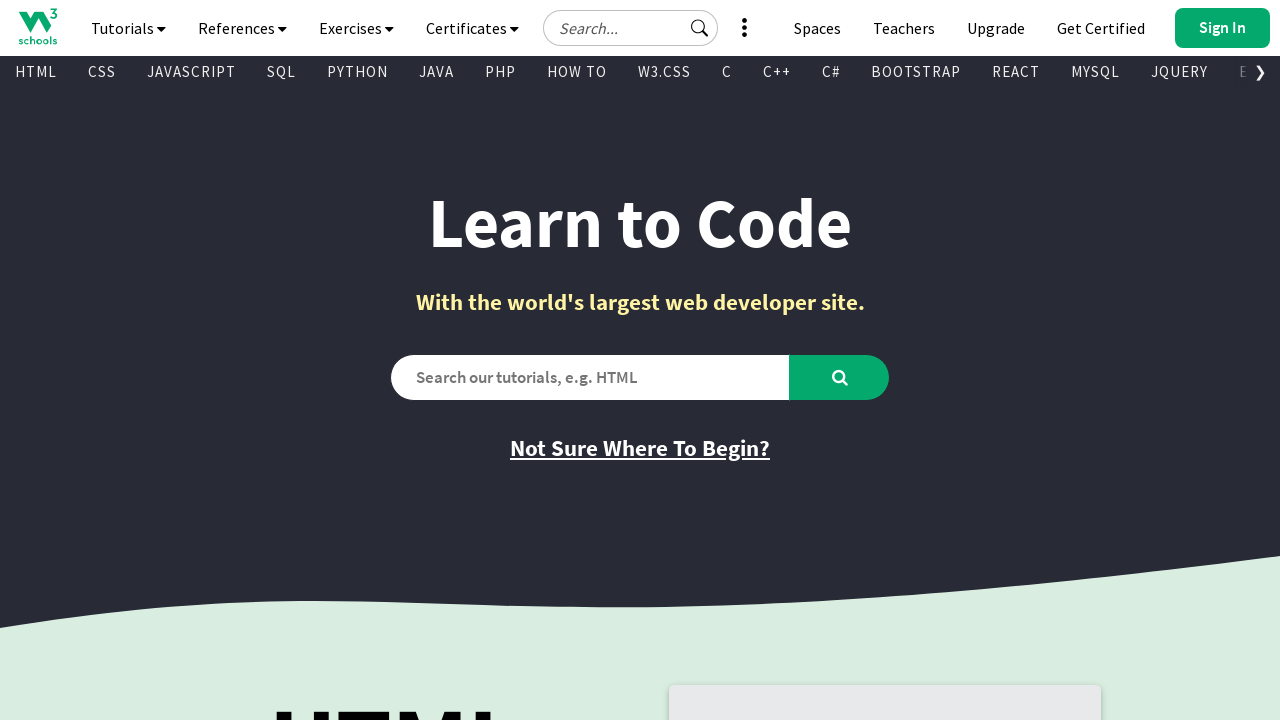

Found displayed link: '
        
          Sass
        
      ' -> '/sass/default.asp'
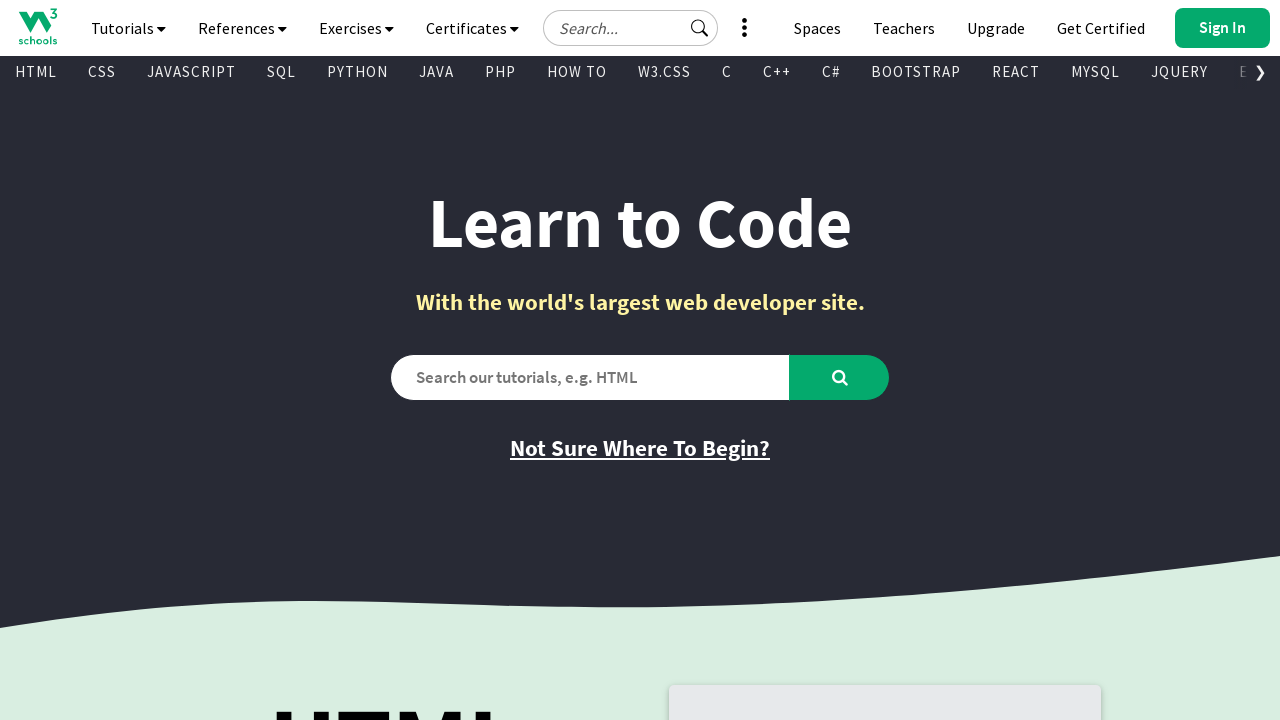

Found displayed link: '
        
          Icons
        
      ' -> '/icons/default.asp'
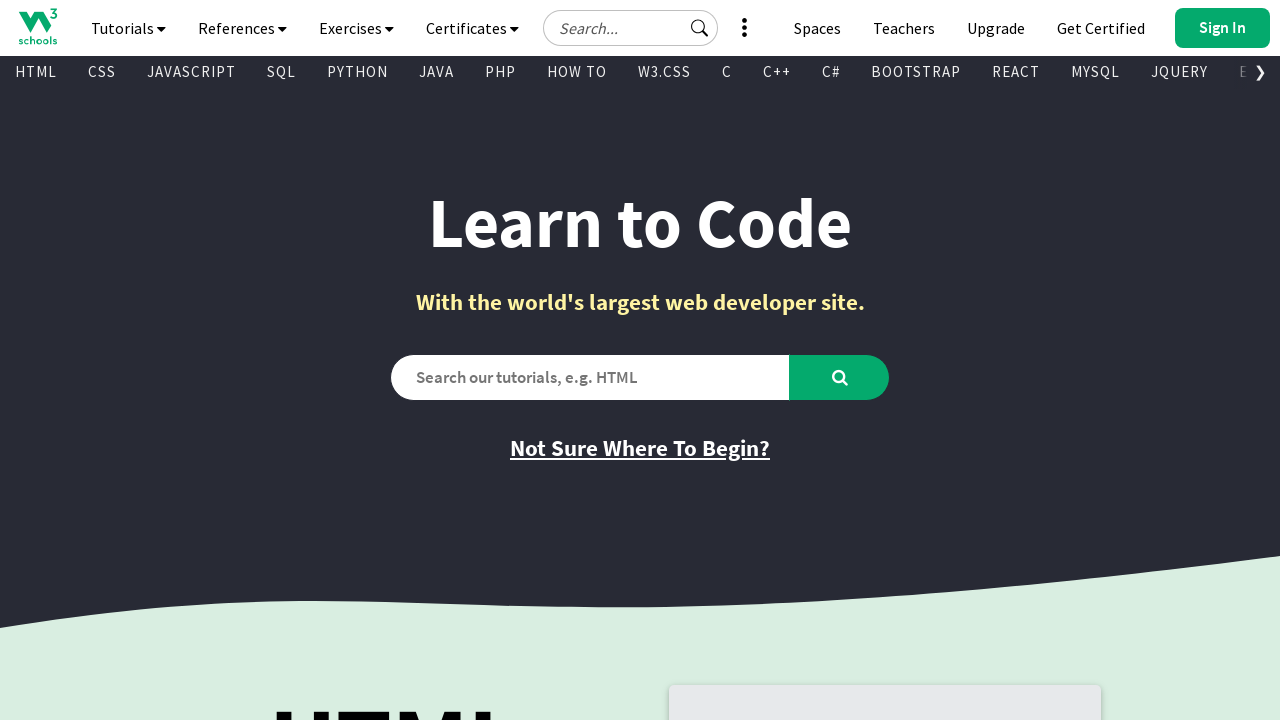

Found displayed link: '
        
          RWD
        
      ' -> '/css/css_rwd_intro.asp'
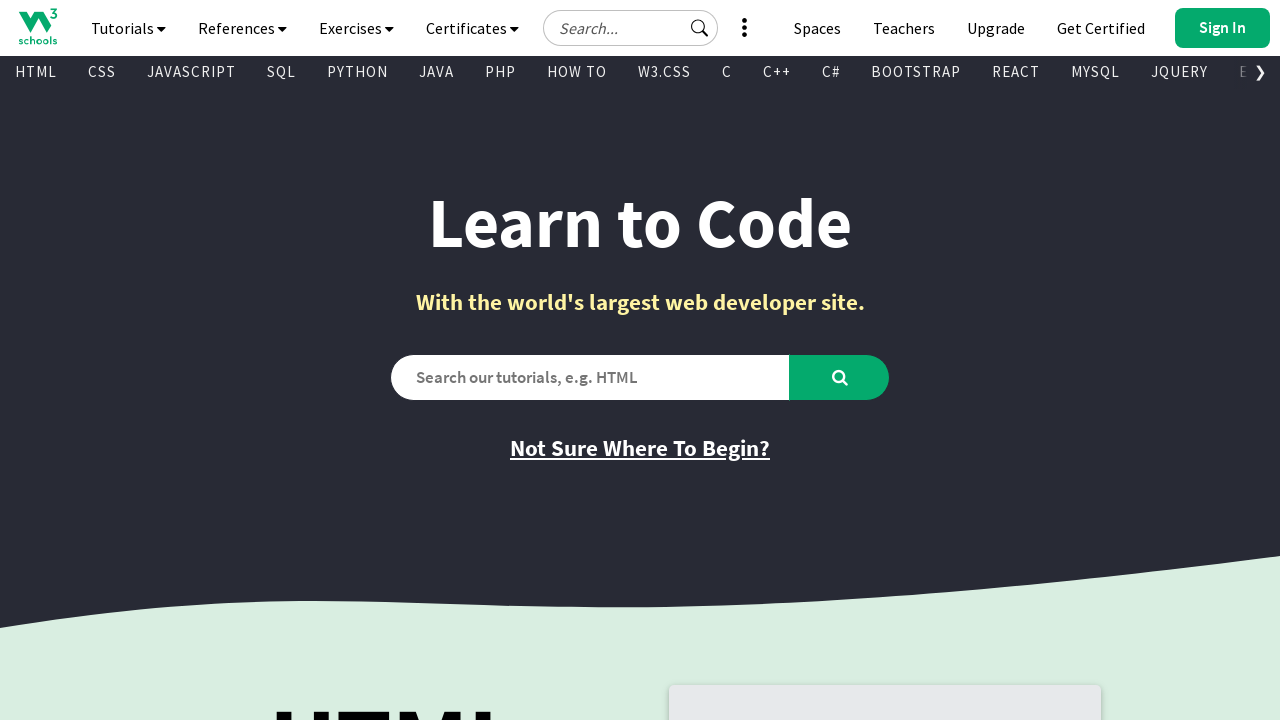

Found displayed link: '
        
          Graphics
        
      ' -> '/graphics/default.asp'
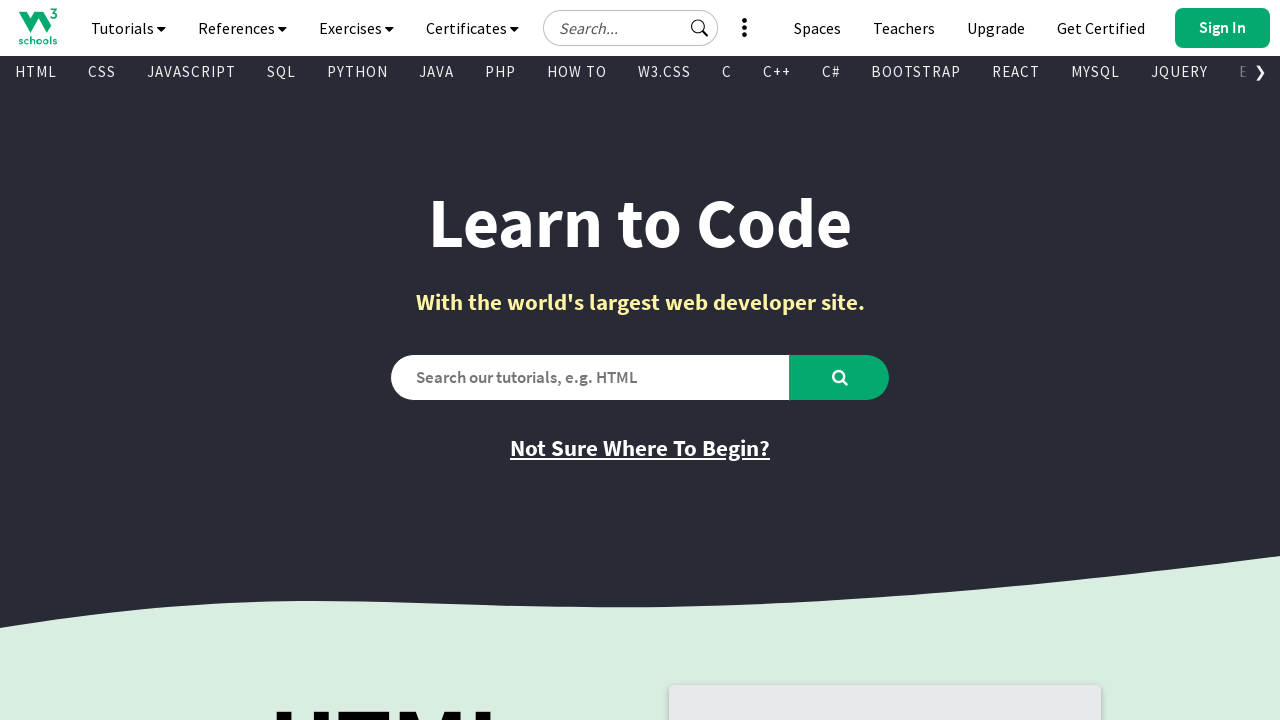

Found displayed link: '
        
          SVG
        
      ' -> '/graphics/svg_intro.asp'
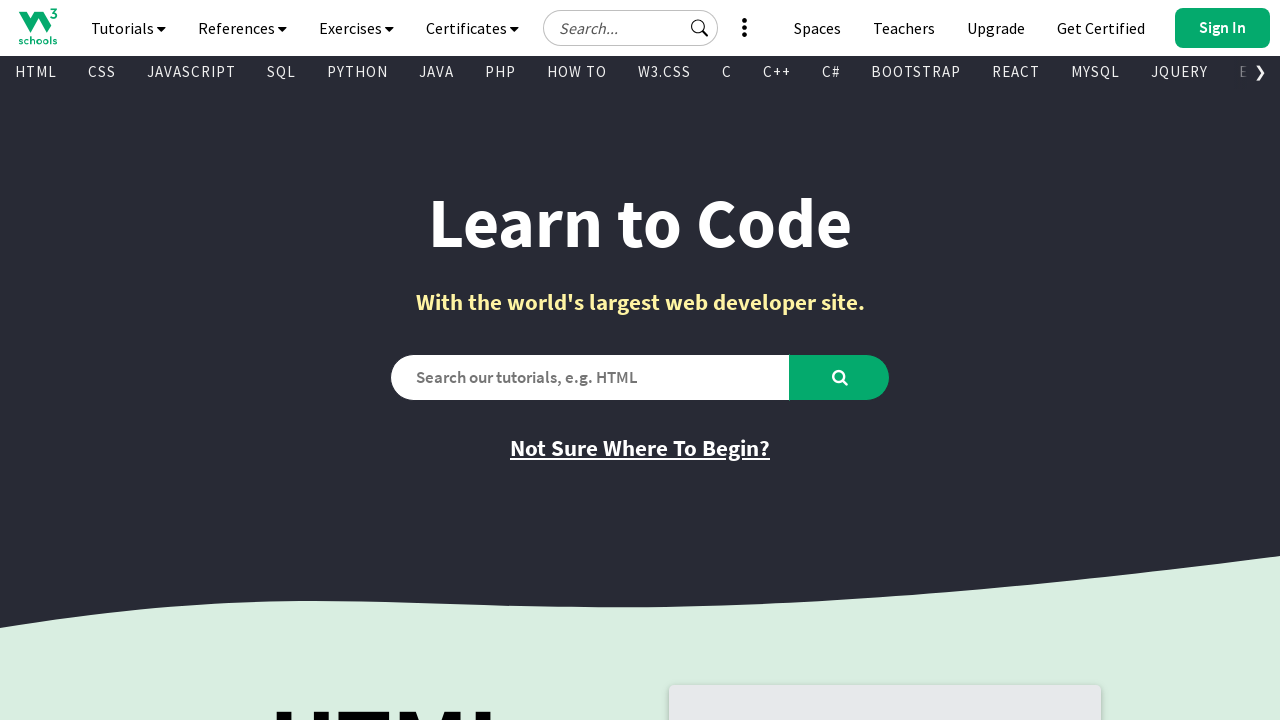

Found displayed link: '
        
          Canvas
        
      ' -> '/graphics/canvas_intro.asp'
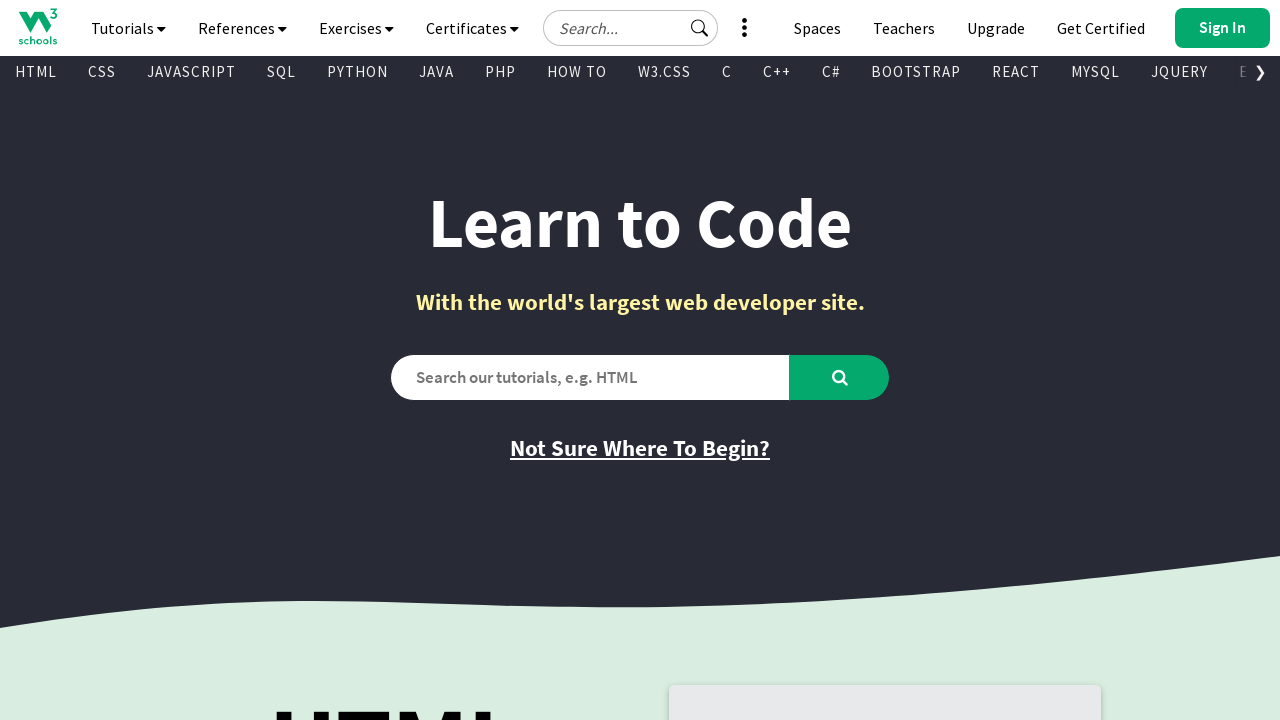

Found displayed link: '
        
          Raspberry Pi
        
      ' -> '/nodejs/nodejs_raspberrypi.asp'
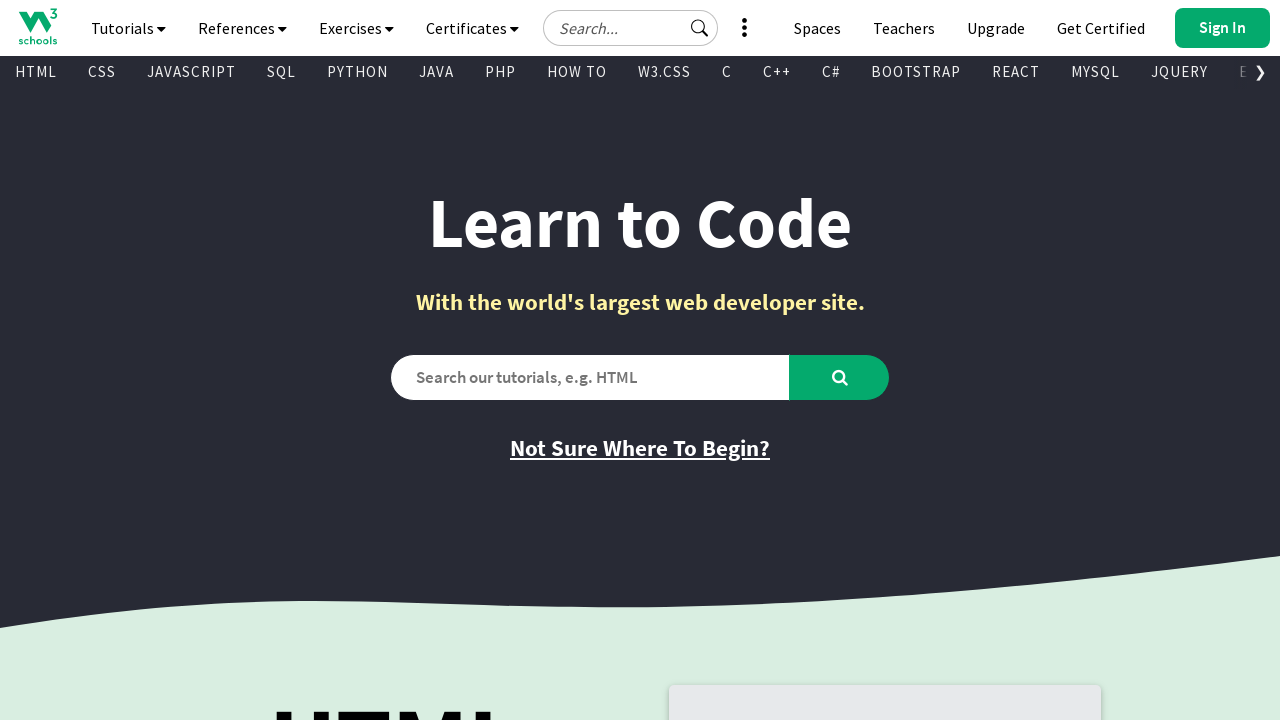

Found displayed link: '
        
          Cyber Security
        
      ' -> '/cybersecurity/index.php'
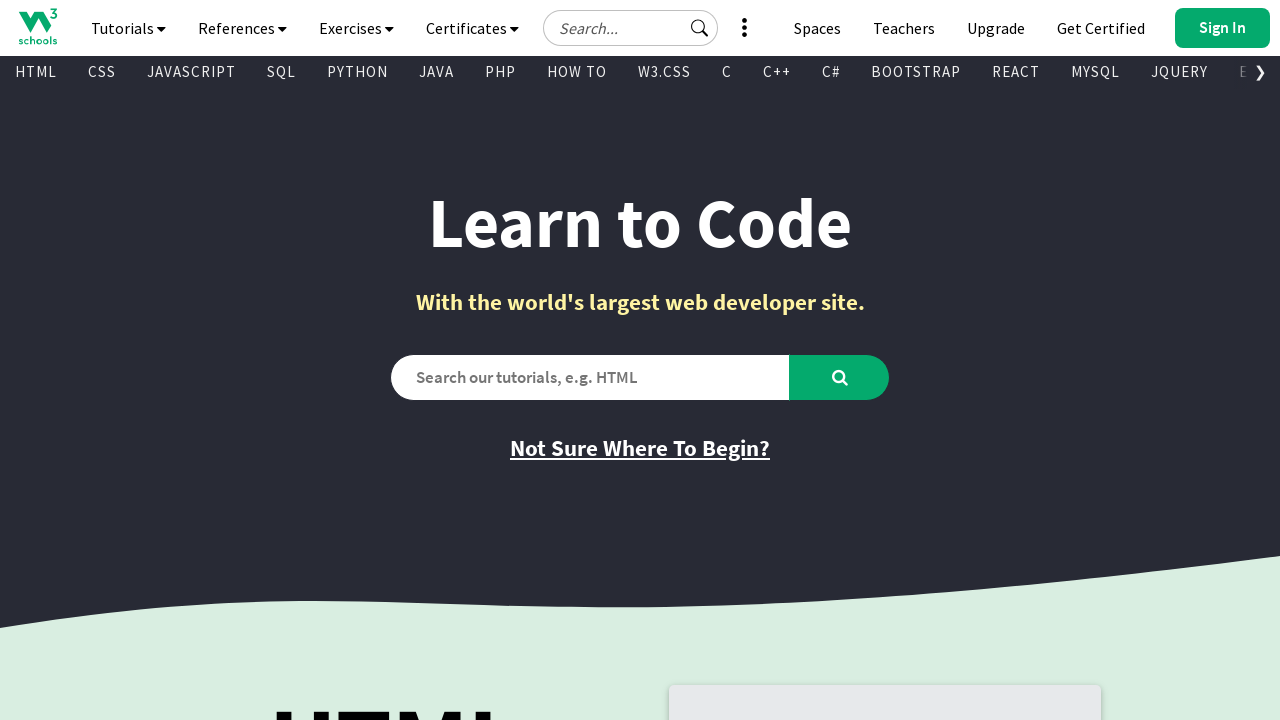

Found displayed link: '
        
          Colors
        
      ' -> '/colors/default.asp'
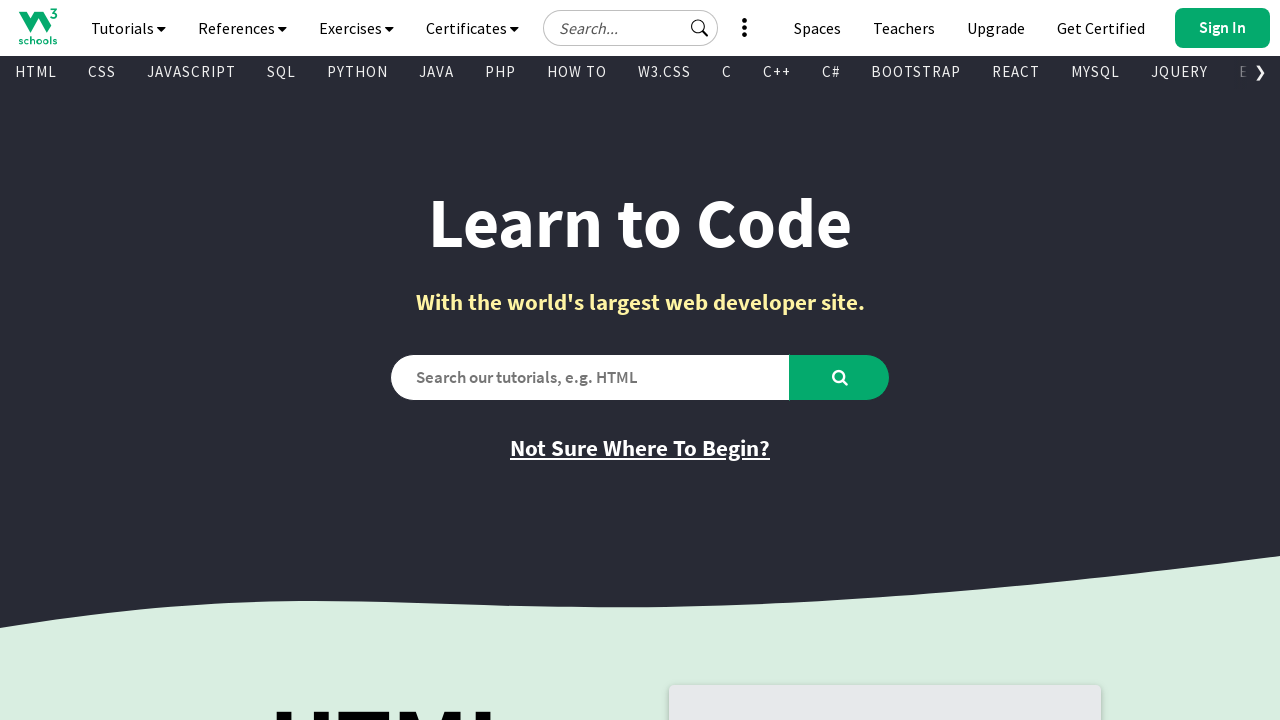

Found displayed link: '
        
          Git
        
      ' -> '/git/default.asp'
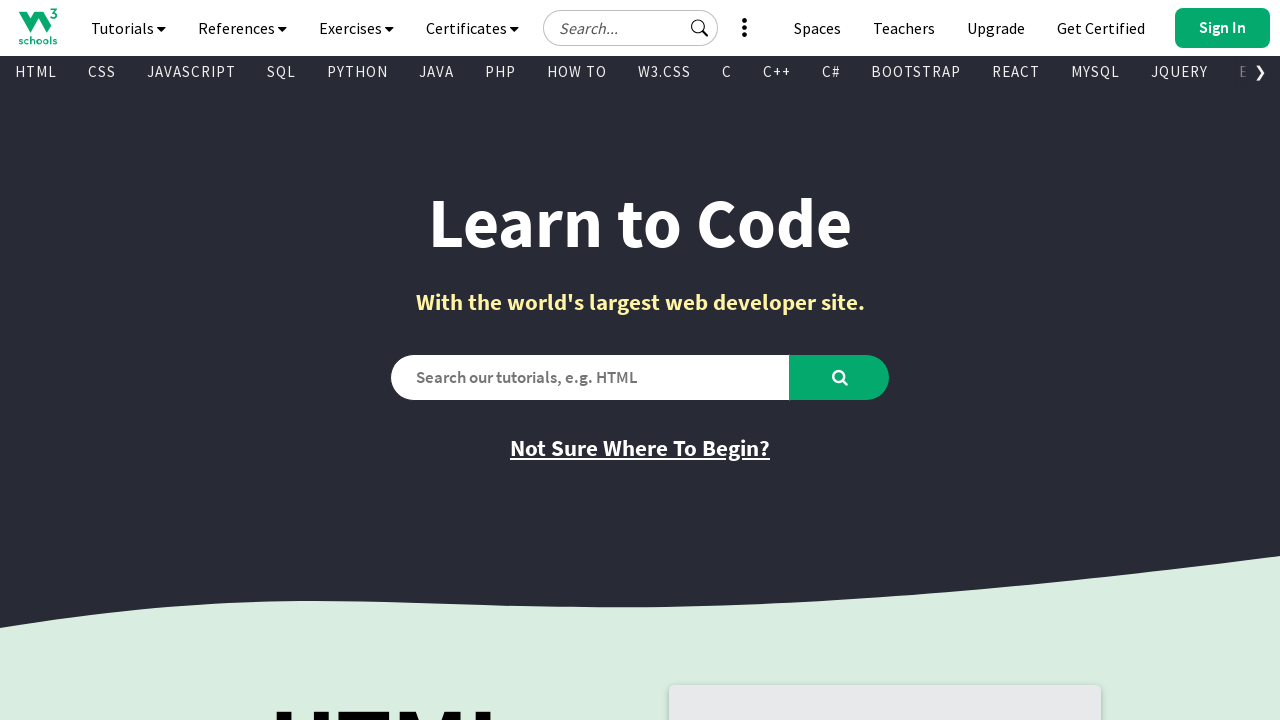

Found displayed link: '
        
          Matplotlib
        
      ' -> '/python/matplotlib_intro.asp'
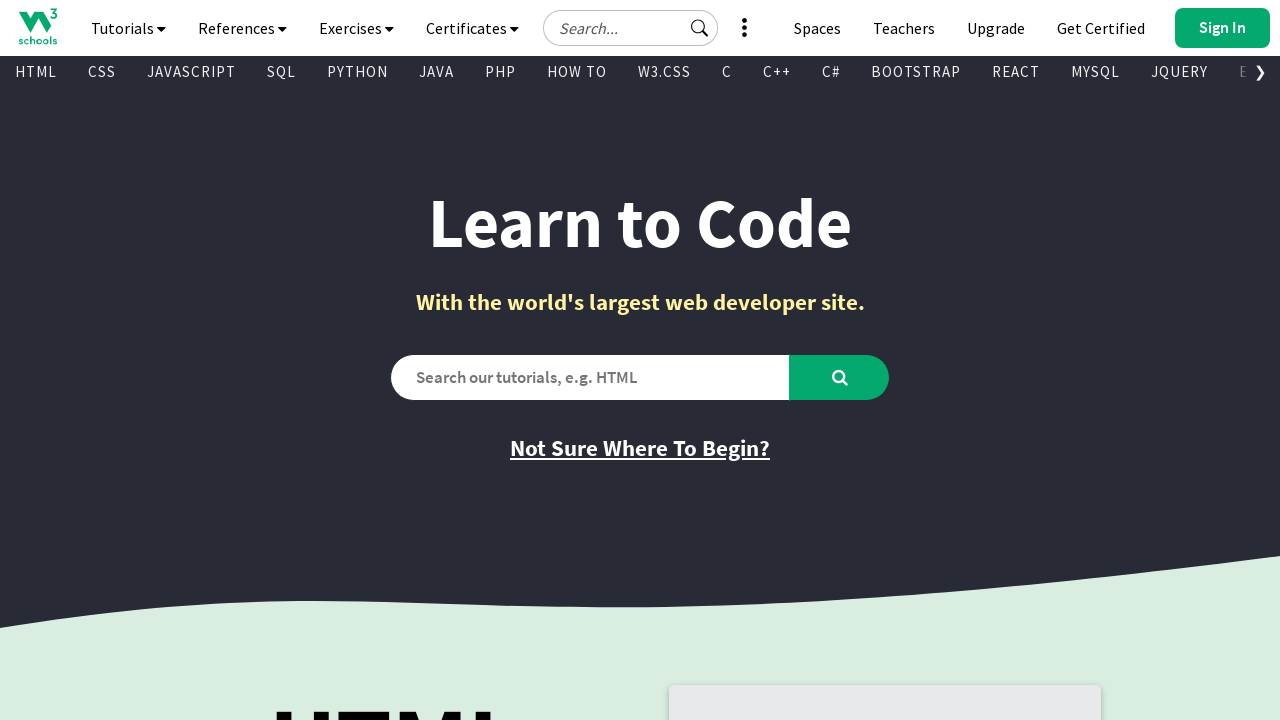

Found displayed link: '
        
          NumPy
        
      ' -> '/python/numpy/default.asp'
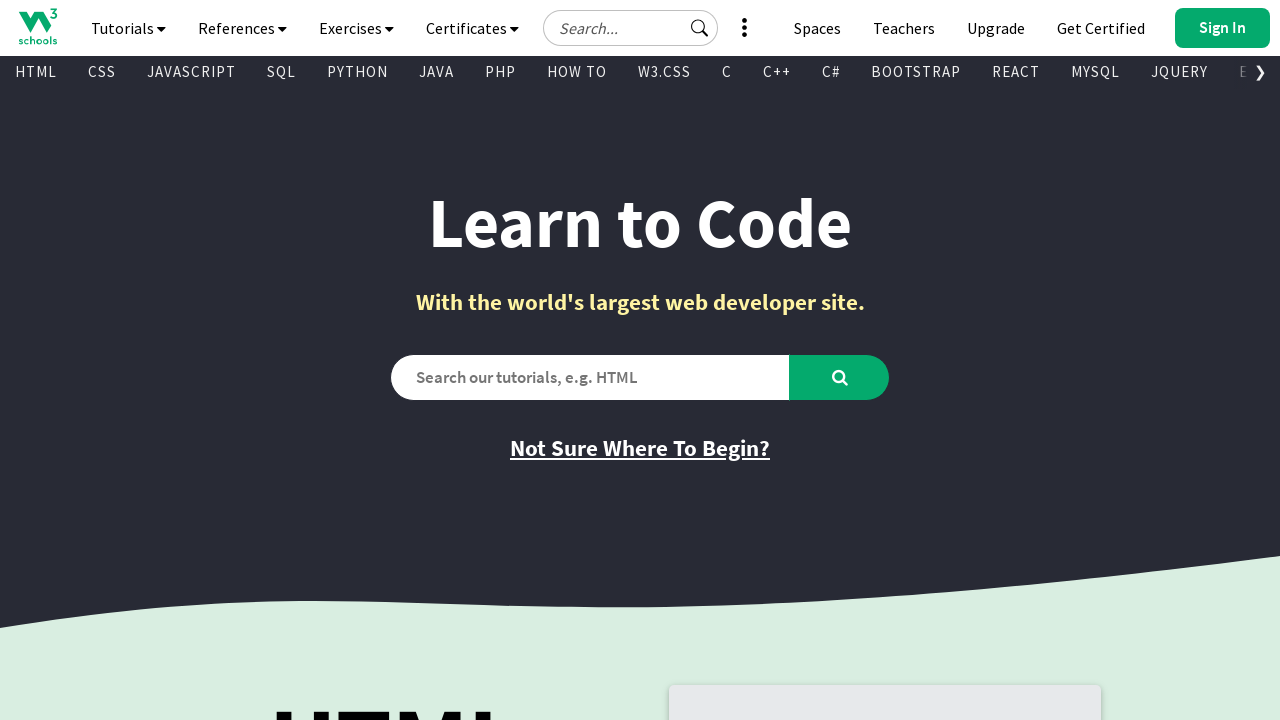

Found displayed link: '
        
          Pandas
        
      ' -> '/python/pandas/default.asp'
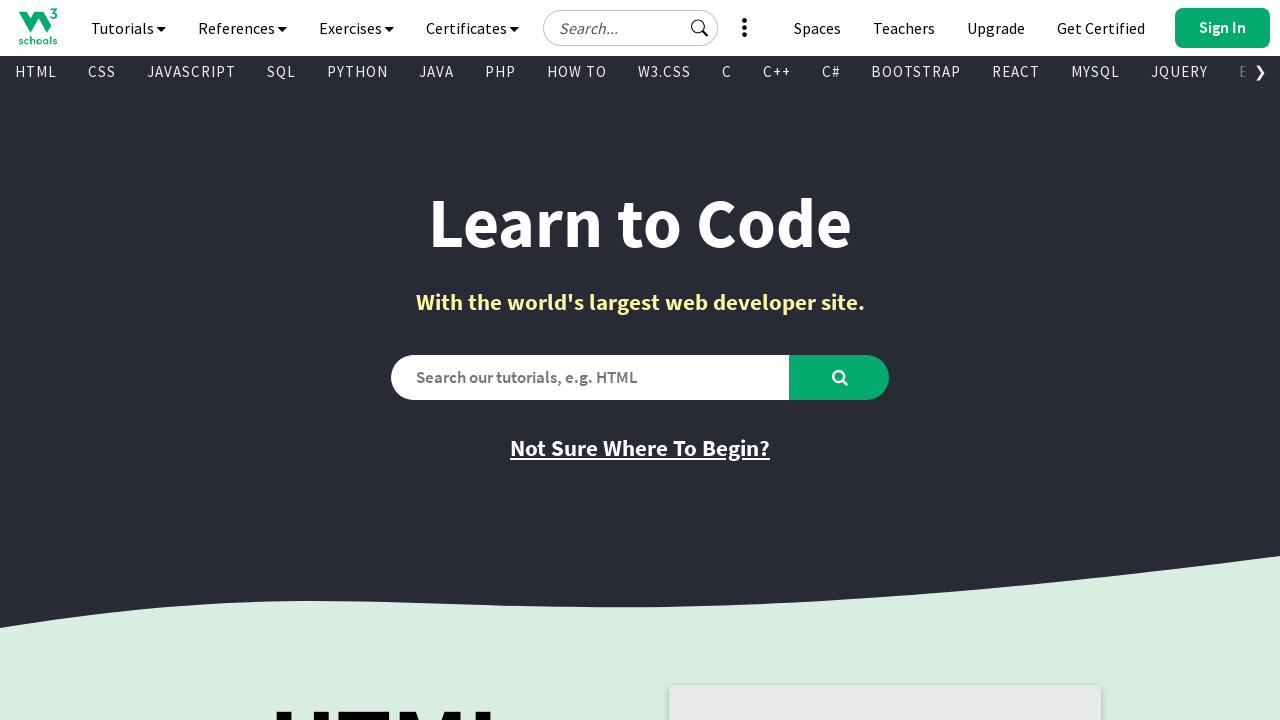

Found displayed link: '
        
          SciPy
        
      ' -> '/python/scipy/index.php'
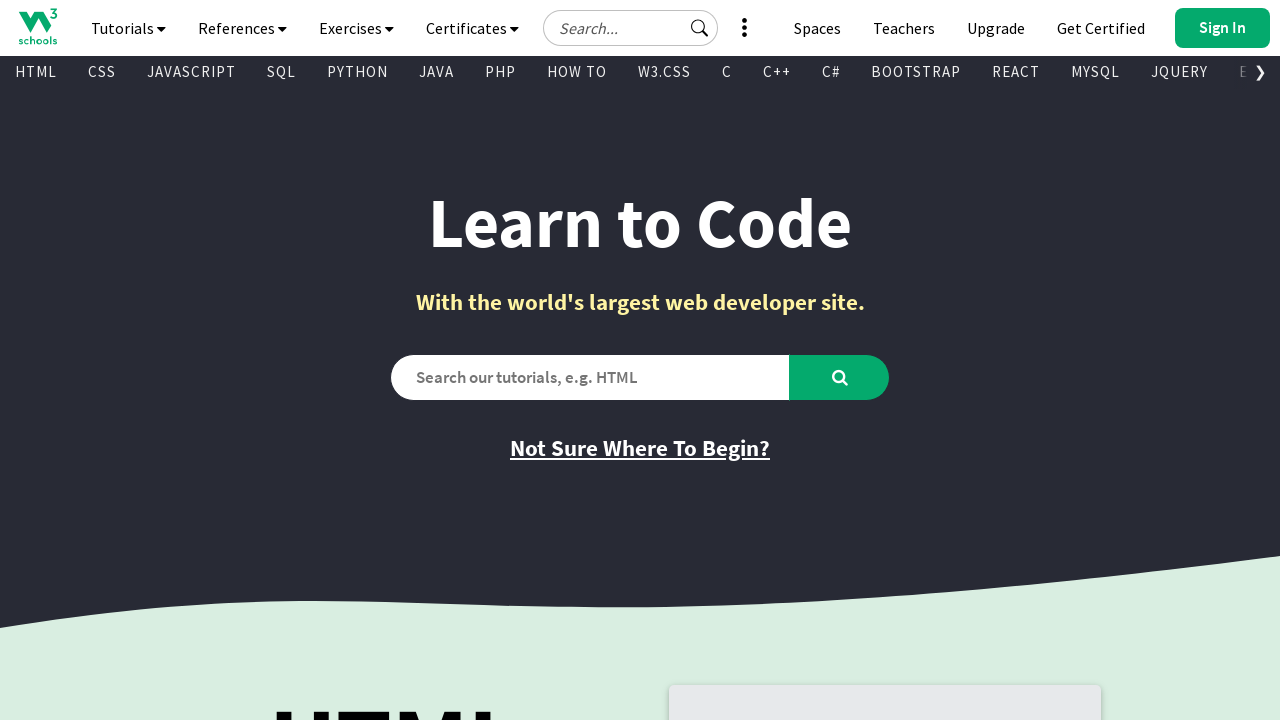

Found displayed link: '
        
          ASP
        
      ' -> '/asp/default.asp'
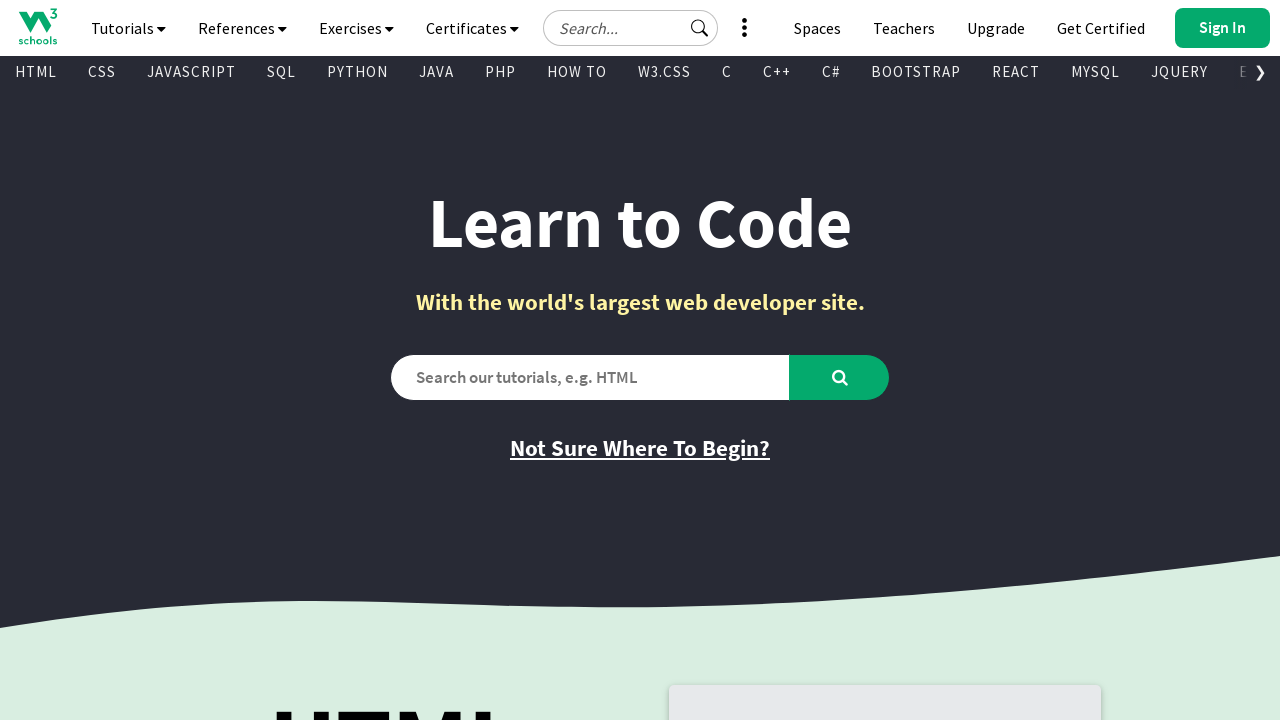

Found displayed link: '
        
          AngularJS
        
      ' -> '/angularjs/default.asp'
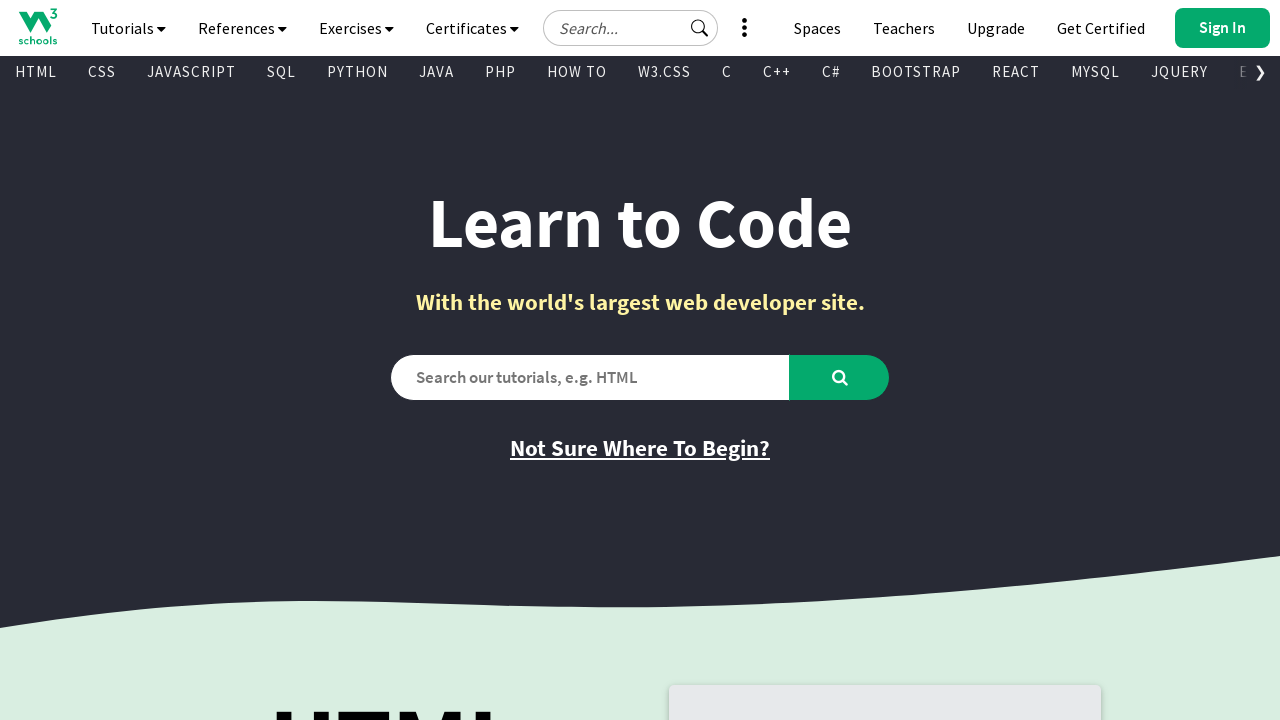

Found displayed link: '
        
          AppML
        
      ' -> '/appml/default.asp'
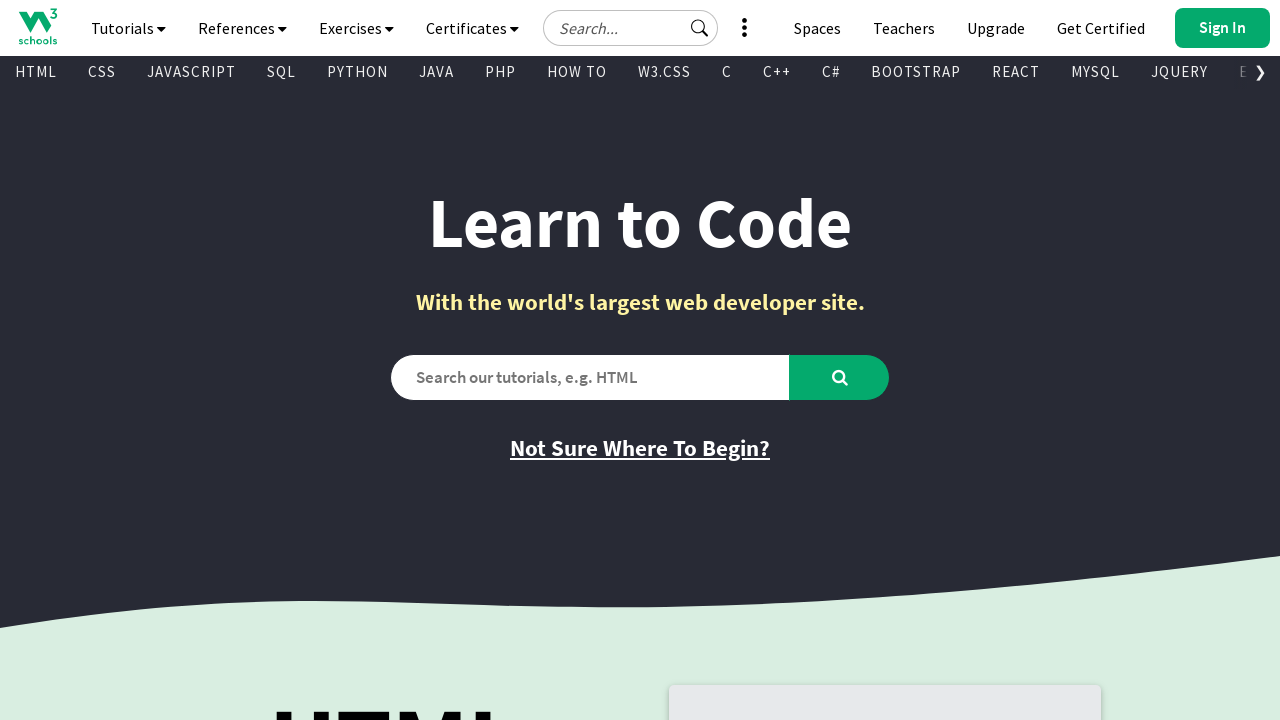

Found displayed link: '
        
          Go
        
      ' -> '/go/index.php'
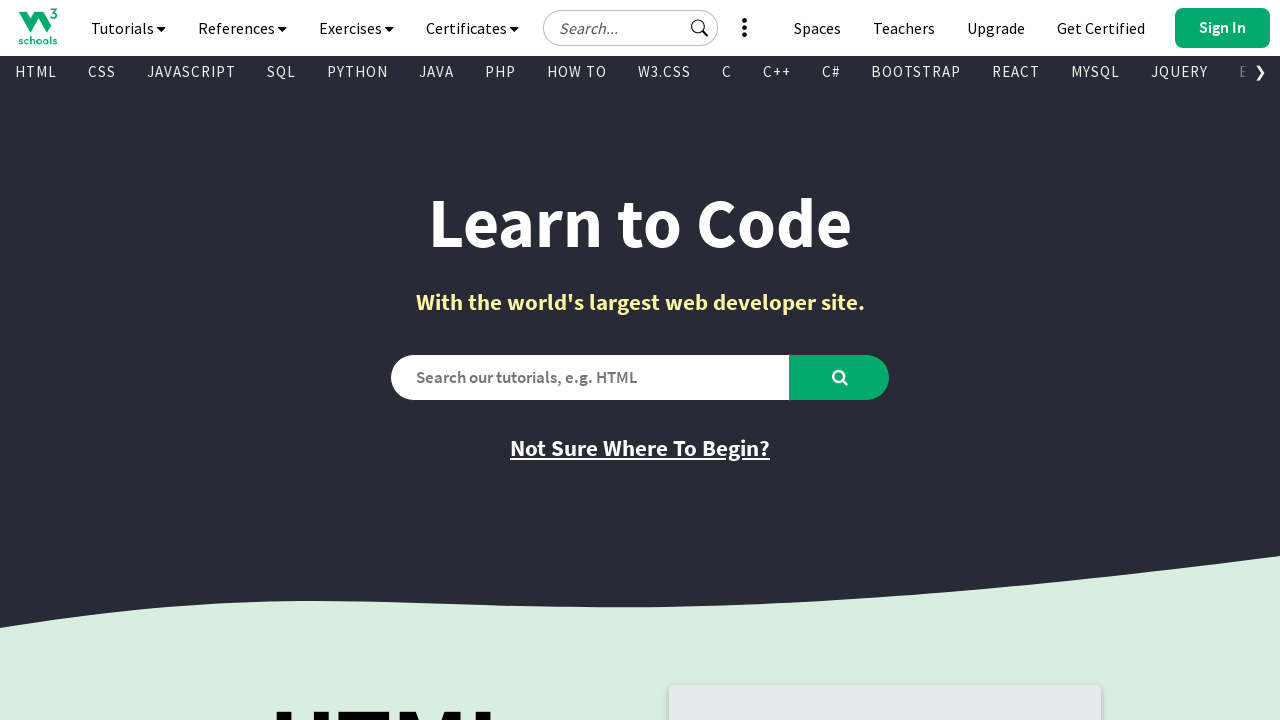

Found displayed link: '
        
          TypeScript
        
      ' -> '/typescript/index.php'
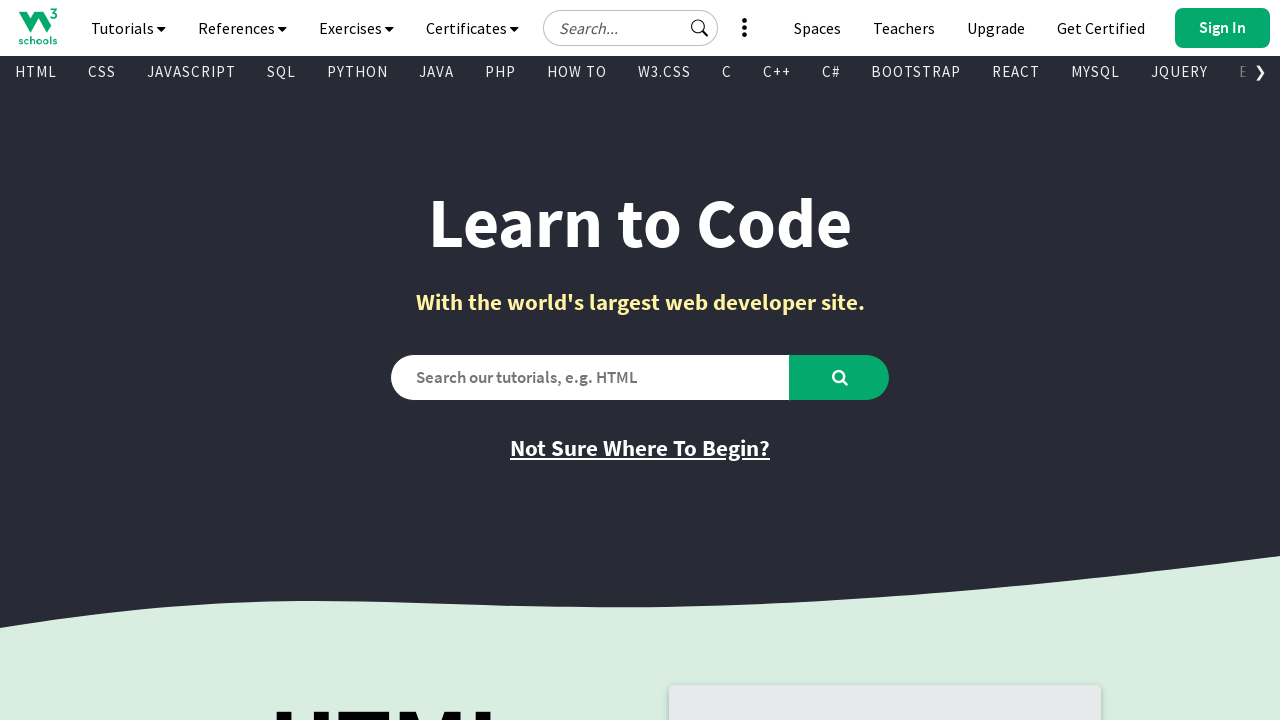

Found displayed link: '
        
          Django
        
      ' -> '/django/index.php'
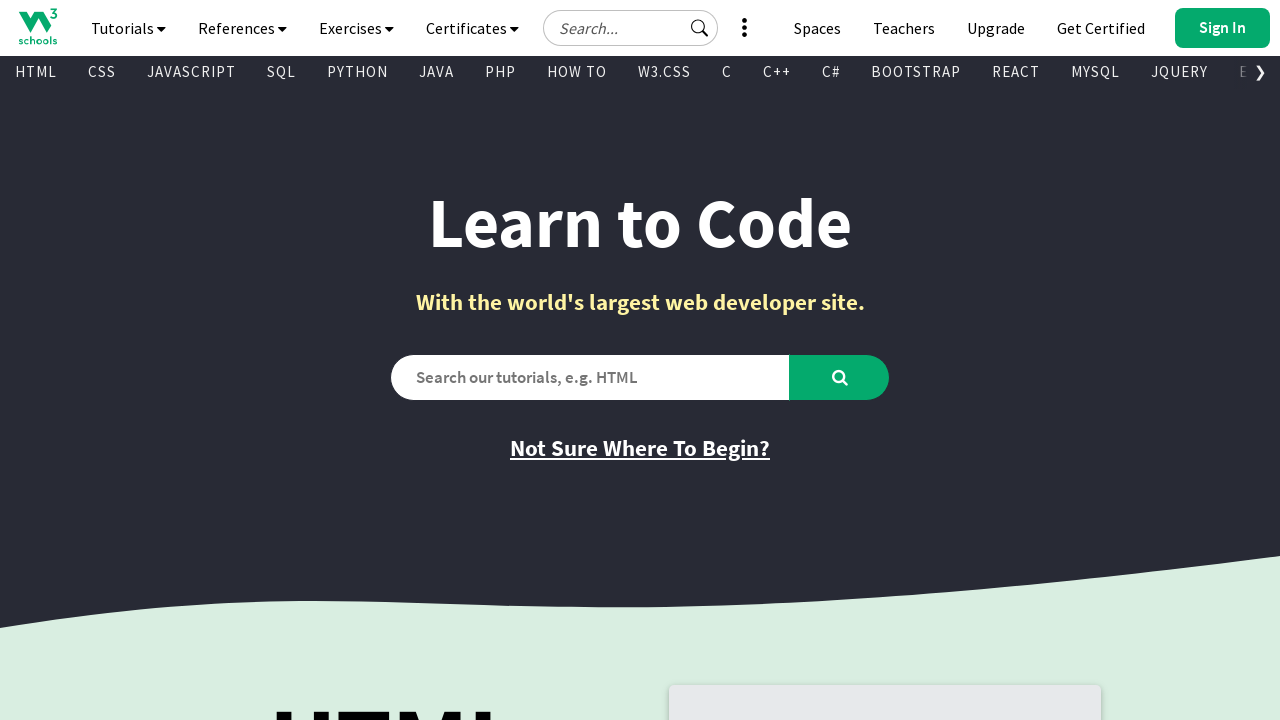

Found displayed link: '
        
          MongoDB
        
      ' -> '/mongodb/index.php'
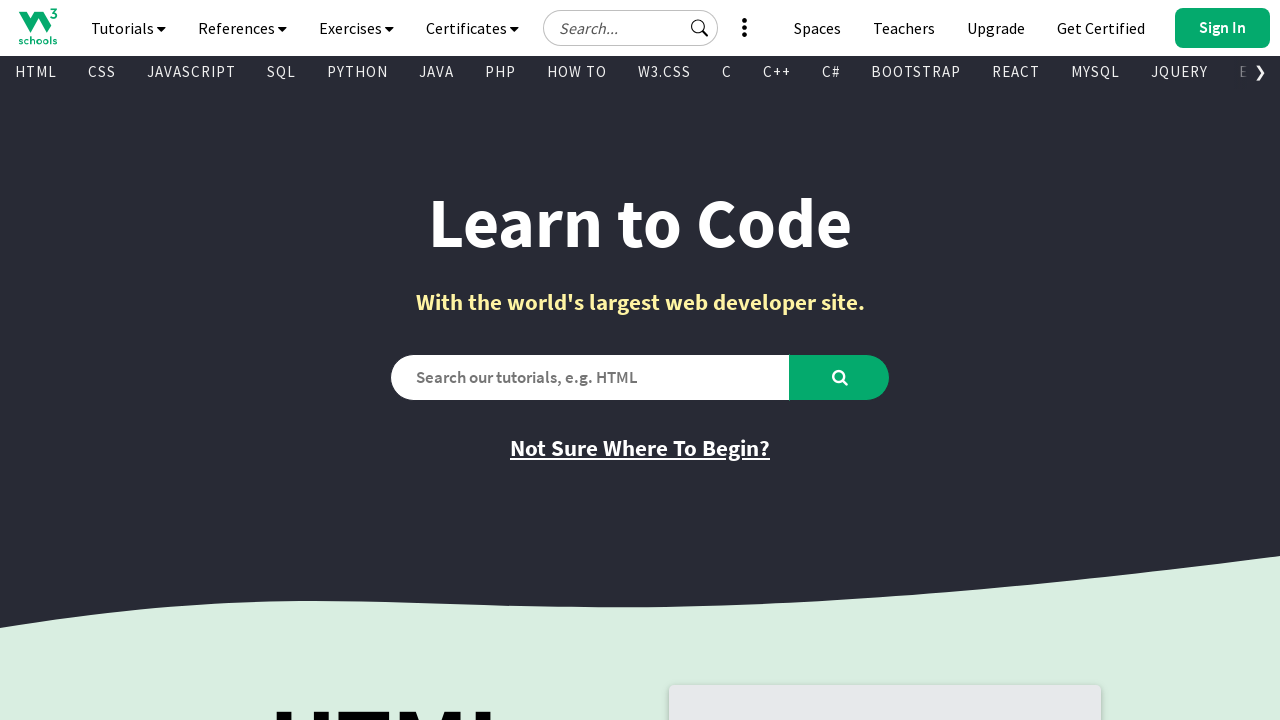

Found displayed link: '
        
          Statistics
        
      ' -> '/statistics/index.php'
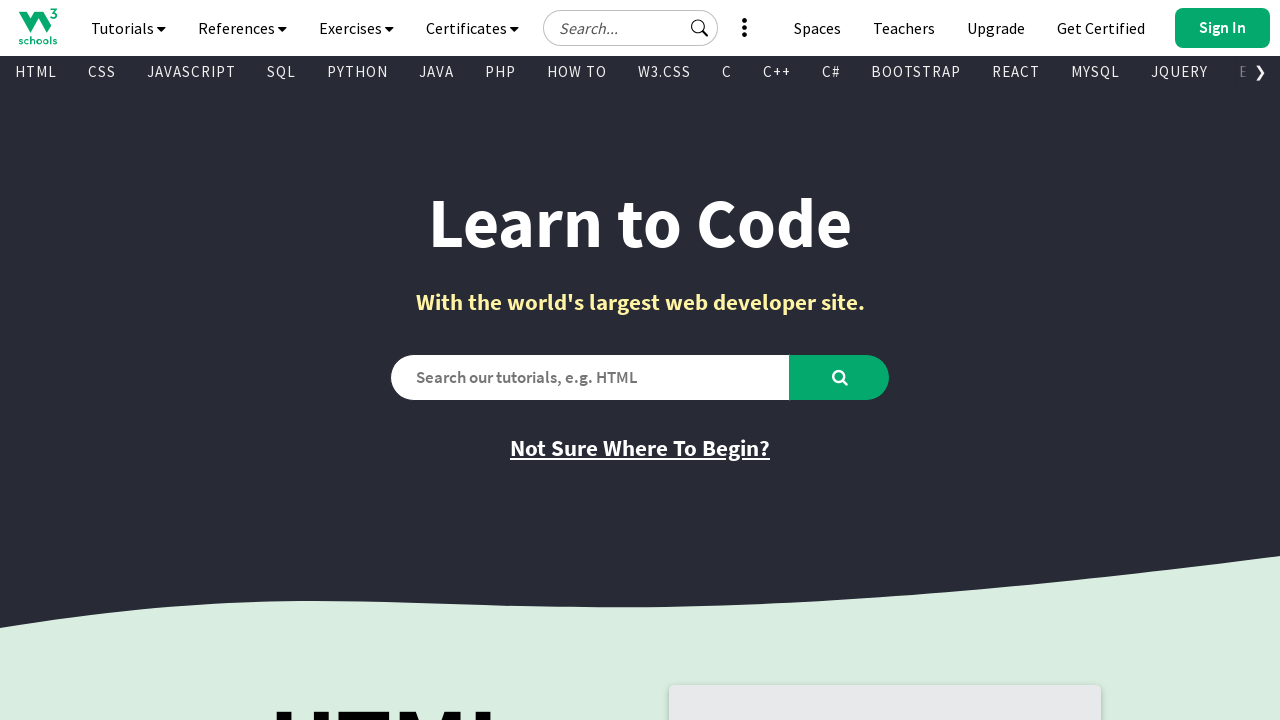

Found displayed link: '
        
          Data Science
        
      ' -> '/datascience/default.asp'
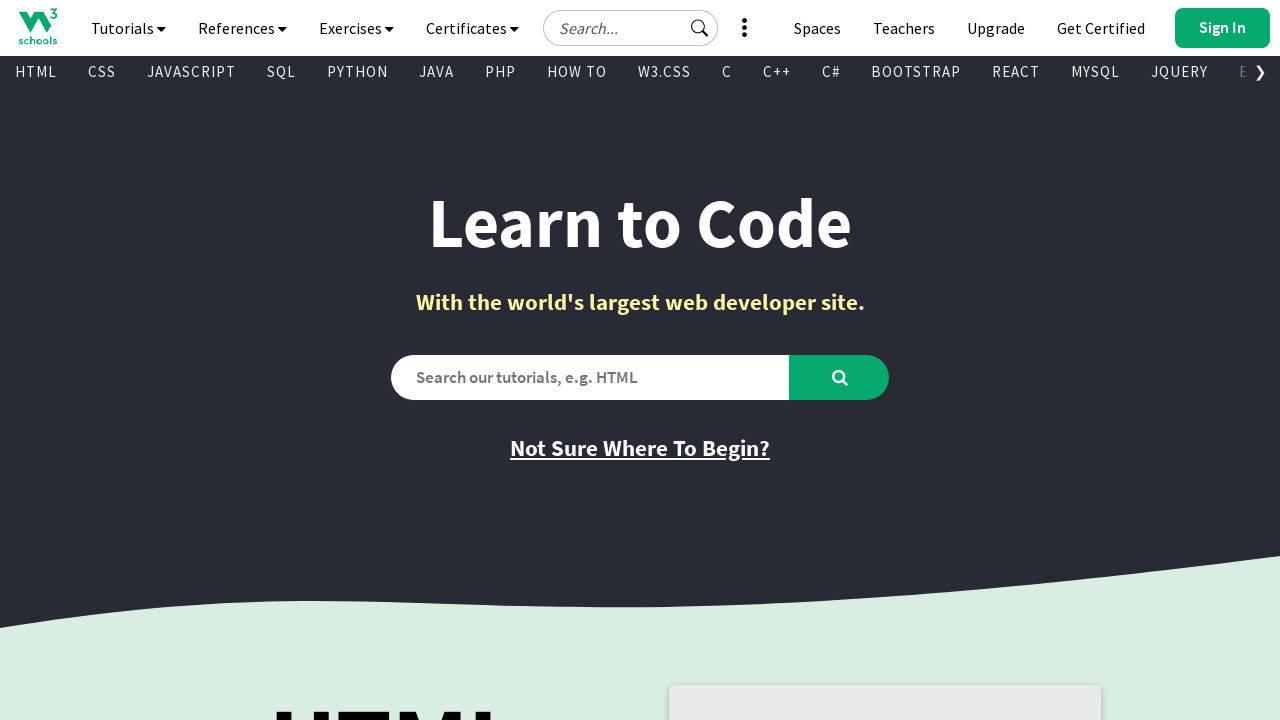

Found displayed link: '
        
          PostgreSQL
        
      ' -> '/postgresql/index.php'
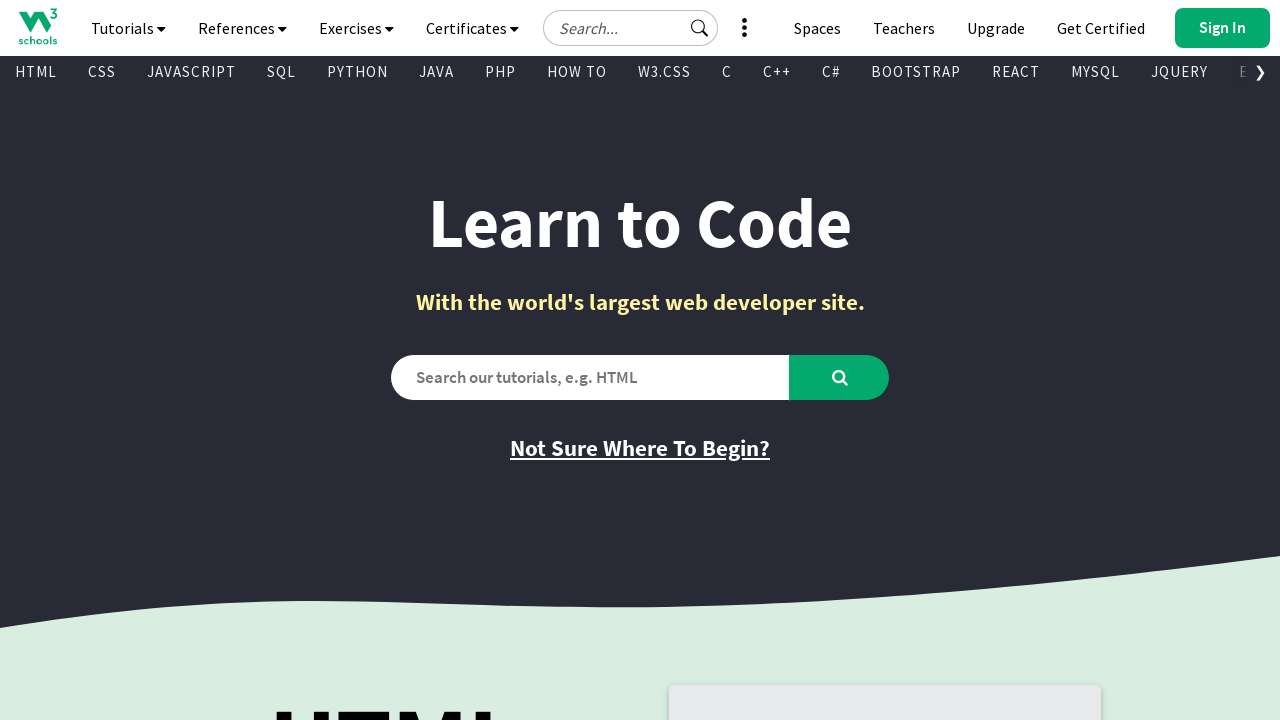

Found displayed link: '
        
          HowTo
        
      ' -> '/howto/default.asp'
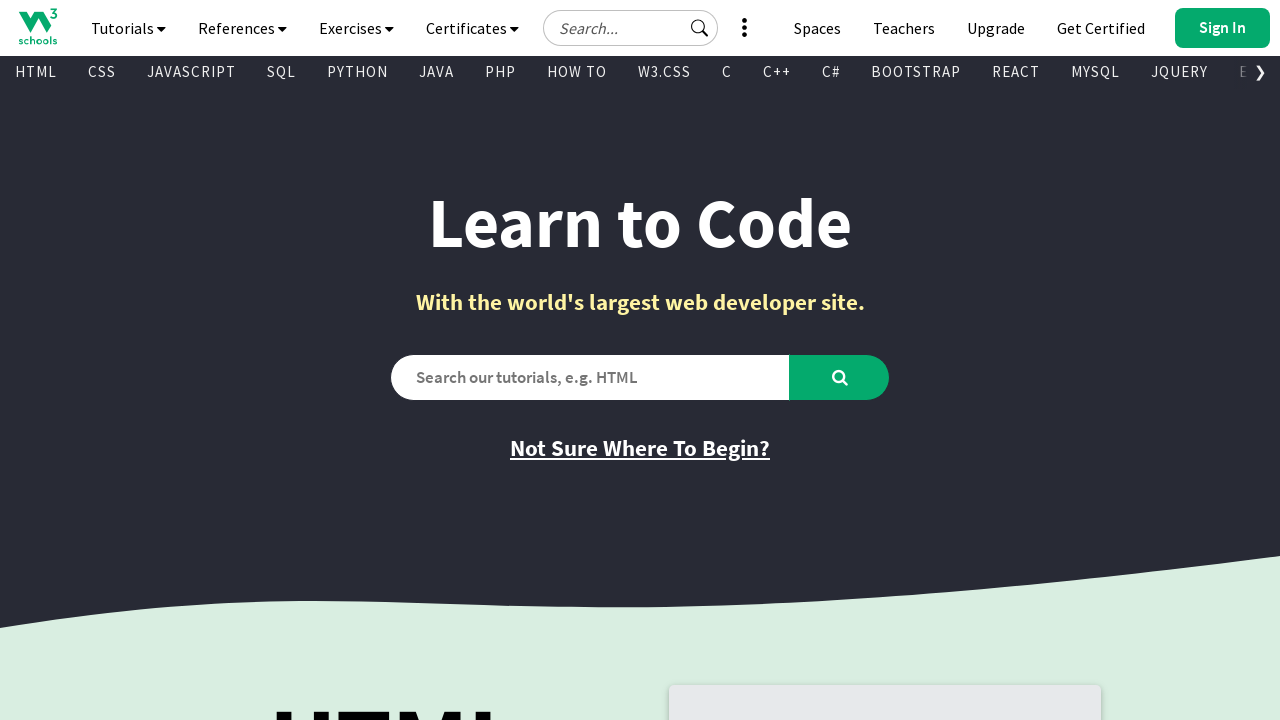

Found displayed link: '
        
          Rust
        
      ' -> '/rust/index.php'
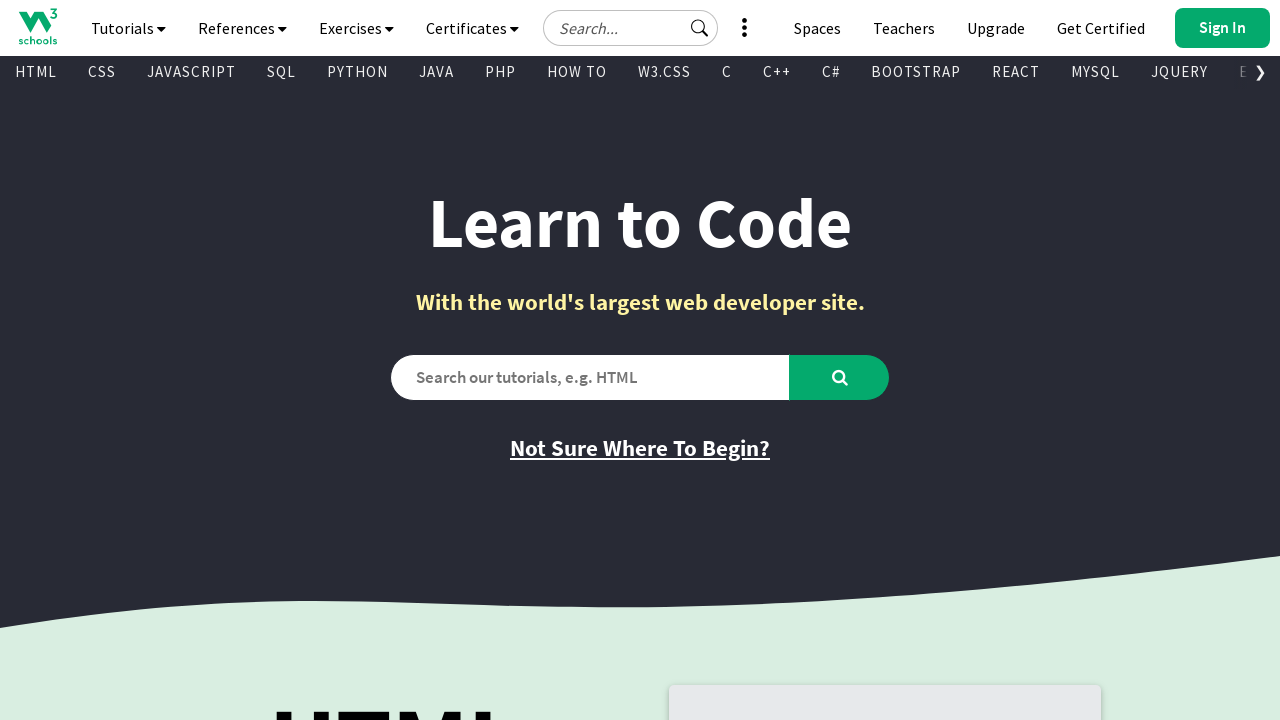

Found displayed link: '
        
          Spaces
        
      ' -> '/spaces/index.php'
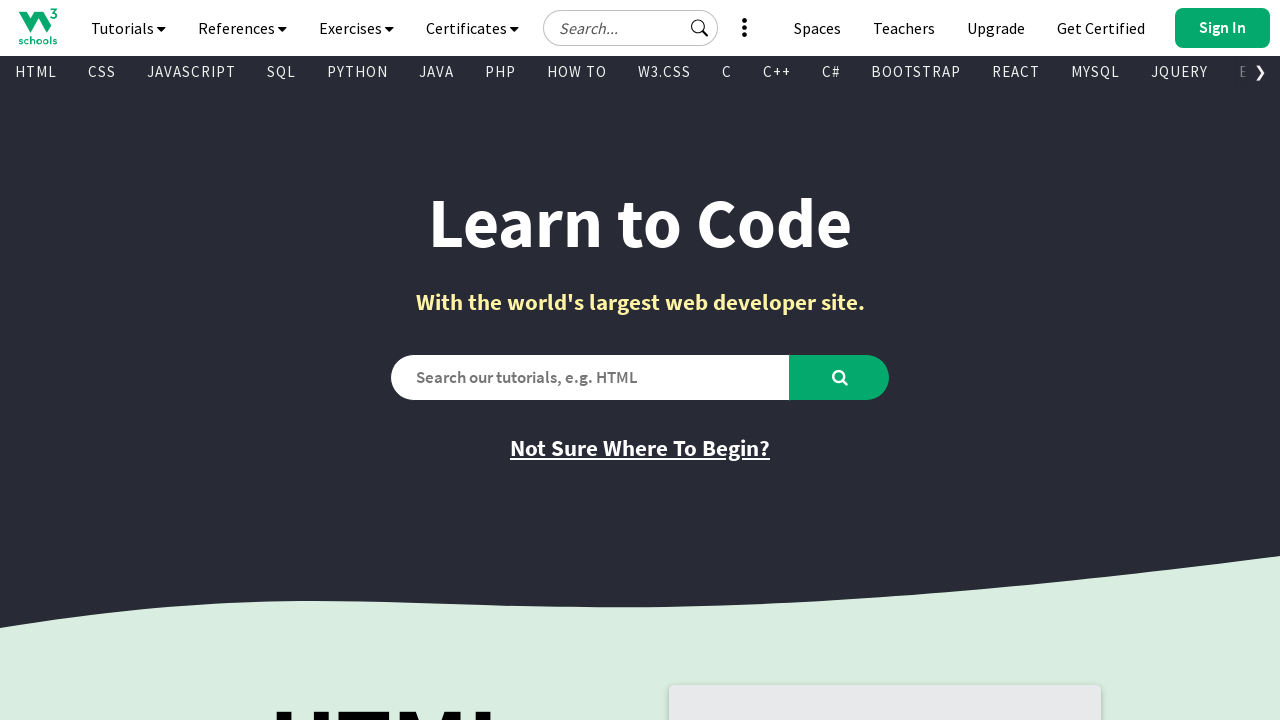

Found displayed link: '
        
          Typing Speed
        
      ' -> '/typingspeed/default.asp'
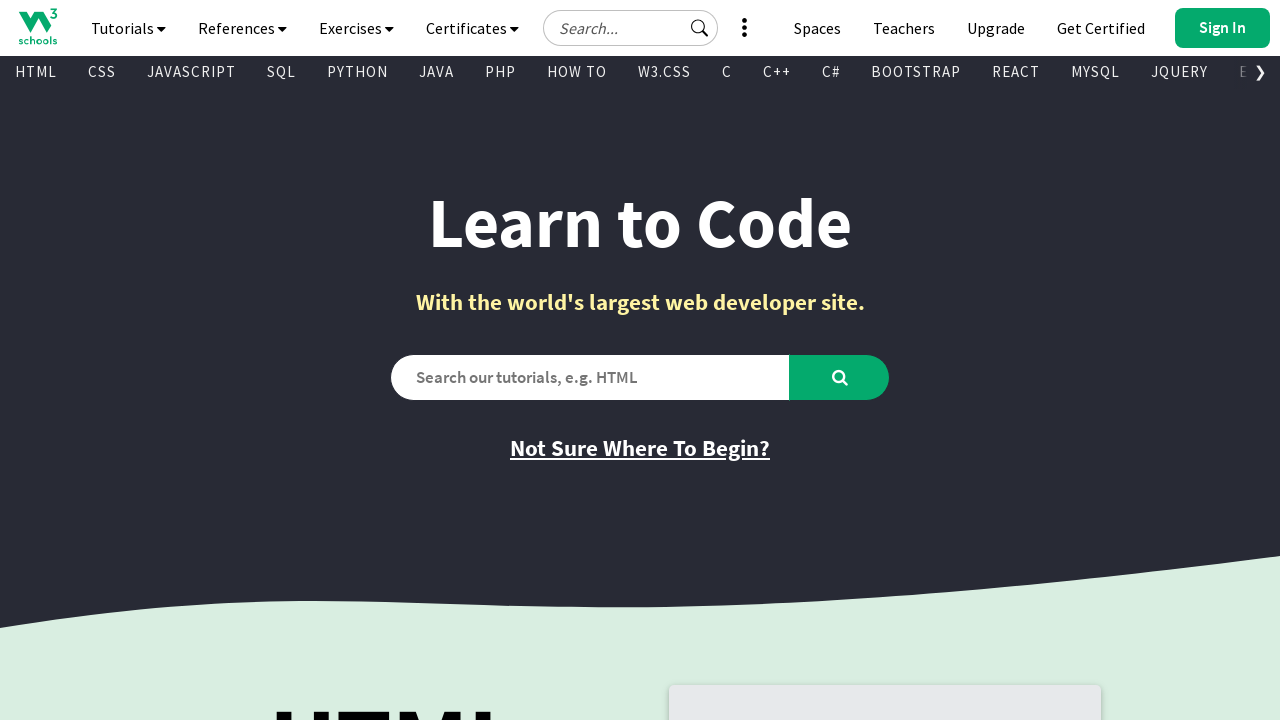

Found displayed link: '
        
          Excel
        
      ' -> '/excel/index.php'
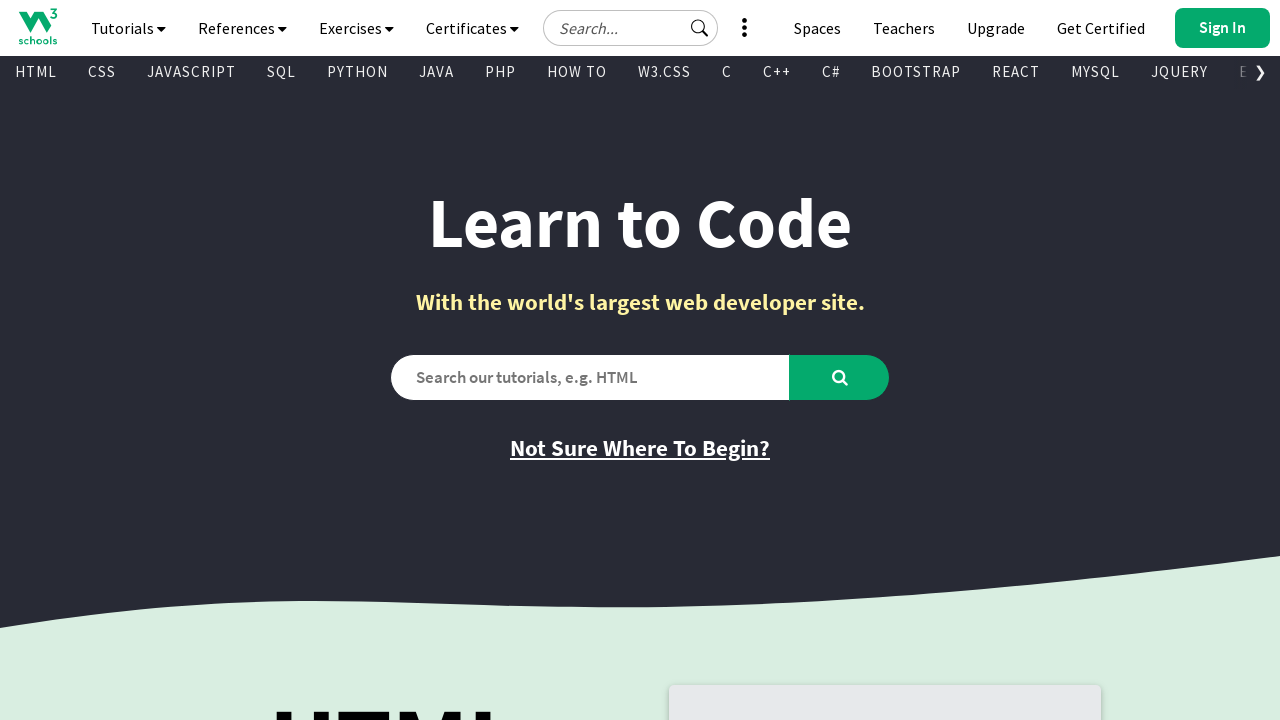

Found displayed link: '
        
          DSA - Data Structures and Algorithms
        
      ' -> '/dsa/index.php'
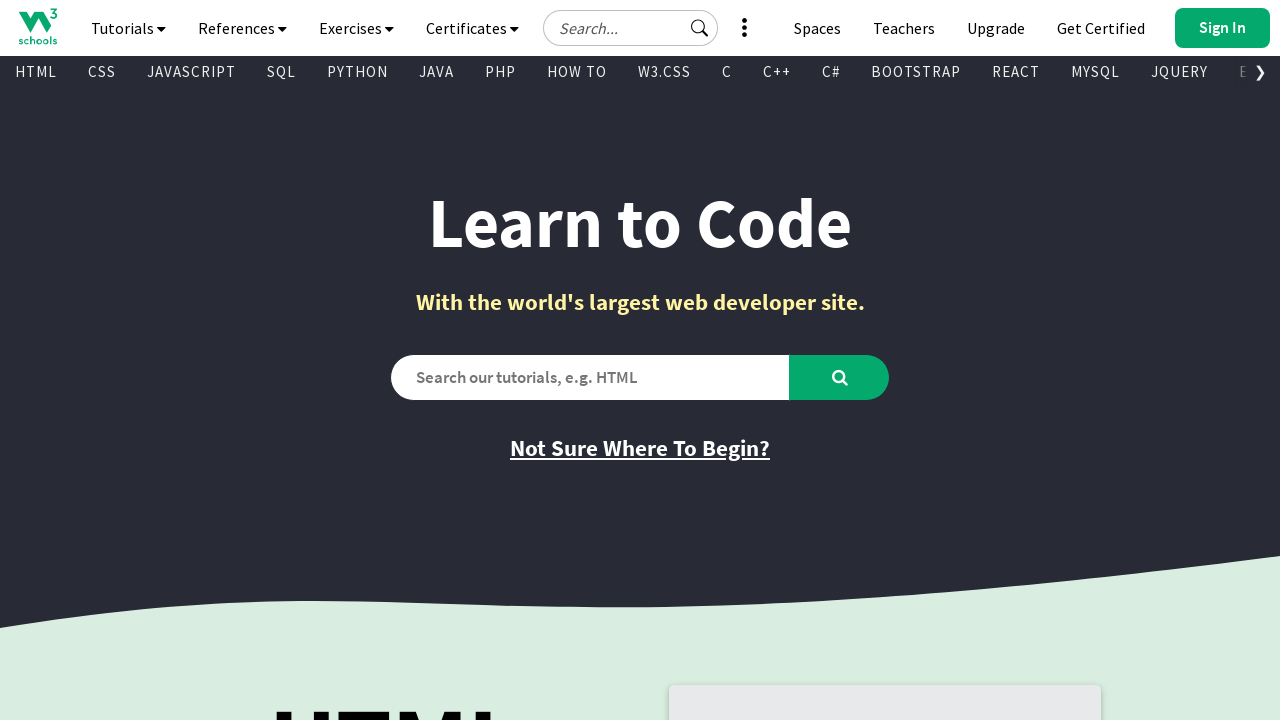

Found displayed link: '
        
          Machine Learning
        
      ' -> '/python/python_ml_getting_started.asp'
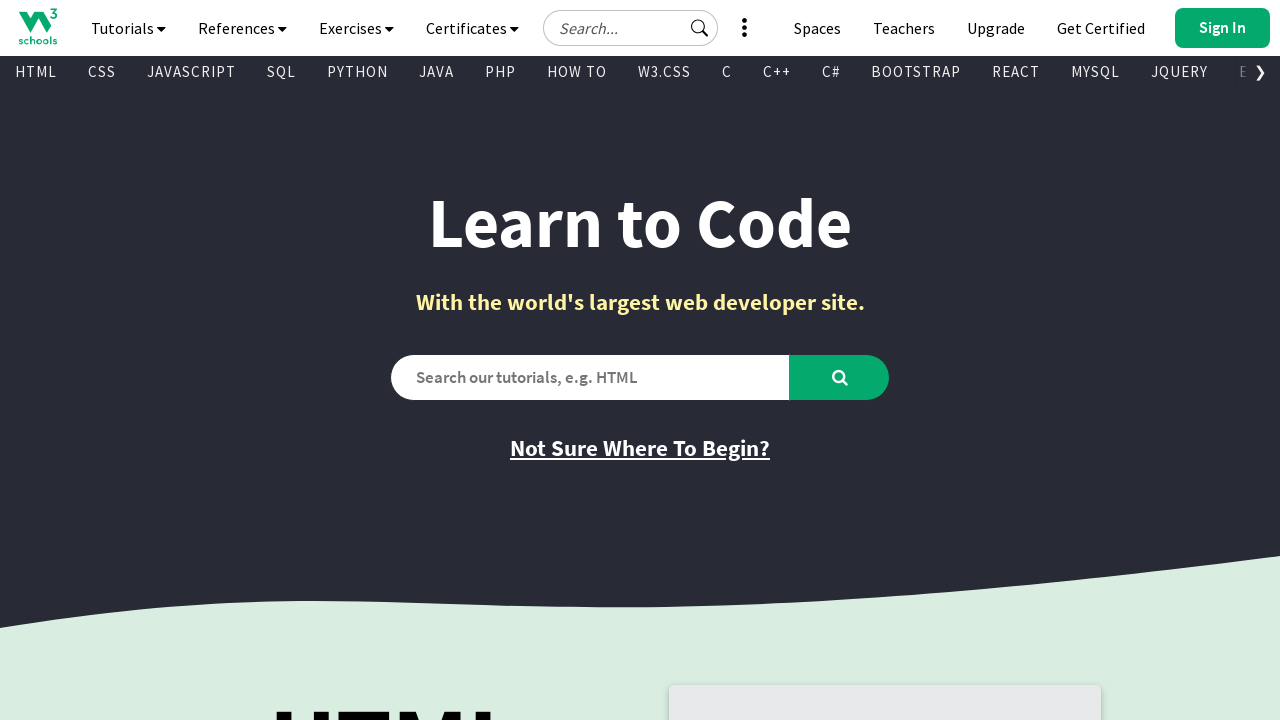

Found displayed link: '
        
          Artificial Intelligence
        
      ' -> '/ai/default.asp'
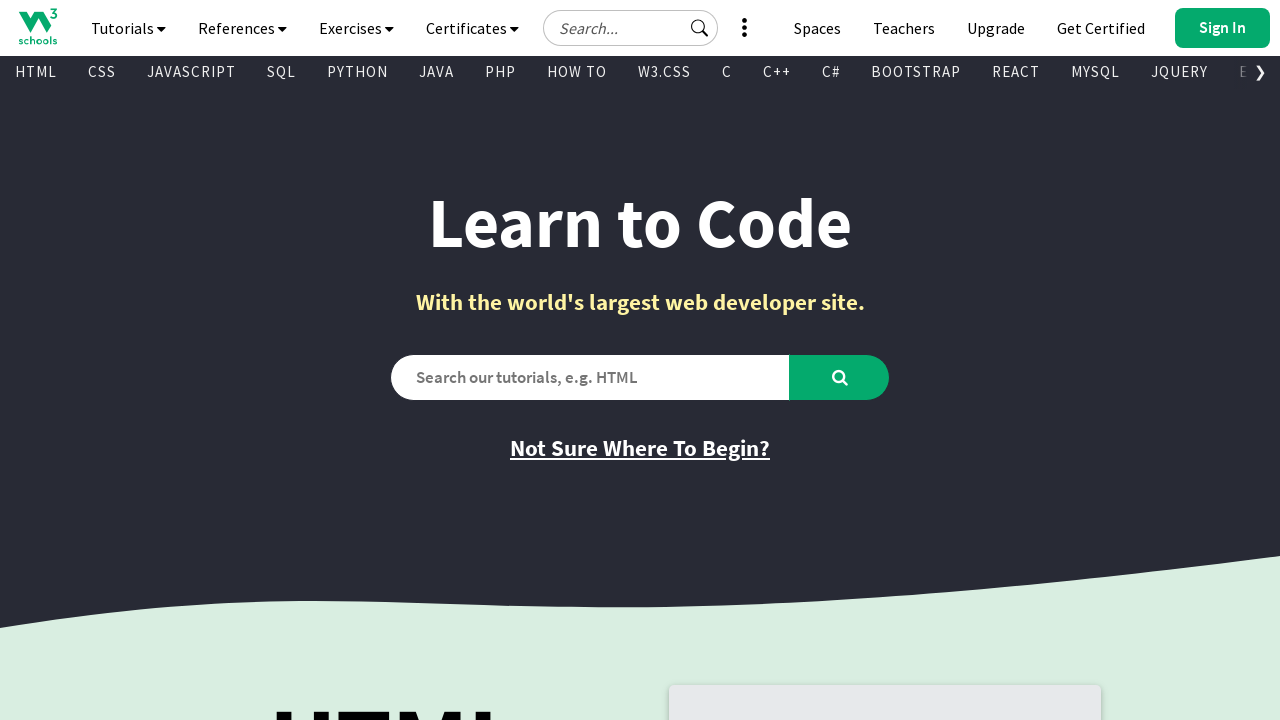

Found displayed link: '
        
          Introduction to Programming
        
      ' -> '/programming/index.php'
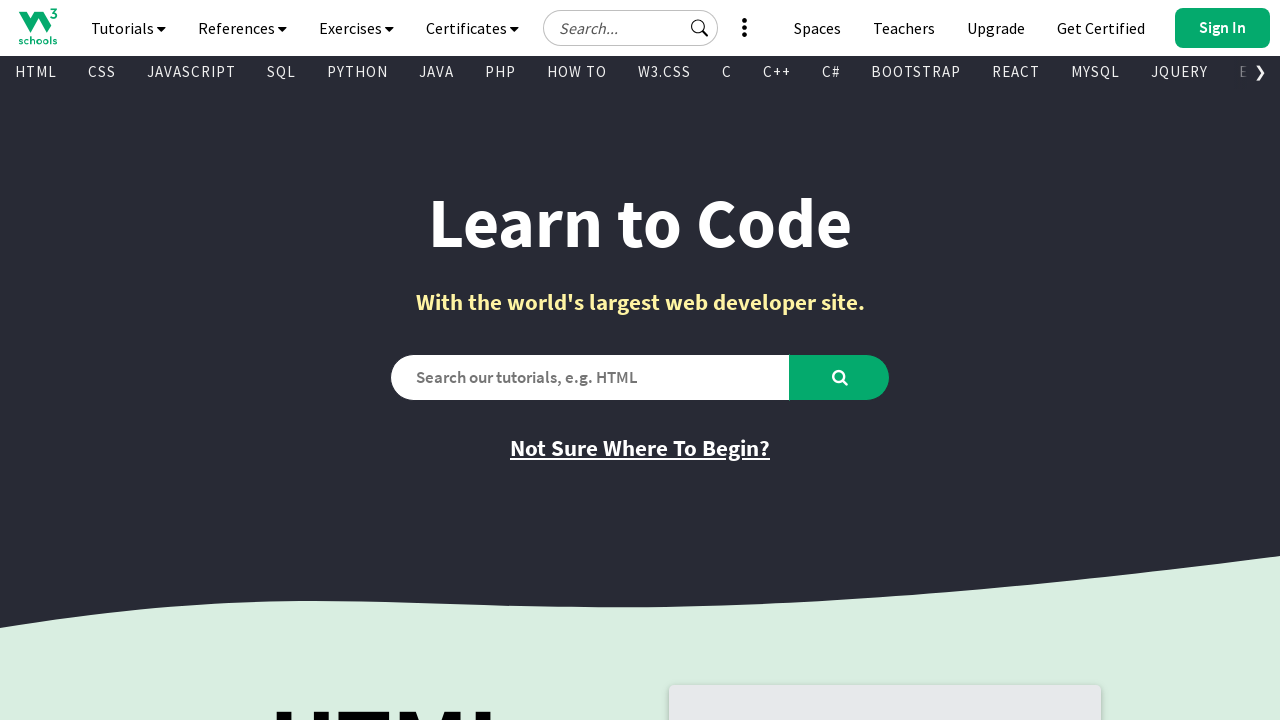

Found displayed link: '
        
          Bash
        
      ' -> '/bash/index.php'
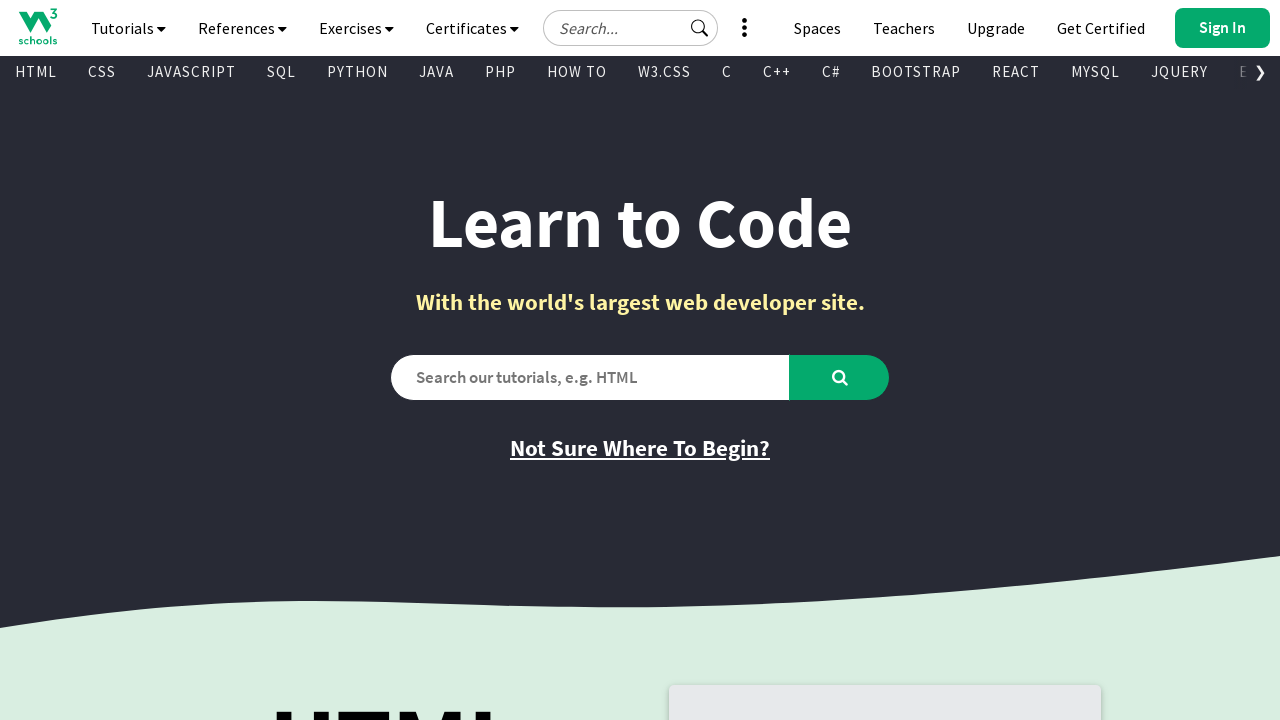

Found displayed link: '
        
          Swift
        
      ' -> '/swift/default.asp'
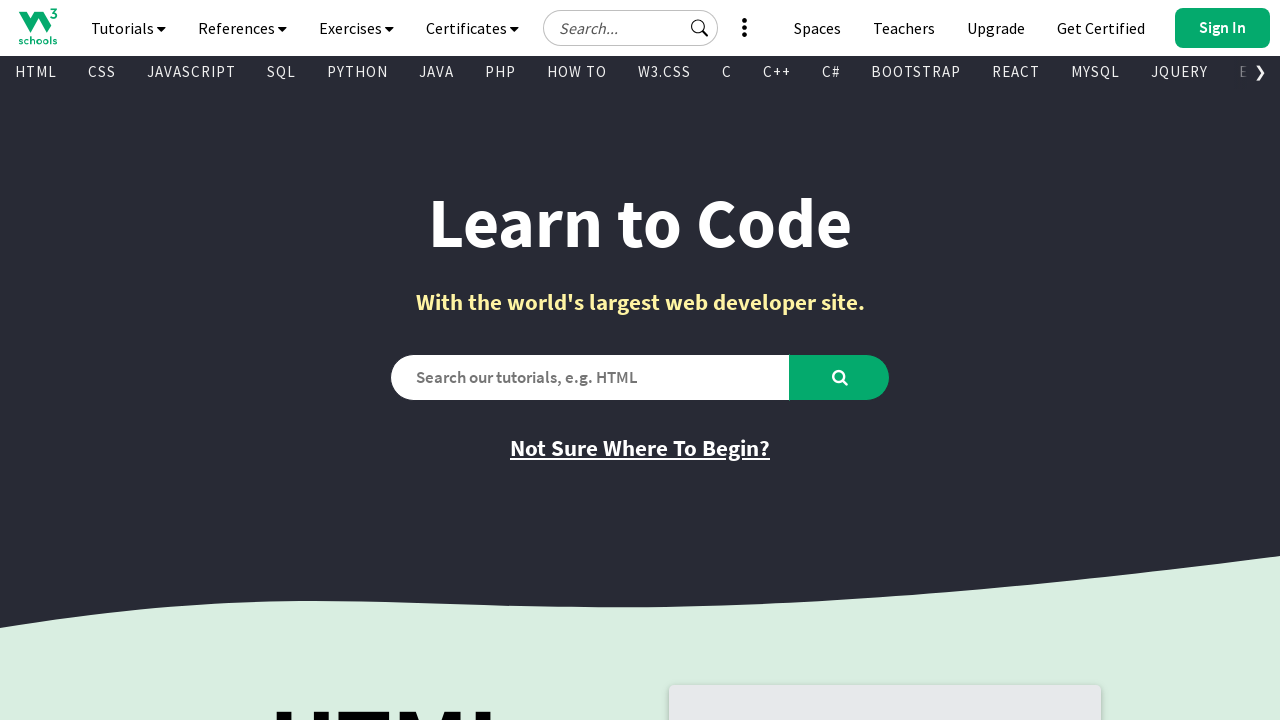

Found displayed link: '
        
          Angular
        
      ' -> '/angular/default.asp'
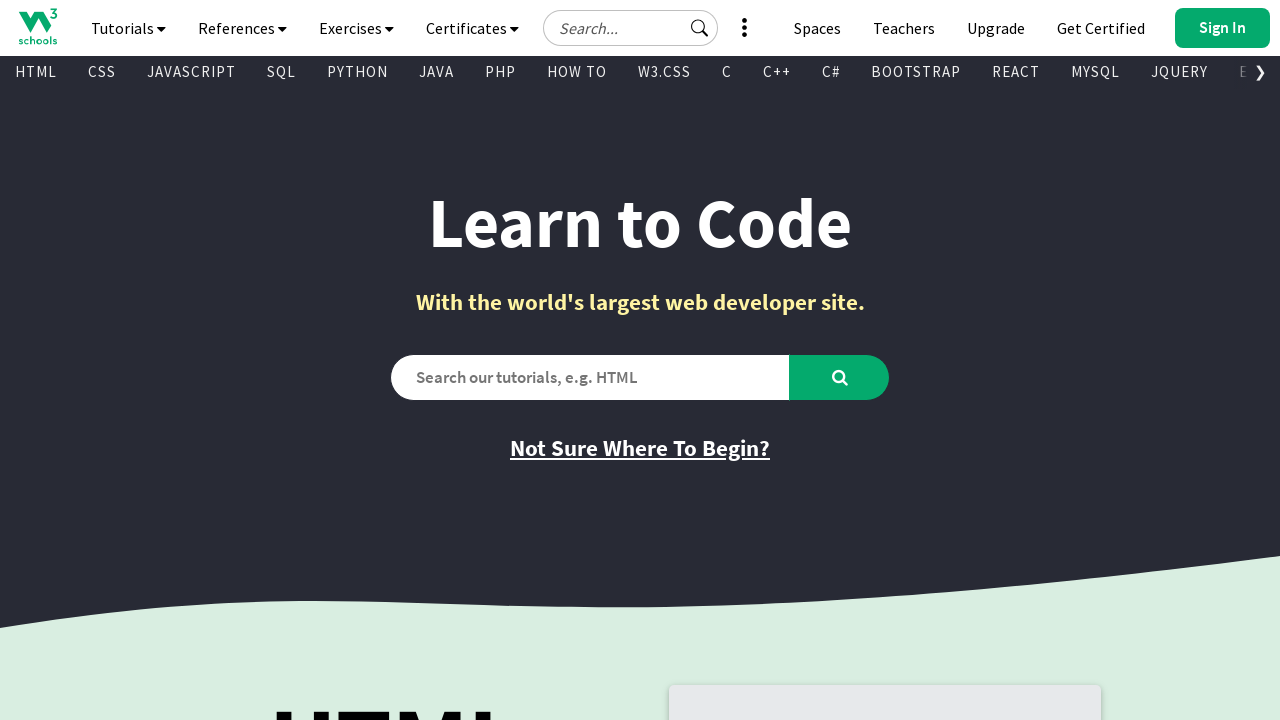

Found displayed link: 'Sign Up' -> 'https://profile.w3schools.com/sign-up?redirect_url=https%3A%2F%2Fwww.w3schools.com%2F'
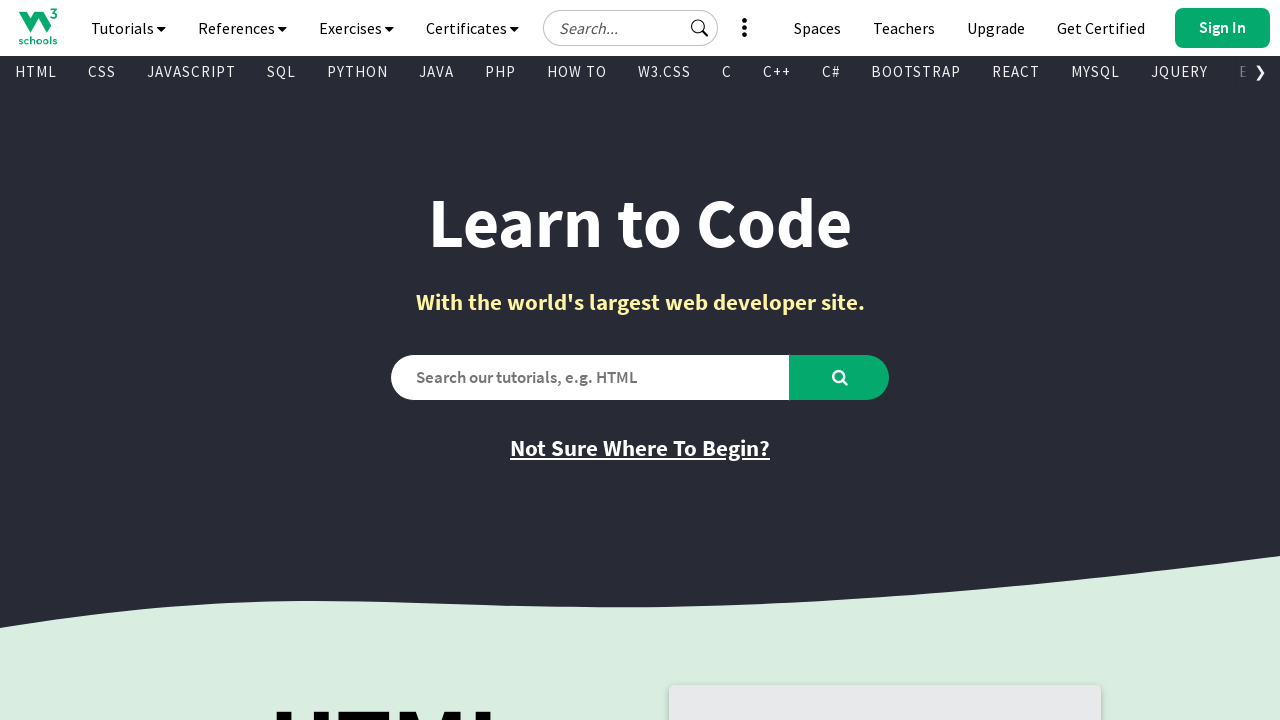

Found displayed link: 'Try Frontend Editor (HTML/CSS/JS)' -> '/tryit/tryit.asp?filename=tryhtml_hello'
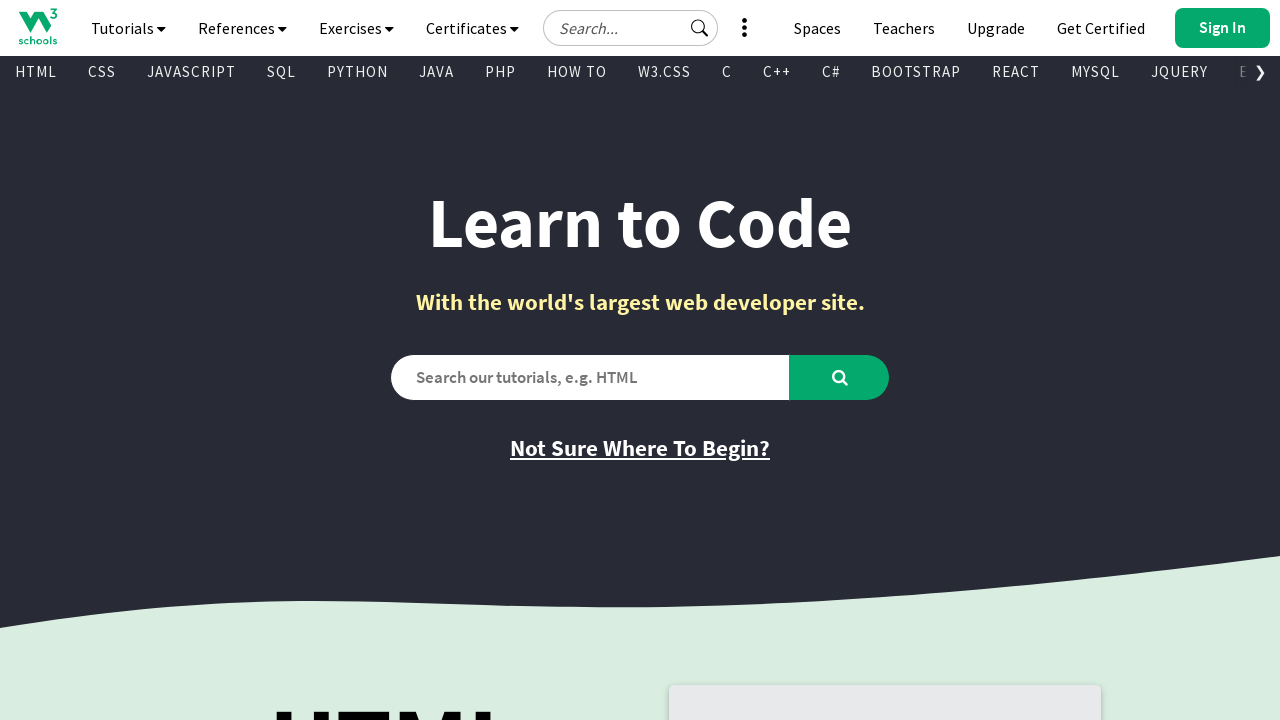

Found displayed link: 'Try Backend Editor (Python/PHP/Java/C..)' -> '/tryit/trycompiler.asp?filename=demo_python'
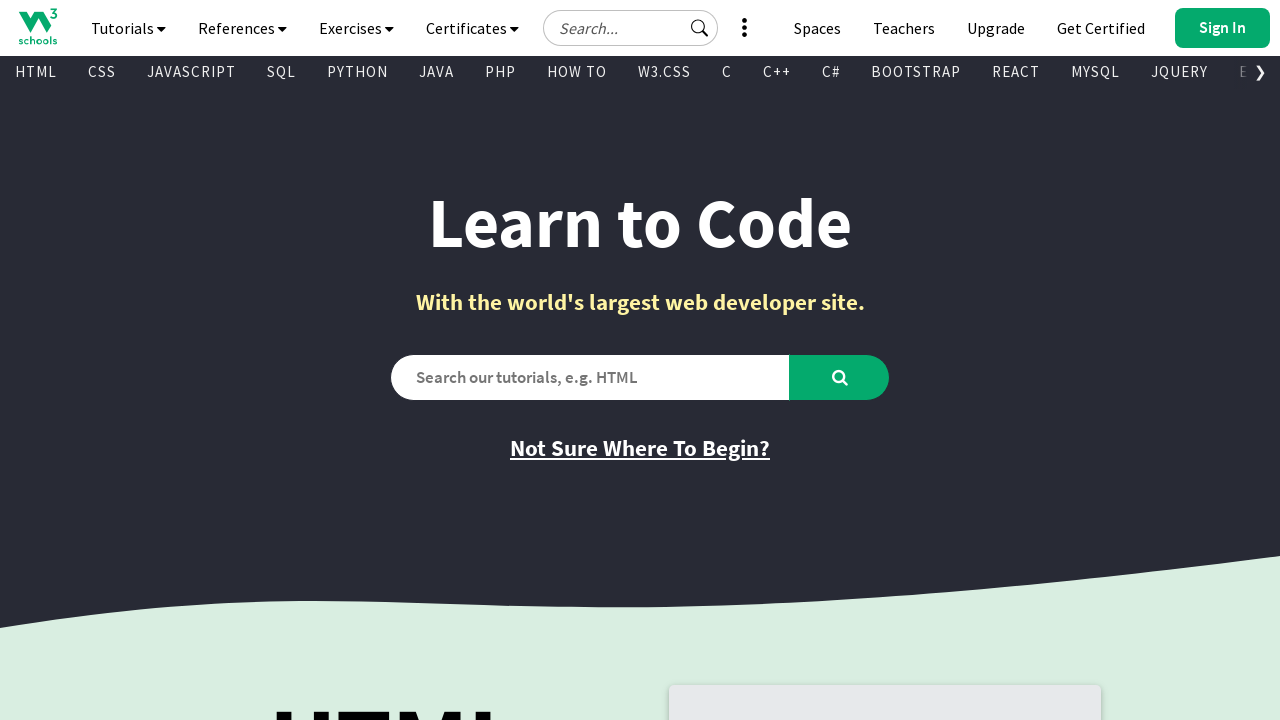

Found displayed link: 'W3Schools Spaces' -> '/spaces/index.php'
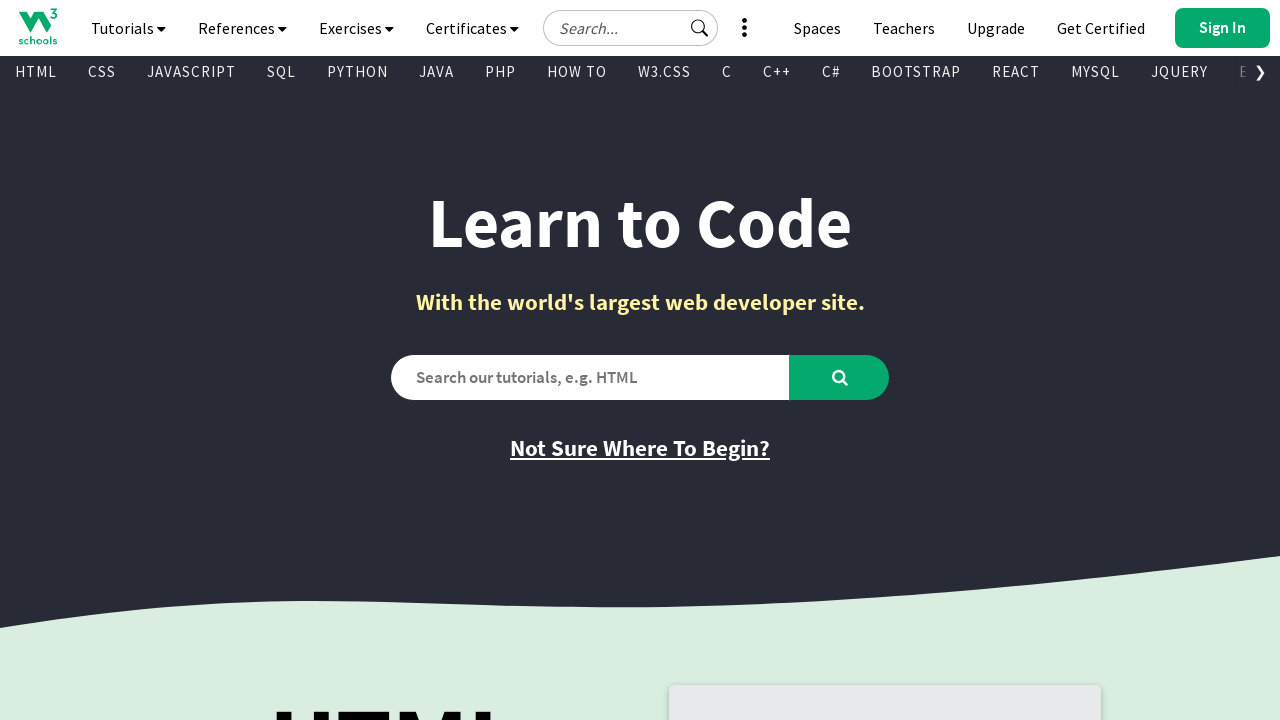

Found displayed link: 'Learn More' -> '/spaces/index.php'
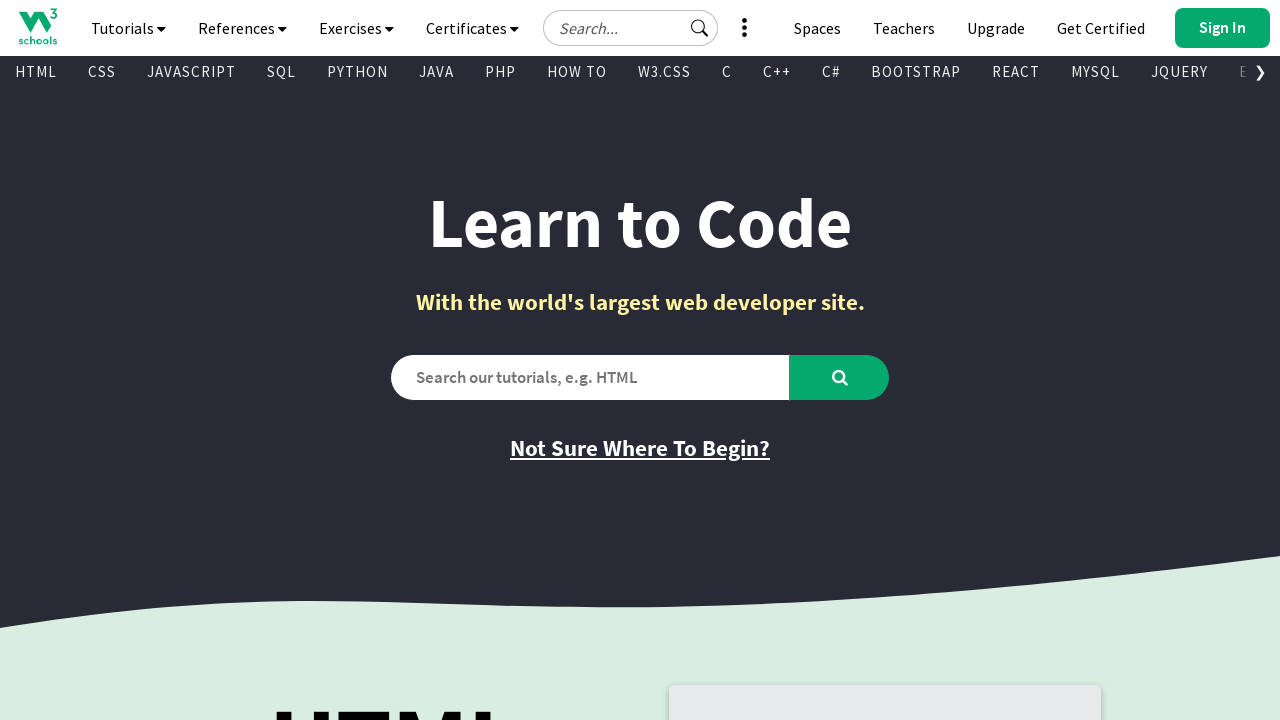

Found displayed link: 'Learn More' -> 'https://order.w3schools.com/plans'
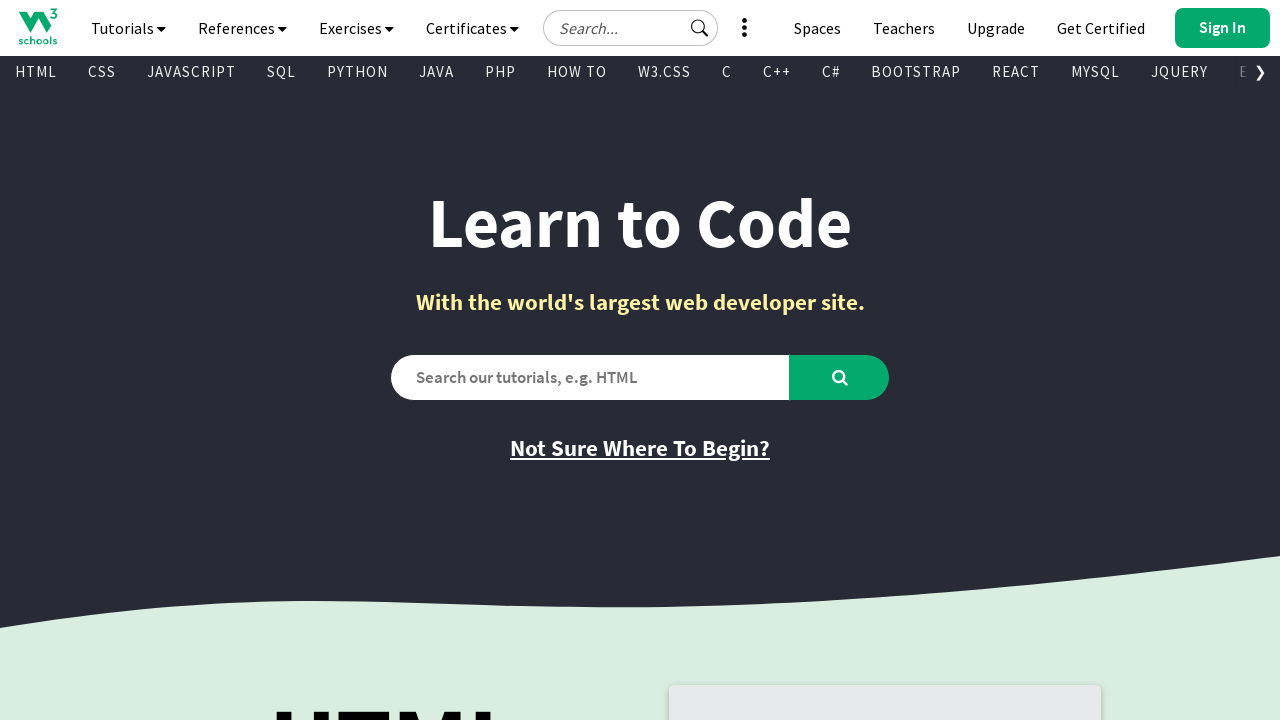

Found displayed link: 'Learn More' -> '/academy/index.php'
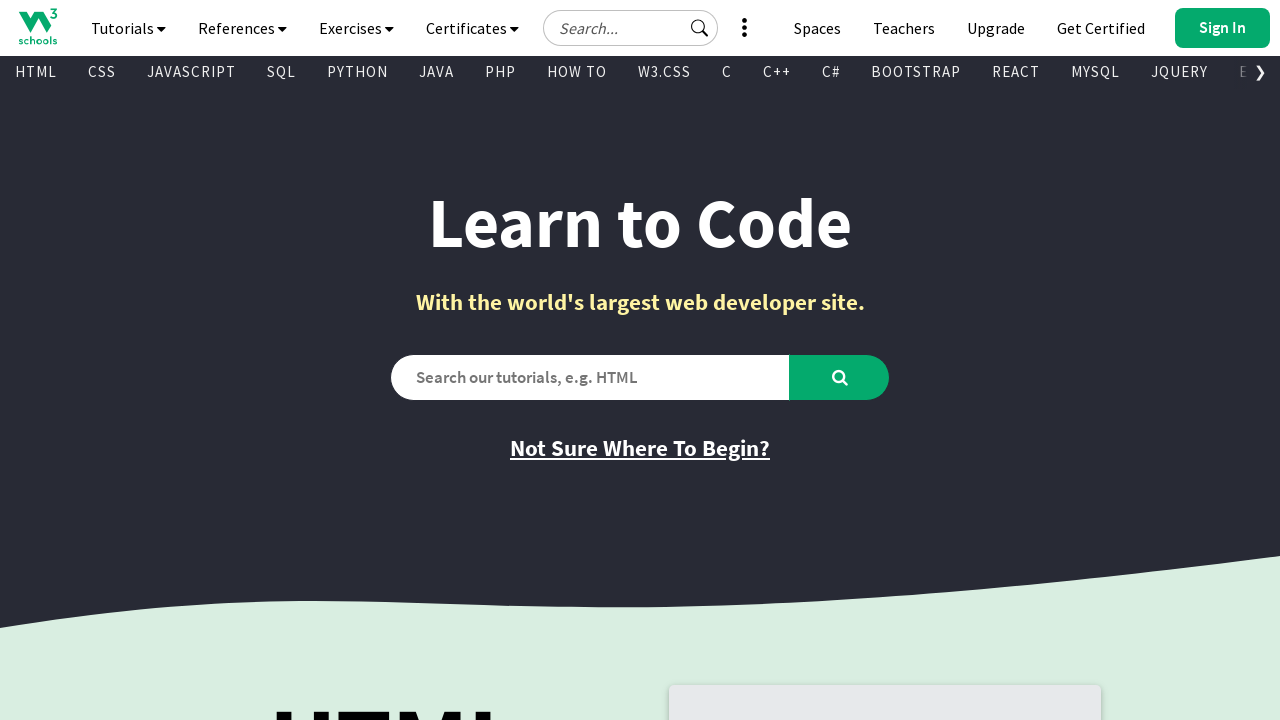

Found displayed link: '
      
        
        
      
      ' -> '/academy/index.php'
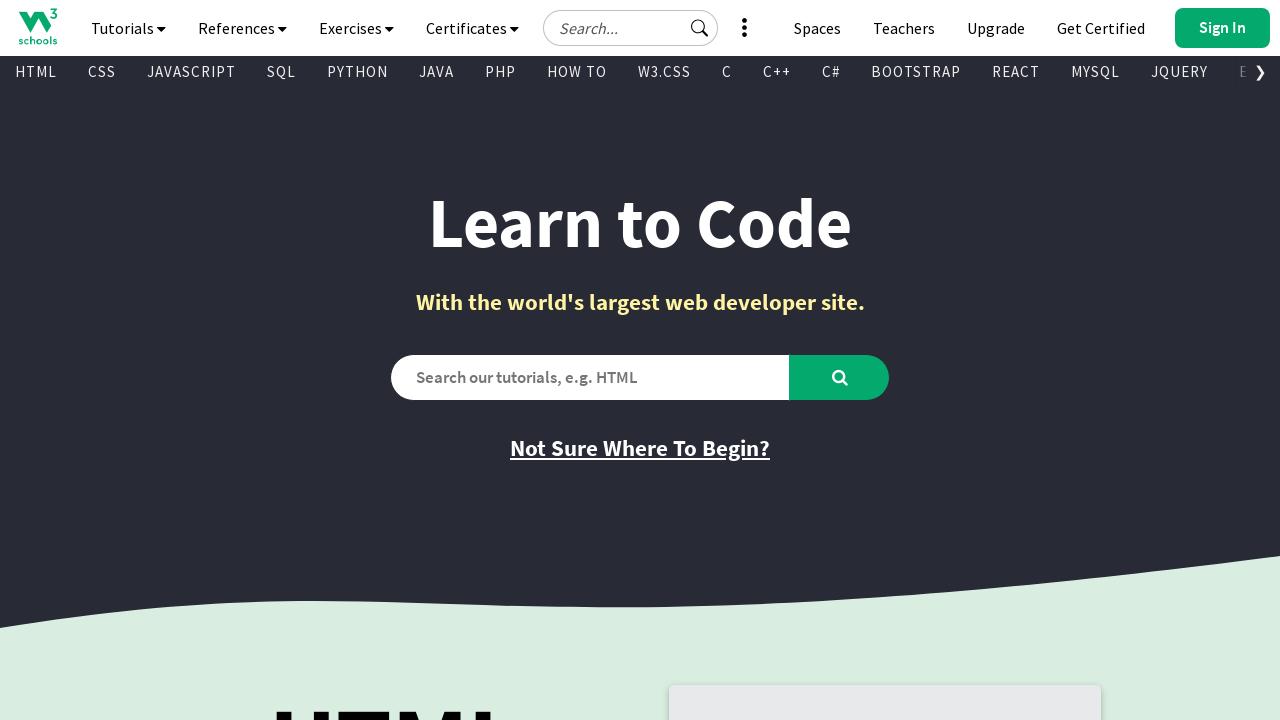

Found displayed link: '
    
      
      
    
  ' -> '/colors/colors_picker.asp'
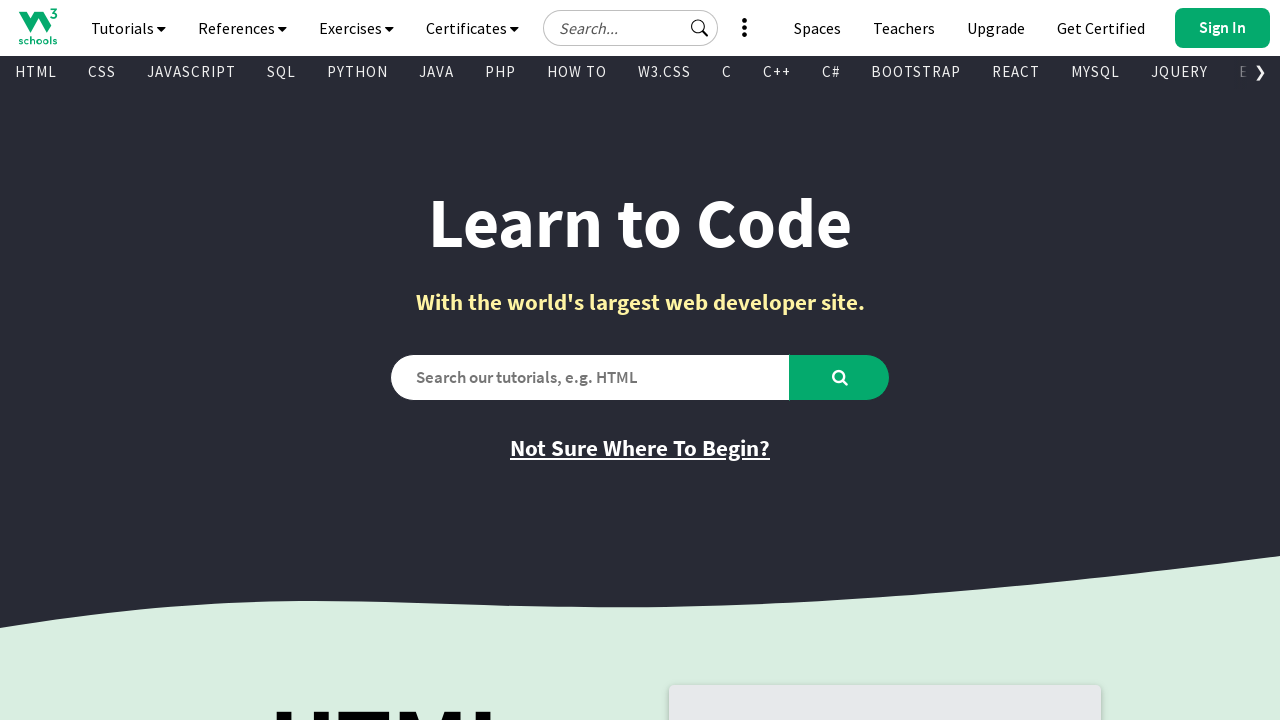

Found displayed link: 'Play Game' -> '/codegame/index.html'
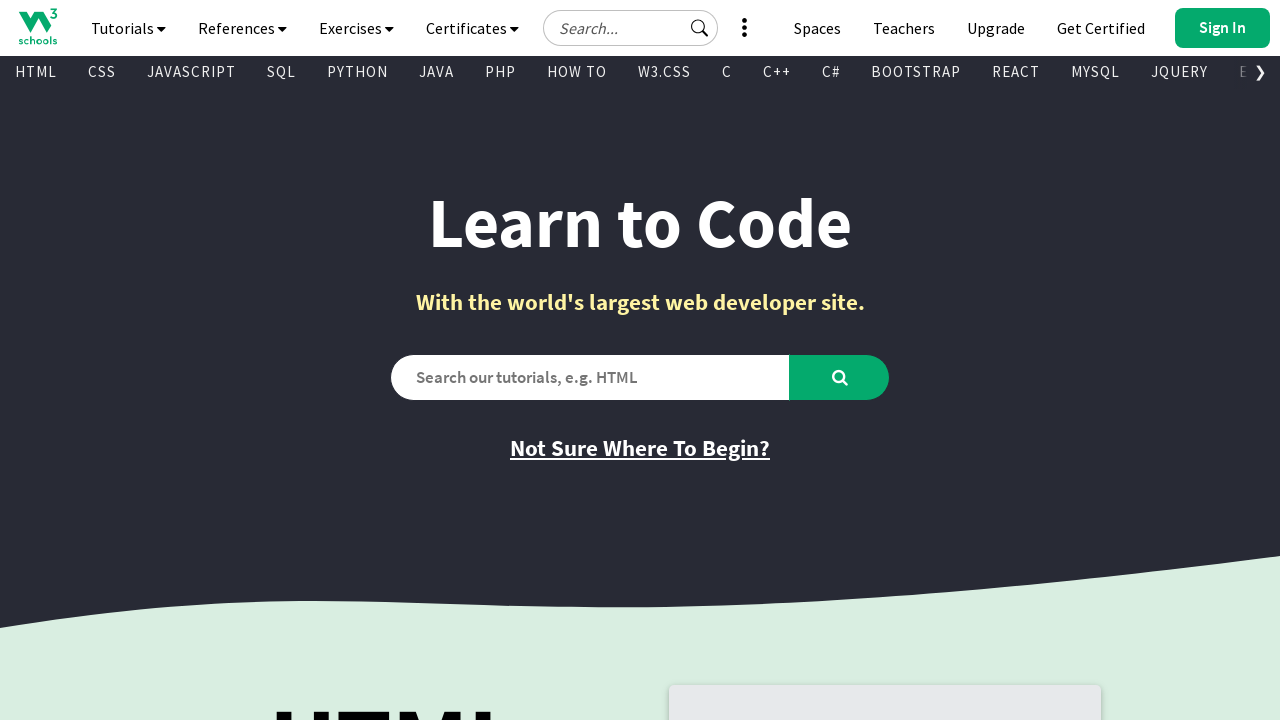

Found displayed link: 'Exercises' -> '/exercises/index.php'
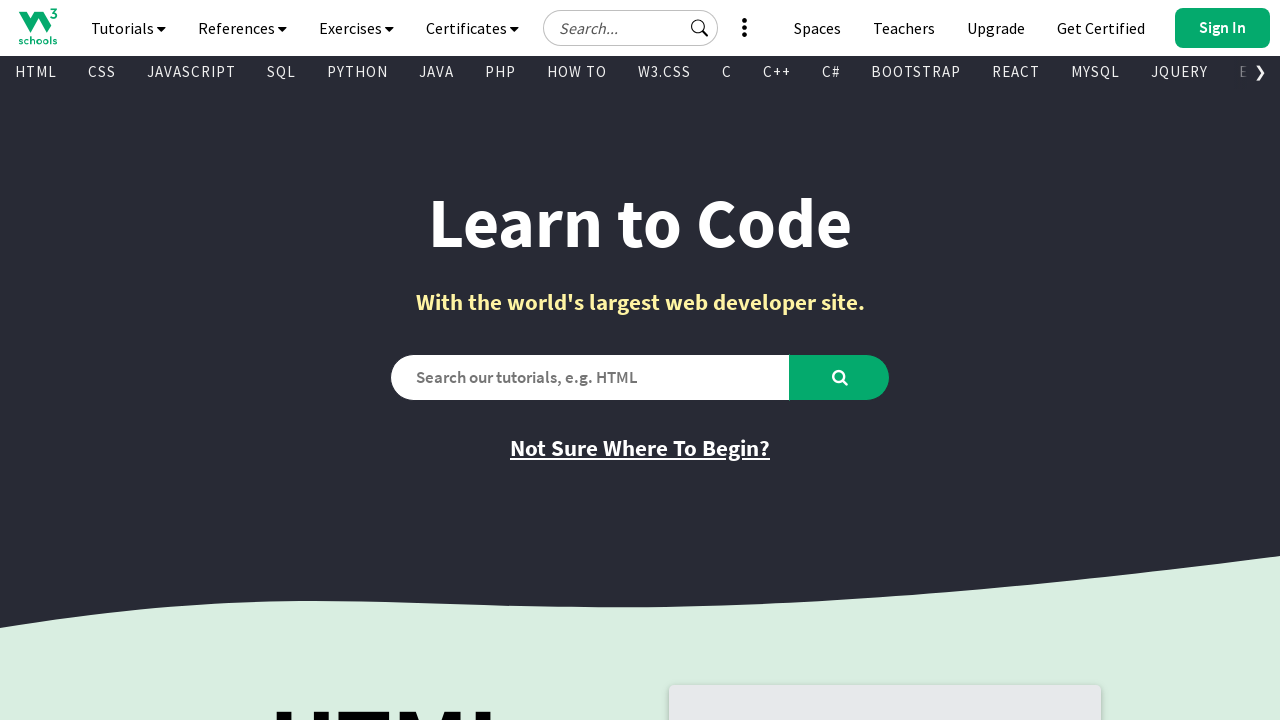

Found displayed link: 'Quizzes' -> '/quiztest/default.asp'
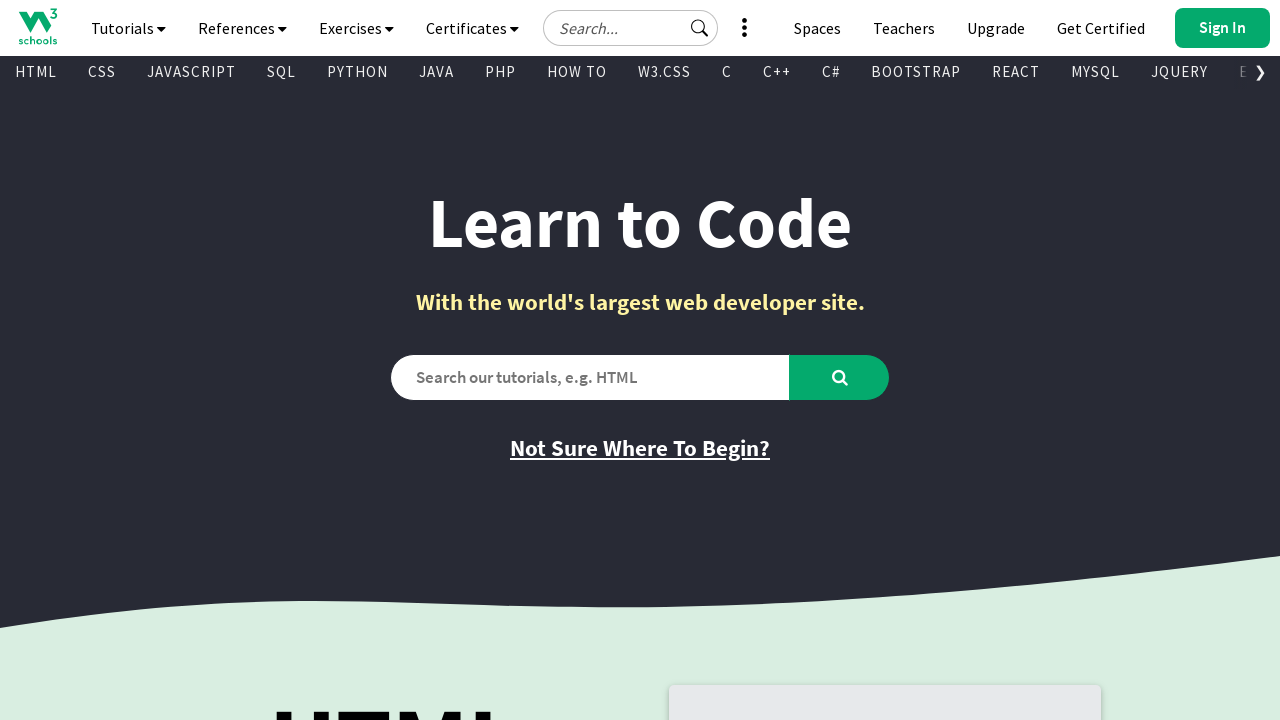

Found displayed link: '
      
        
        
      
    ' -> '/w3css/w3css_templates.asp'
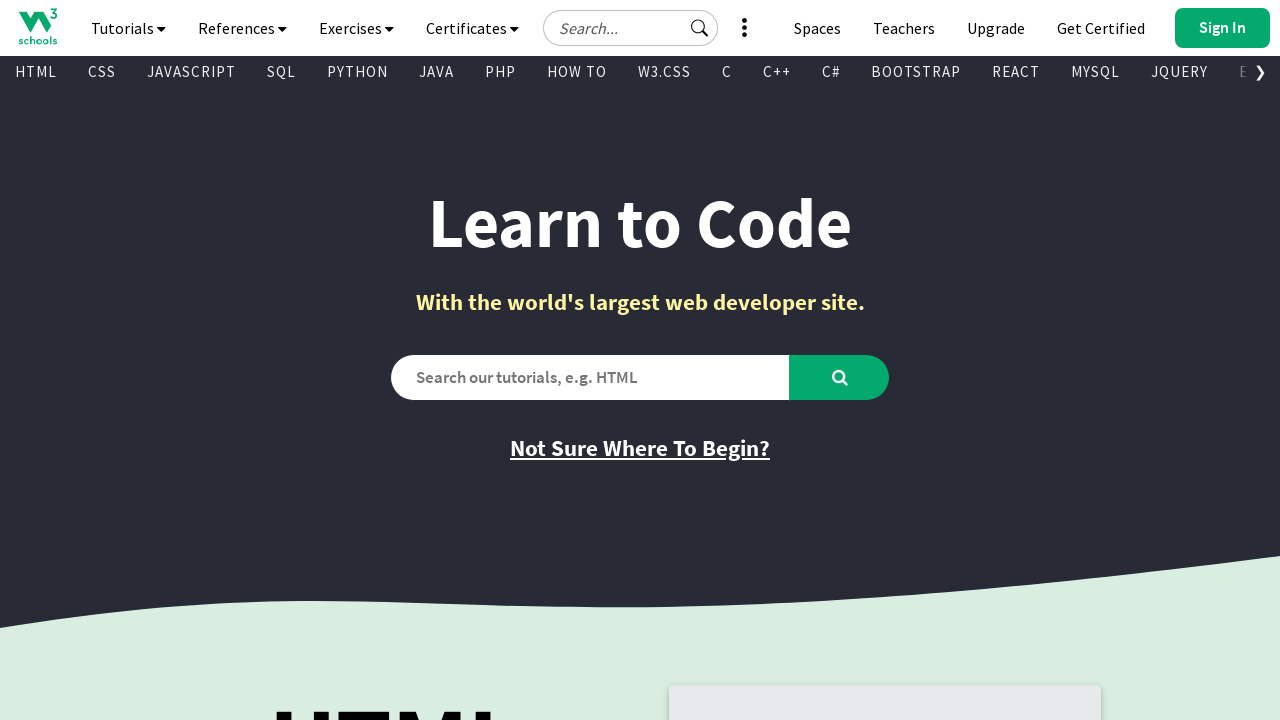

Found displayed link: 'Browse Templates' -> '/w3css/w3css_templates.asp'
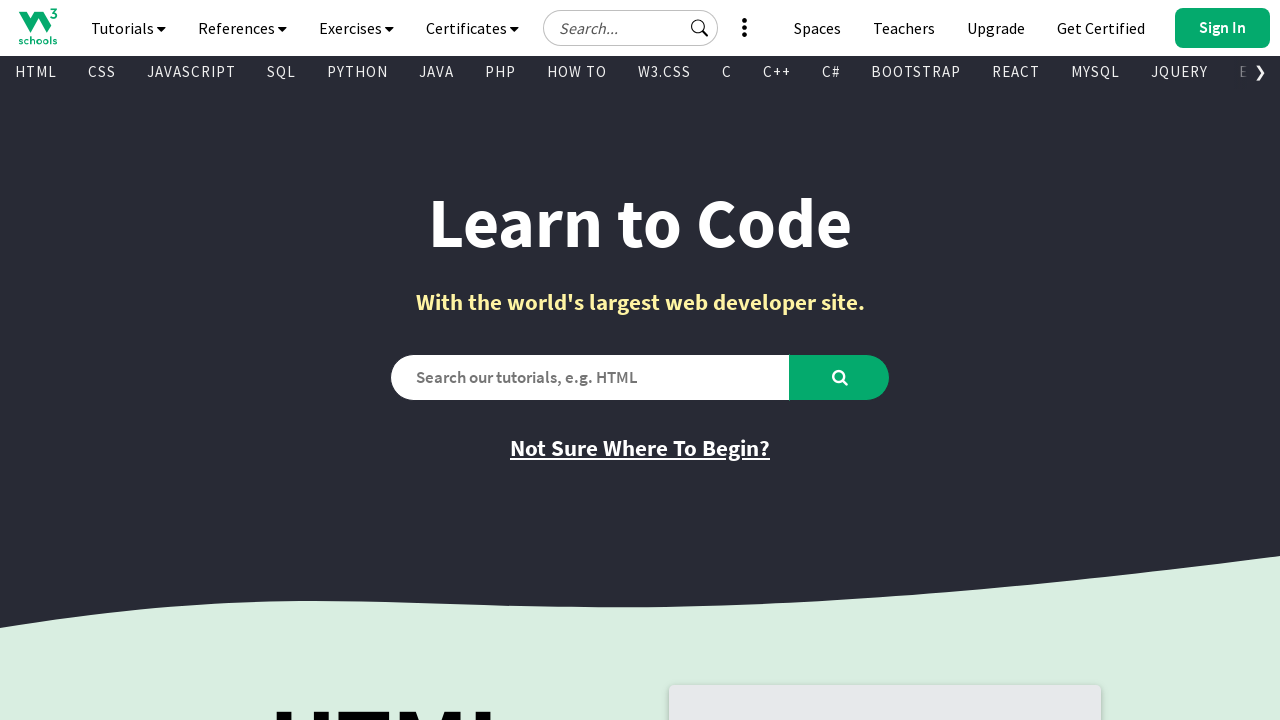

Found displayed link: 'Get started' -> 'https://campus.w3schools.com/collections/course-catalog'
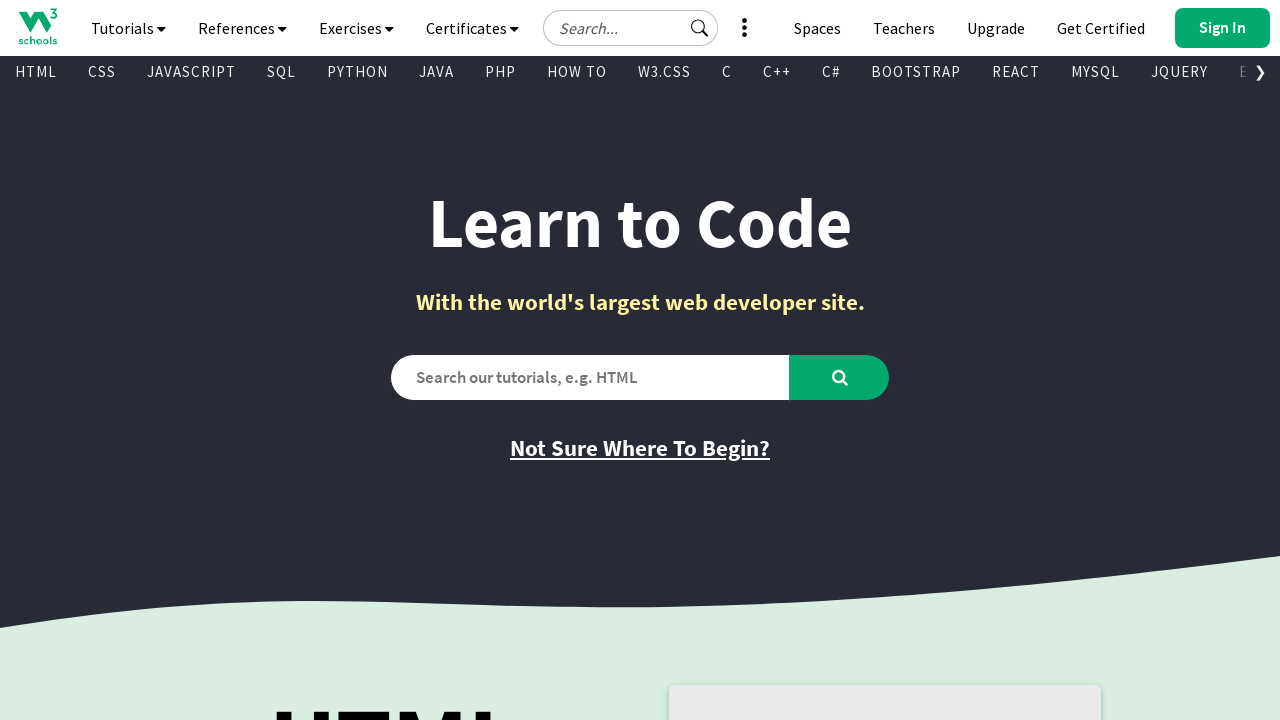

Found displayed link: 'Learn How To' -> '/howto/default.asp'
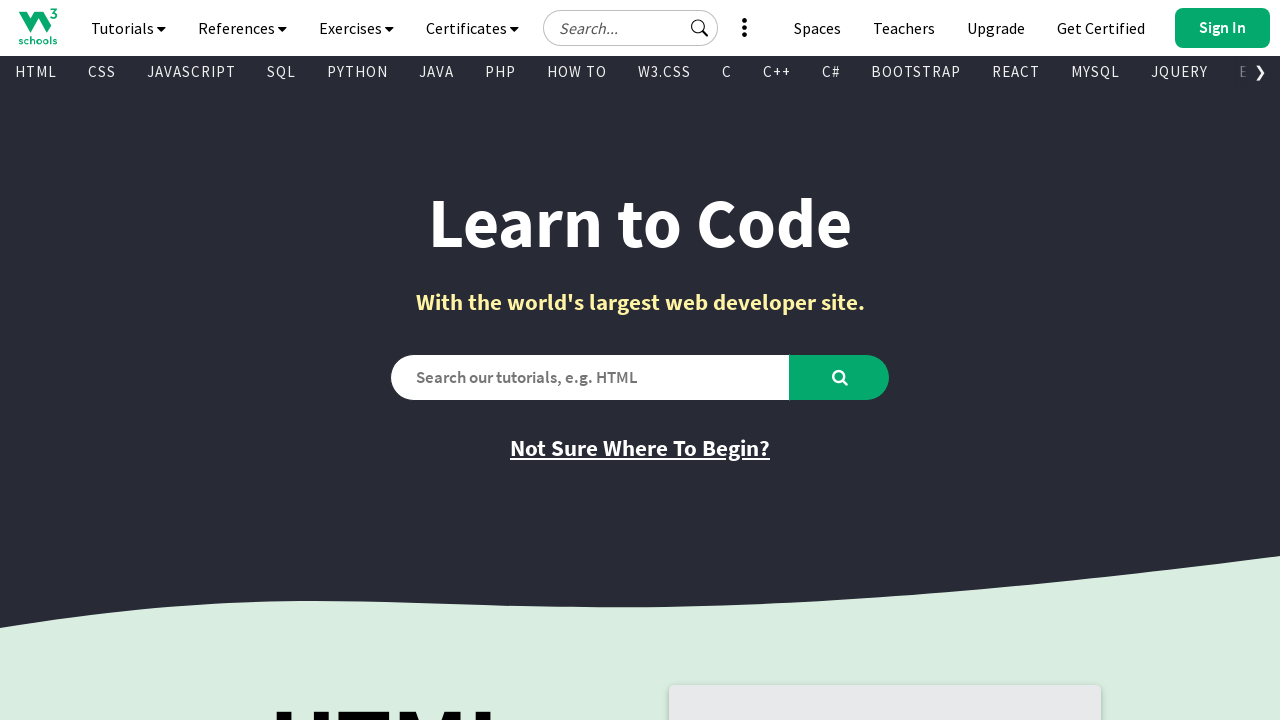

Found displayed link: '
    
  ' -> '//www.w3schools.com'
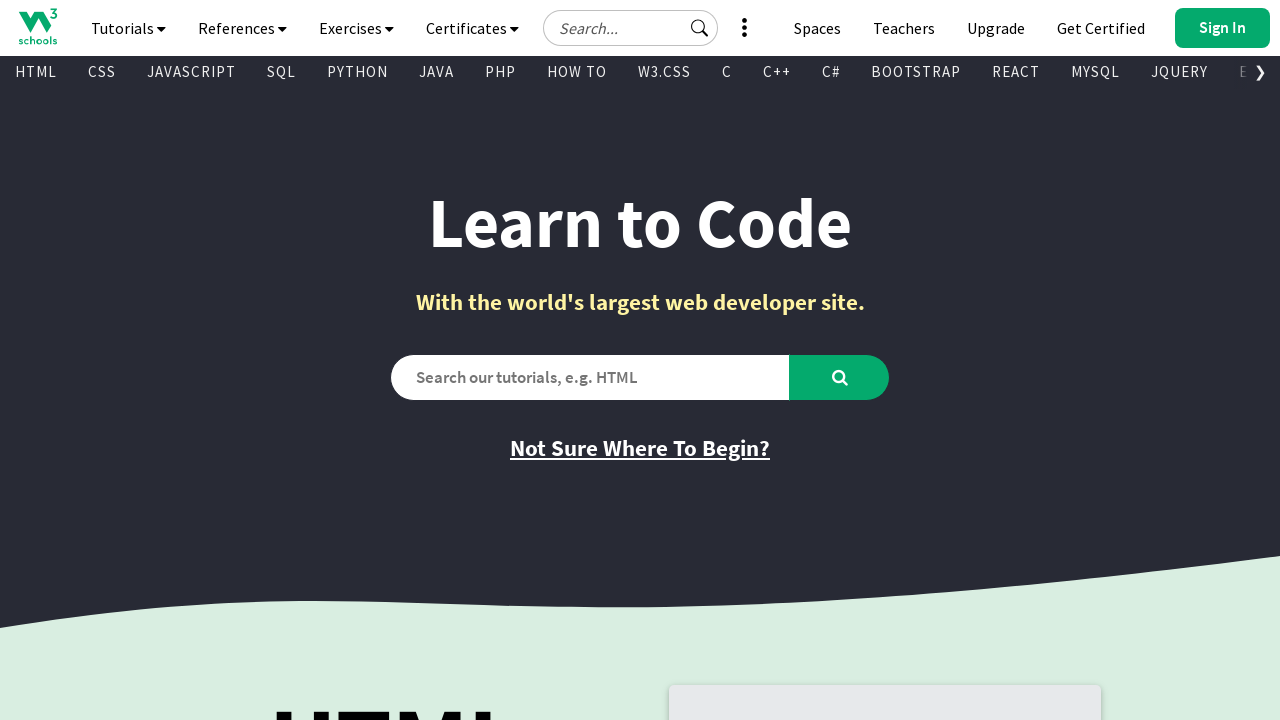

Found displayed link: 'PLUS' -> 'https://order.w3schools.com/plans'
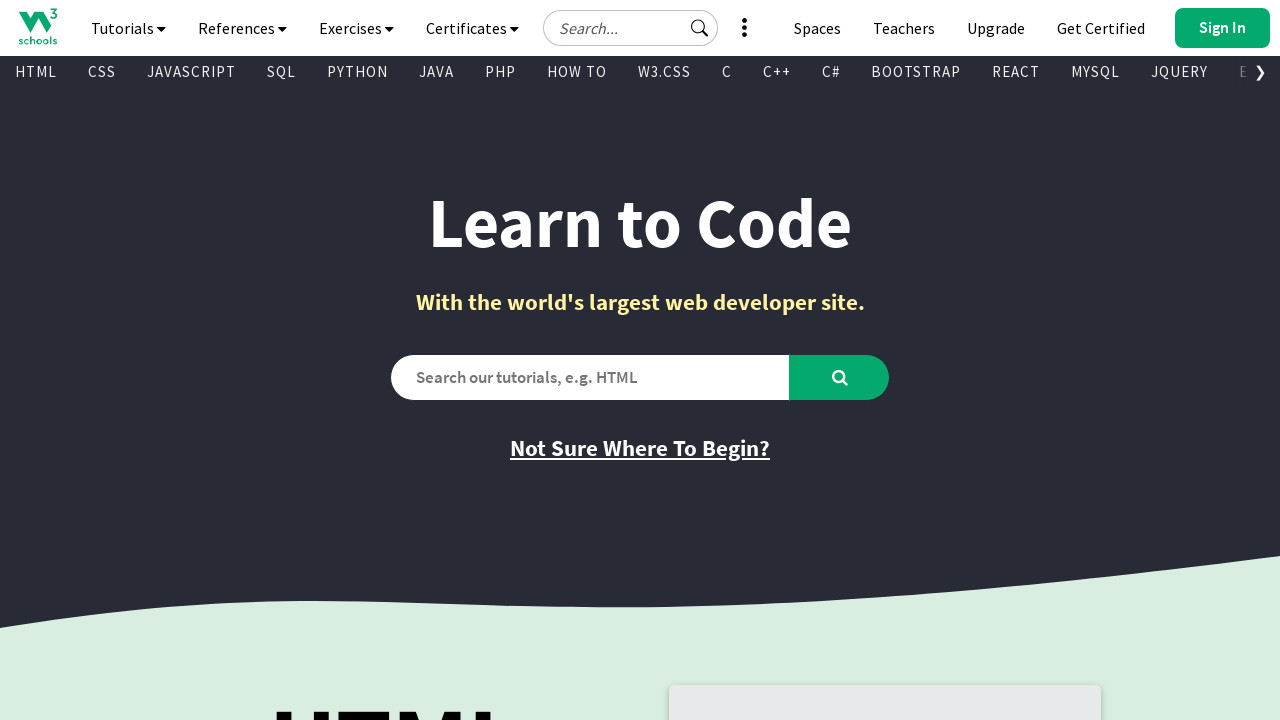

Found displayed link: 'SPACES' -> '/spaces/index.php'
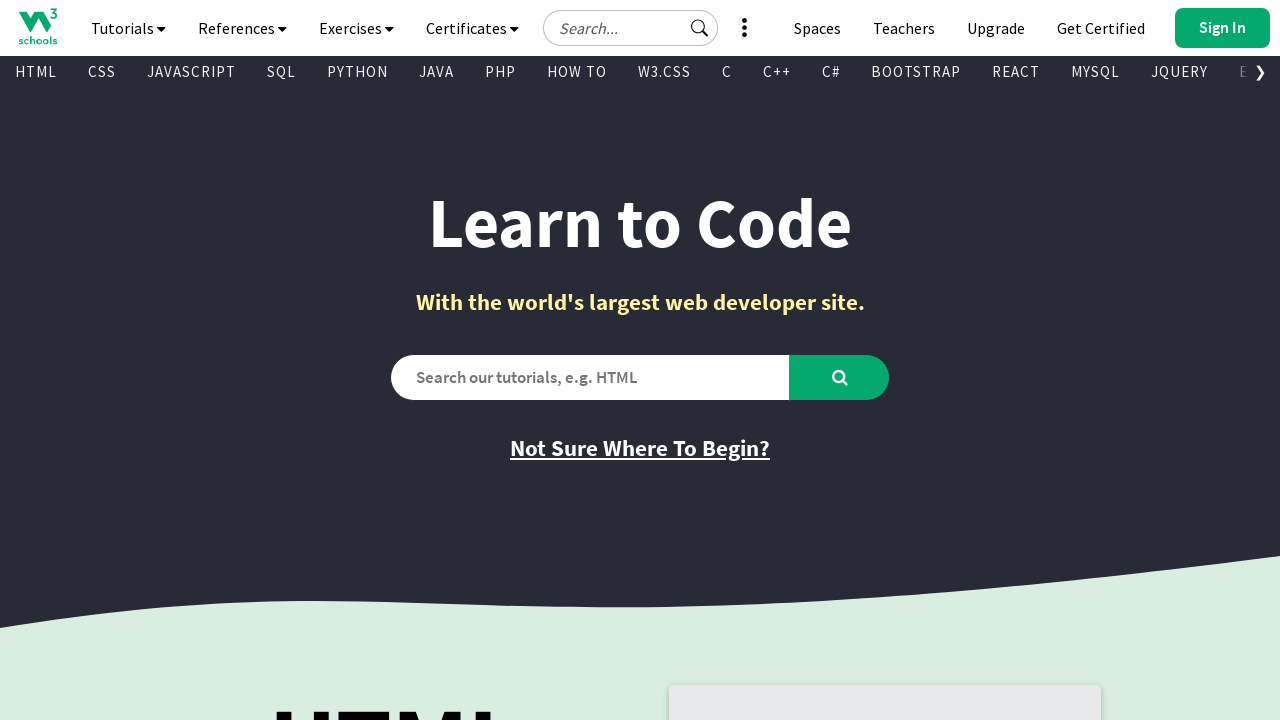

Found displayed link: 'GET CERTIFIED' -> 'https://campus.w3schools.com/collections/certifications'
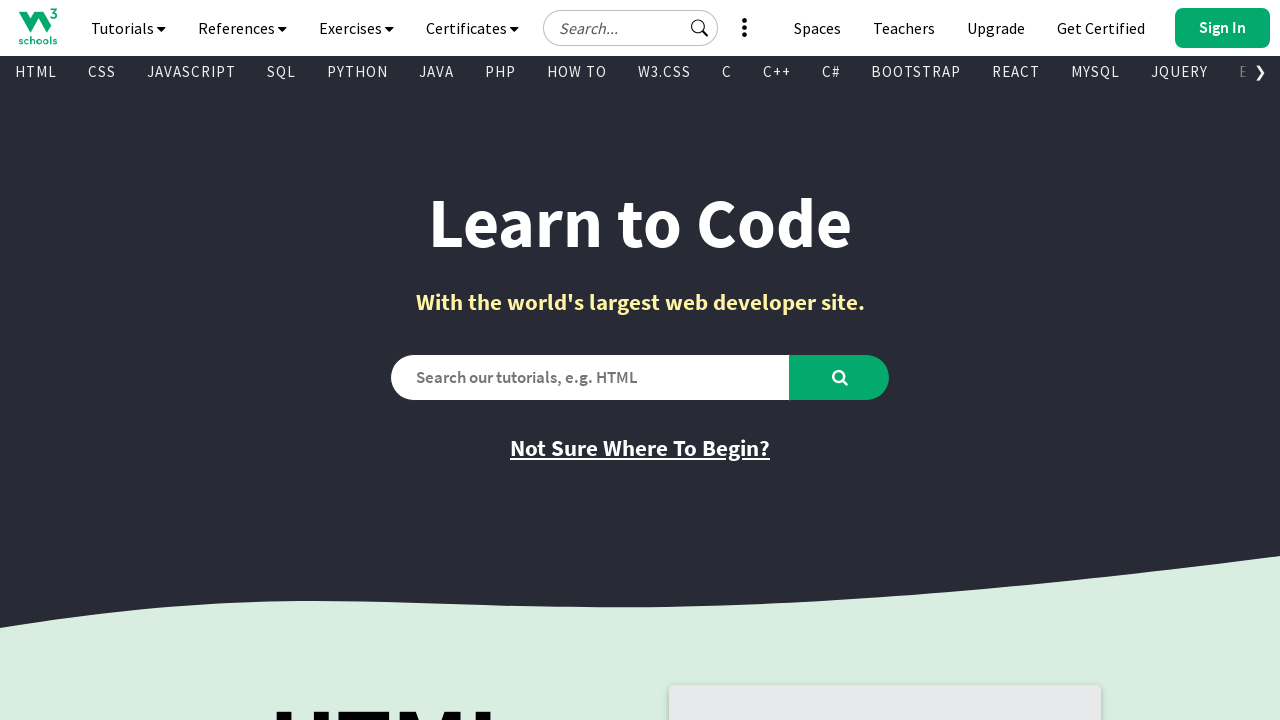

Found displayed link: 'FOR TEACHERS' -> '/academy/index.php'
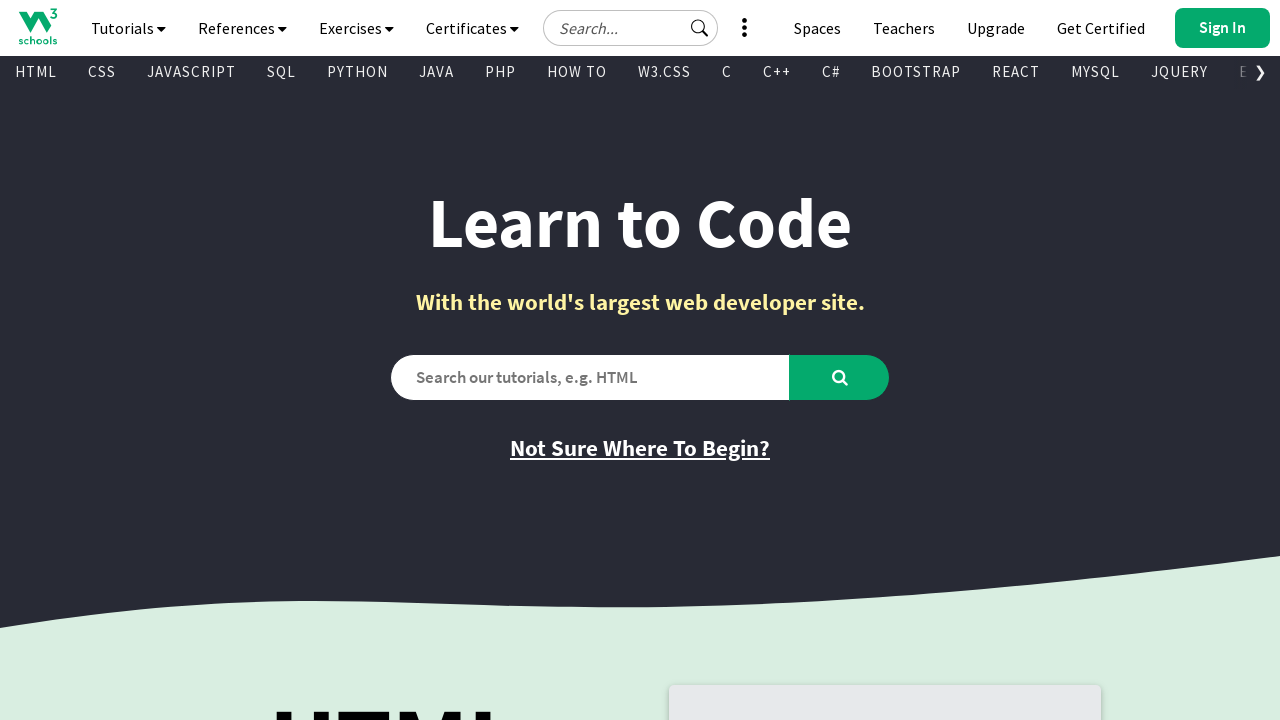

Found displayed link: 'BOOTCAMPS' -> '/bootcamp/index.php'
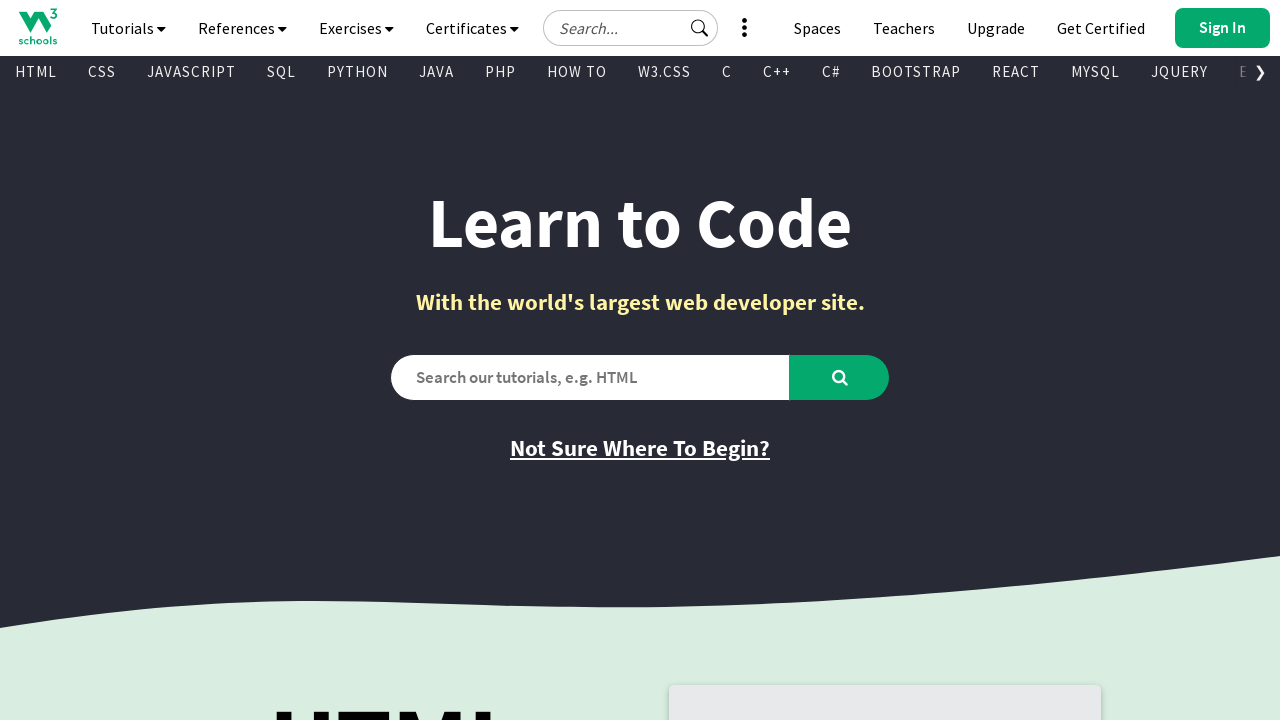

Found displayed link: 'CONTACT US' -> 'javascript:void(0);'
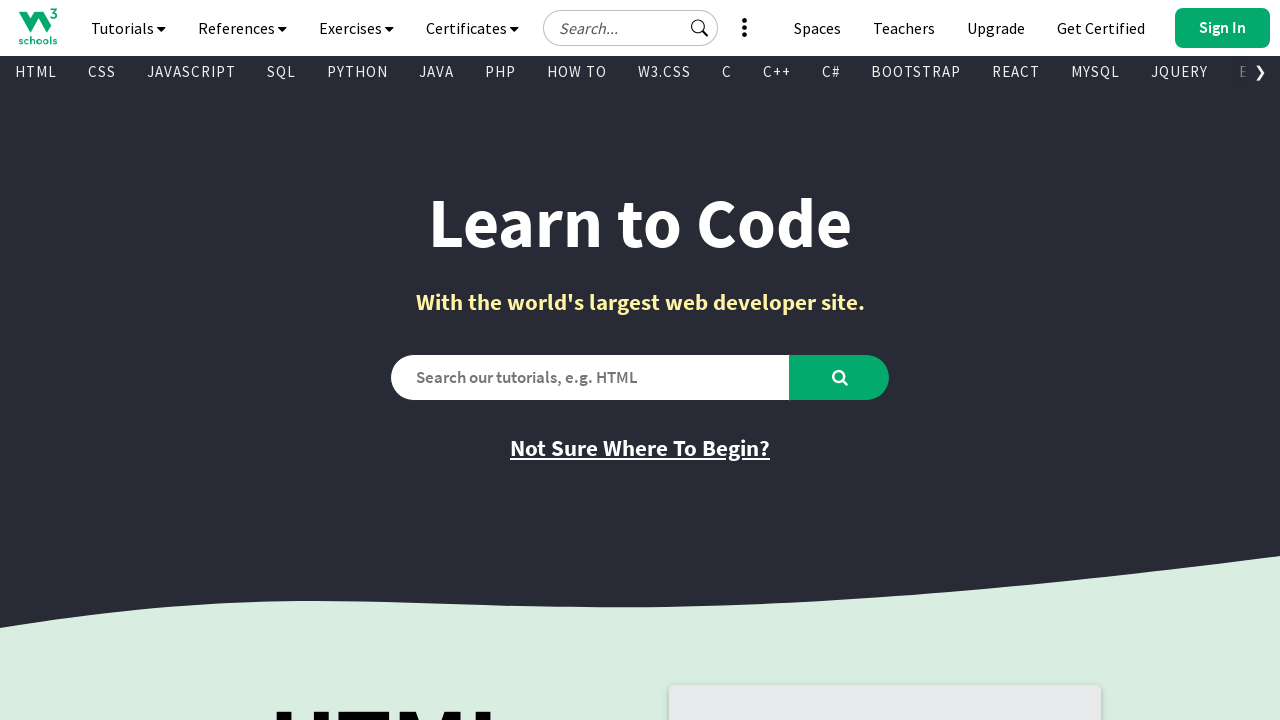

Found displayed link: 'HTML Tutorial' -> '/html/default.asp'
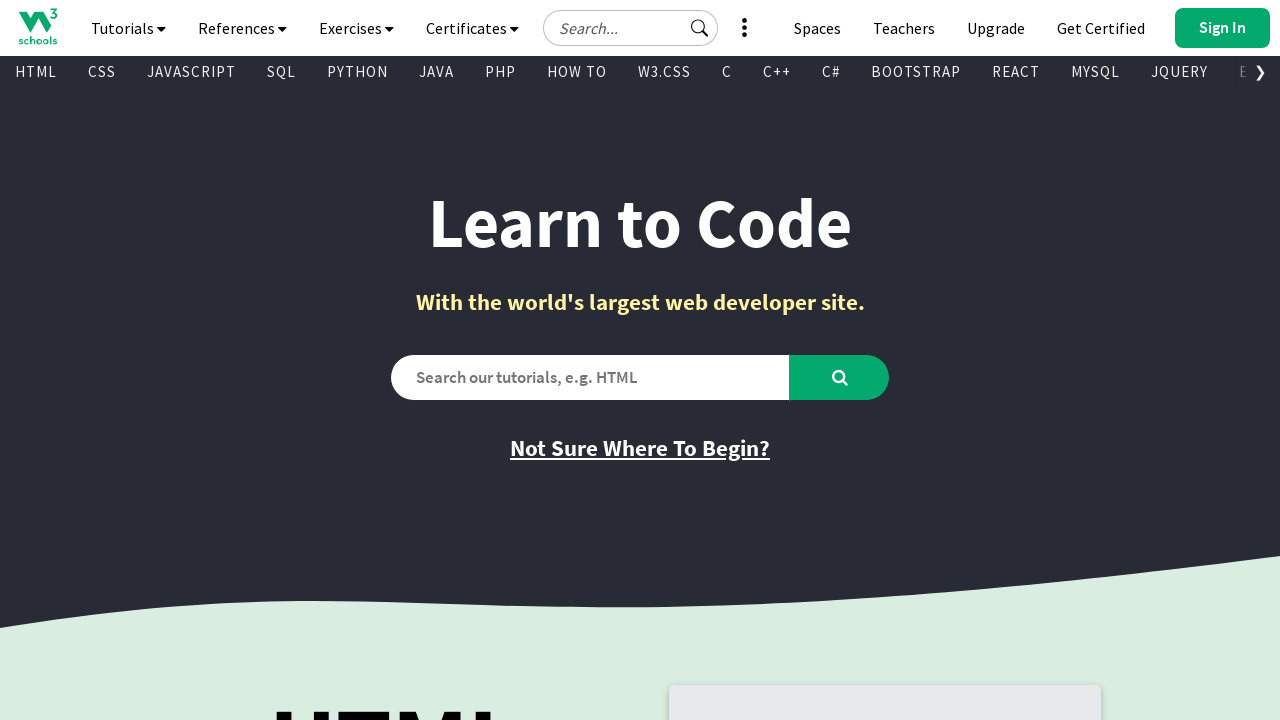

Found displayed link: 'CSS Tutorial' -> '/css/default.asp'
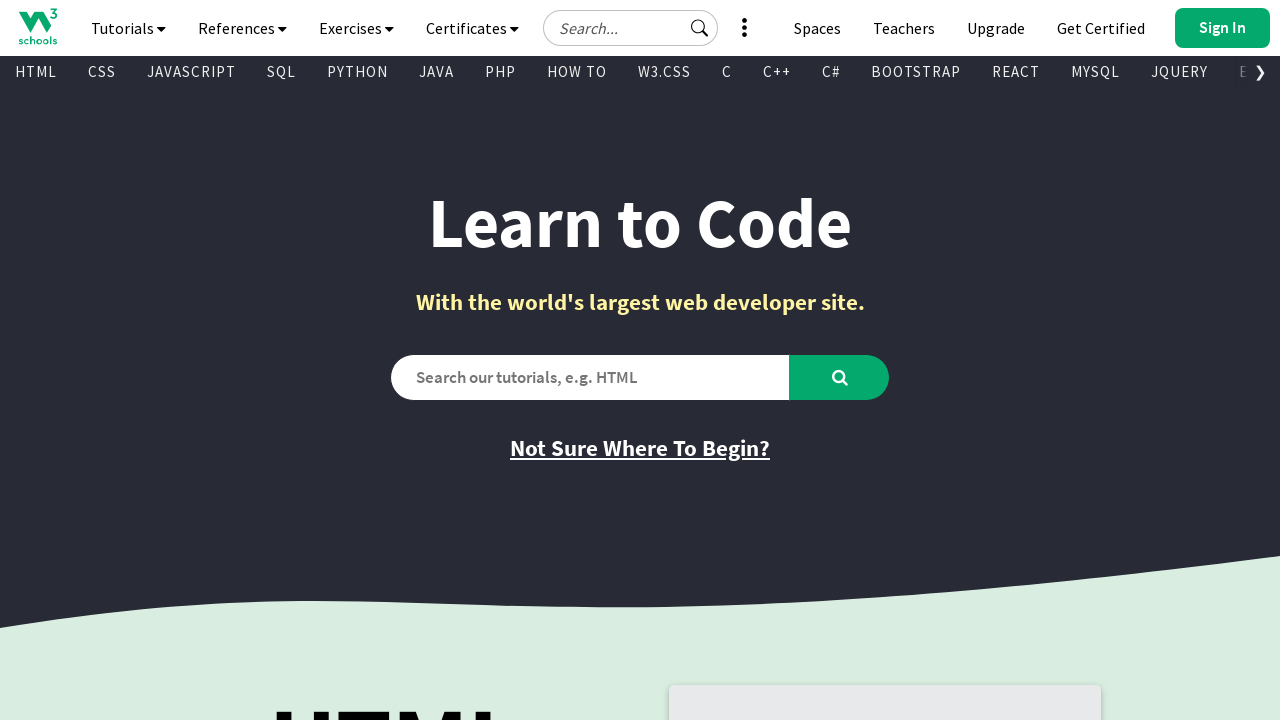

Found displayed link: 'JavaScript Tutorial' -> '/js/default.asp'
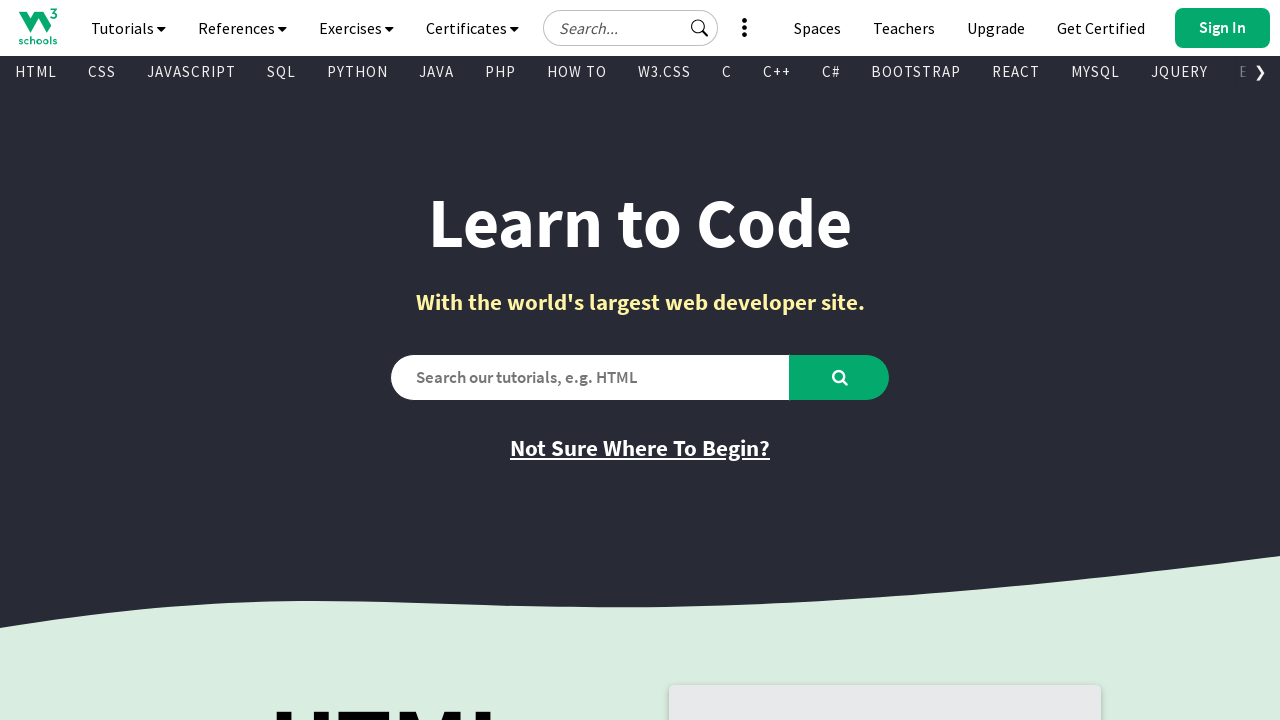

Found displayed link: 'How To Tutorial' -> '/howto/default.asp'
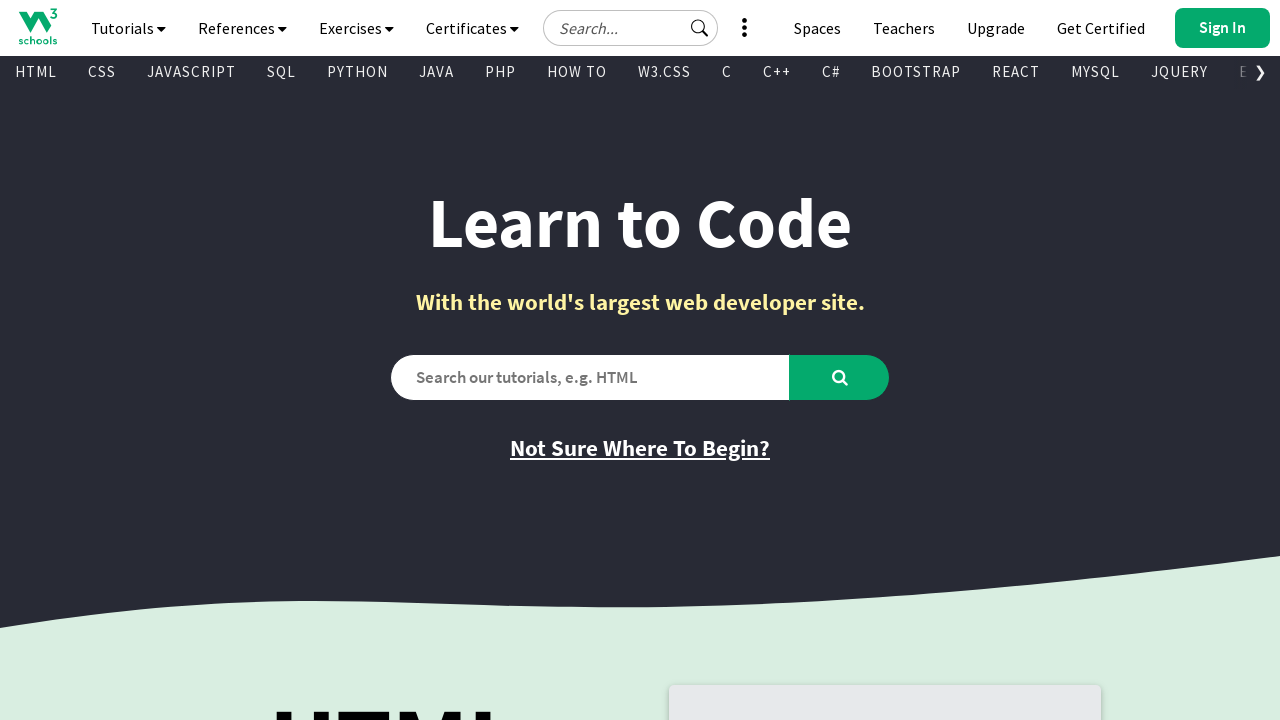

Found displayed link: 'SQL Tutorial' -> '/sql/default.asp'
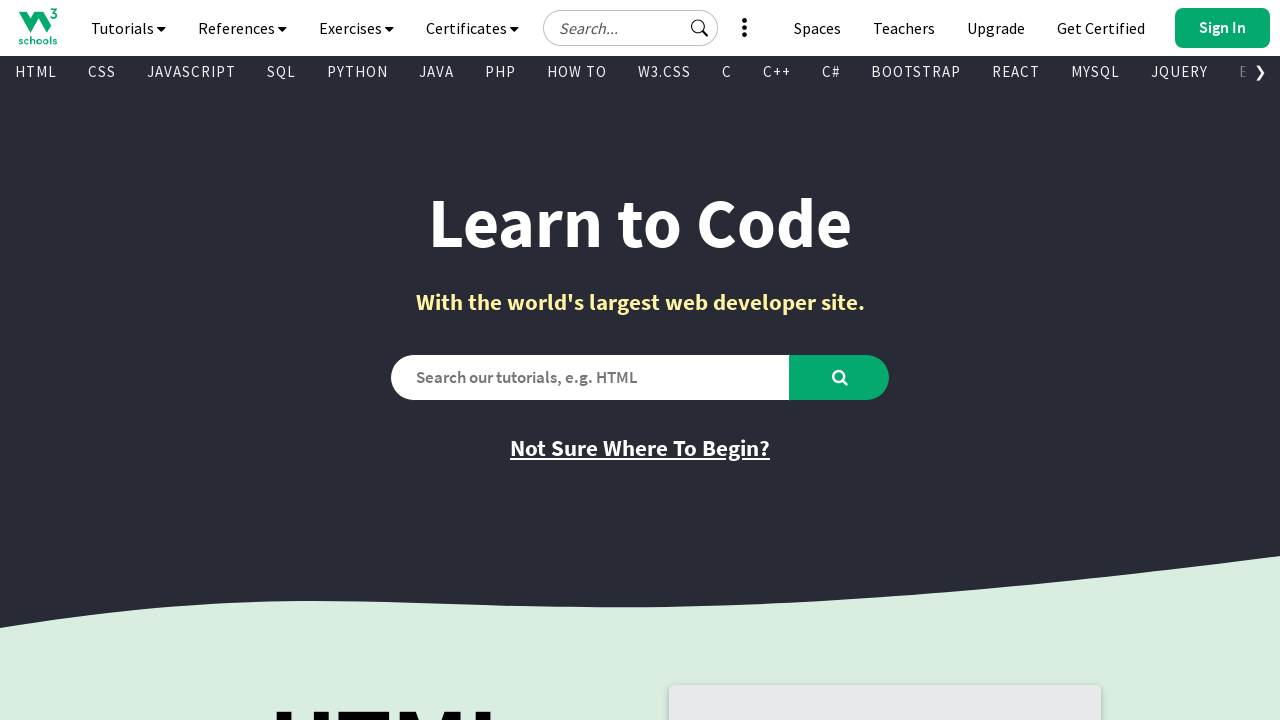

Found displayed link: 'Python Tutorial' -> '/python/default.asp'
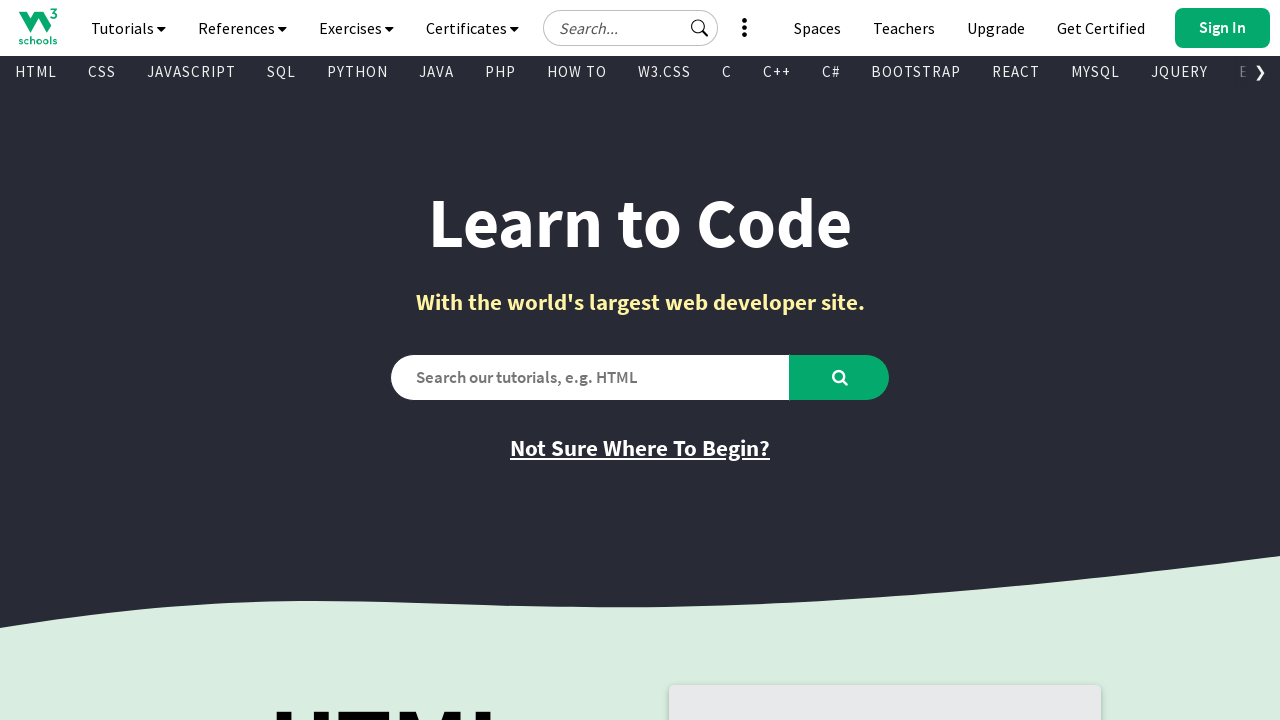

Found displayed link: 'W3.CSS Tutorial' -> '/w3css/default.asp'
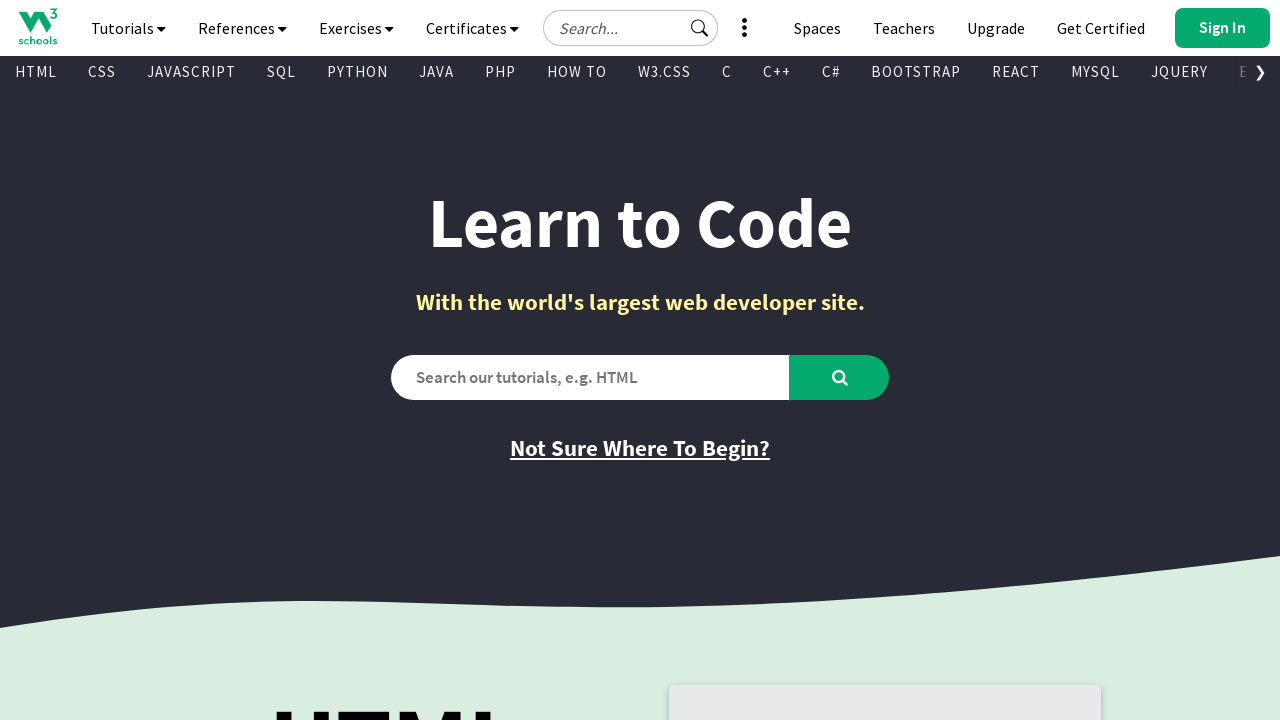

Found displayed link: 'Bootstrap Tutorial' -> '/bootstrap/bootstrap_ver.asp'
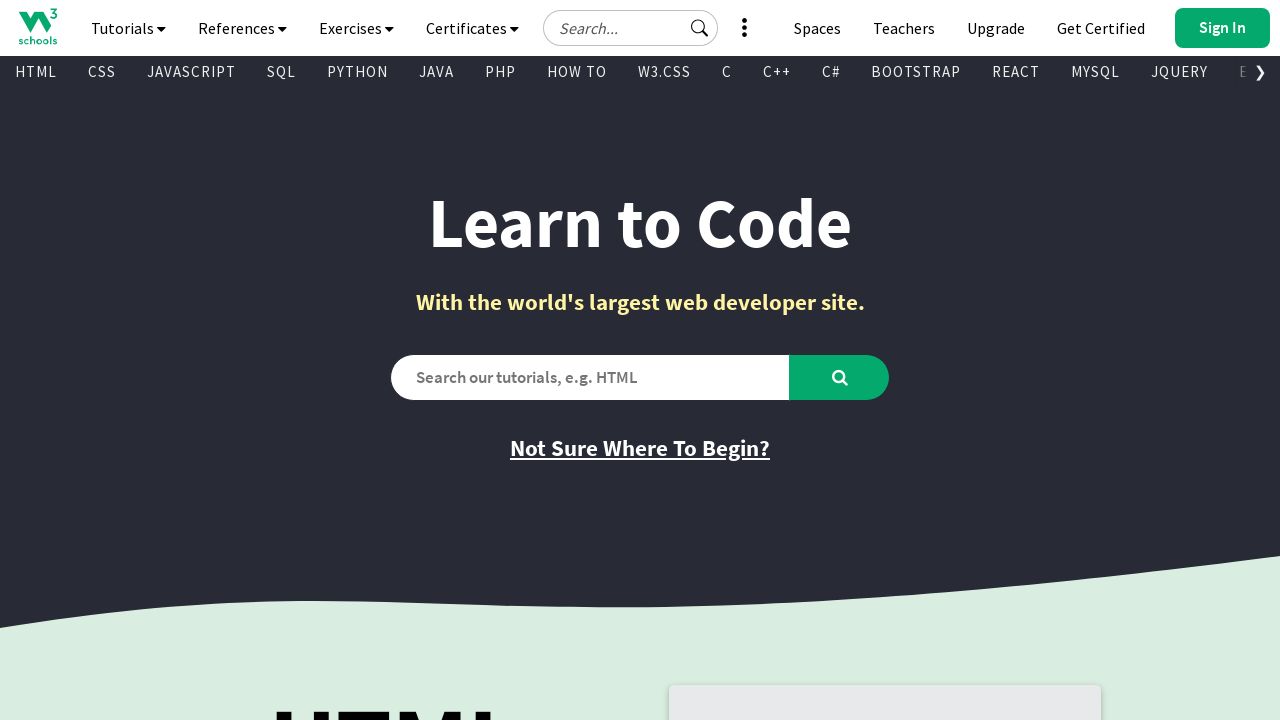

Found displayed link: 'PHP Tutorial' -> '/php/default.asp'
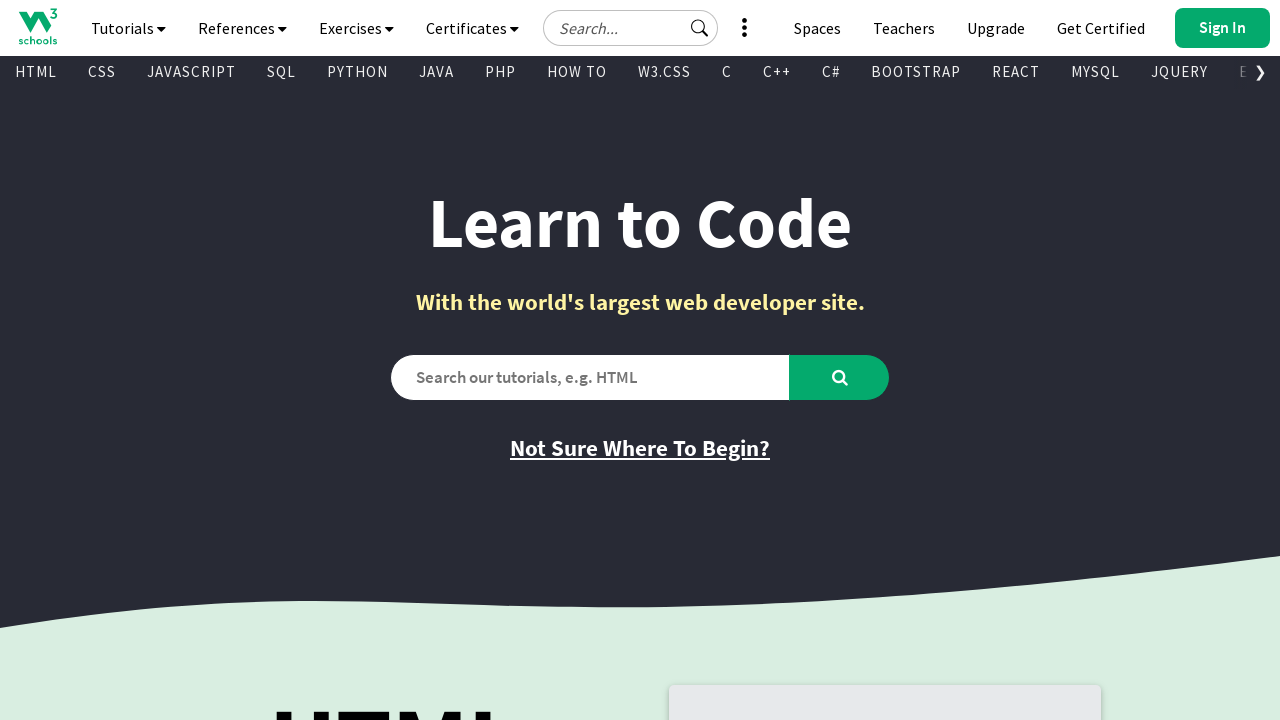

Found displayed link: 'Java Tutorial' -> '/java/default.asp'
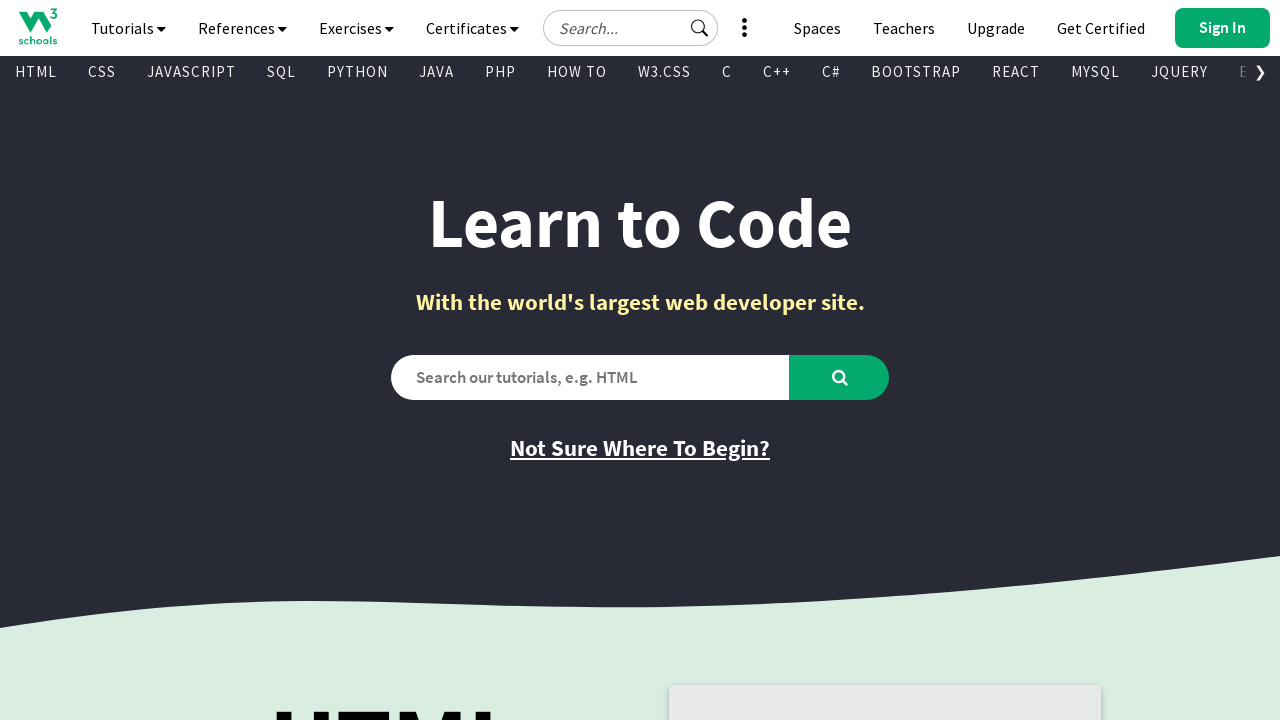

Found displayed link: 'C++ Tutorial' -> '/cpp/default.asp'
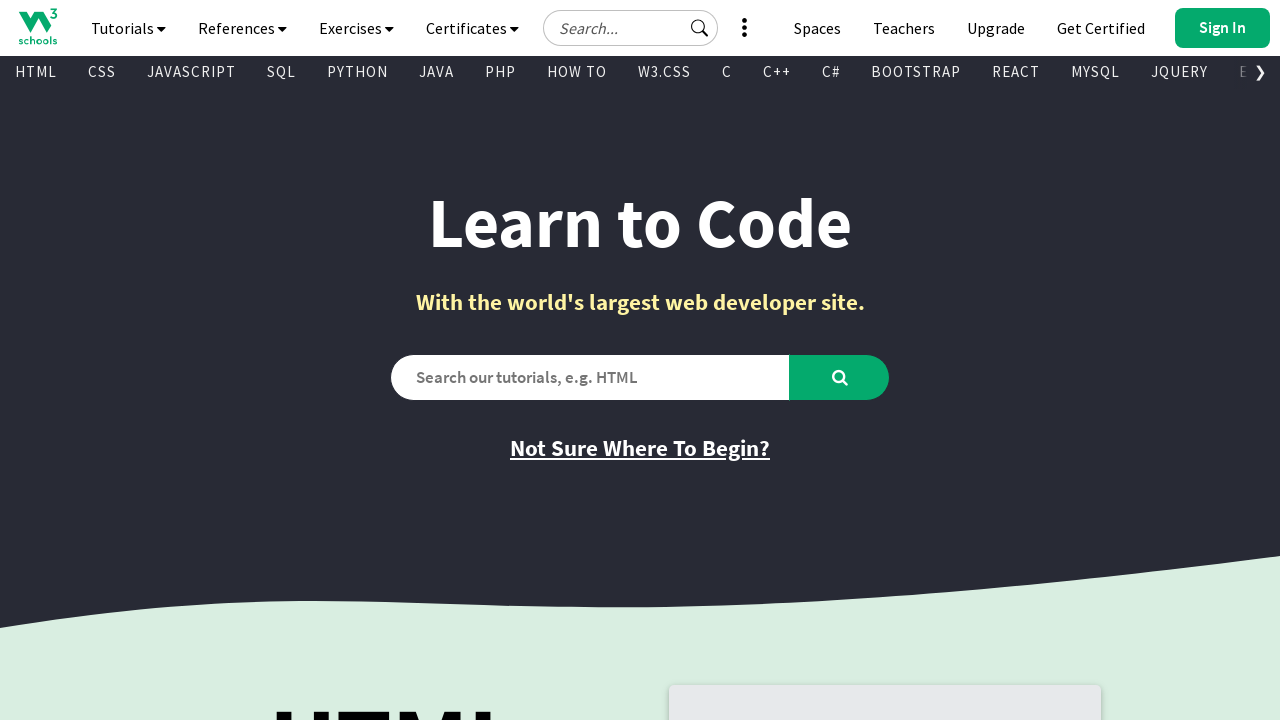

Found displayed link: 'jQuery Tutorial' -> '/jquery/default.asp'
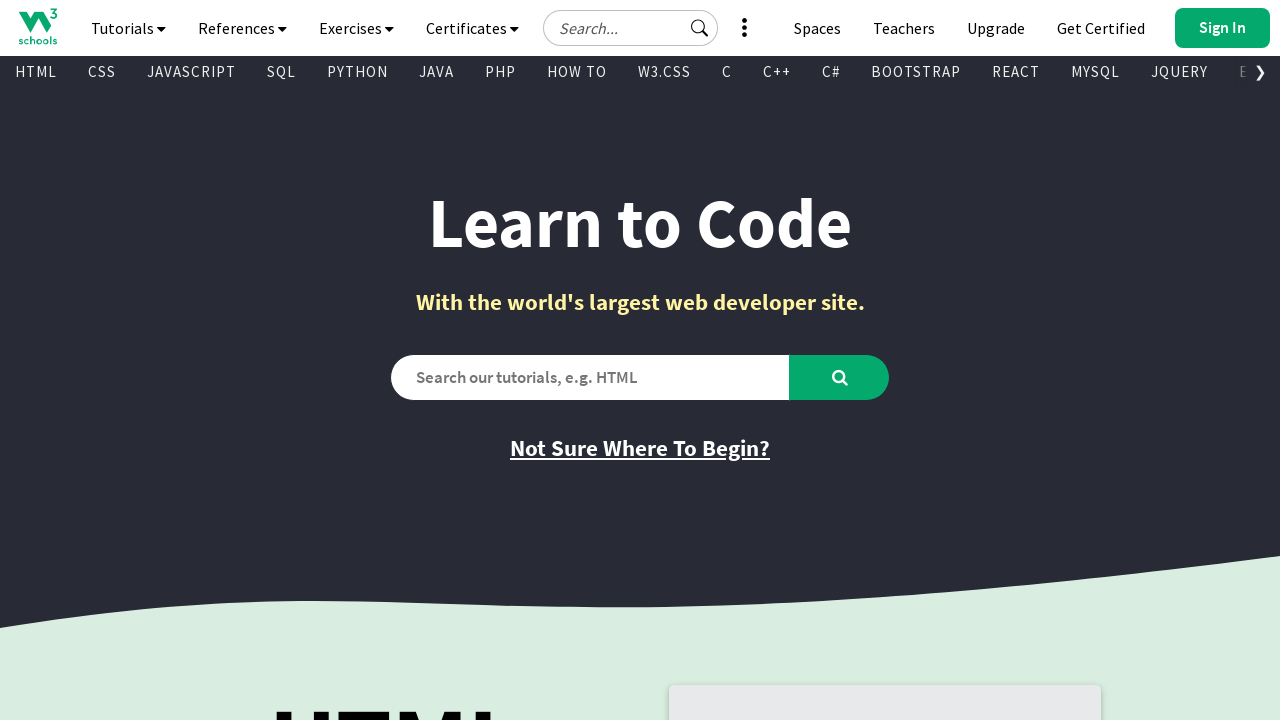

Found displayed link: 'HTML Reference' -> '/tags/default.asp'
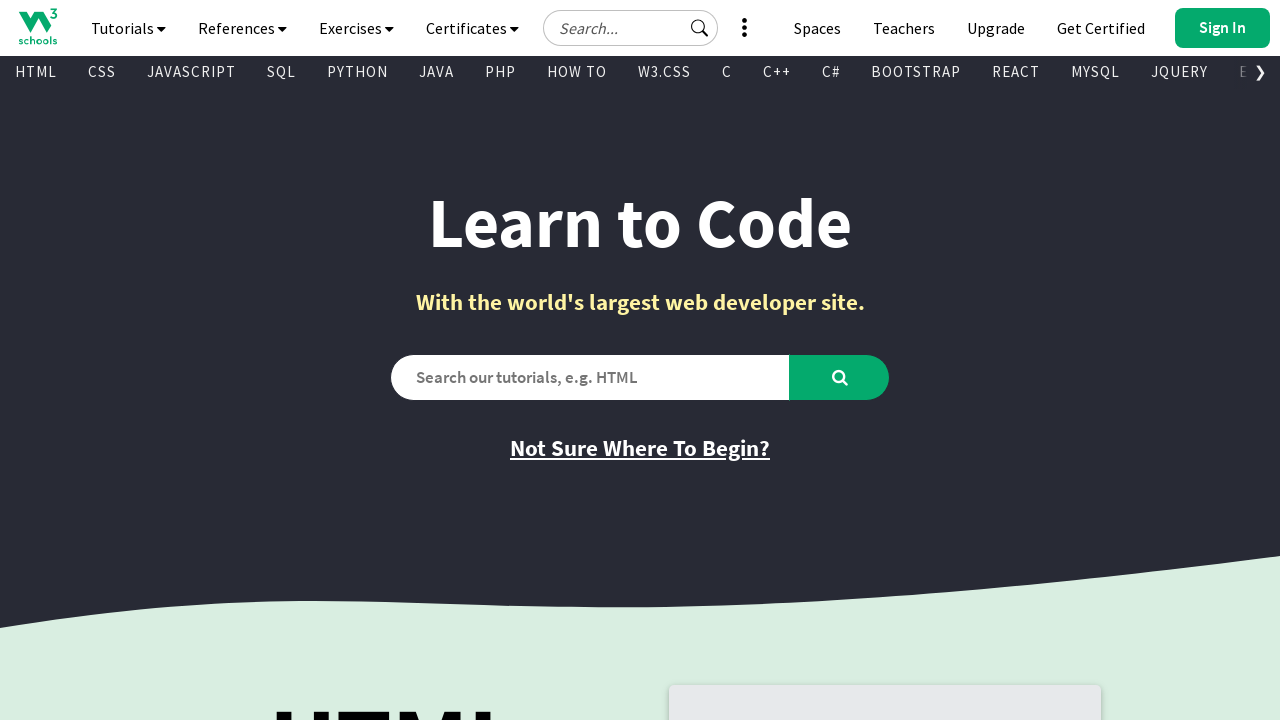

Found displayed link: 'CSS Reference' -> '/cssref/index.php'
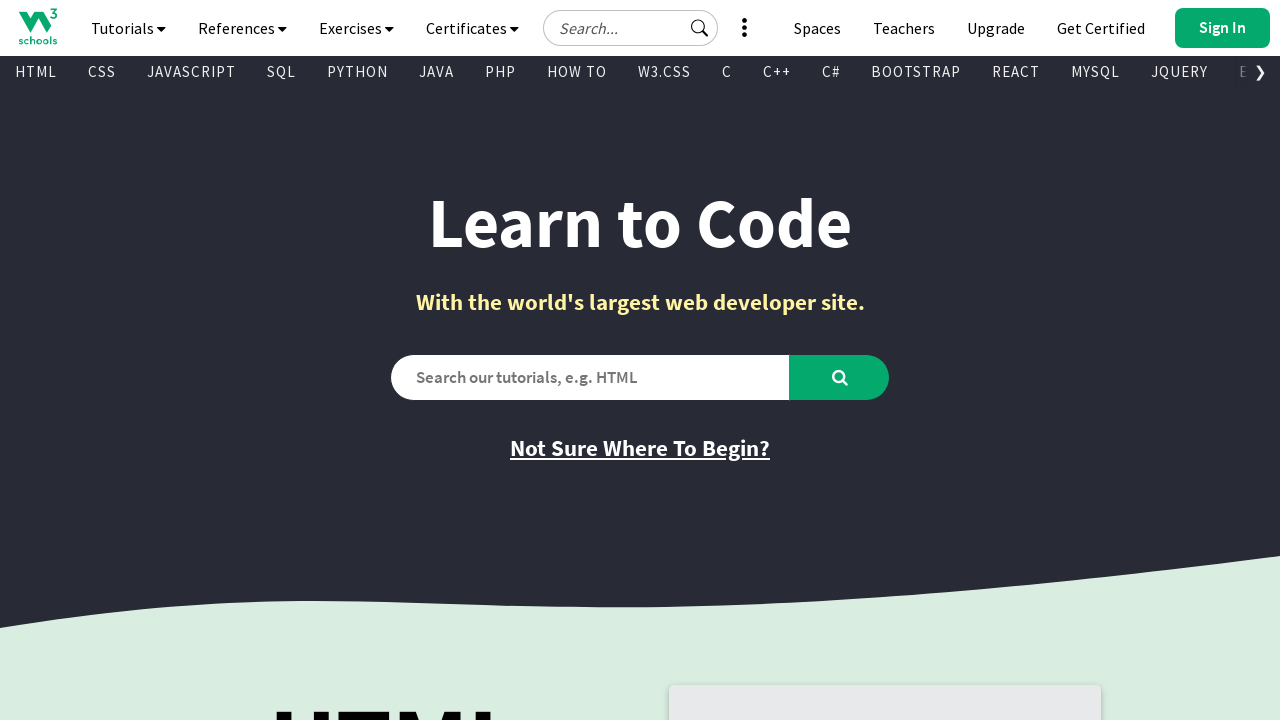

Found displayed link: 'JavaScript Reference' -> '/jsref/default.asp'
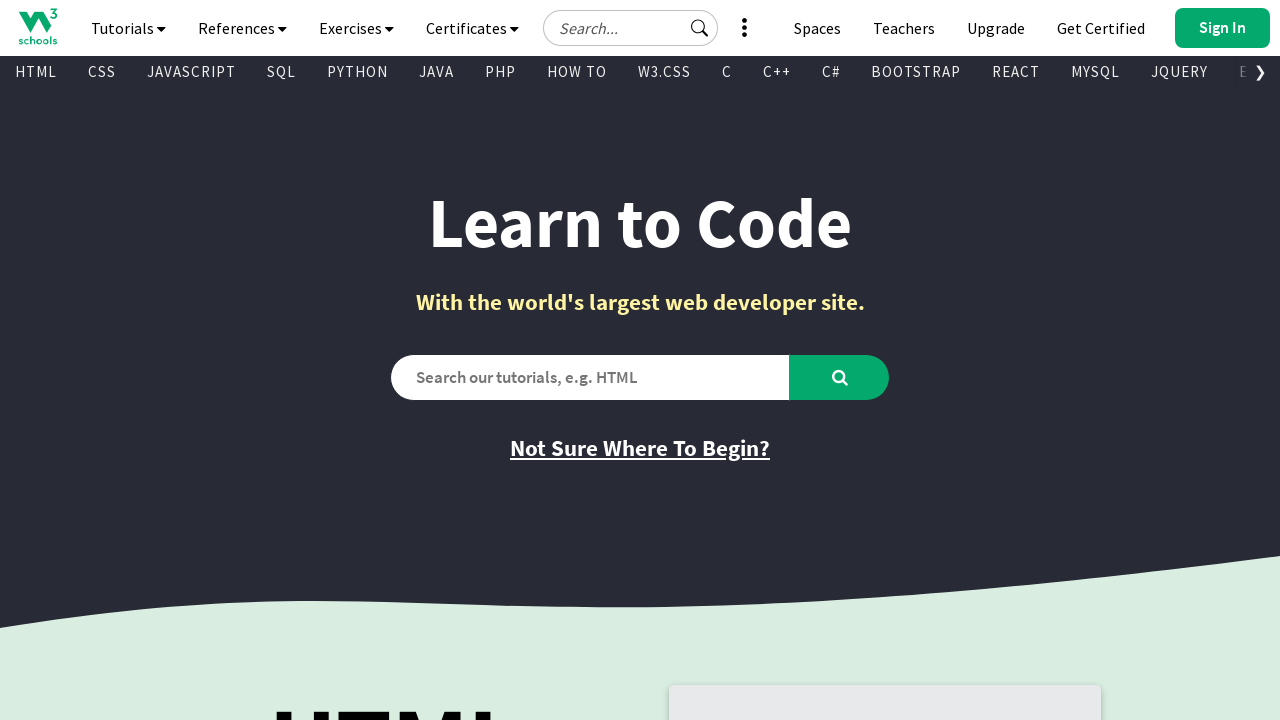

Found displayed link: 'SQL Reference' -> '/sql/sql_ref_keywords.asp'
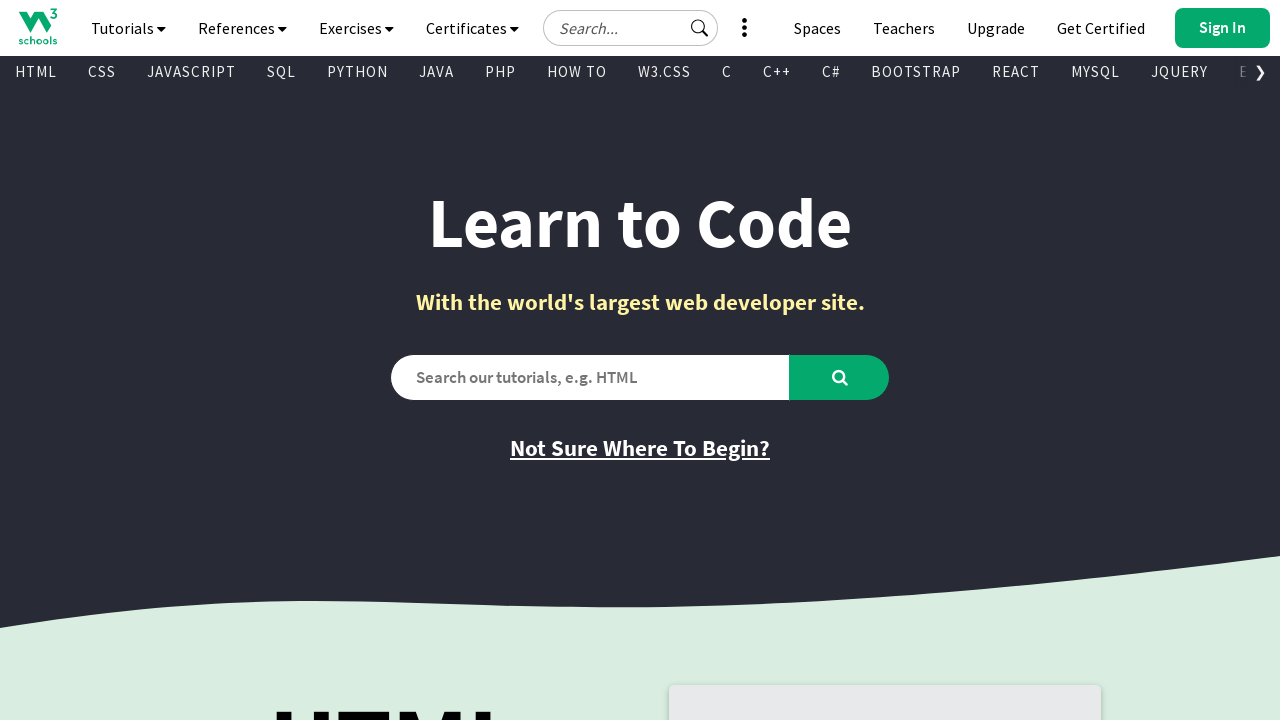

Found displayed link: 'Python Reference' -> '/python/python_reference.asp'
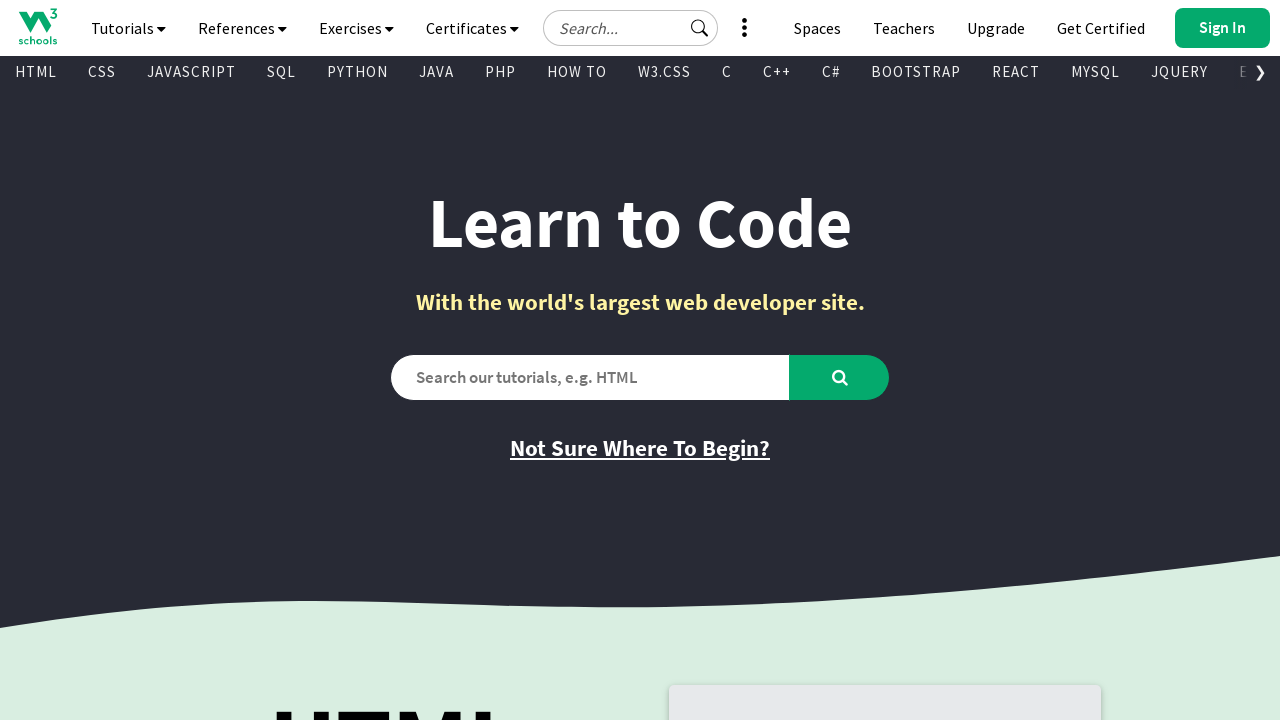

Found displayed link: 'W3.CSS Reference' -> '/w3css/w3css_references.asp'
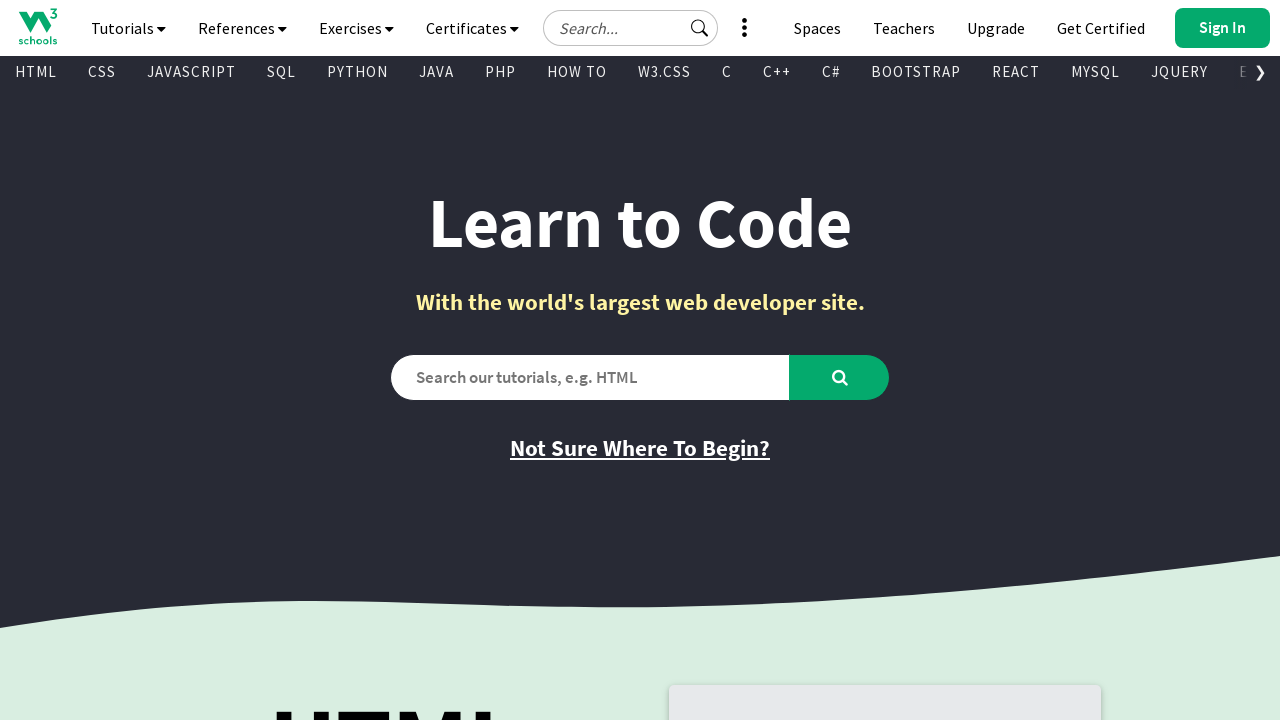

Found displayed link: 'Bootstrap Reference' -> '/bootstrap/bootstrap_ref_all_classes.asp'
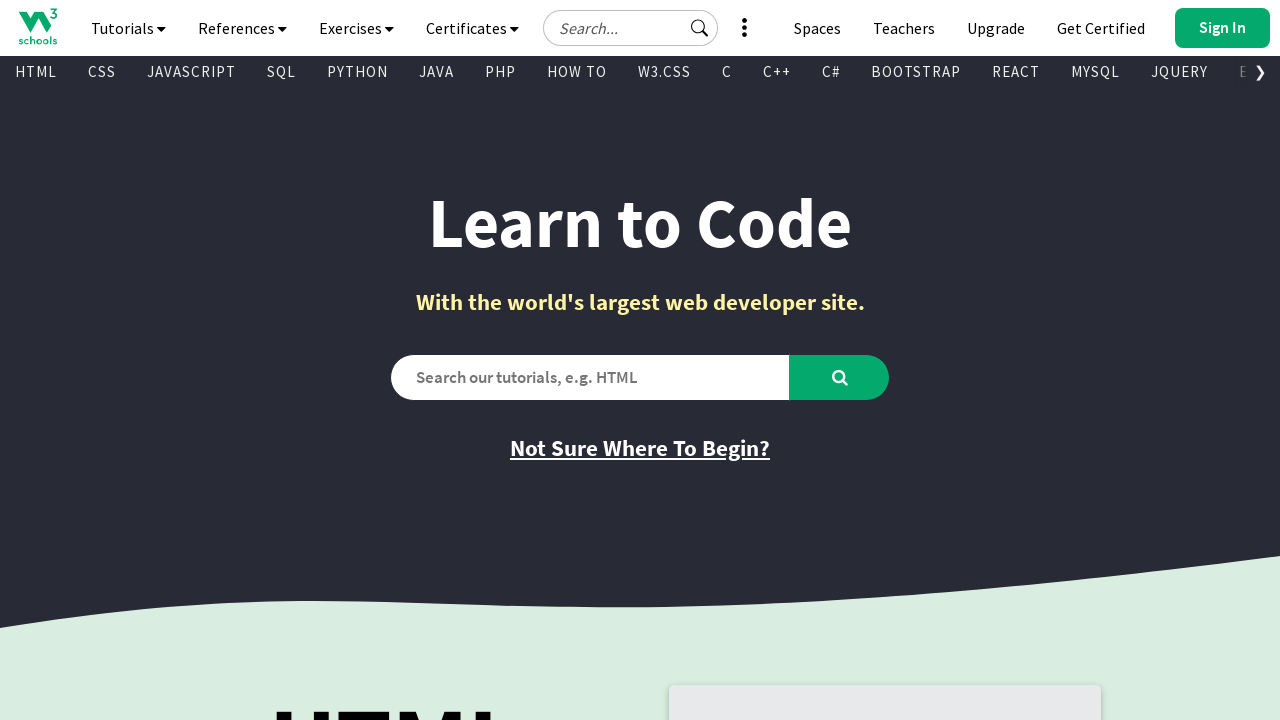

Found displayed link: 'PHP Reference' -> '/php/php_ref_overview.asp'
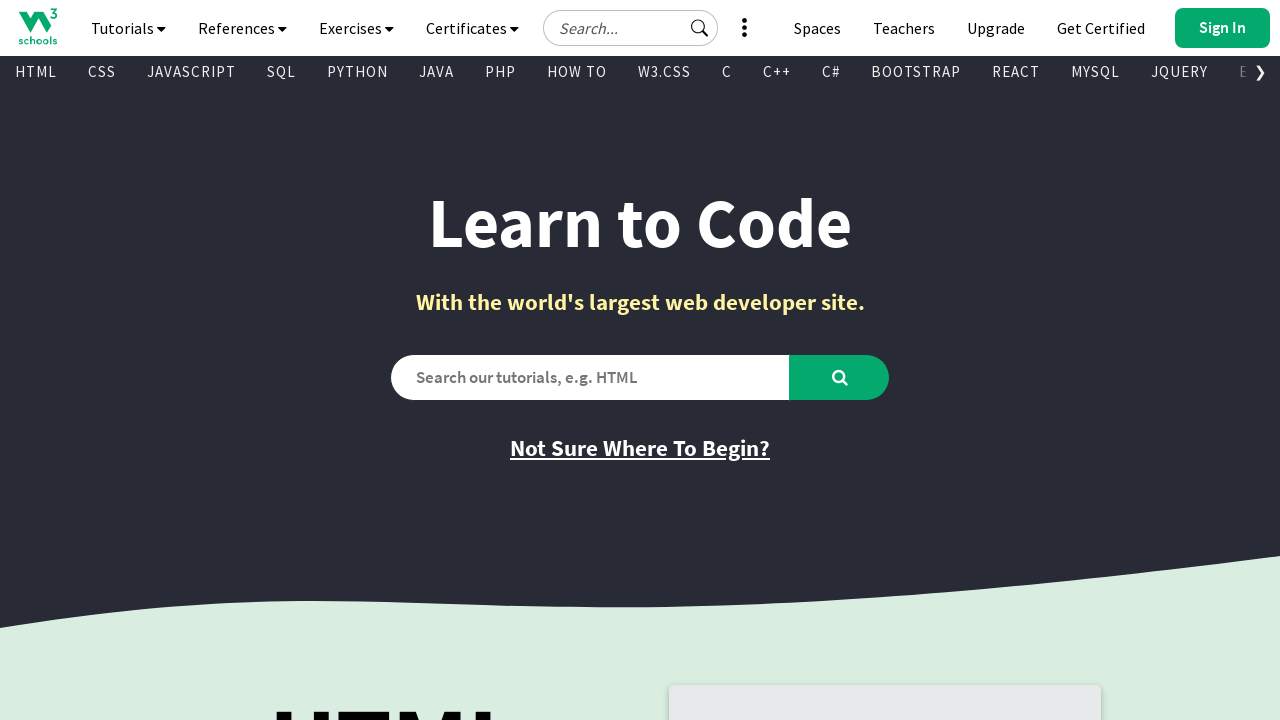

Found displayed link: 'HTML Colors' -> '/colors/colors_names.asp'
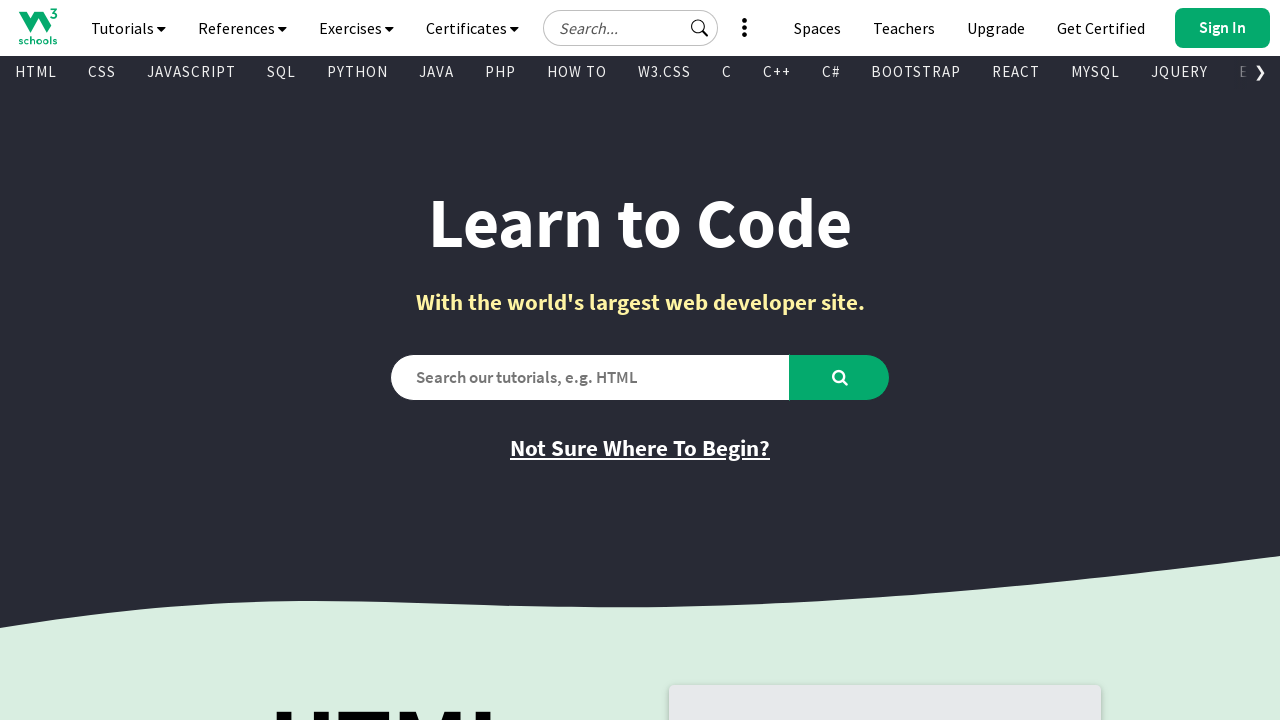

Found displayed link: 'Java Reference' -> '/java/java_ref_keywords.asp'
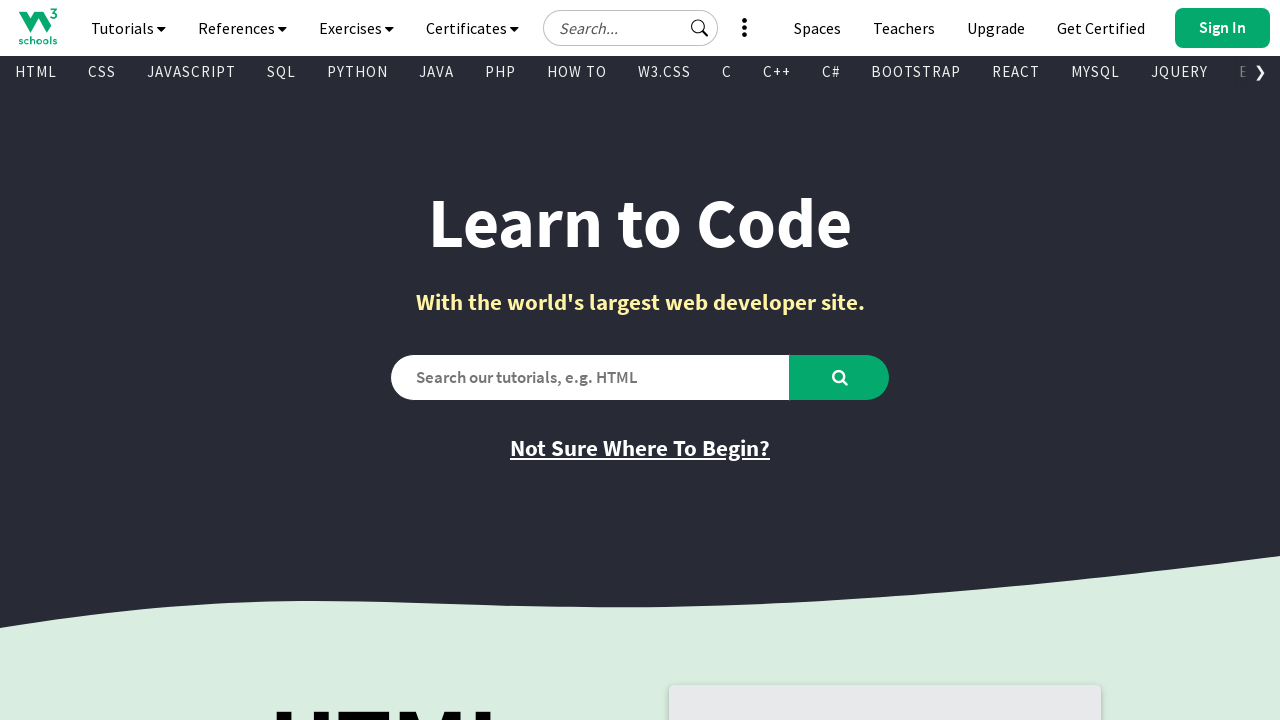

Found displayed link: 'AngularJS Reference' -> '/angularjs/angularjs_ref_directives.asp'
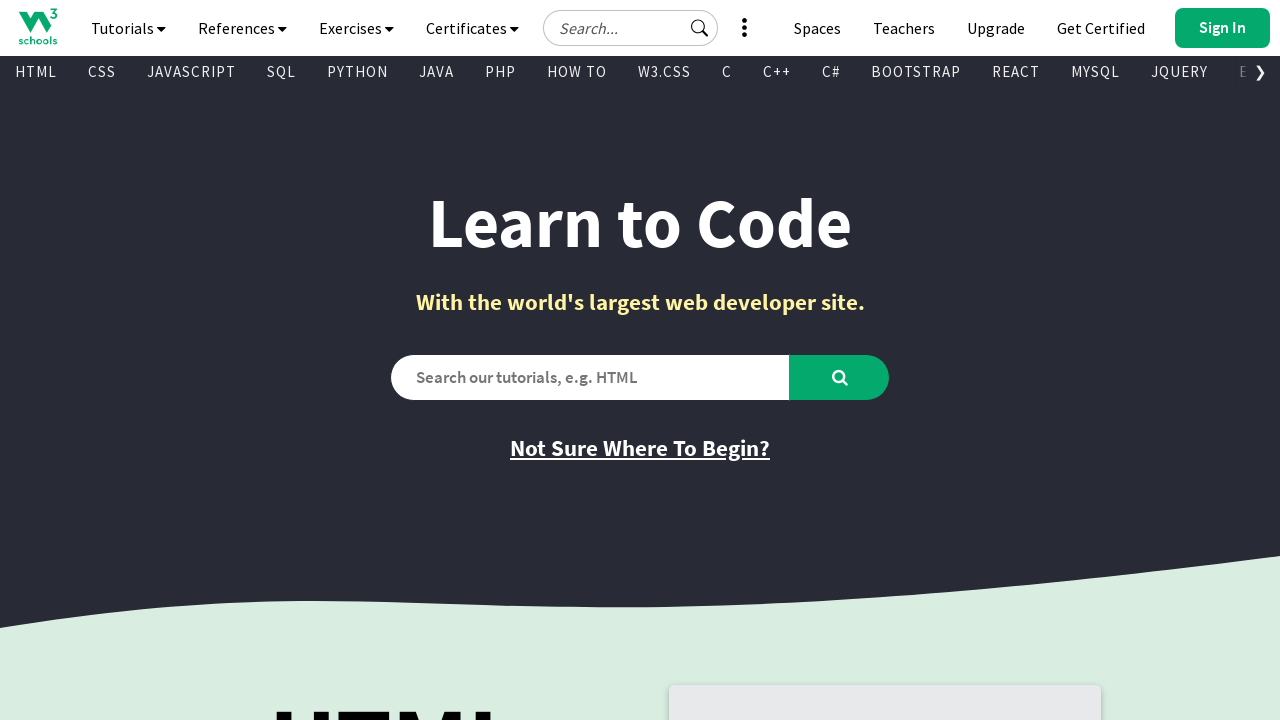

Found displayed link: 'jQuery Reference' -> '/jquery/jquery_ref_overview.asp'
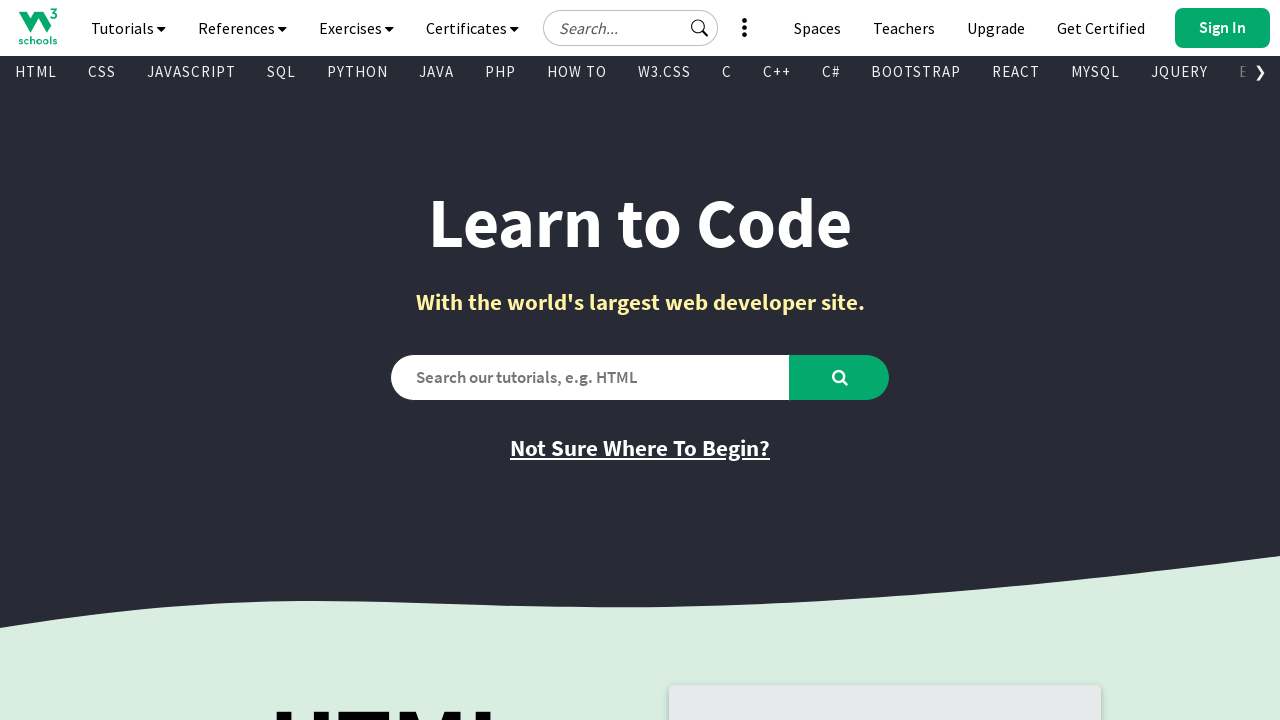

Found displayed link: 'HTML Examples' -> '/html/html_examples.asp'
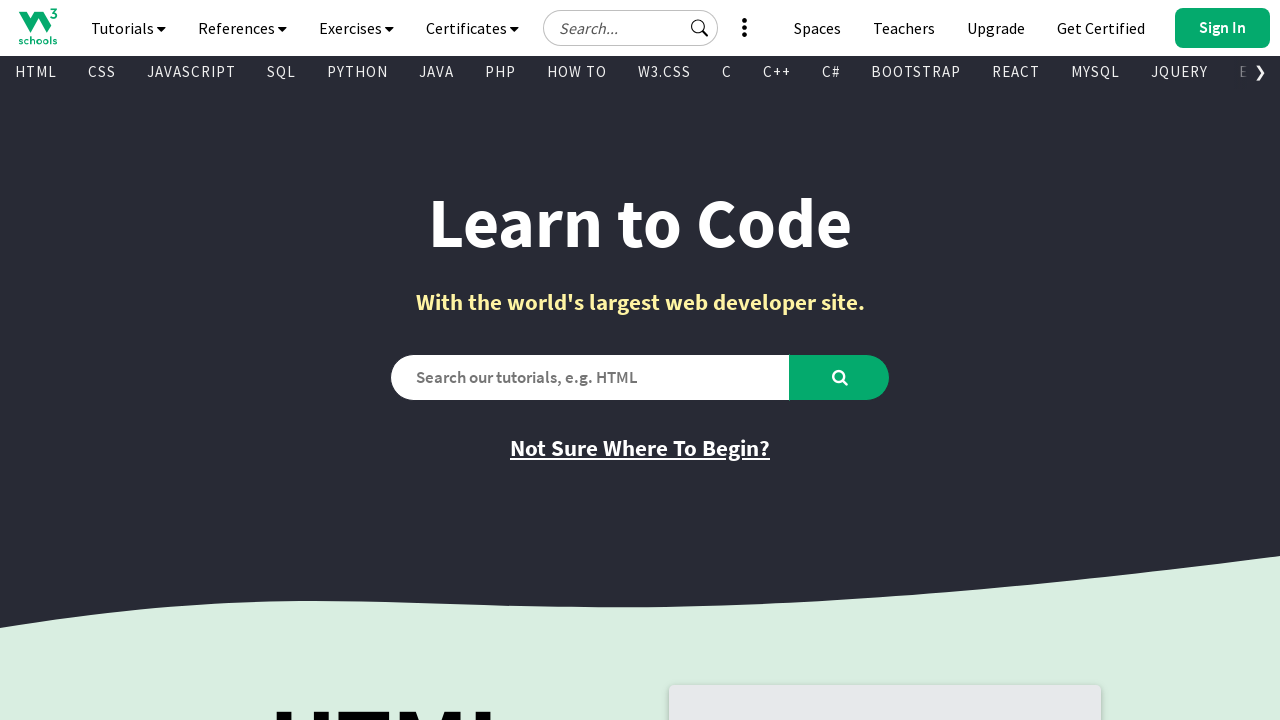

Found displayed link: 'CSS Examples' -> '/css/css_examples.asp'
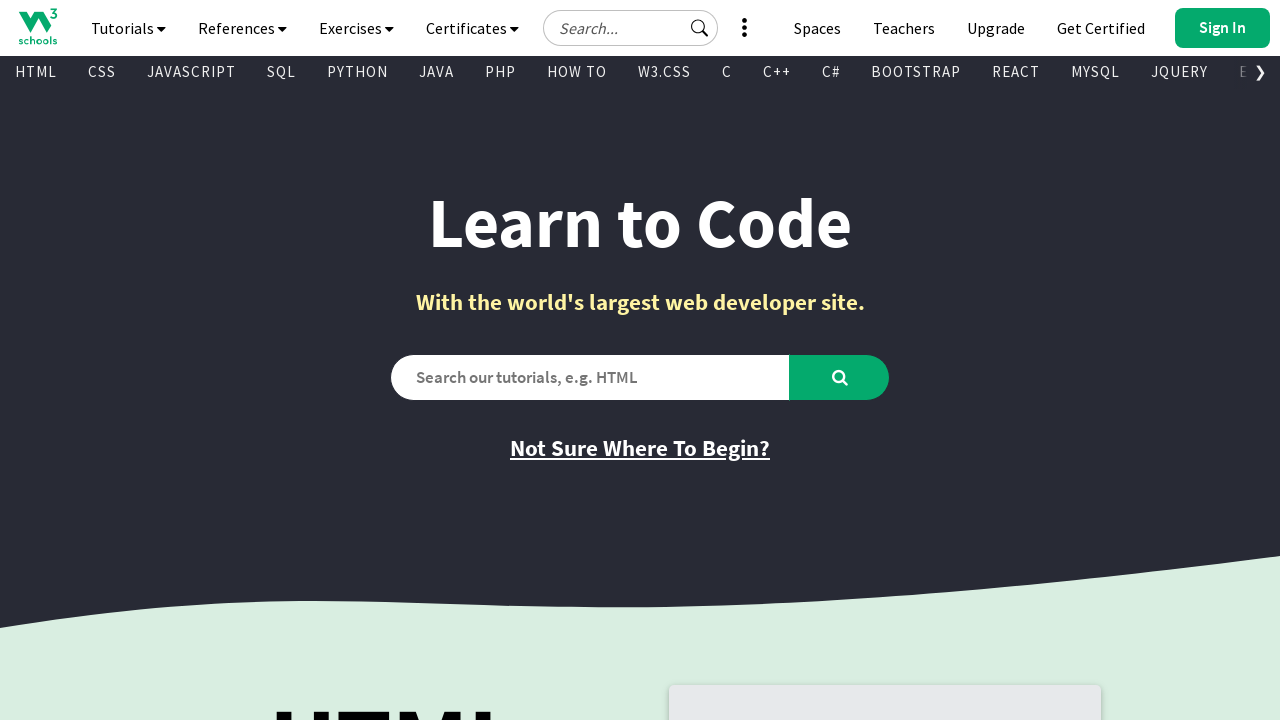

Found displayed link: 'JavaScript Examples' -> '/js/js_examples.asp'
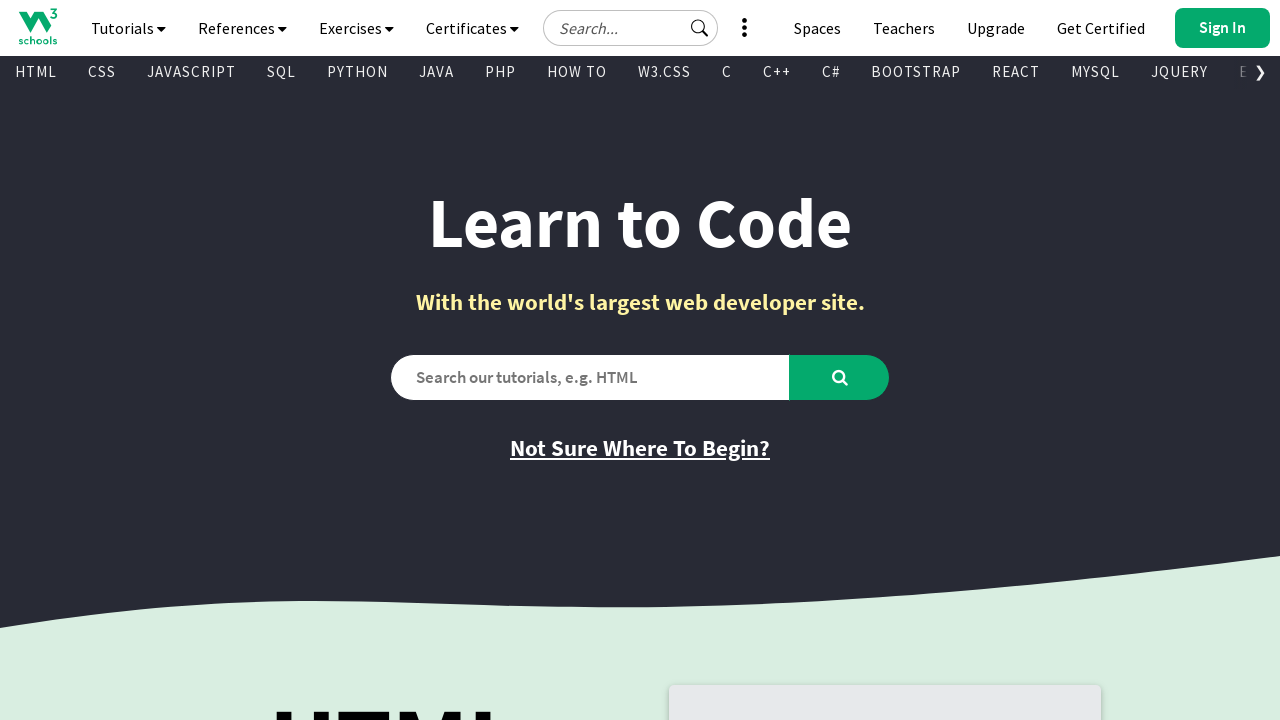

Found displayed link: 'How To Examples' -> '/howto/default.asp'
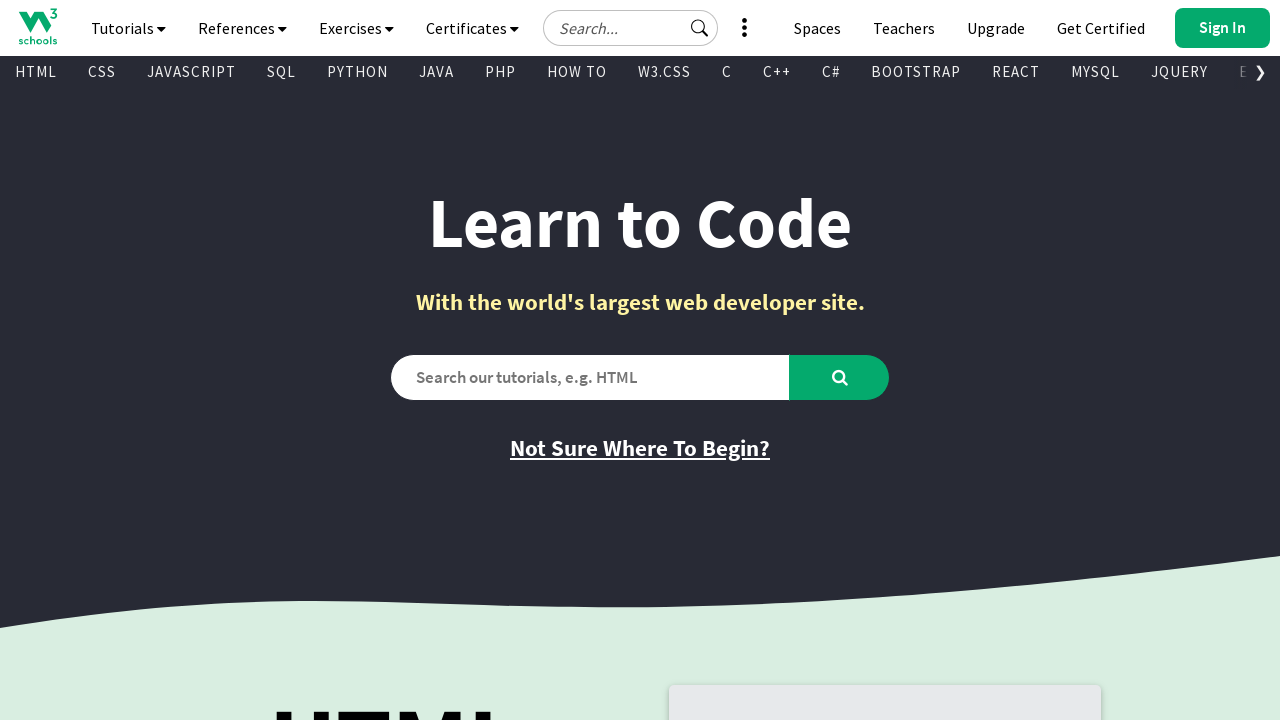

Found displayed link: 'SQL Examples' -> '/sql/sql_examples.asp'
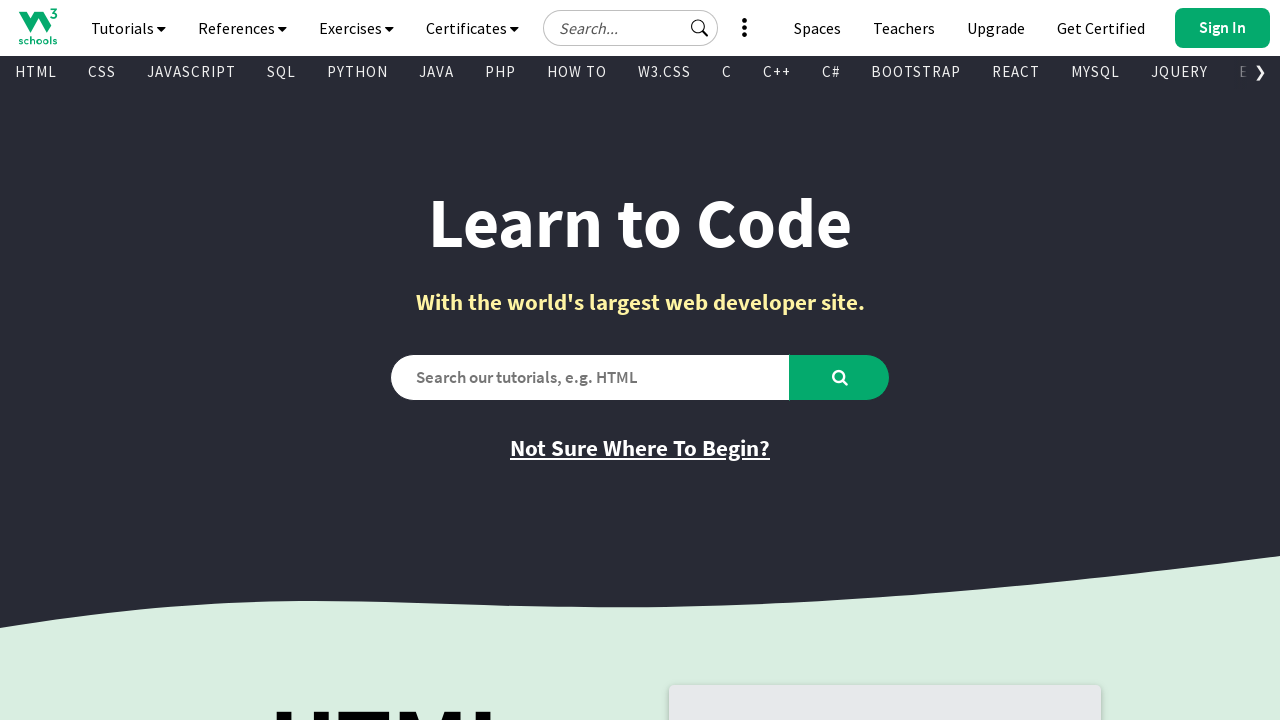

Found displayed link: 'Python Examples' -> '/python/python_examples.asp'
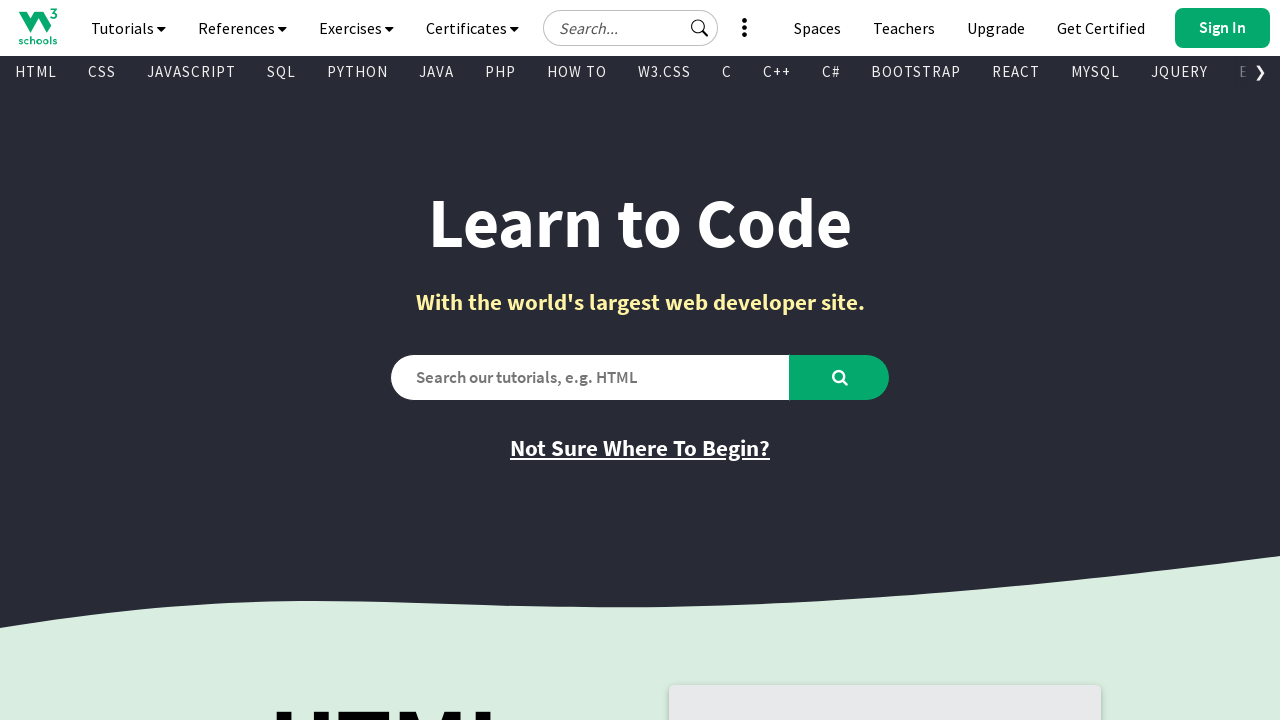

Found displayed link: 'W3.CSS Examples' -> '/w3css/w3css_examples.asp'
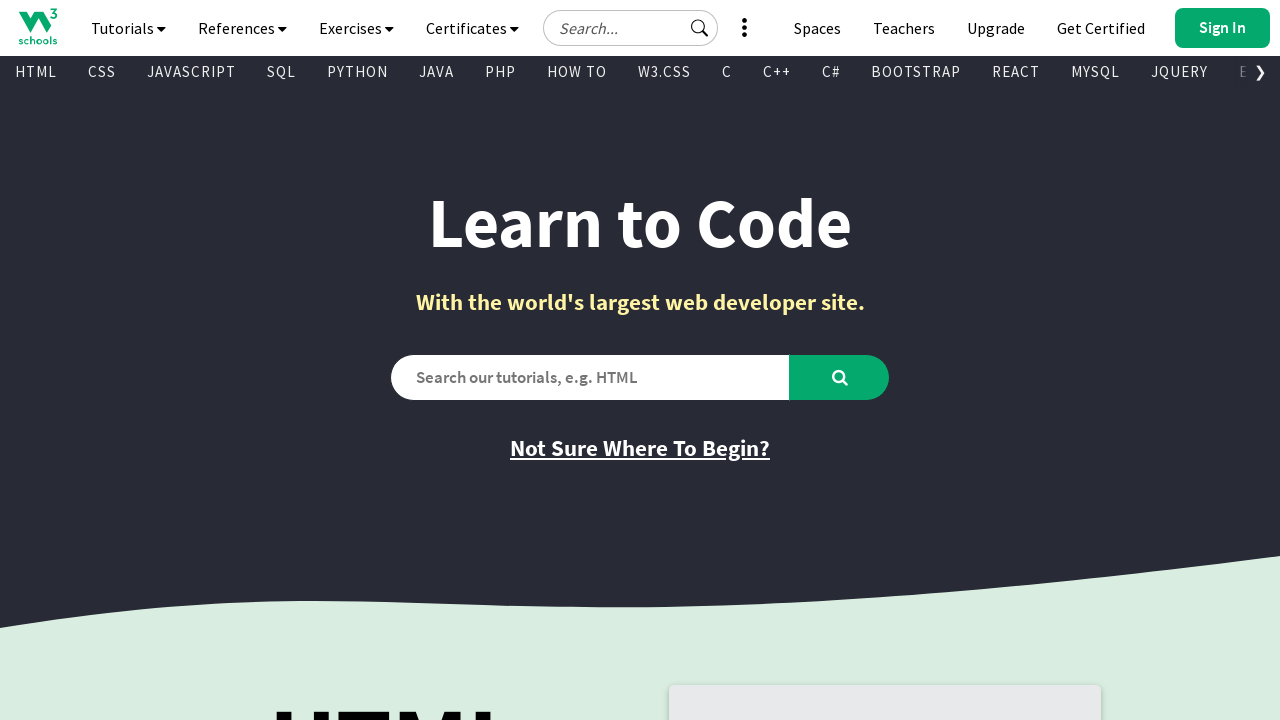

Found displayed link: 'Bootstrap Examples' -> '/bootstrap/bootstrap_examples.asp'
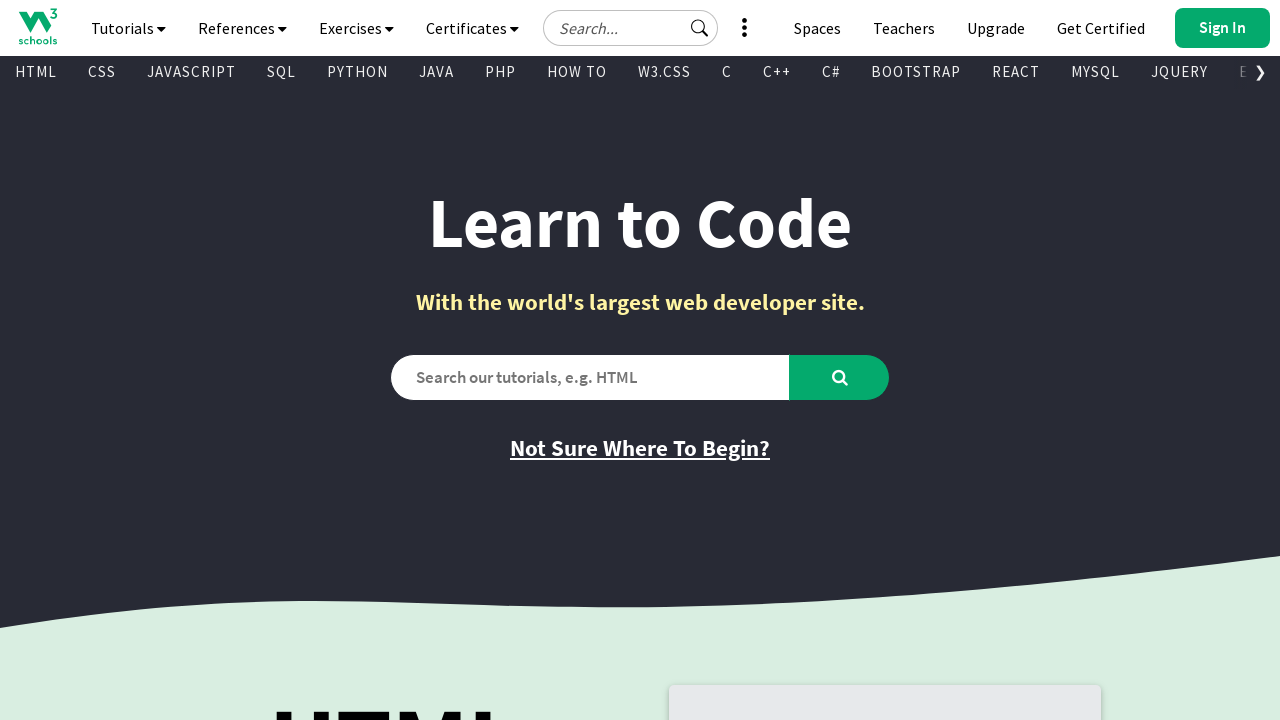

Found displayed link: 'PHP Examples' -> '/php/php_examples.asp'
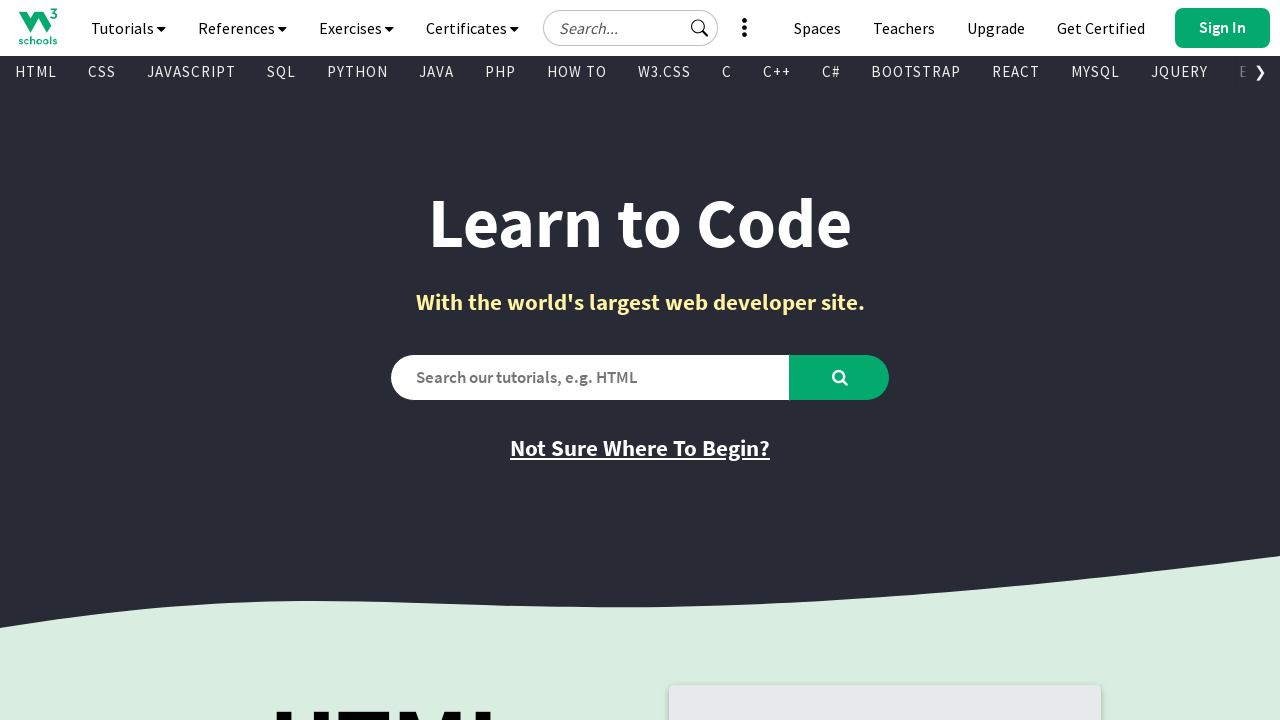

Found displayed link: 'Java Examples' -> '/java/java_examples.asp'
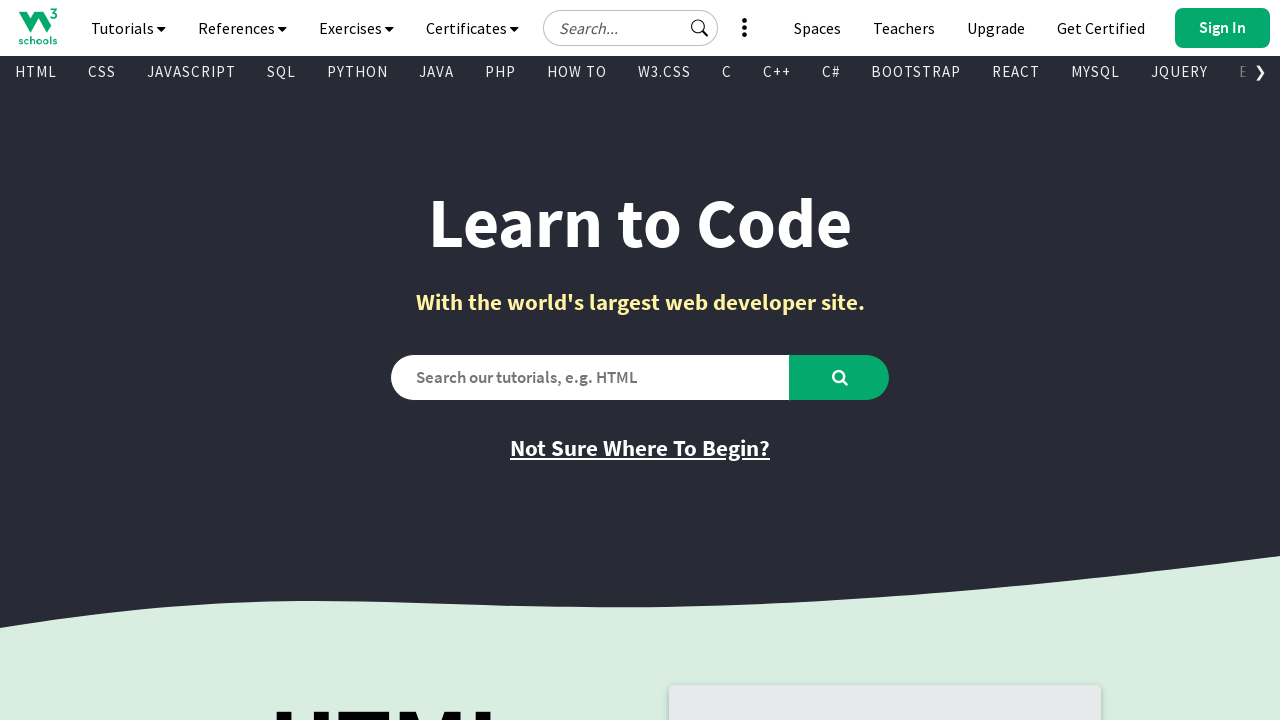

Found displayed link: 'XML Examples' -> '/xml/xml_examples.asp'
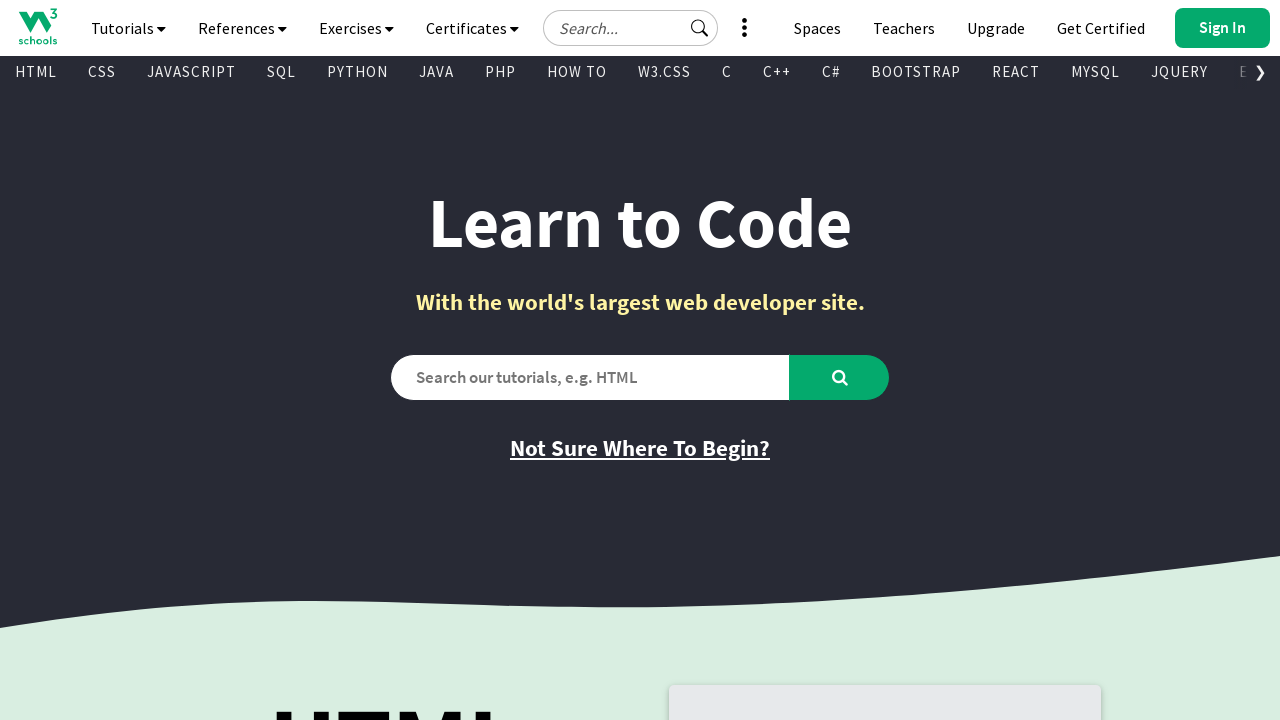

Found displayed link: 'jQuery Examples' -> '/jquery/jquery_examples.asp'
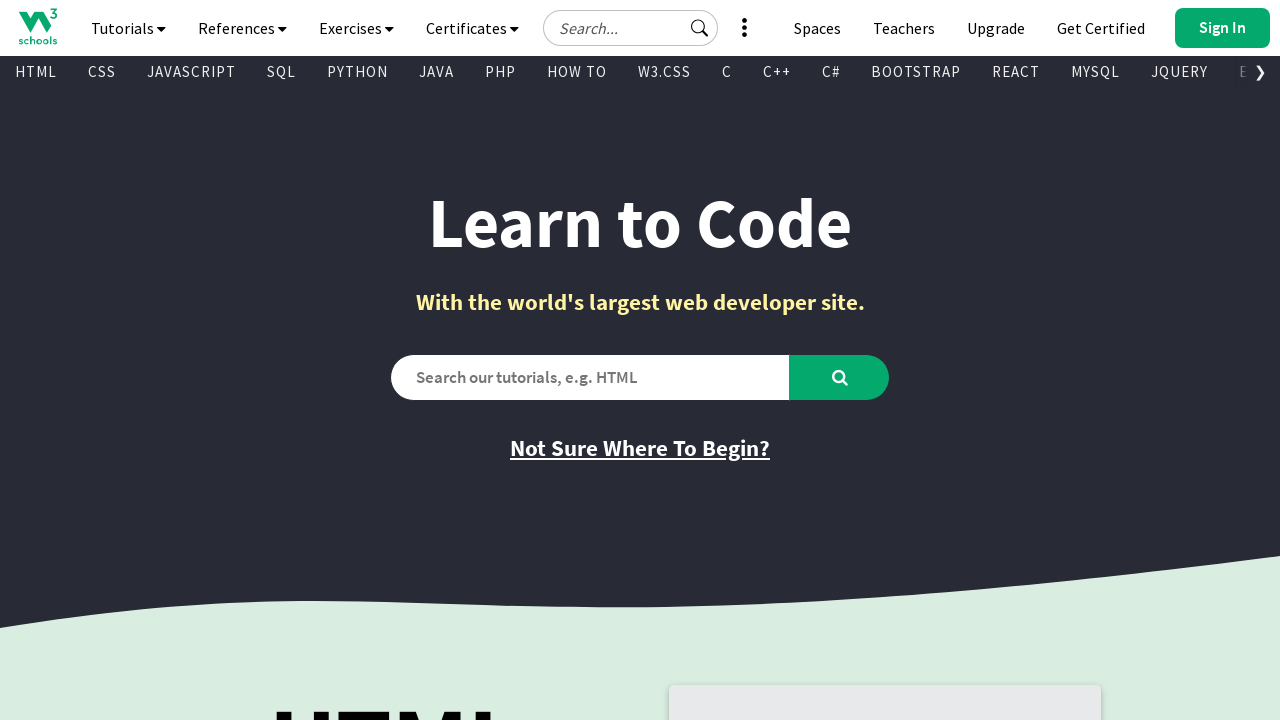

Found displayed link: 'Get Certified' -> 'https://campus.w3schools.com/collections/course-catalog'
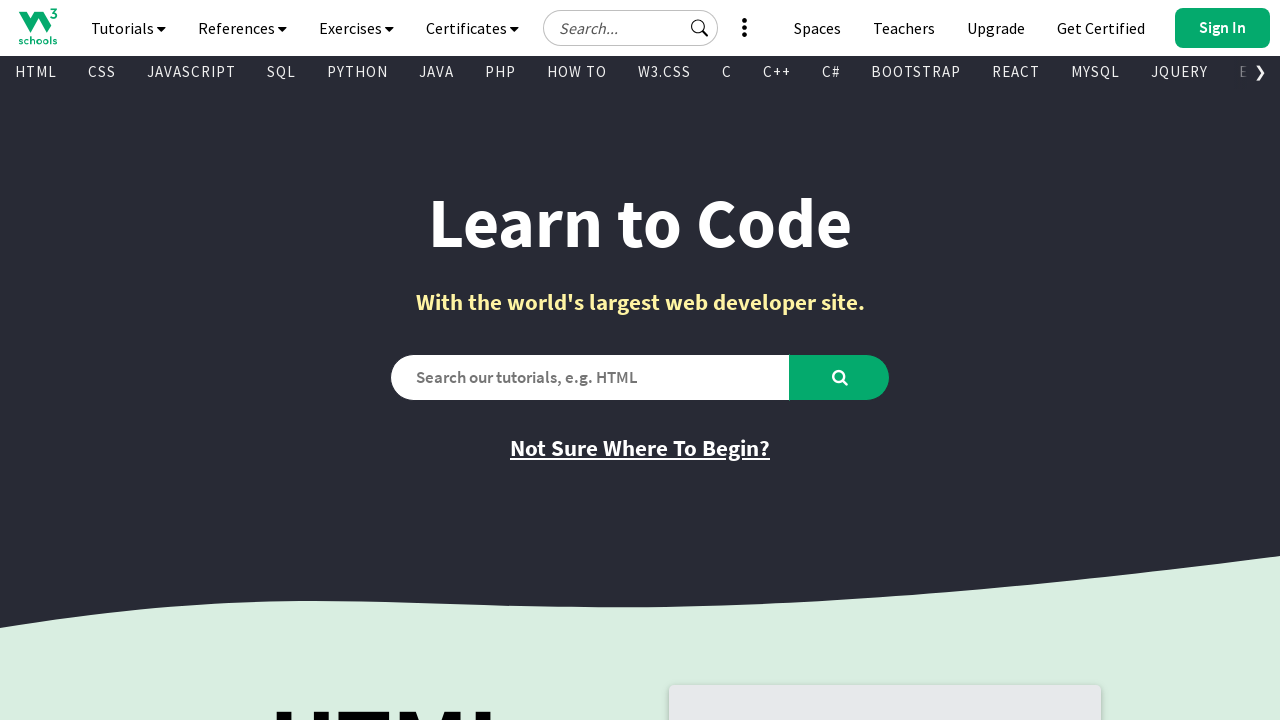

Found displayed link: 'HTML Certificate' -> 'https://campus.w3schools.com/collections/certifications/products/html-certificate'
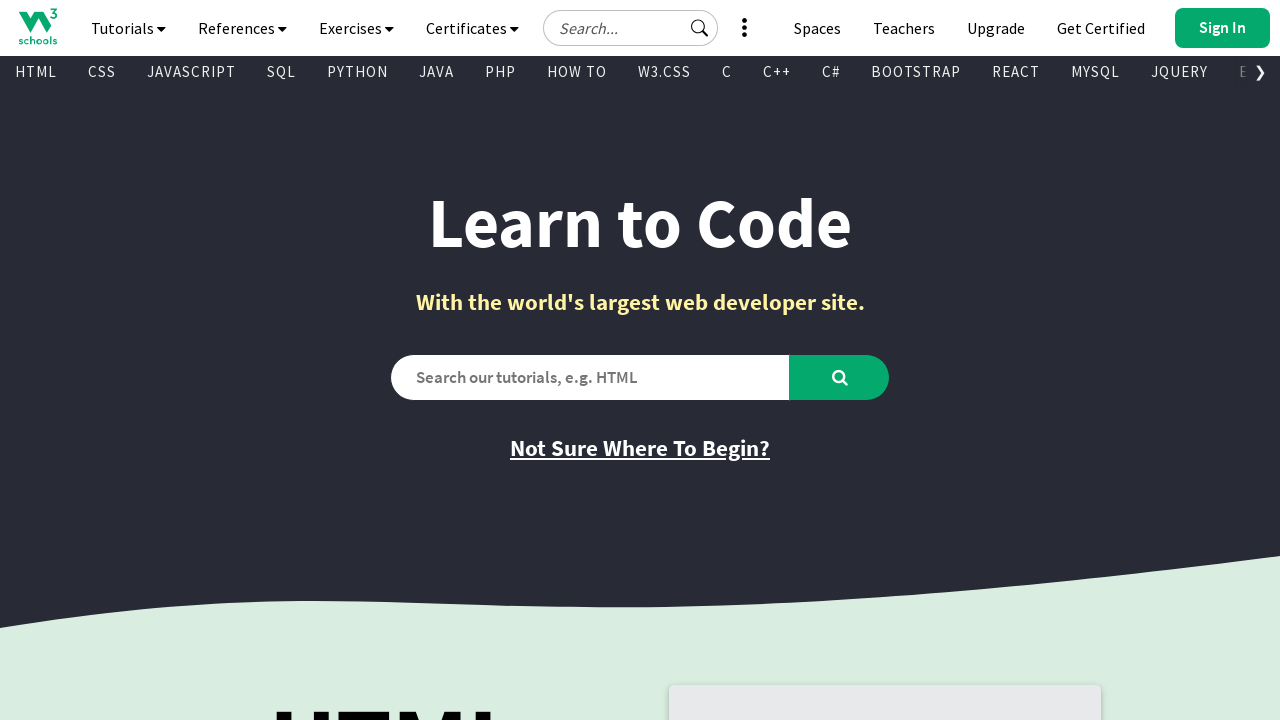

Found displayed link: 'CSS Certificate' -> 'https://campus.w3schools.com/collections/certifications/products/css-certificate'
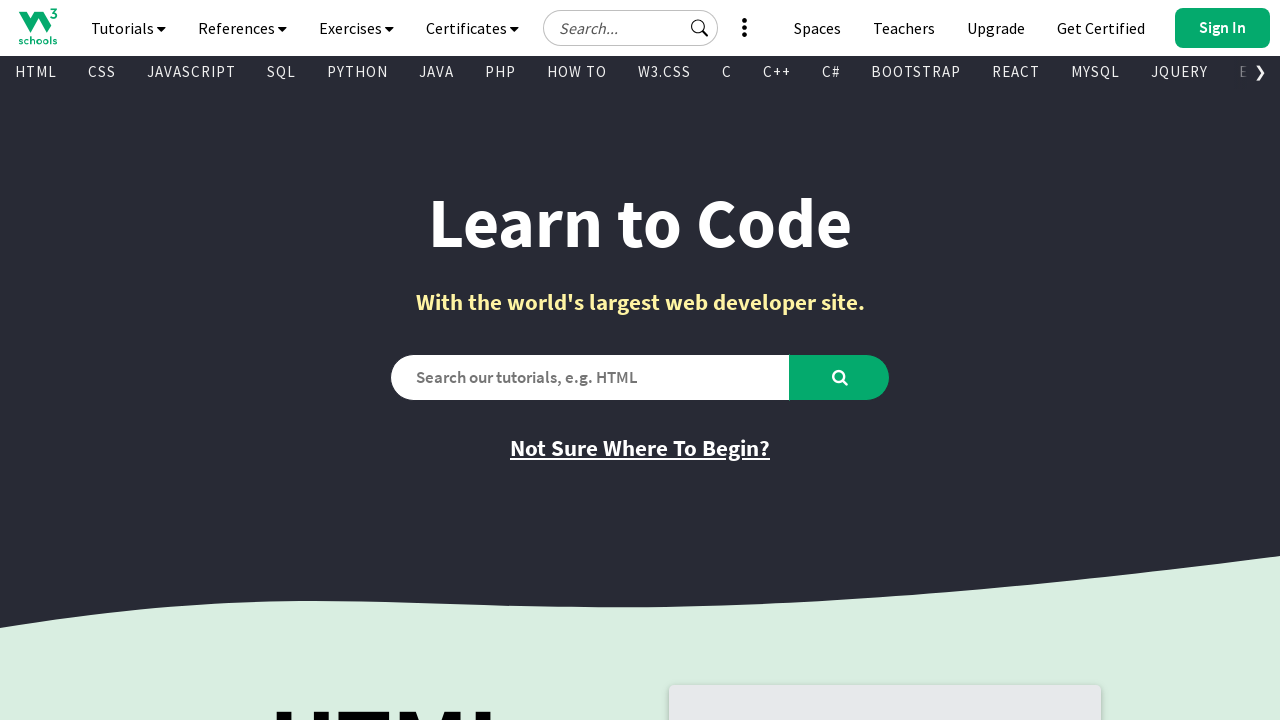

Found displayed link: 'JavaScript Certificate' -> 'https://campus.w3schools.com/collections/certifications/products/javascript-certificate'
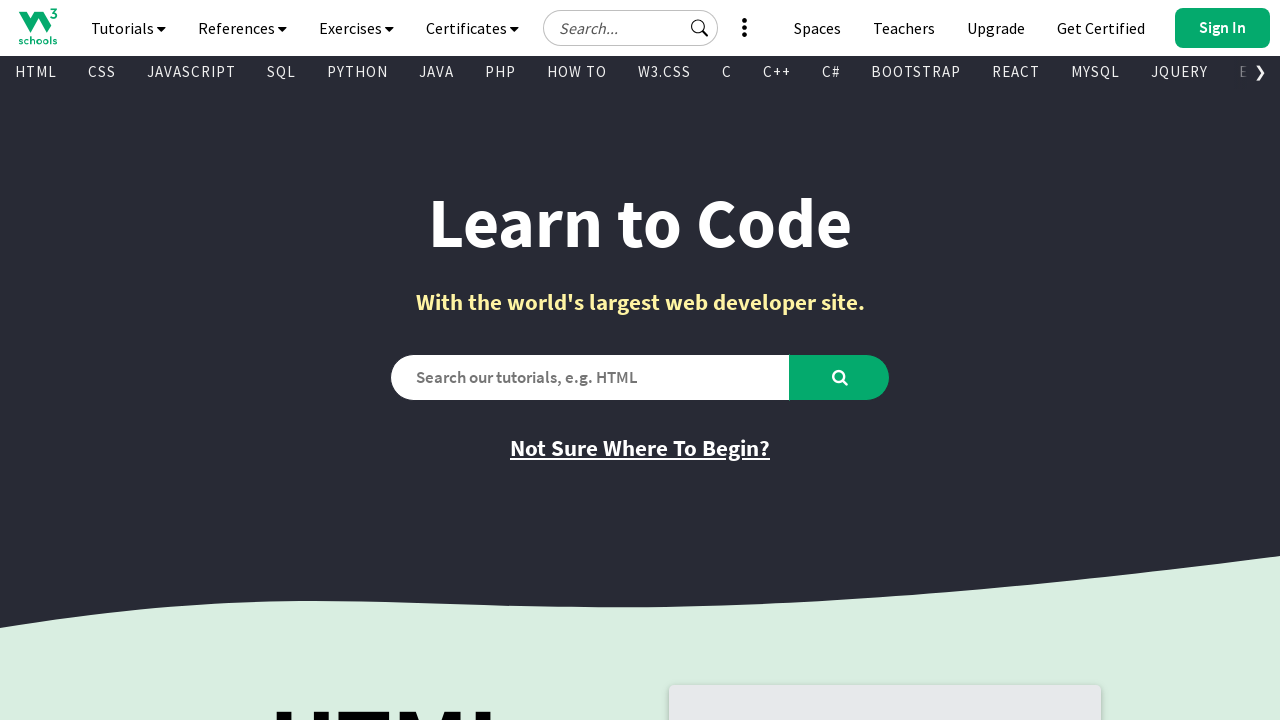

Found displayed link: 'Front End Certificate' -> 'https://campus.w3schools.com/collections/certifications/products/front-end-certificate'
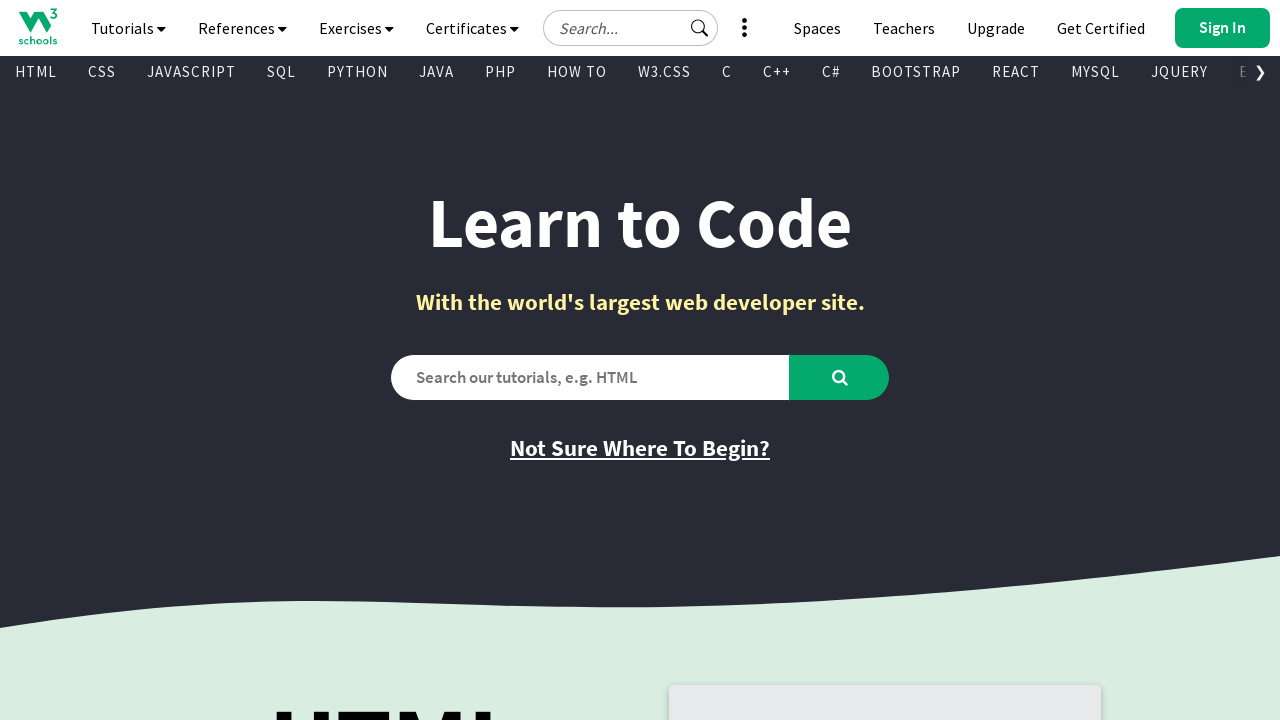

Found displayed link: 'SQL Certificate' -> 'https://campus.w3schools.com/collections/certifications/products/sql-certificate'
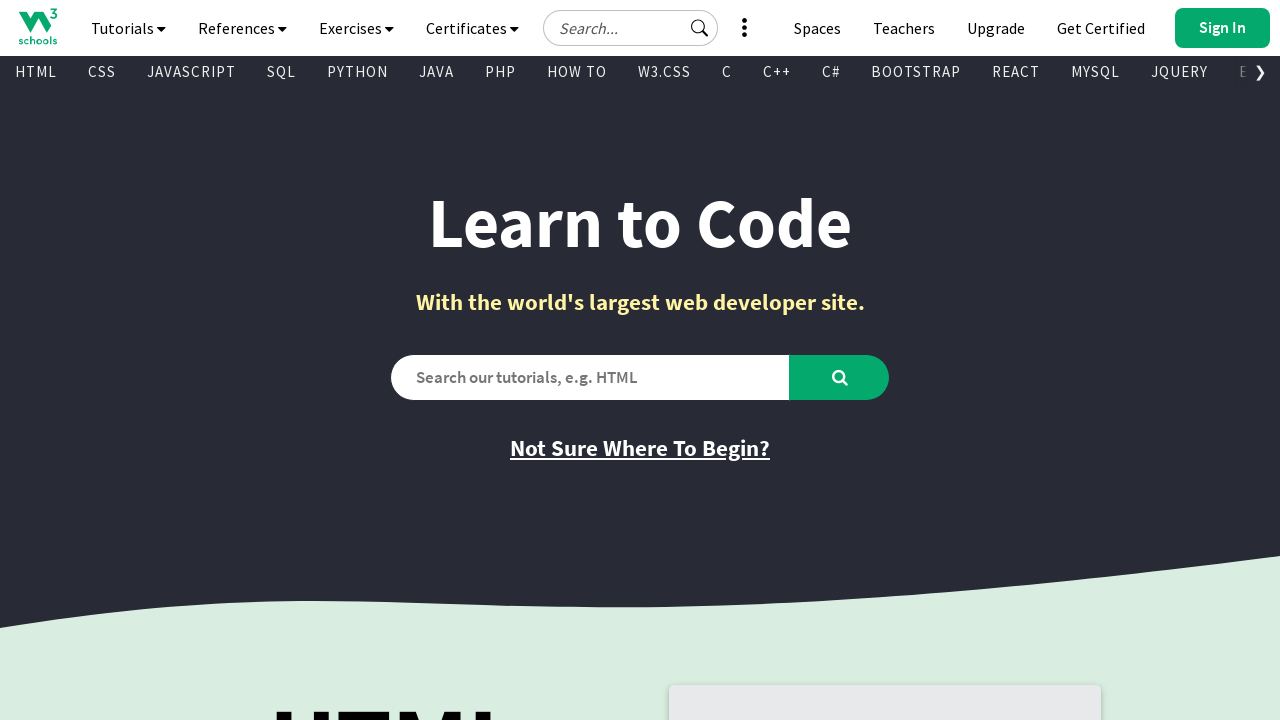

Found displayed link: 'Python Certificate' -> 'https://campus.w3schools.com/collections/certifications/products/python-certificate'
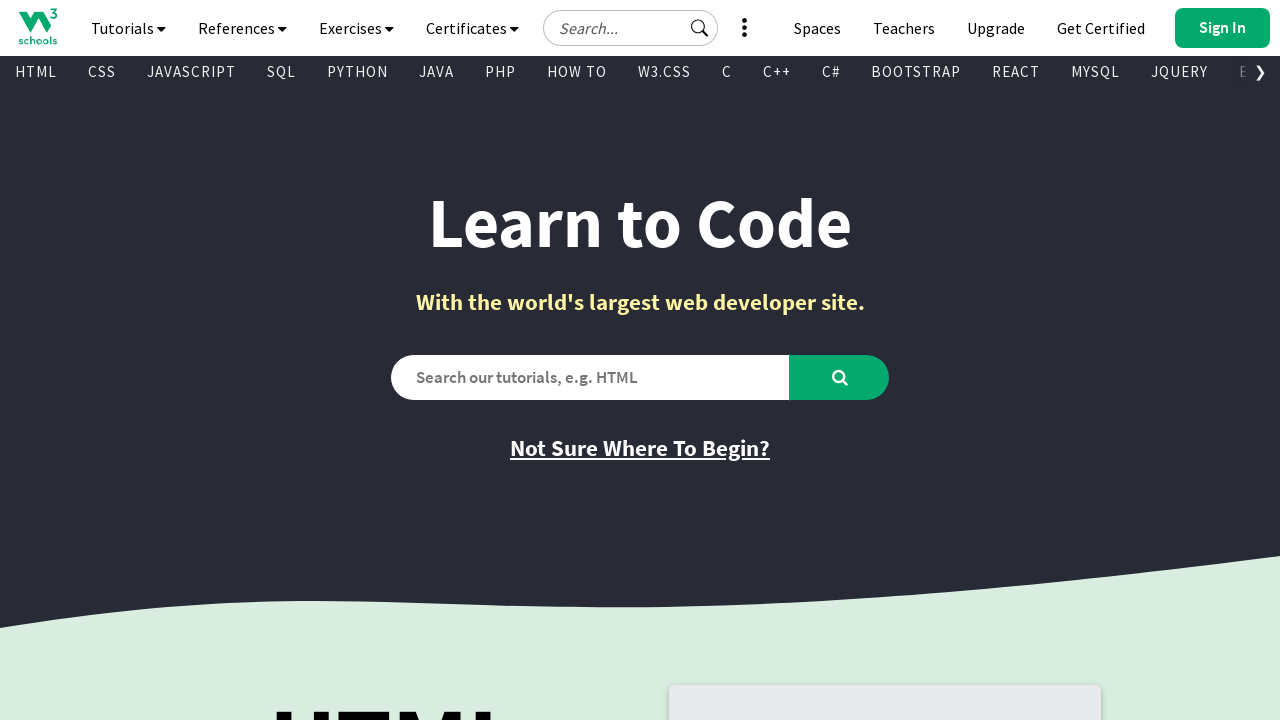

Found displayed link: 'PHP Certificate' -> 'https://campus.w3schools.com/collections/certifications/products/php-certificate'
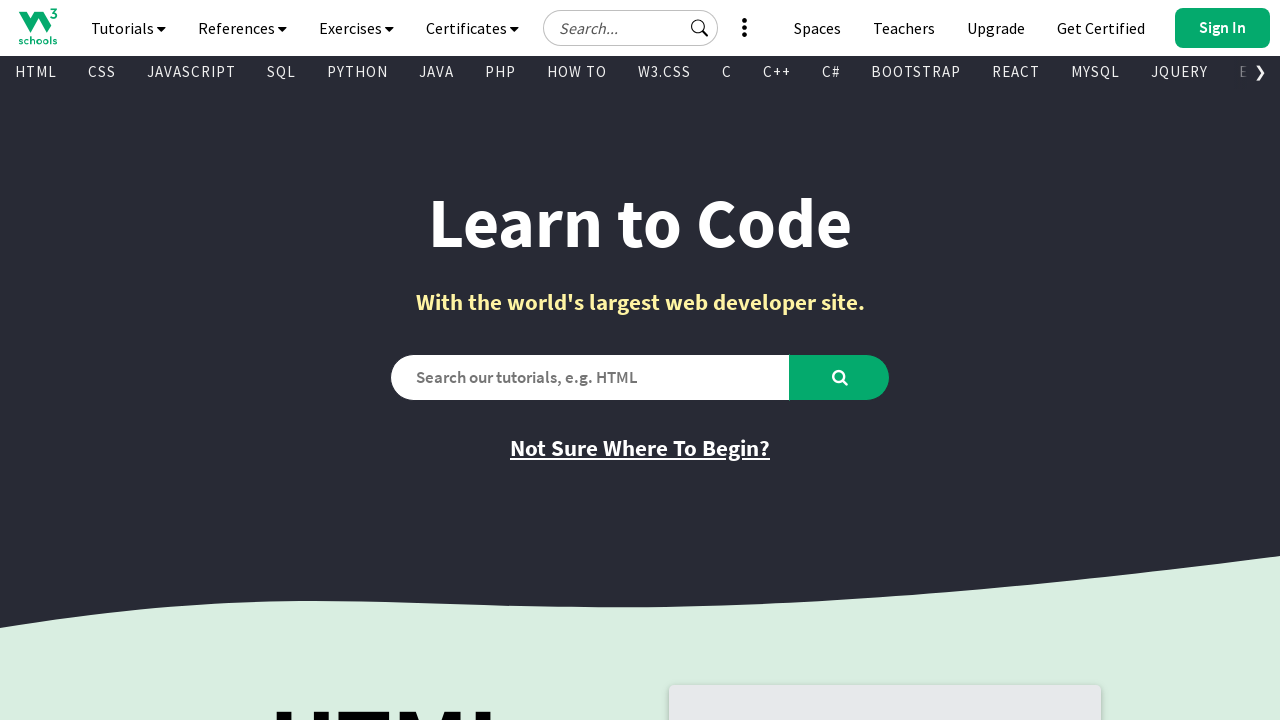

Found displayed link: 'jQuery Certificate' -> 'https://campus.w3schools.com/collections/certifications/products/jquery-certificate'
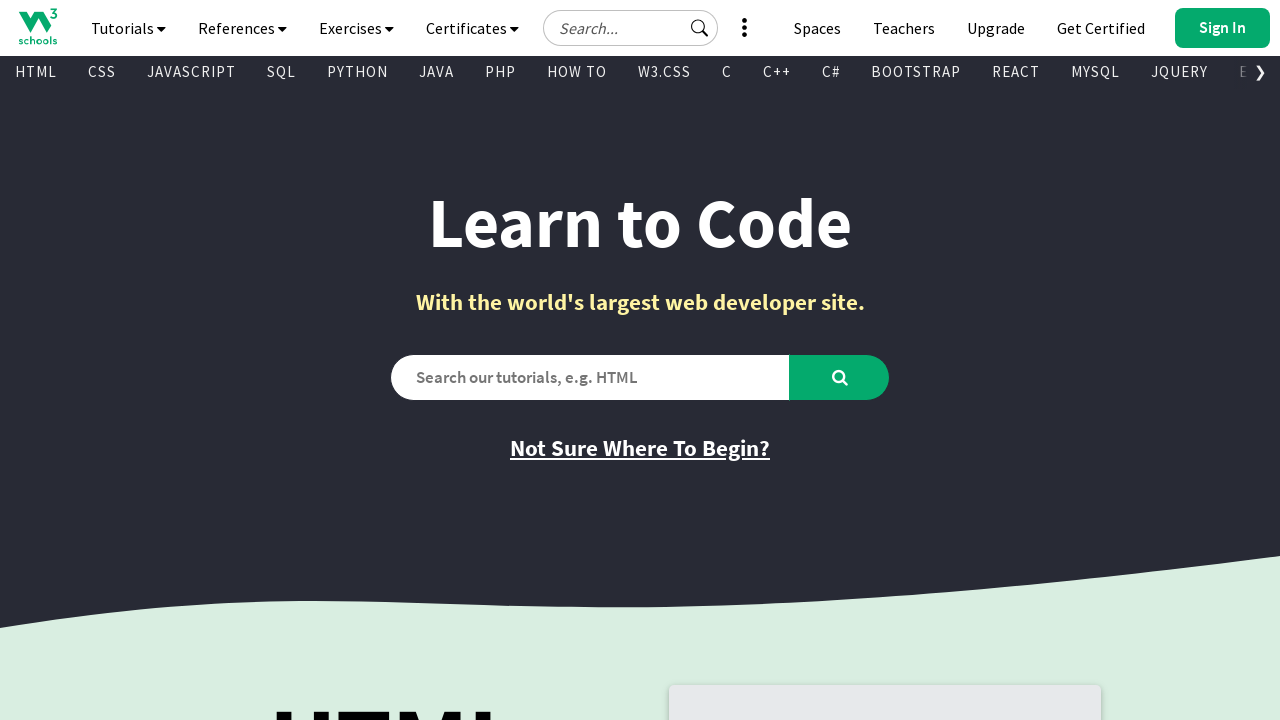

Found displayed link: 'Java Certificate' -> 'https://campus.w3schools.com/collections/certifications/products/java-certificate'
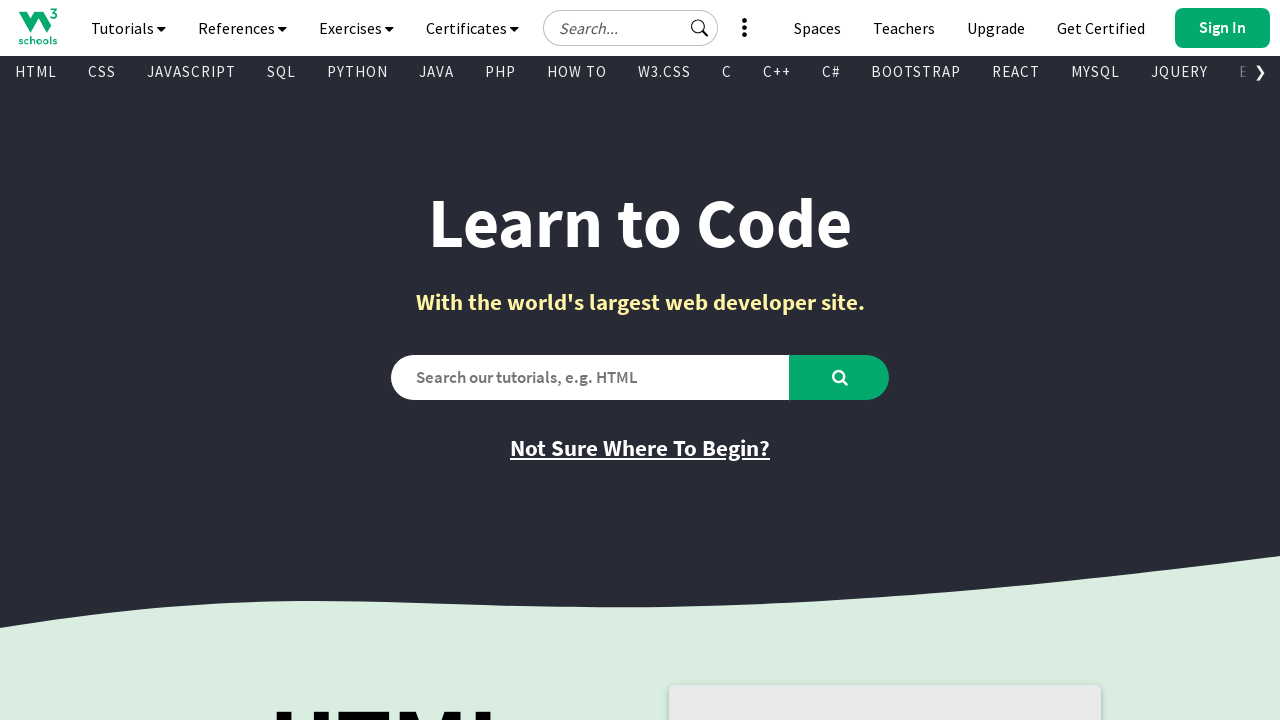

Found displayed link: 'C++ Certificate' -> 'https://campus.w3schools.com/collections/certifications/products/c-certificate'
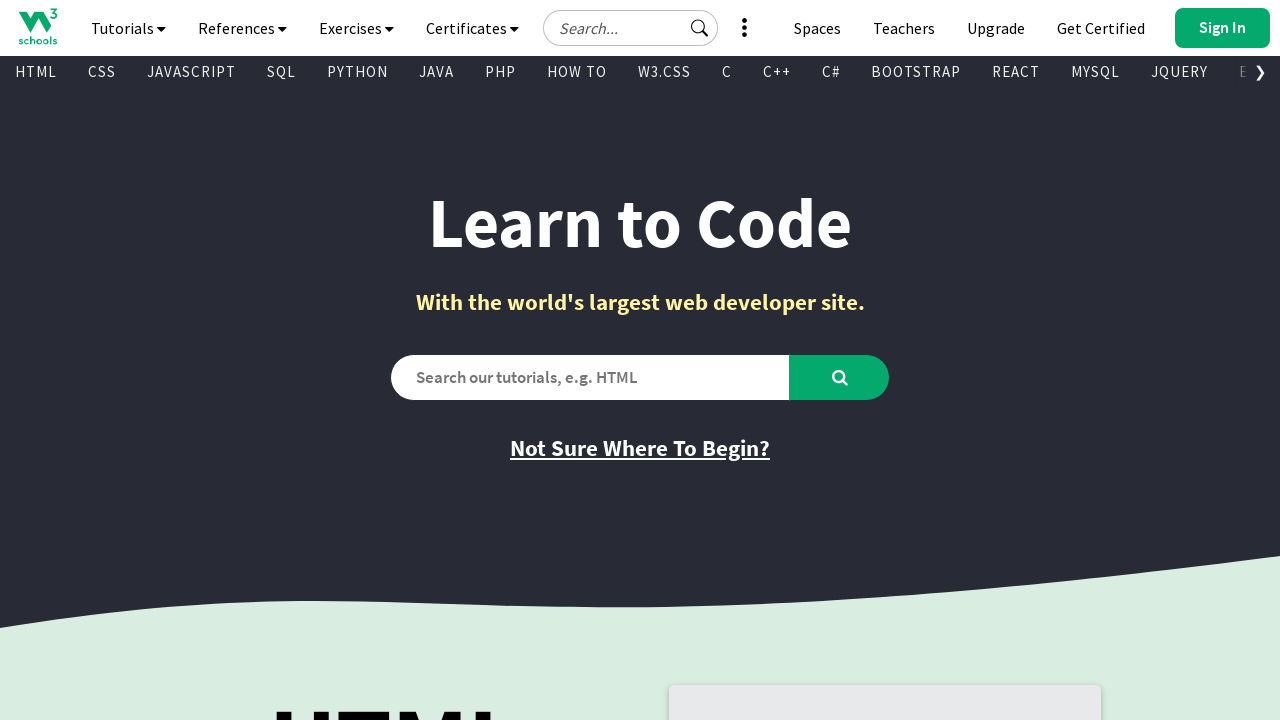

Found displayed link: 'C# Certificate' -> 'https://campus.w3schools.com/collections/certifications/products/c-certificate-1'
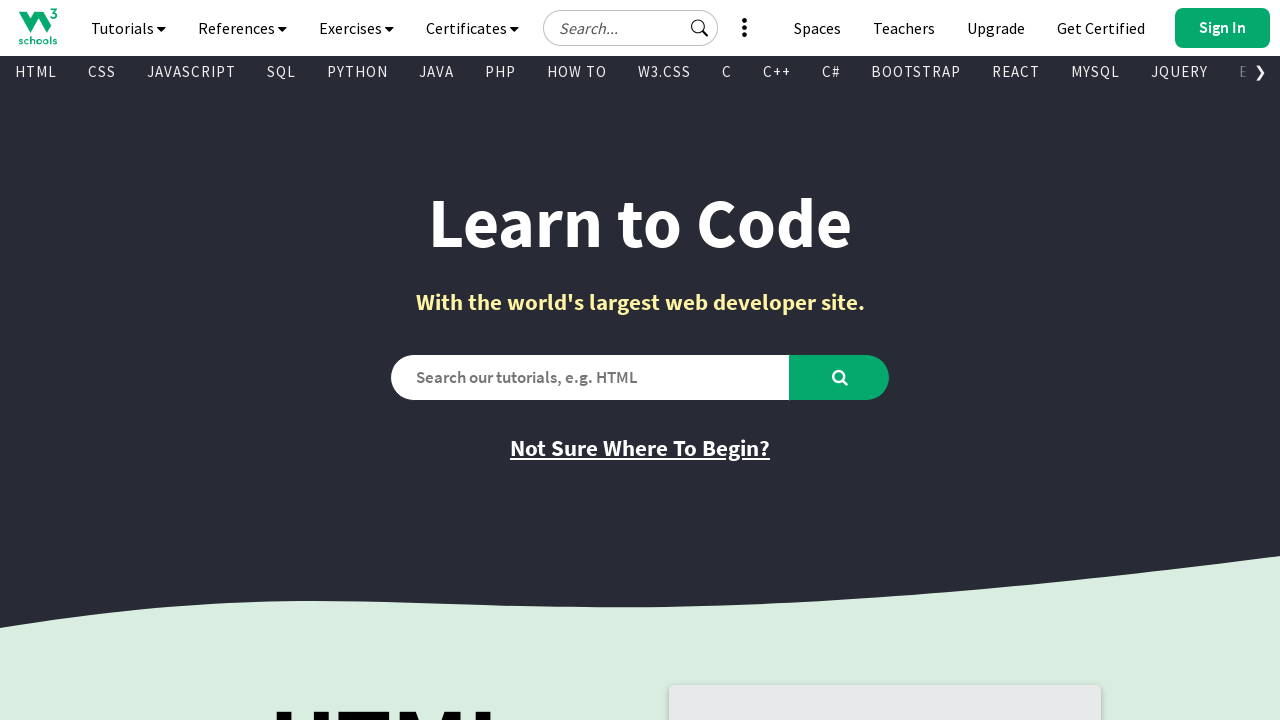

Found displayed link: 'XML Certificate' -> 'https://campus.w3schools.com/collections/certifications/products/xml-certificate'
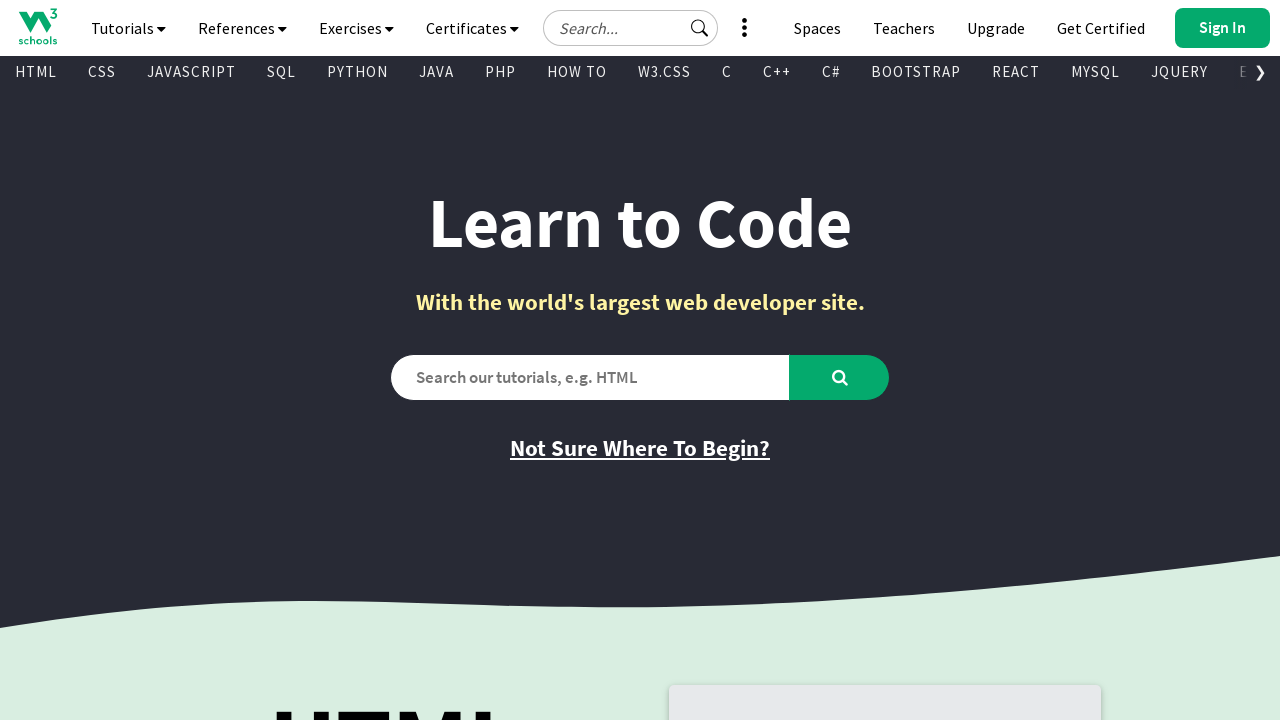

Found displayed link: '' -> 'https://www.youtube.com/@w3schools'
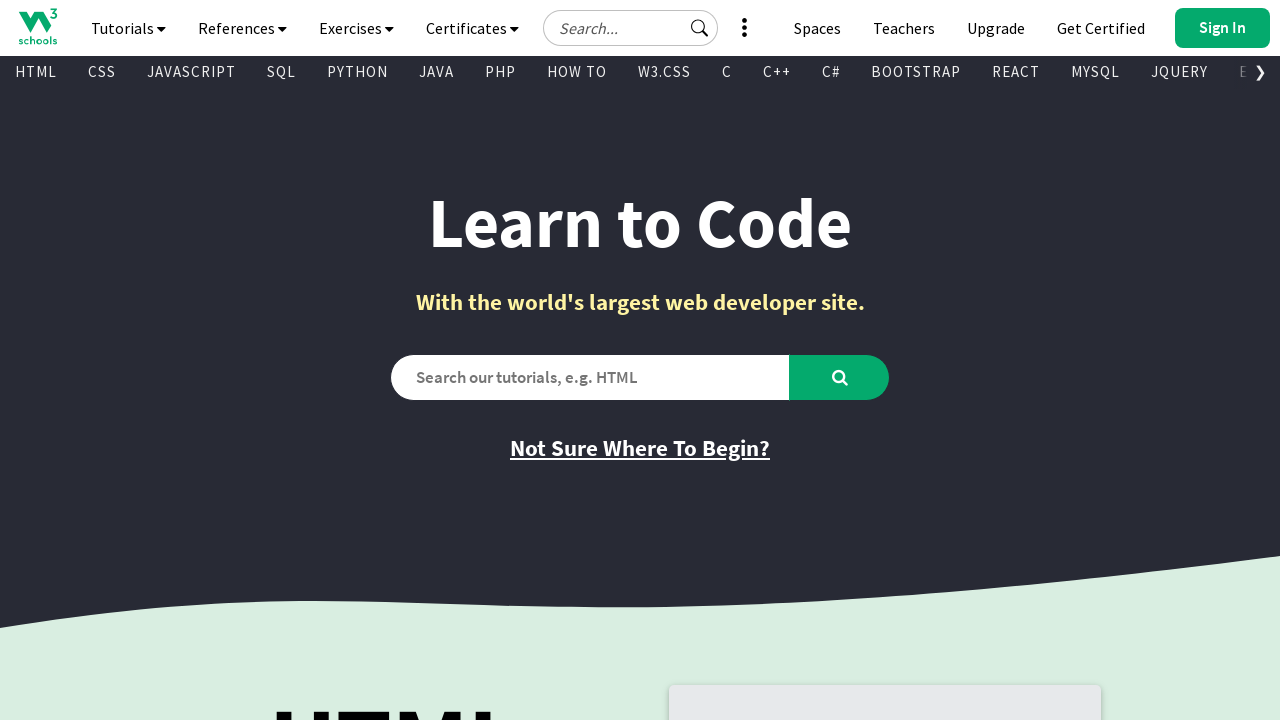

Found displayed link: '' -> 'https://www.linkedin.com/company/w3schools.com/'
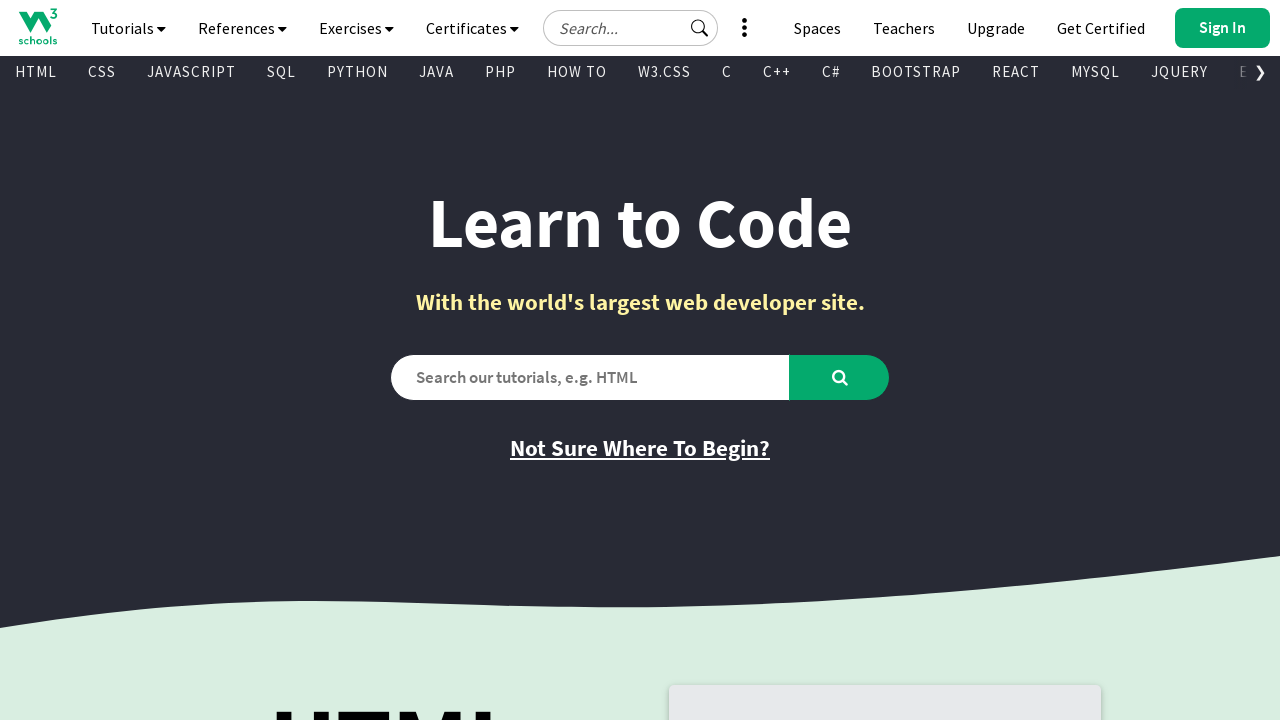

Found displayed link: '' -> 'https://discord.com/invite/w3schools'
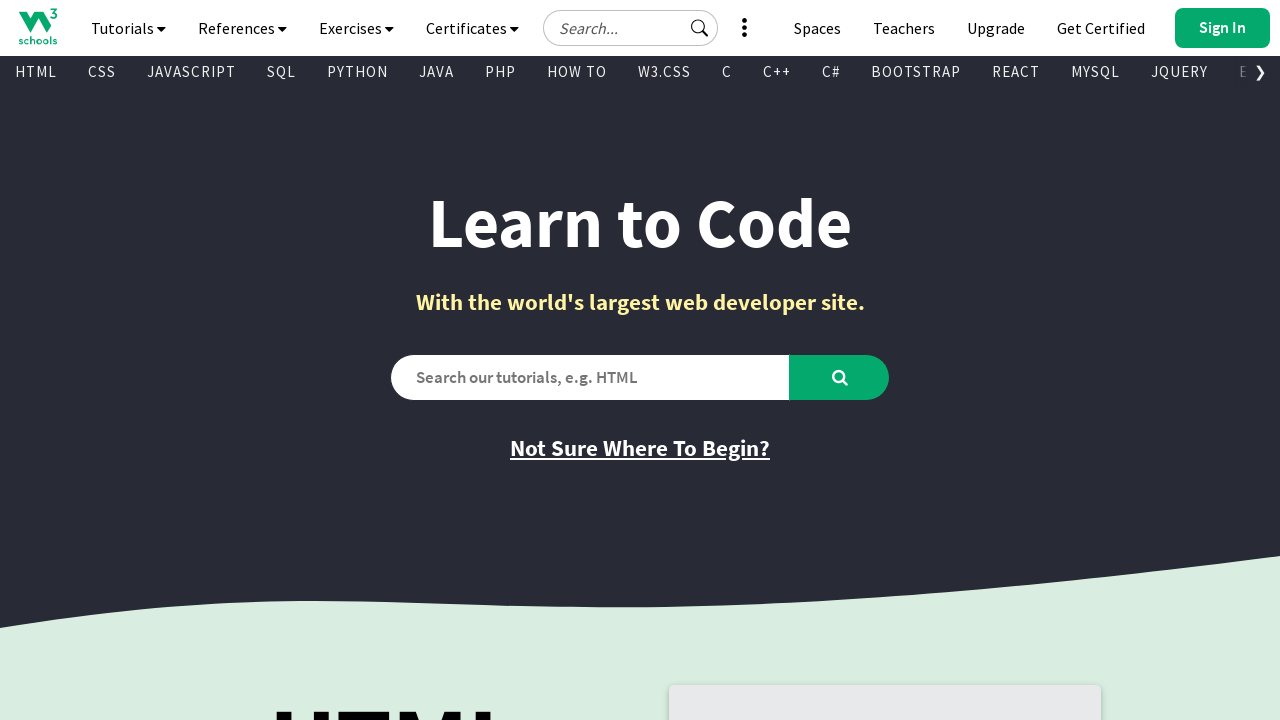

Found displayed link: '' -> 'https://www.facebook.com/w3schoolscom/'
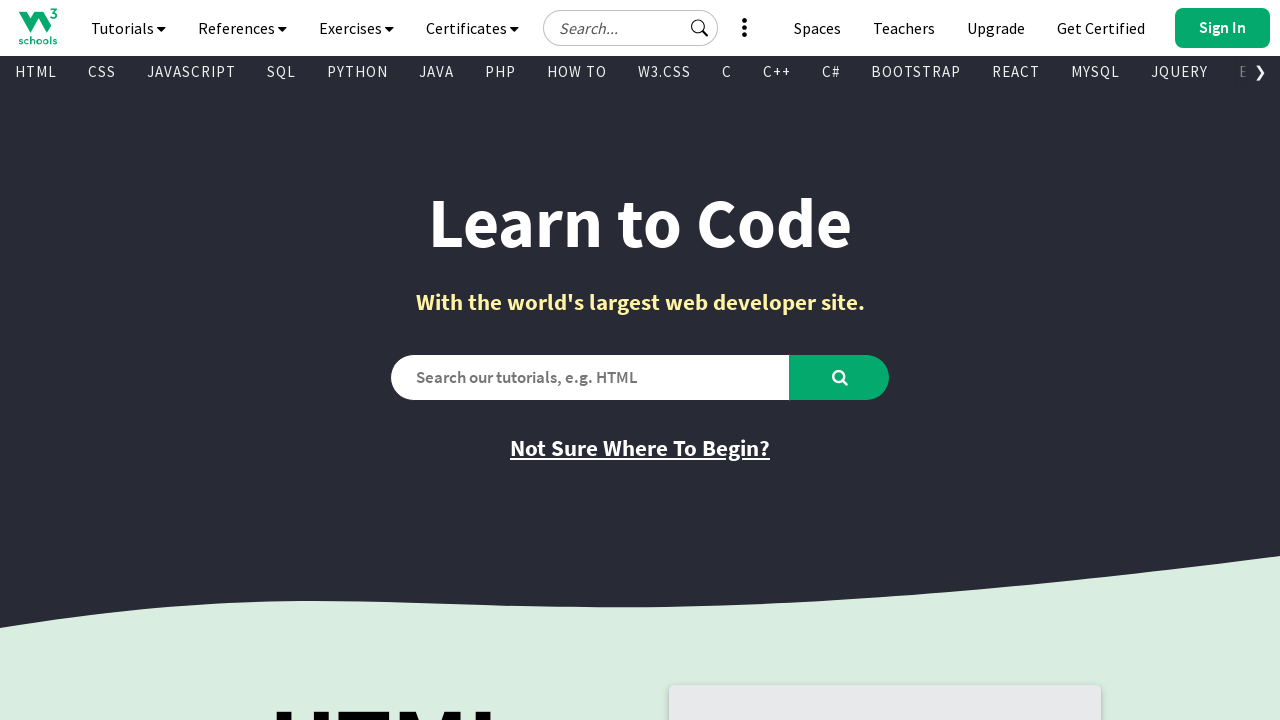

Found displayed link: '' -> 'https://www.instagram.com/w3schools.com_official/'
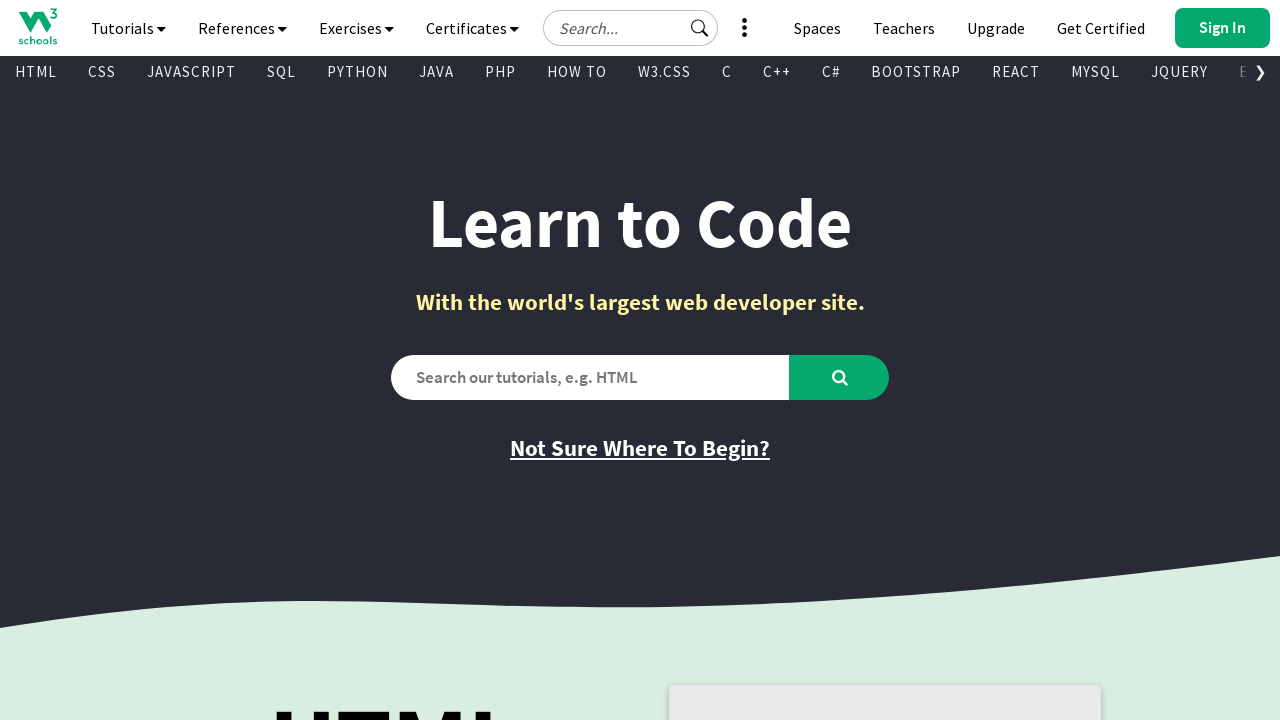

Found displayed link: 'FORUM' -> '/forum/index.php'
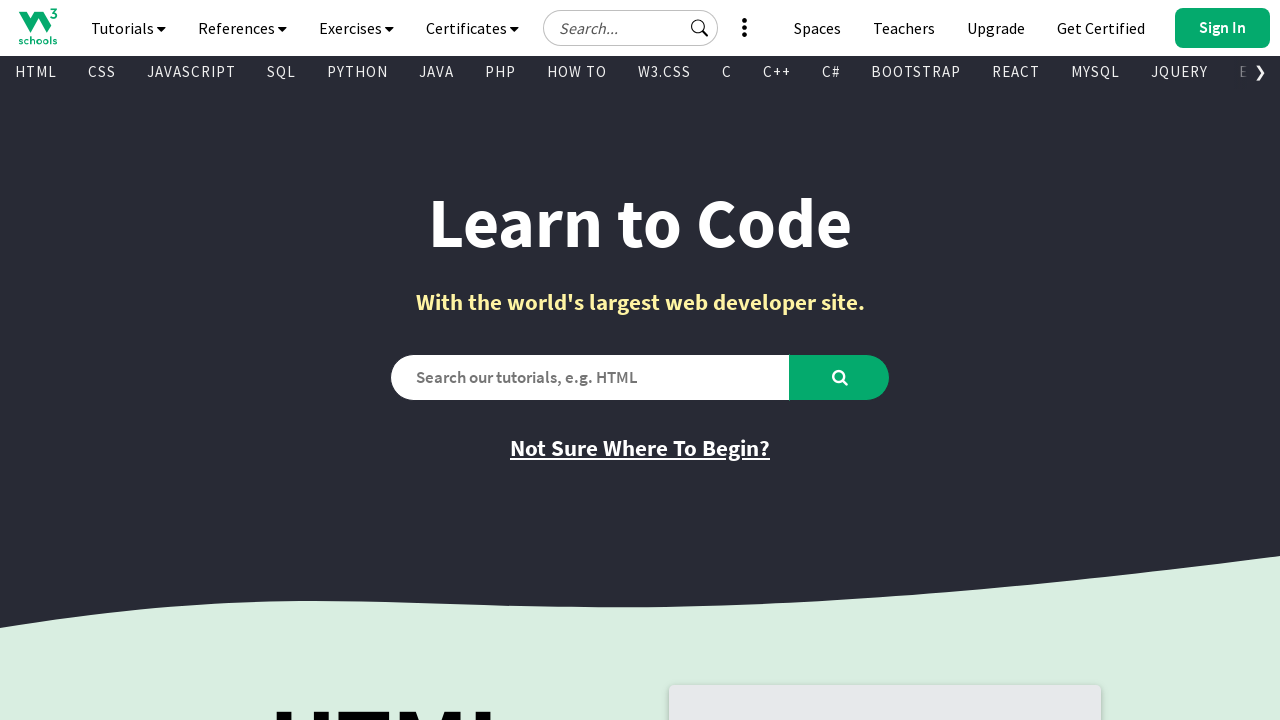

Found displayed link: 'ABOUT' -> '/about/default.asp'
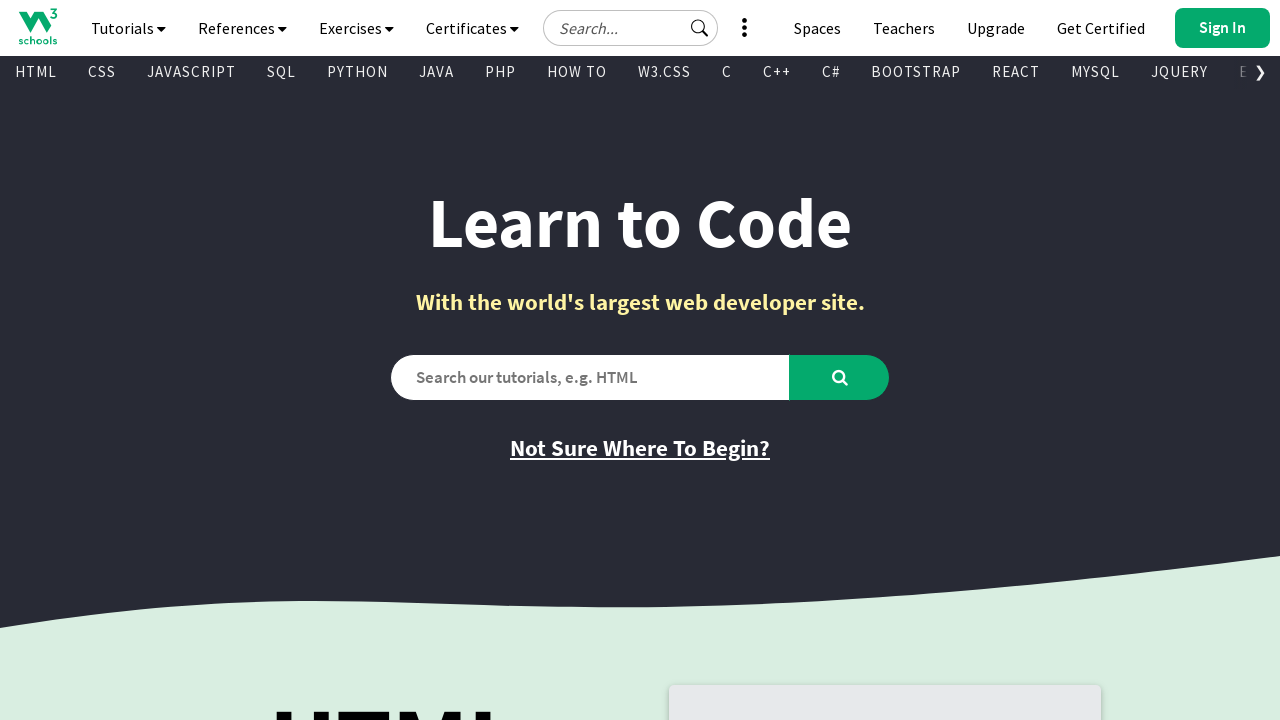

Found displayed link: 'ACADEMY' -> '/academy/index.php'
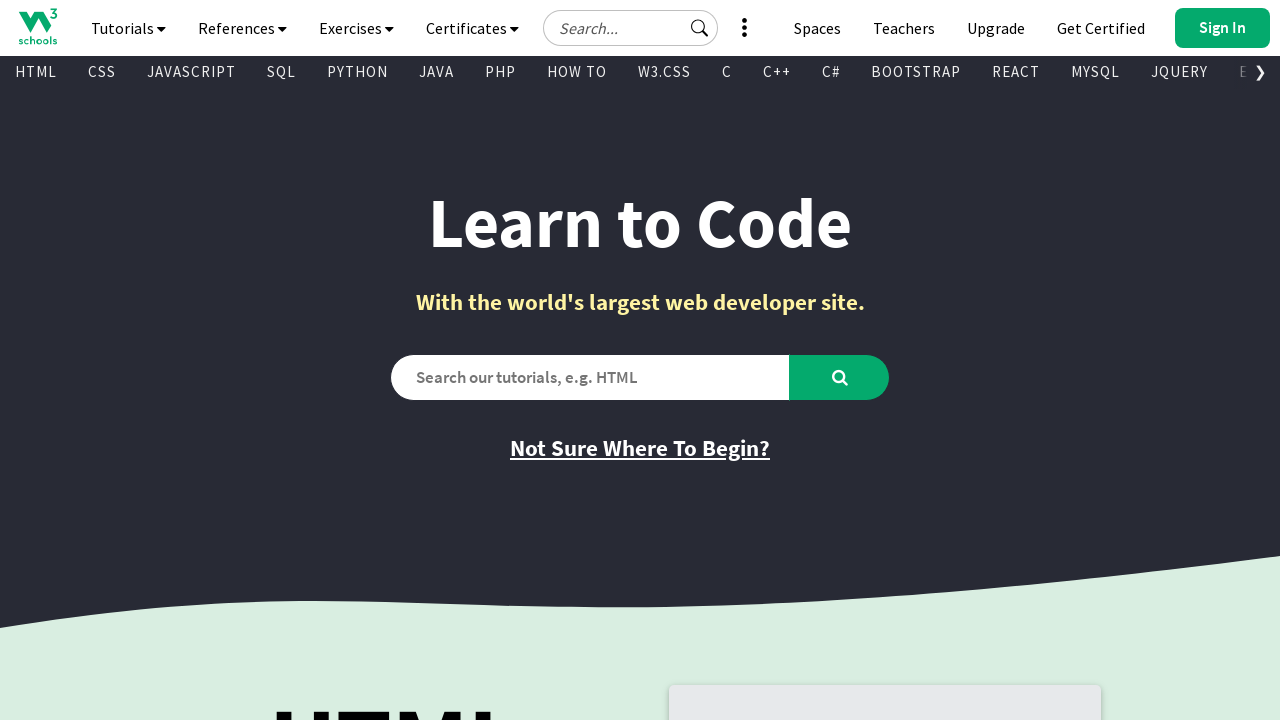

Found displayed link: 'terms of use' -> '/about/about_copyright.asp'
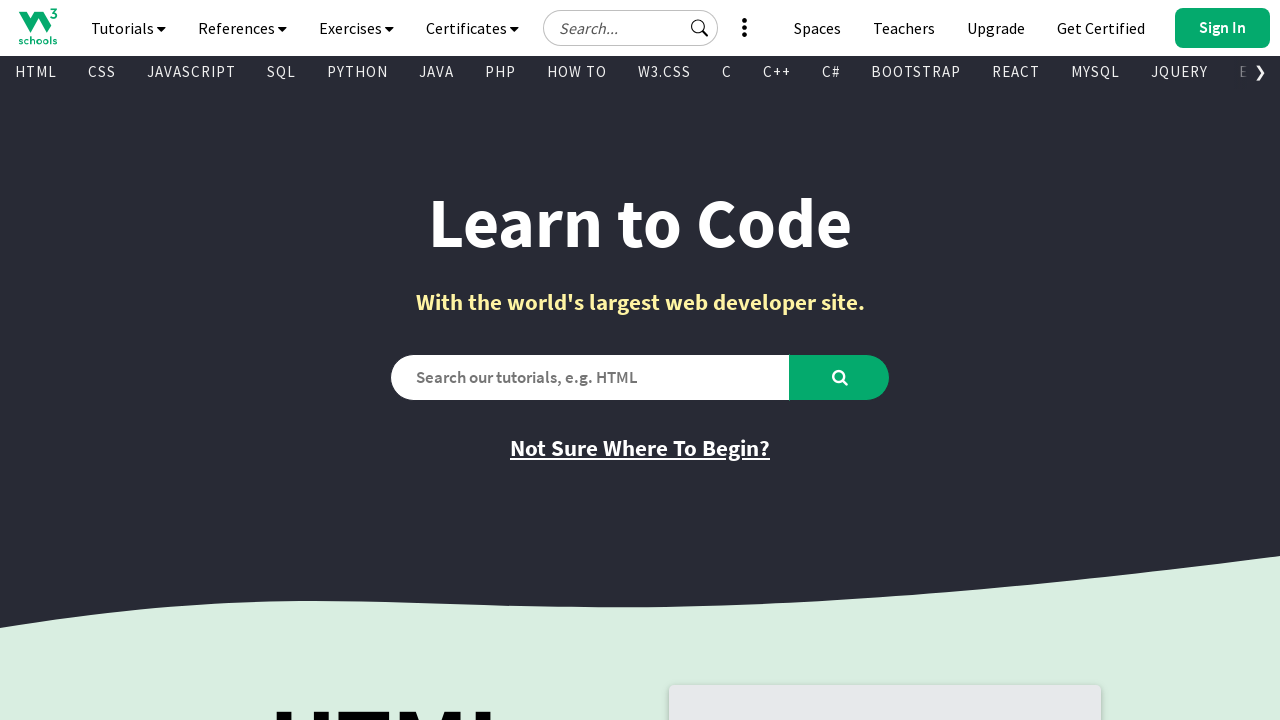

Found displayed link: 'cookies' -> 'None'
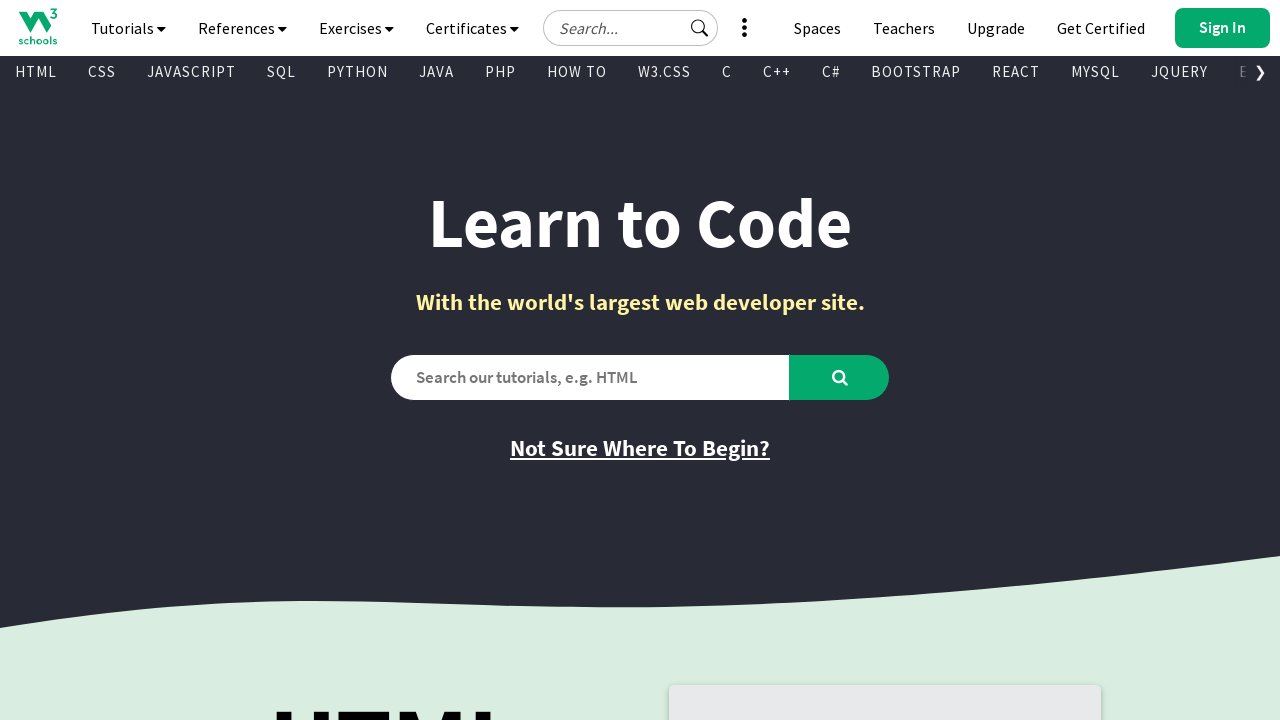

Found displayed link: 'privacy policy' -> '/about/about_privacy.asp'
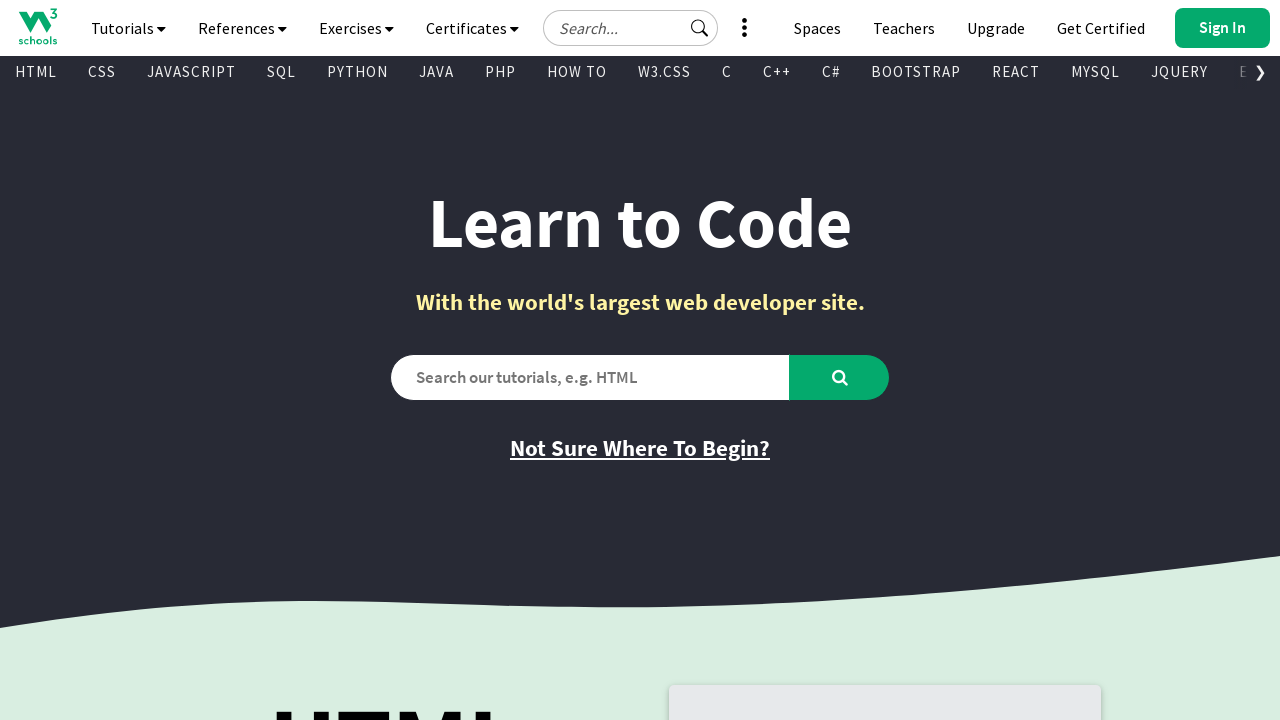

Found displayed link: 'Copyright 1999-2026' -> '/about/about_copyright.asp'
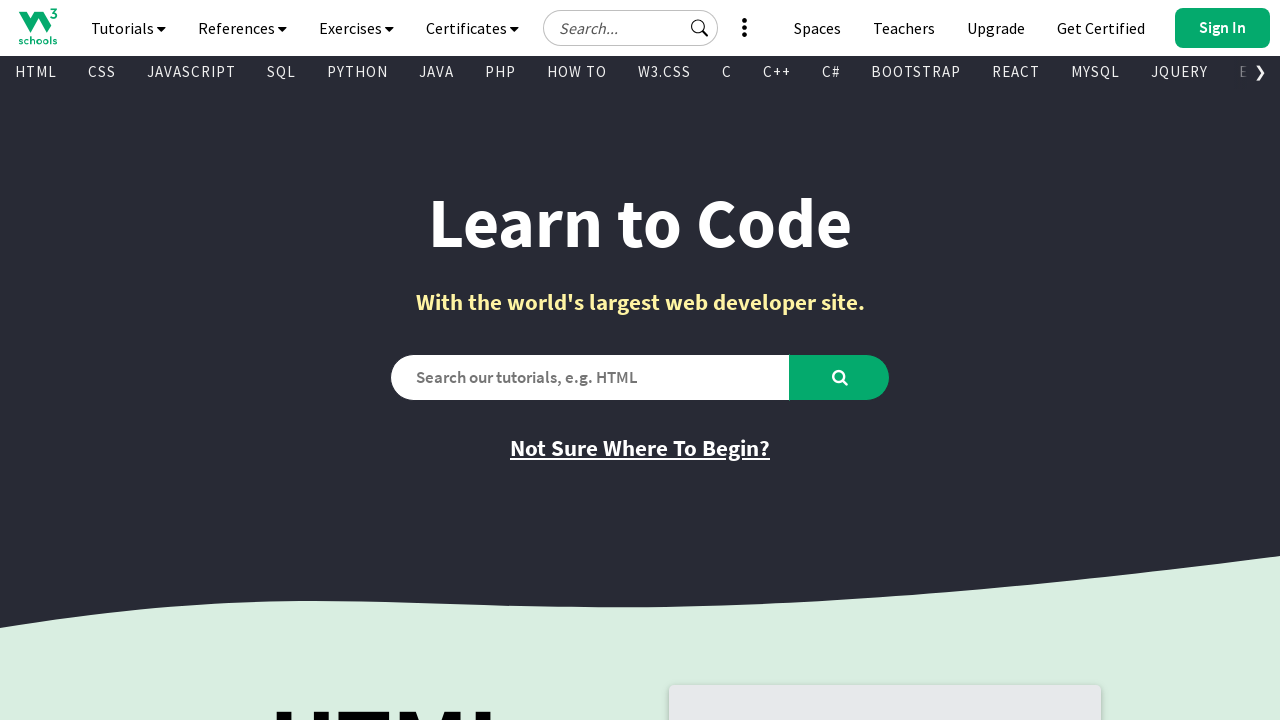

Found displayed link: 'W3Schools is Powered by W3.CSS' -> '//www.w3schools.com/w3css/default.asp'
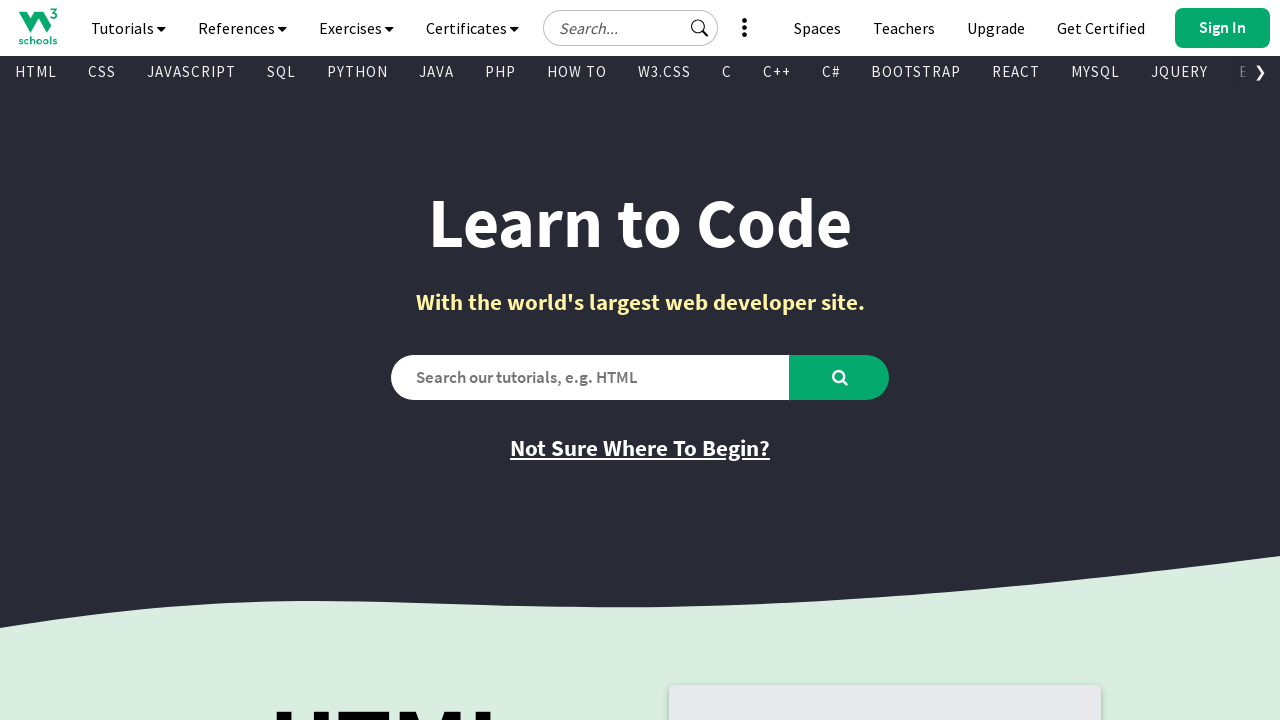

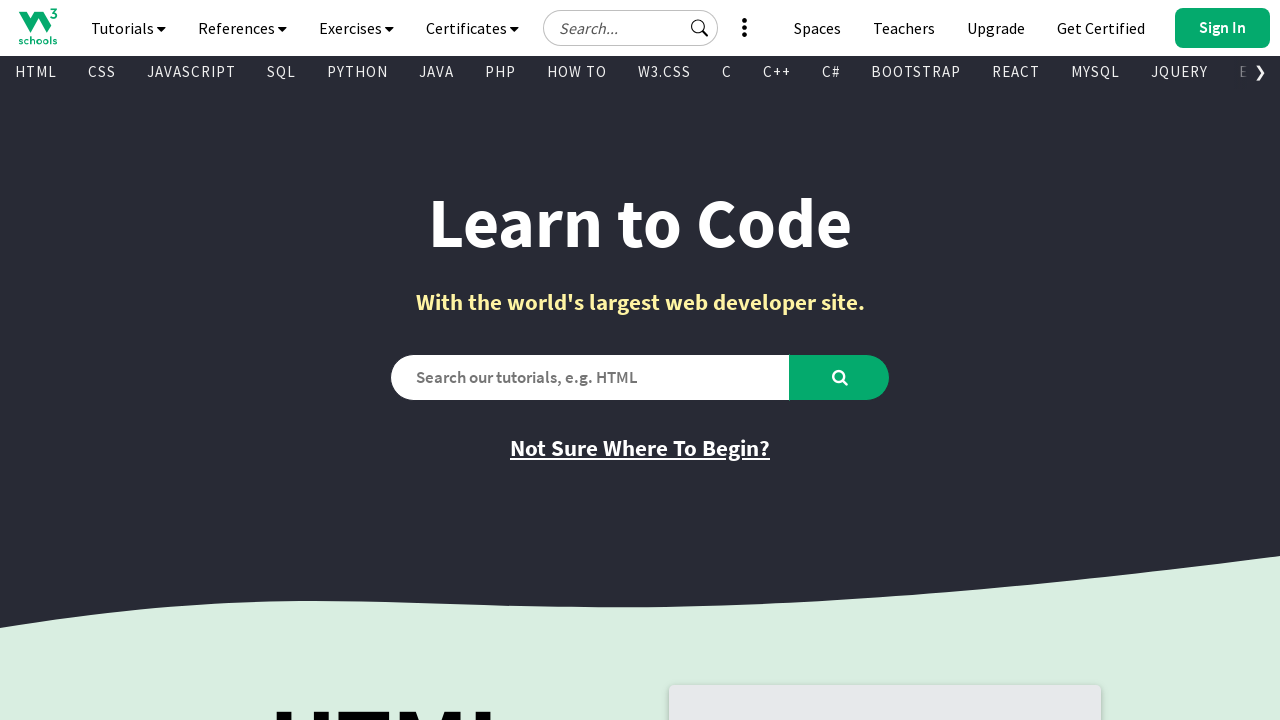